Tests the add/remove elements functionality by clicking the Add Element button 100 times to create delete buttons, then clicking delete 90 times, verifying the correct number of elements exist after each operation.

Starting URL: http://the-internet.herokuapp.com/add_remove_elements/

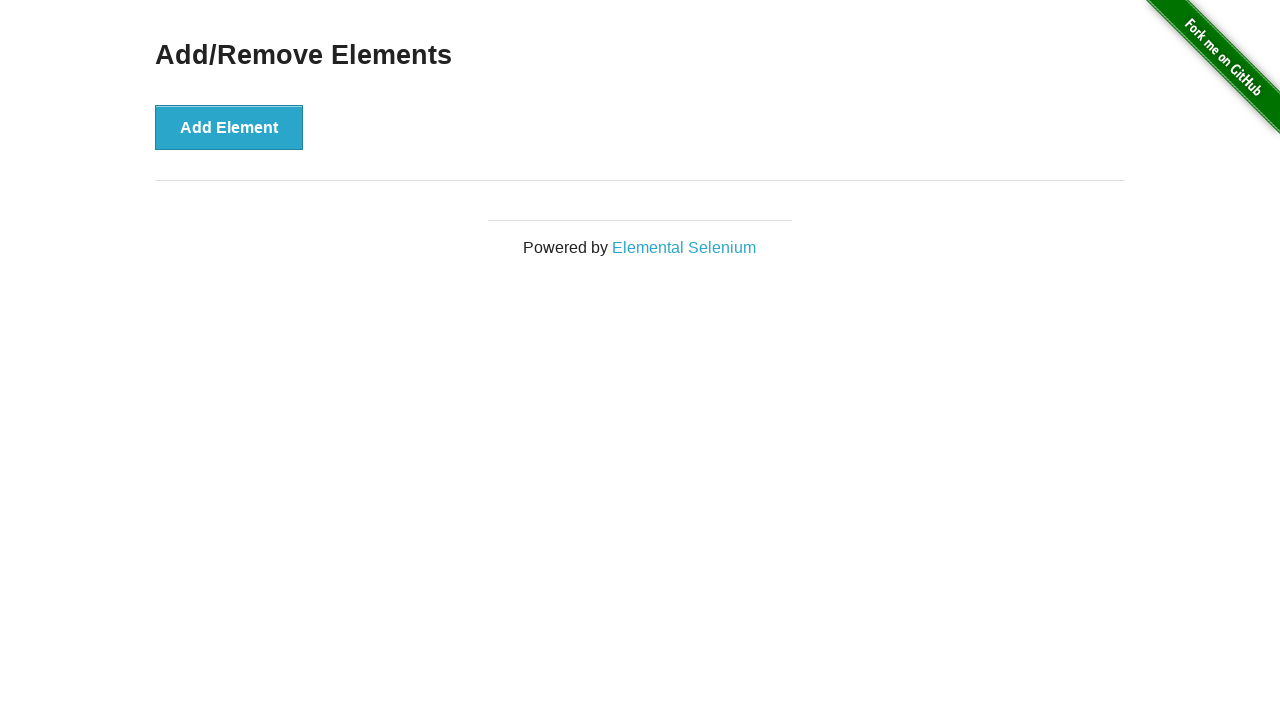

Clicked Add Element button (iteration 1/100) at (229, 127) on button[onclick='addElement()']
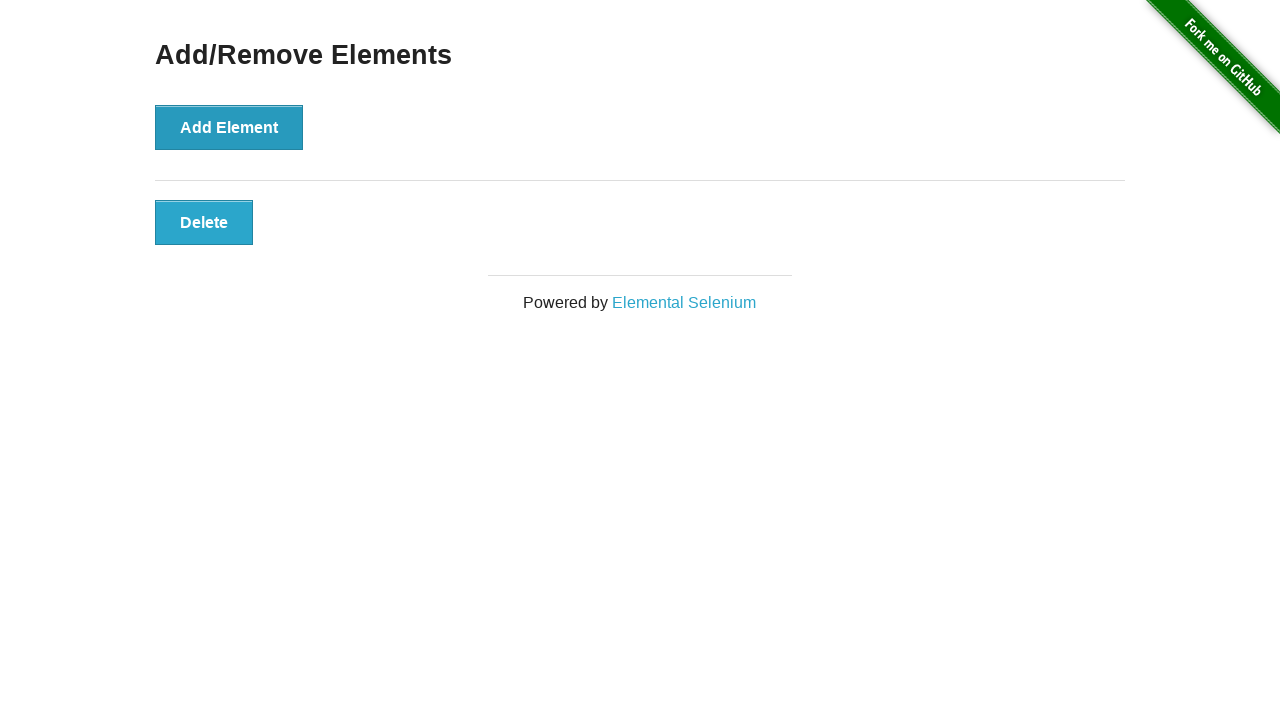

Clicked Add Element button (iteration 2/100) at (229, 127) on button[onclick='addElement()']
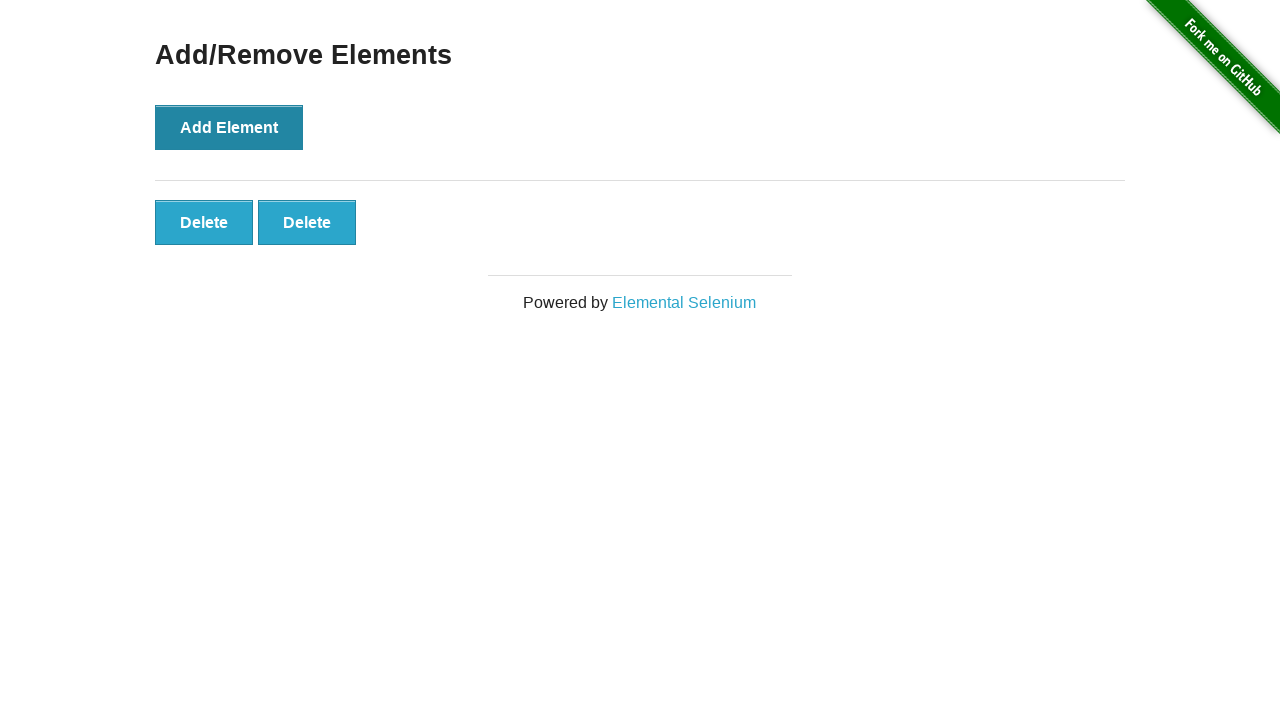

Clicked Add Element button (iteration 3/100) at (229, 127) on button[onclick='addElement()']
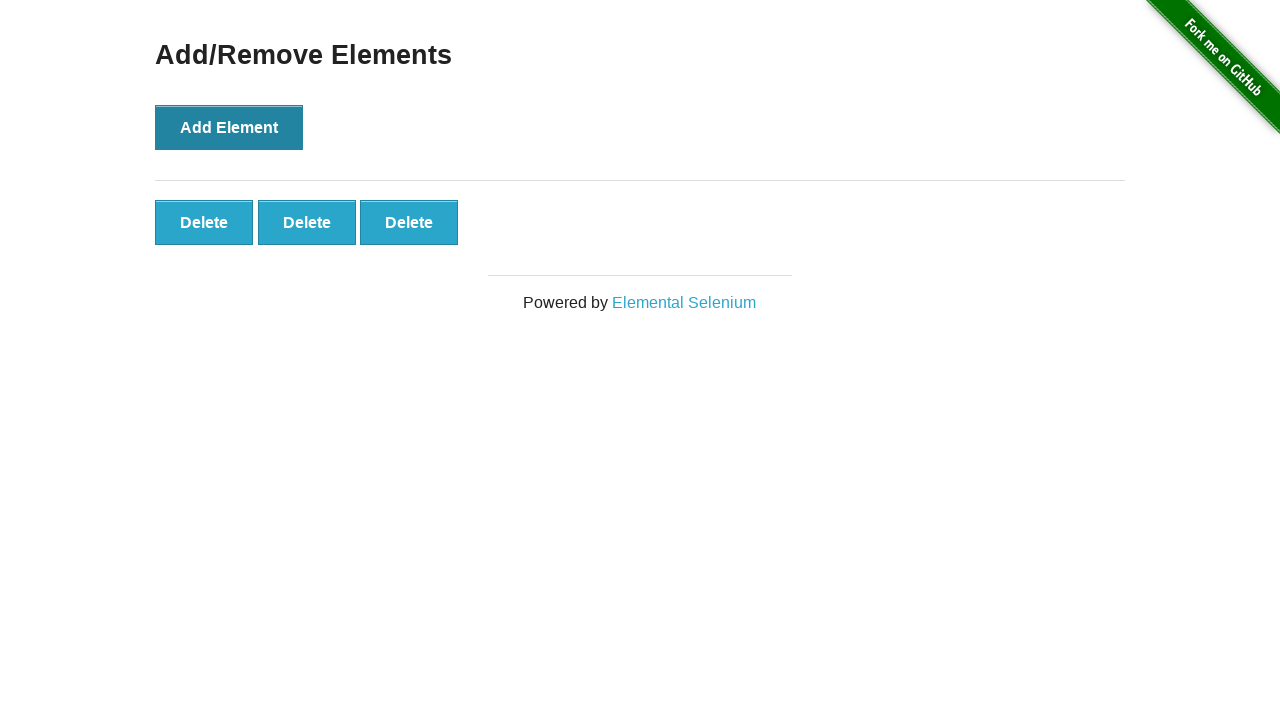

Clicked Add Element button (iteration 4/100) at (229, 127) on button[onclick='addElement()']
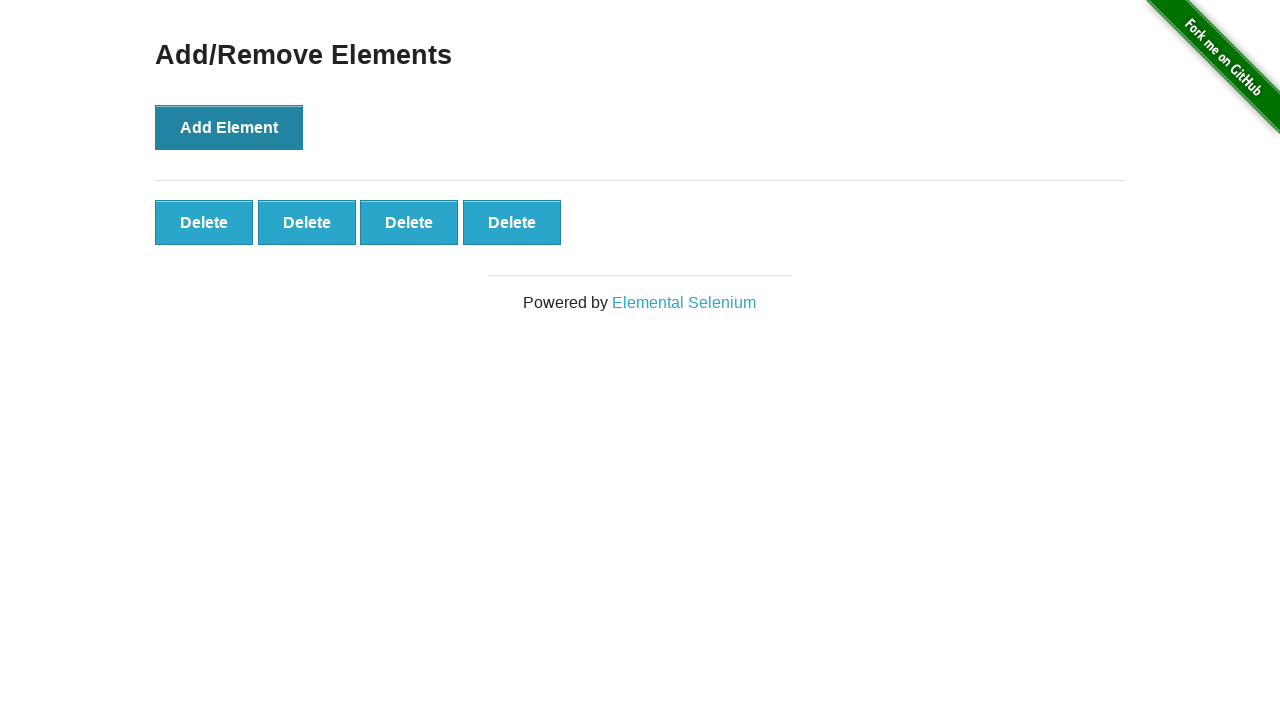

Clicked Add Element button (iteration 5/100) at (229, 127) on button[onclick='addElement()']
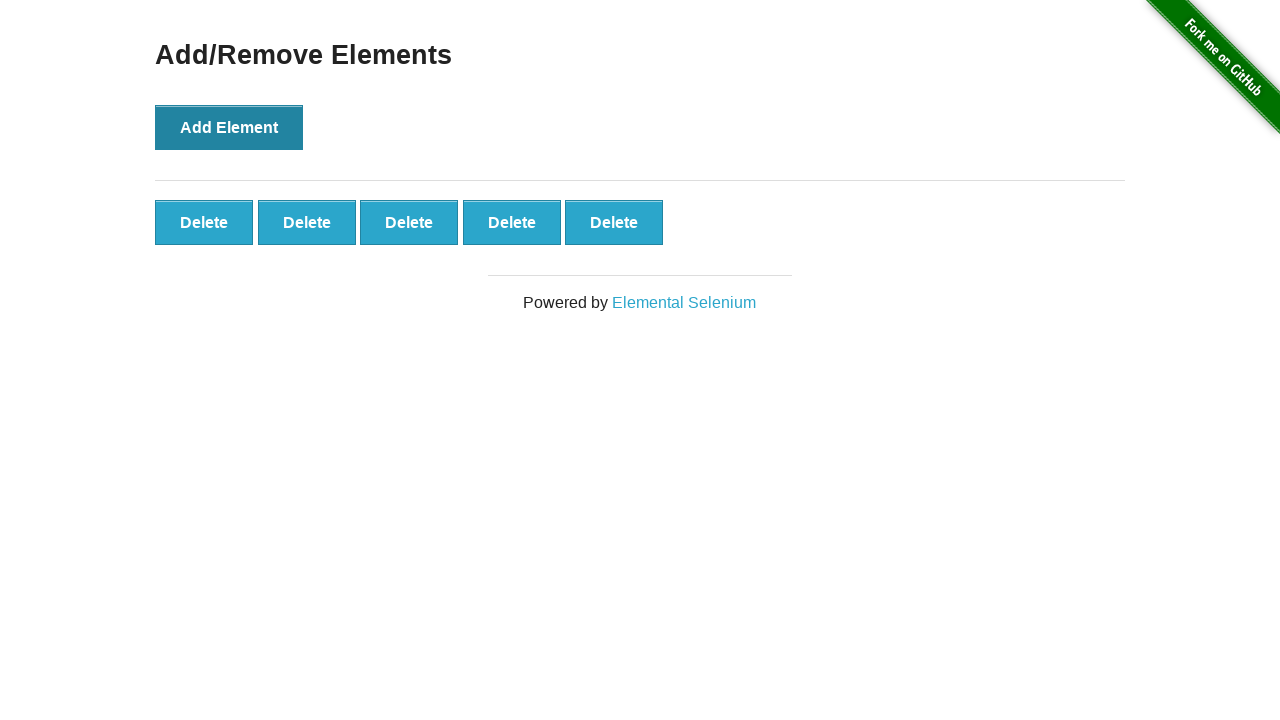

Clicked Add Element button (iteration 6/100) at (229, 127) on button[onclick='addElement()']
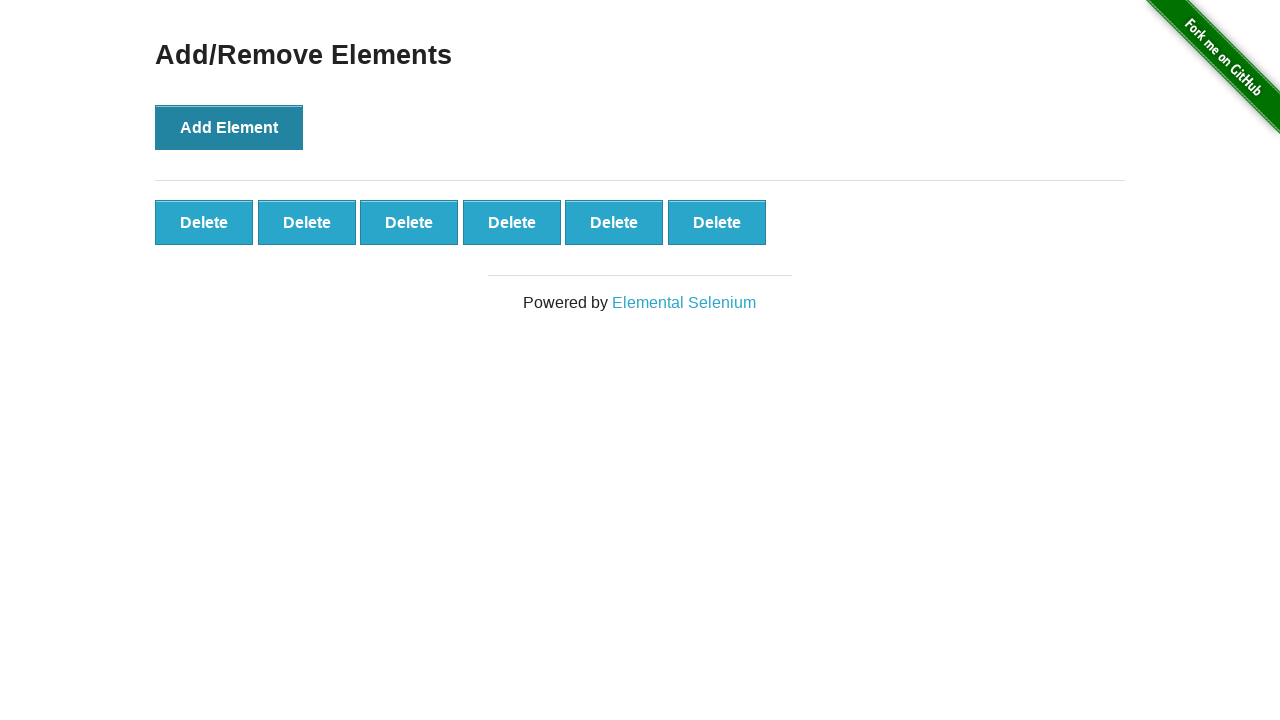

Clicked Add Element button (iteration 7/100) at (229, 127) on button[onclick='addElement()']
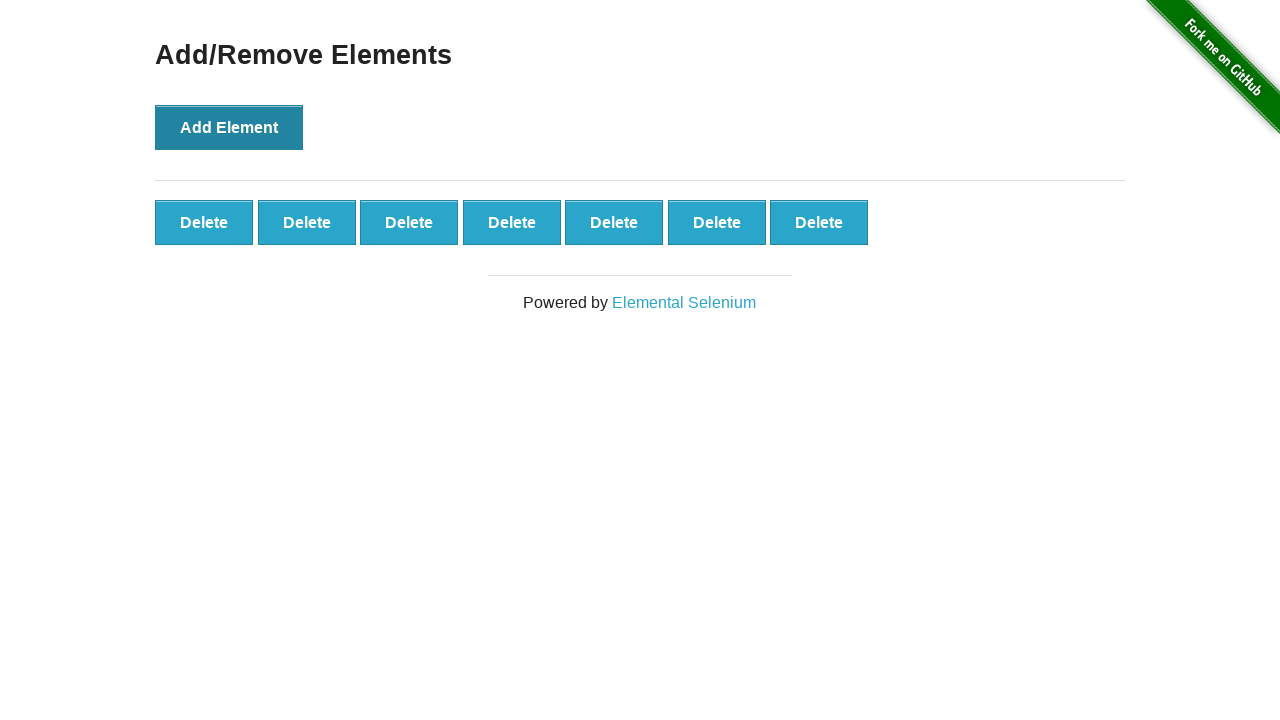

Clicked Add Element button (iteration 8/100) at (229, 127) on button[onclick='addElement()']
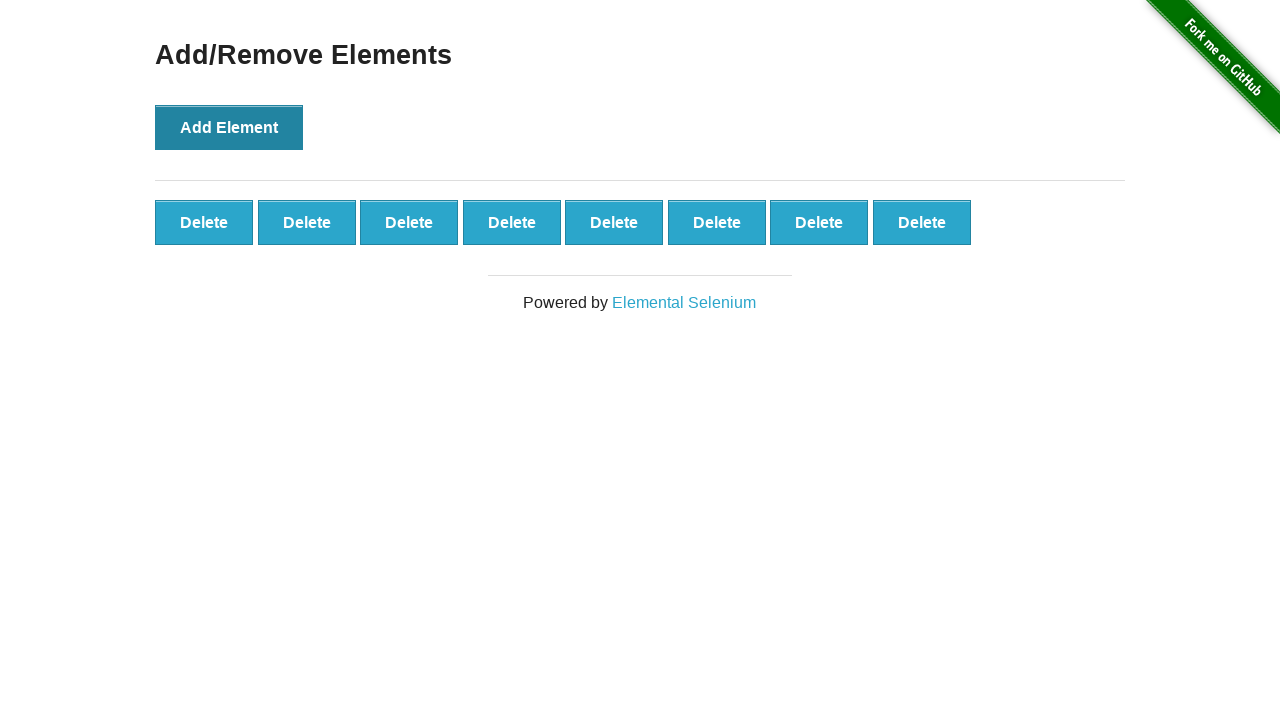

Clicked Add Element button (iteration 9/100) at (229, 127) on button[onclick='addElement()']
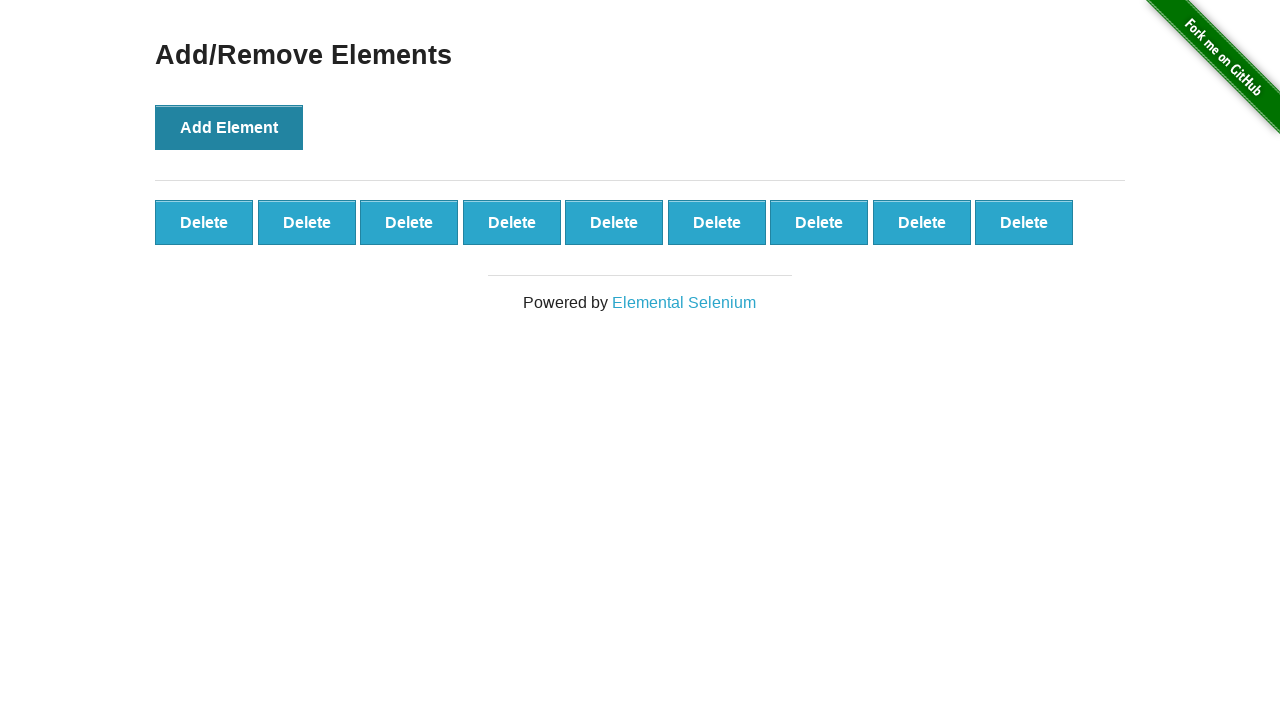

Clicked Add Element button (iteration 10/100) at (229, 127) on button[onclick='addElement()']
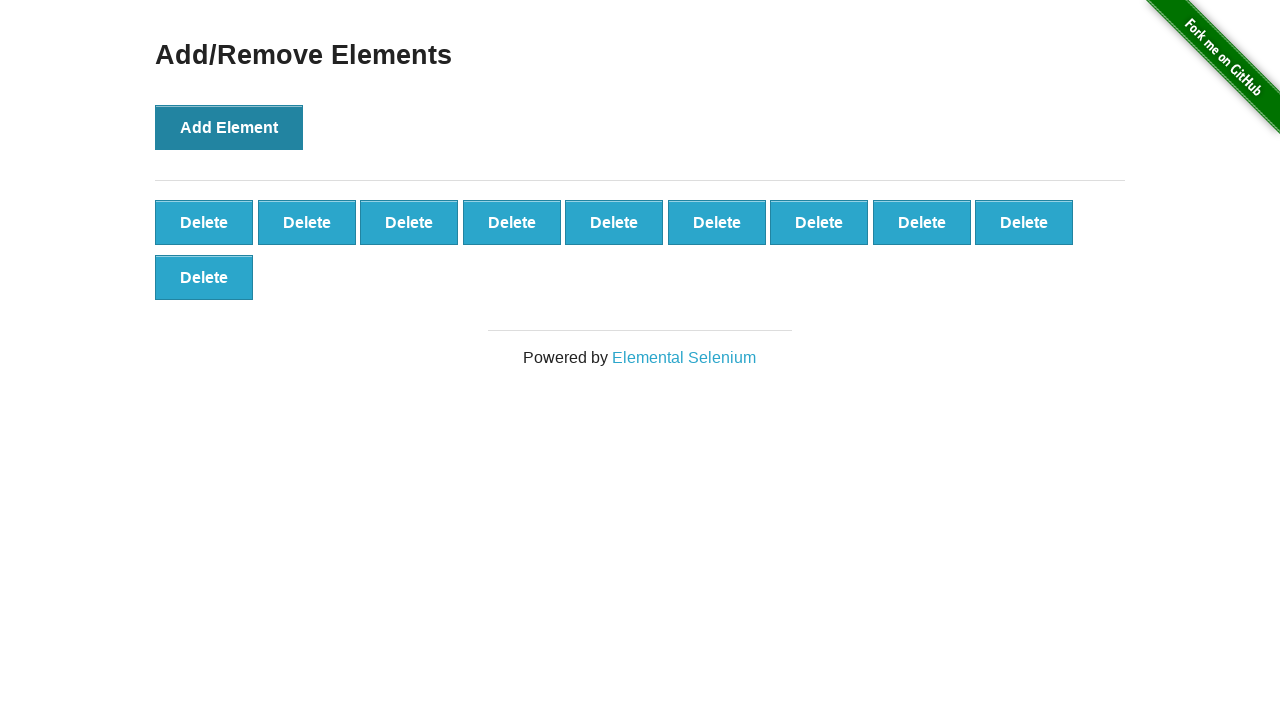

Clicked Add Element button (iteration 11/100) at (229, 127) on button[onclick='addElement()']
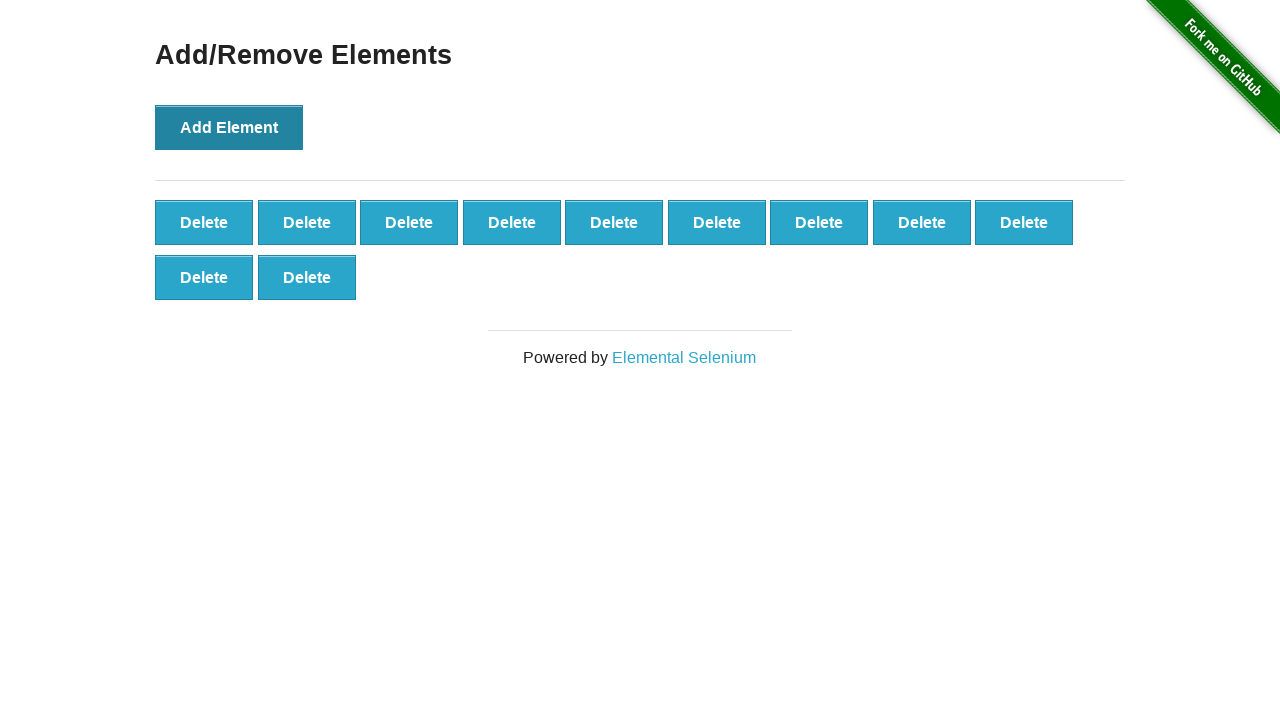

Clicked Add Element button (iteration 12/100) at (229, 127) on button[onclick='addElement()']
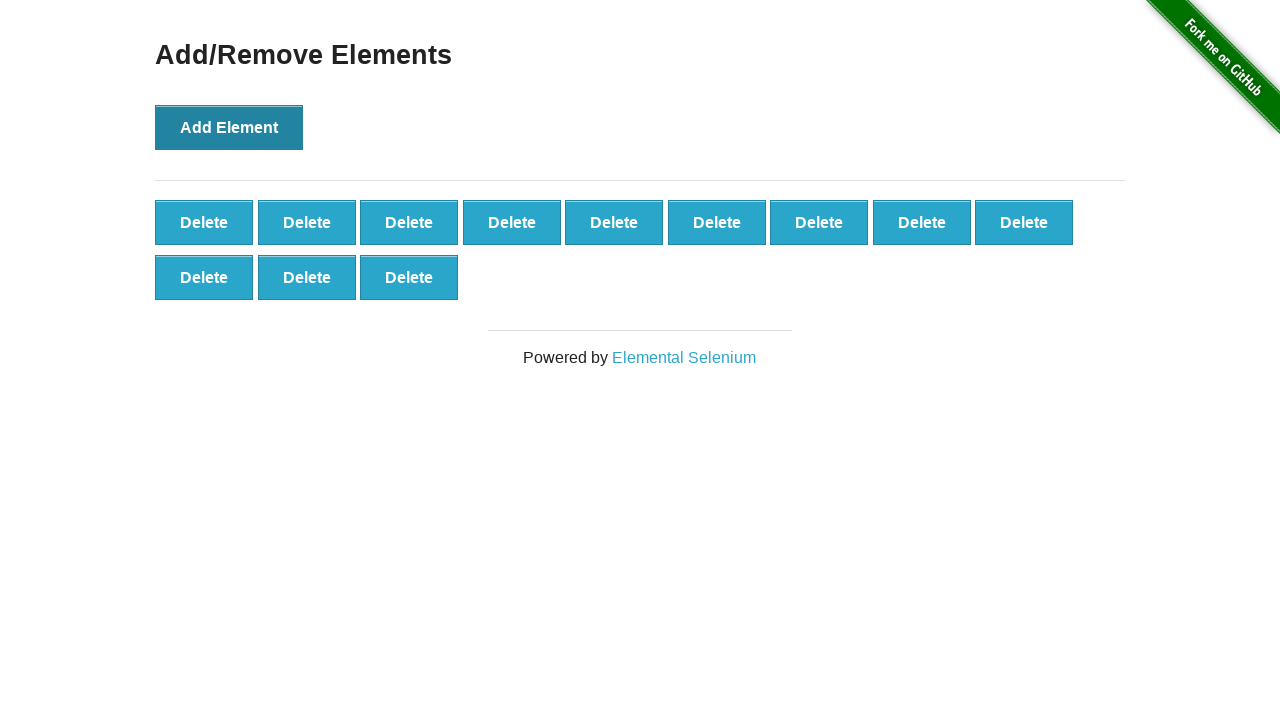

Clicked Add Element button (iteration 13/100) at (229, 127) on button[onclick='addElement()']
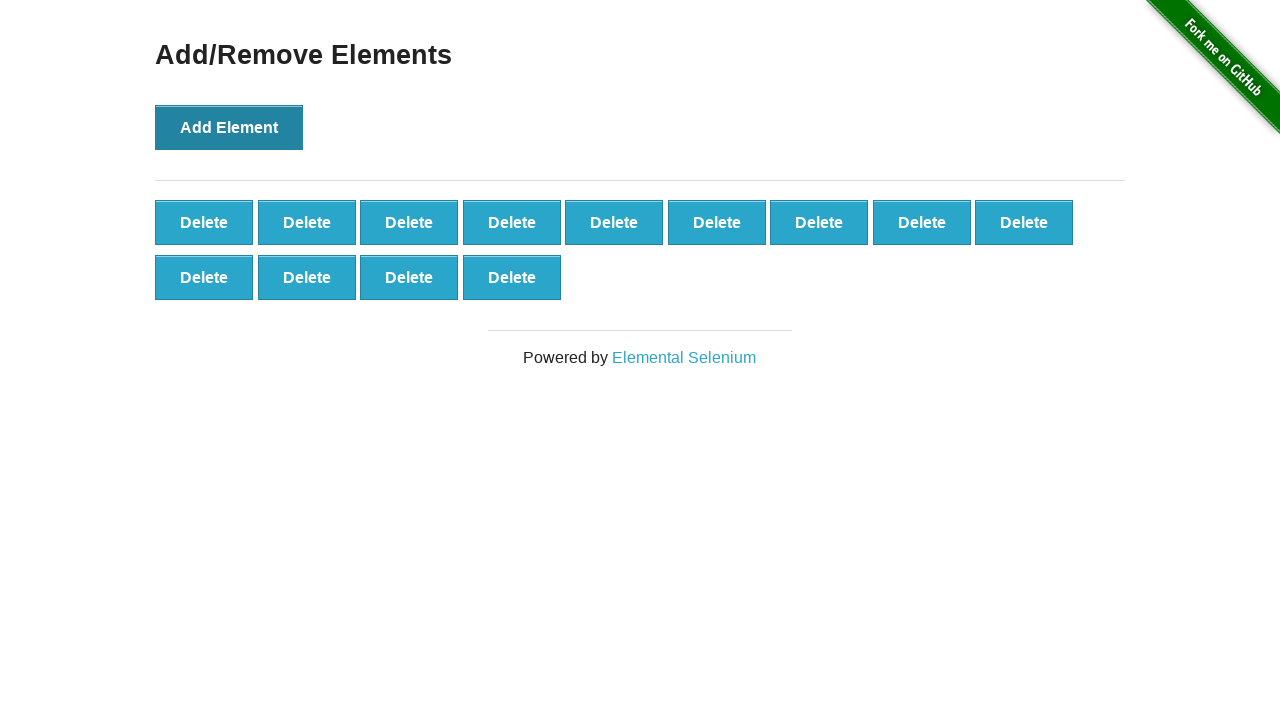

Clicked Add Element button (iteration 14/100) at (229, 127) on button[onclick='addElement()']
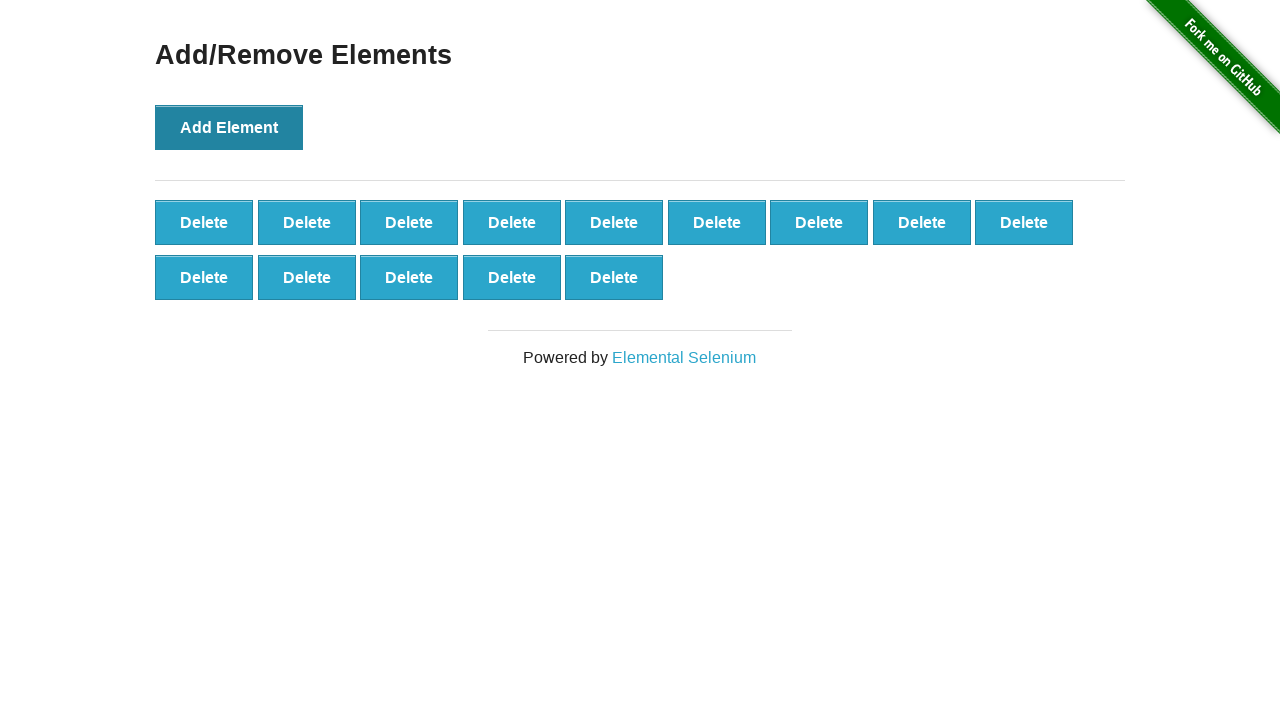

Clicked Add Element button (iteration 15/100) at (229, 127) on button[onclick='addElement()']
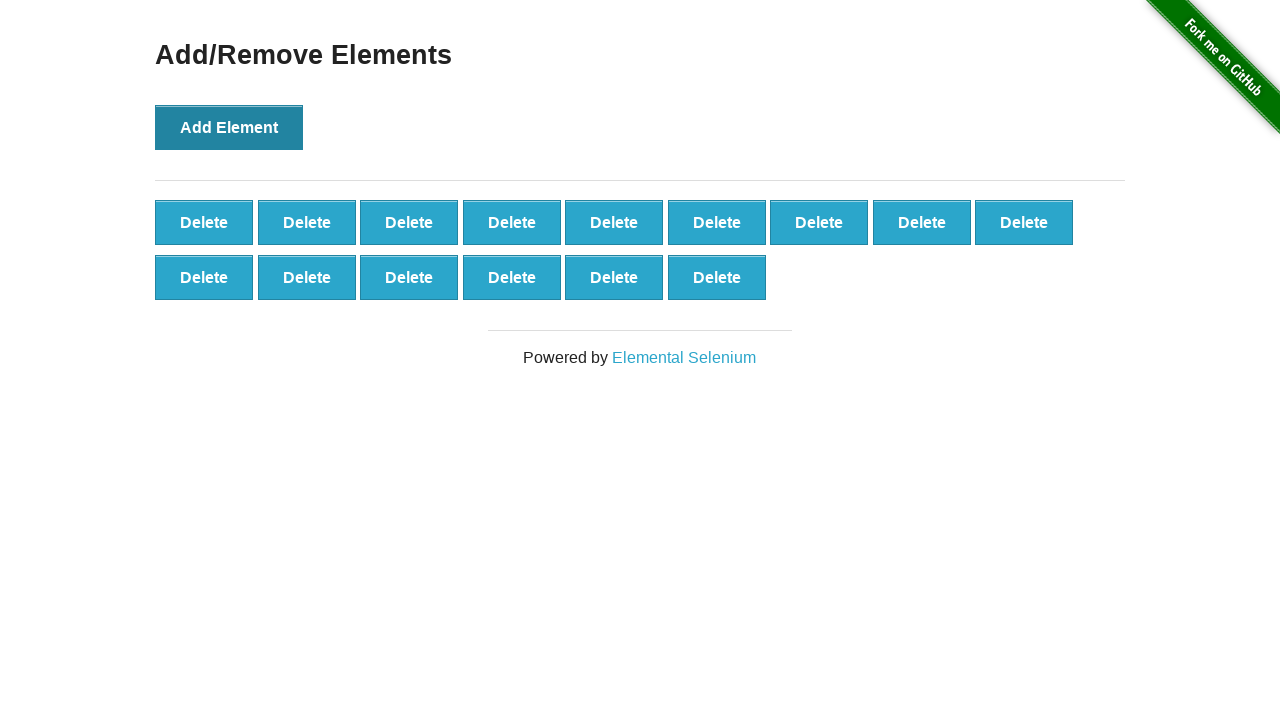

Clicked Add Element button (iteration 16/100) at (229, 127) on button[onclick='addElement()']
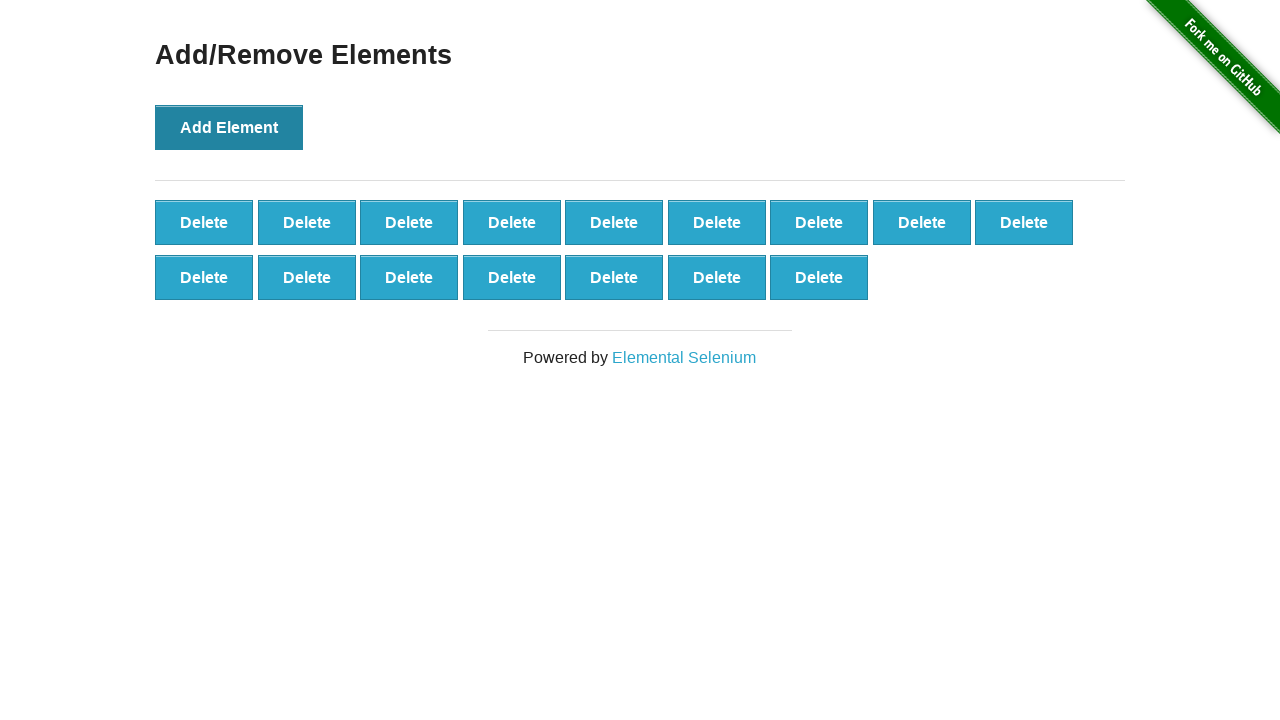

Clicked Add Element button (iteration 17/100) at (229, 127) on button[onclick='addElement()']
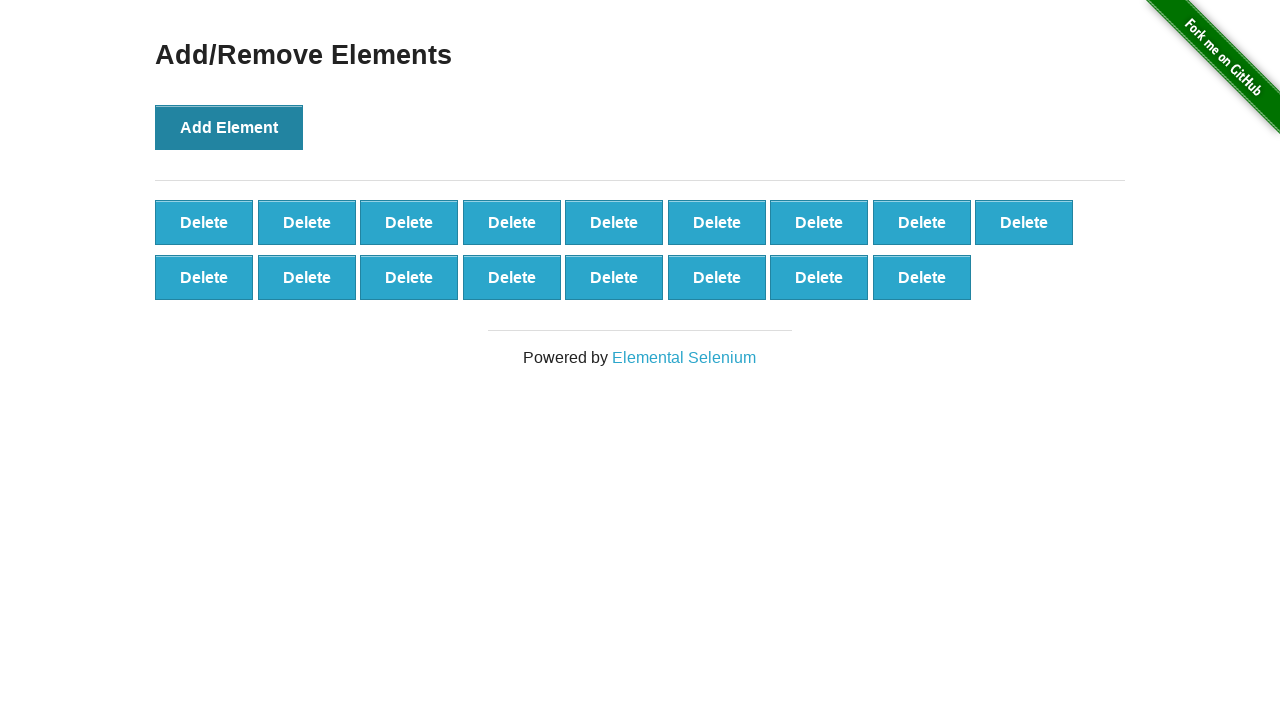

Clicked Add Element button (iteration 18/100) at (229, 127) on button[onclick='addElement()']
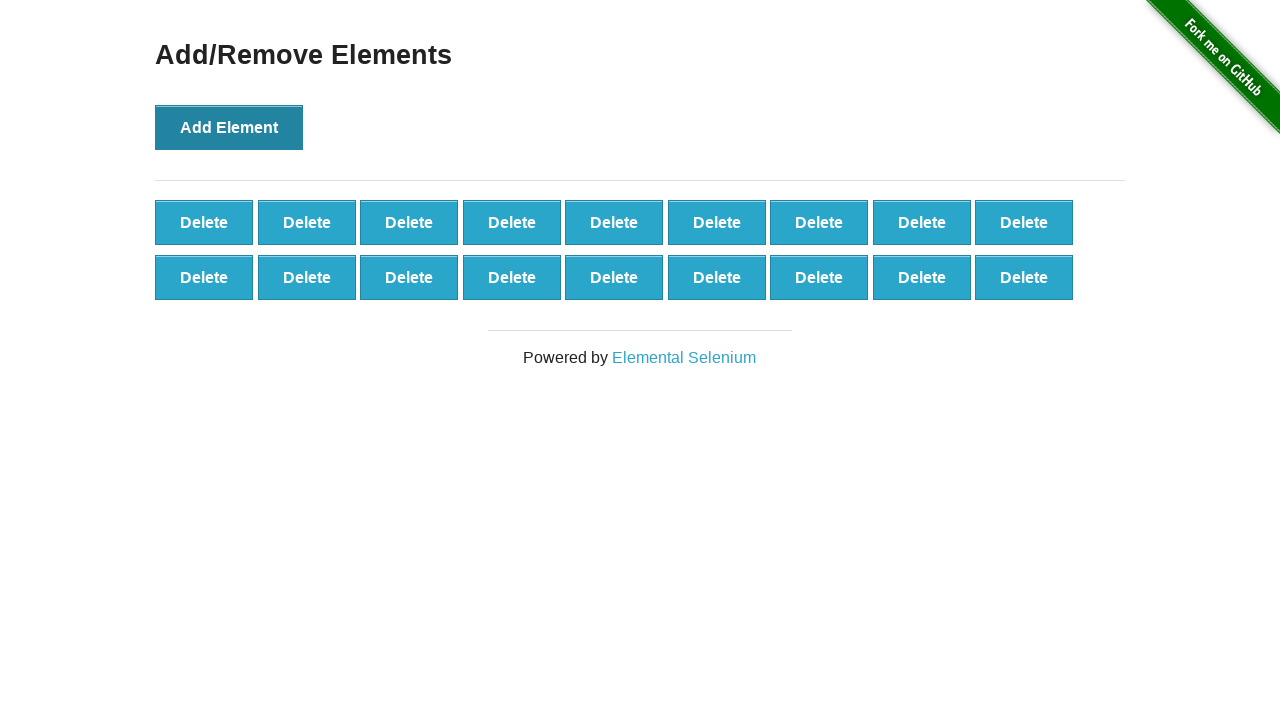

Clicked Add Element button (iteration 19/100) at (229, 127) on button[onclick='addElement()']
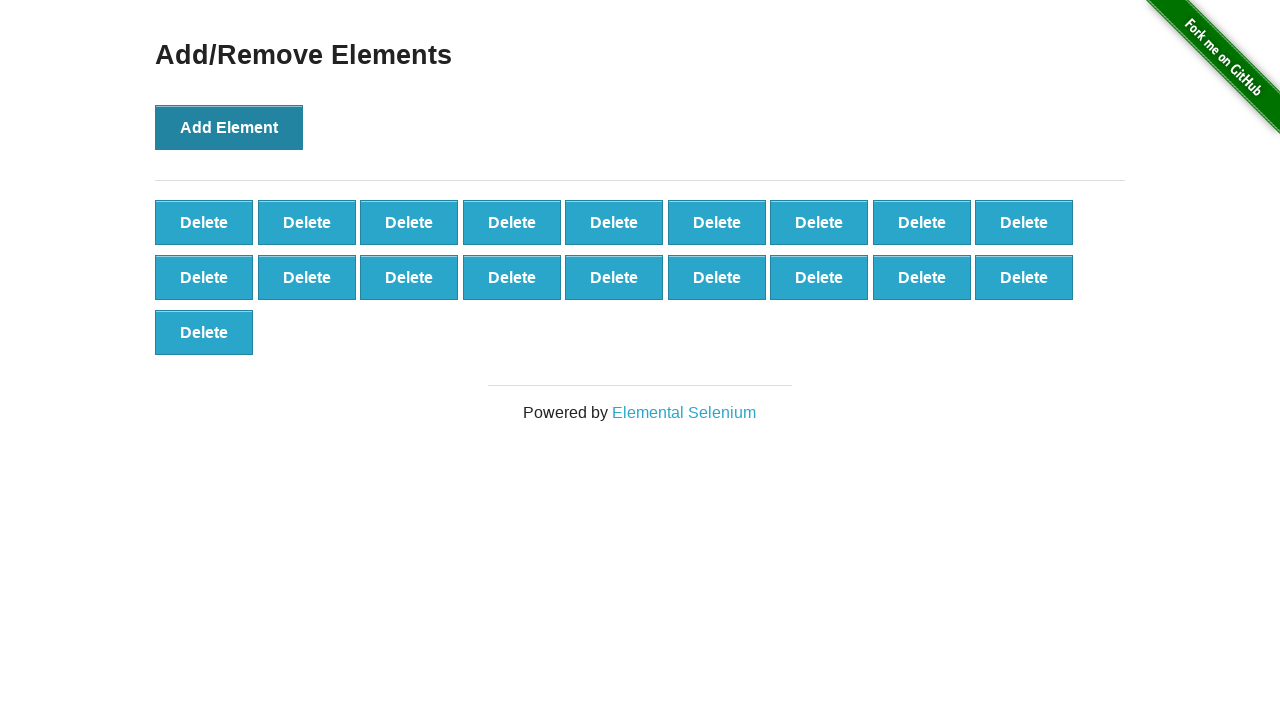

Clicked Add Element button (iteration 20/100) at (229, 127) on button[onclick='addElement()']
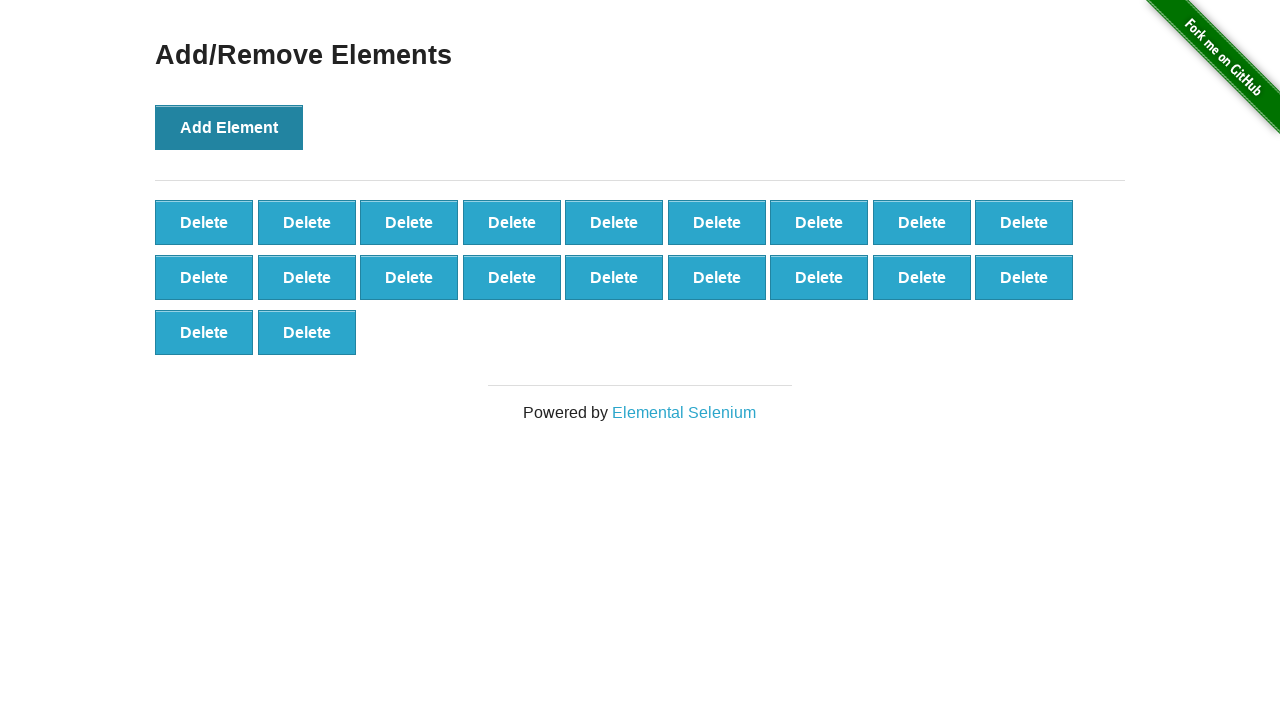

Clicked Add Element button (iteration 21/100) at (229, 127) on button[onclick='addElement()']
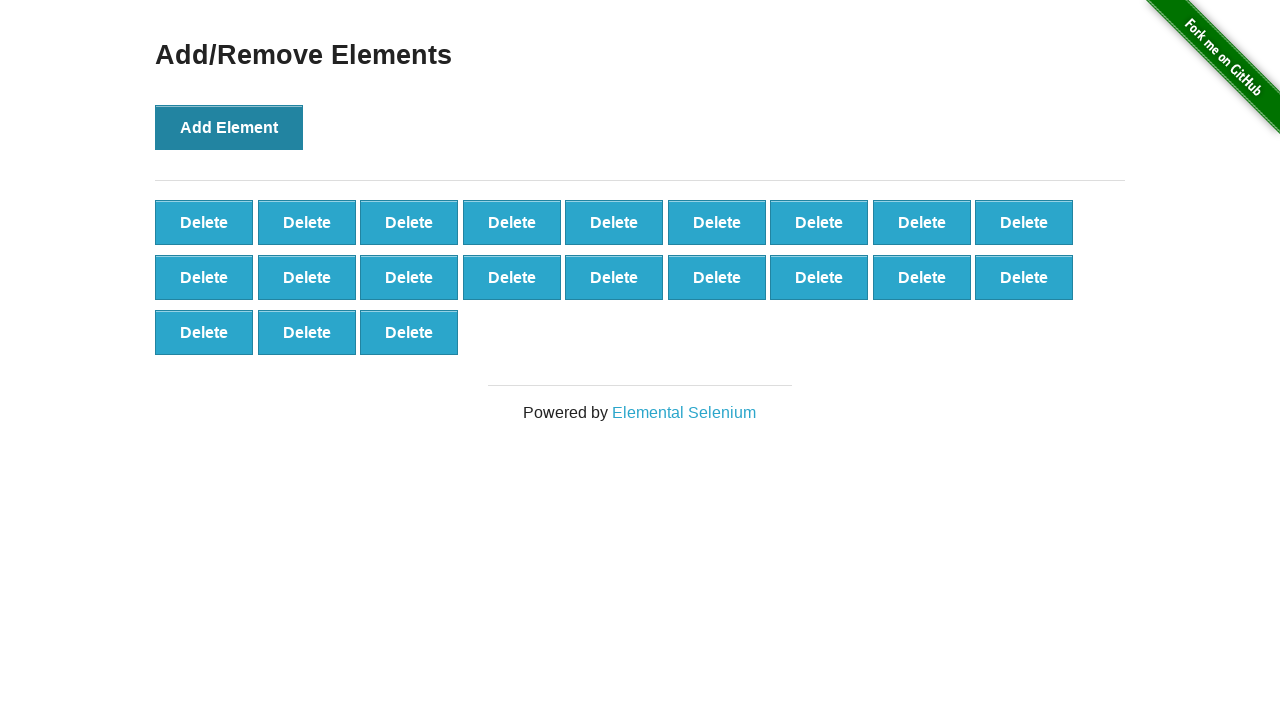

Clicked Add Element button (iteration 22/100) at (229, 127) on button[onclick='addElement()']
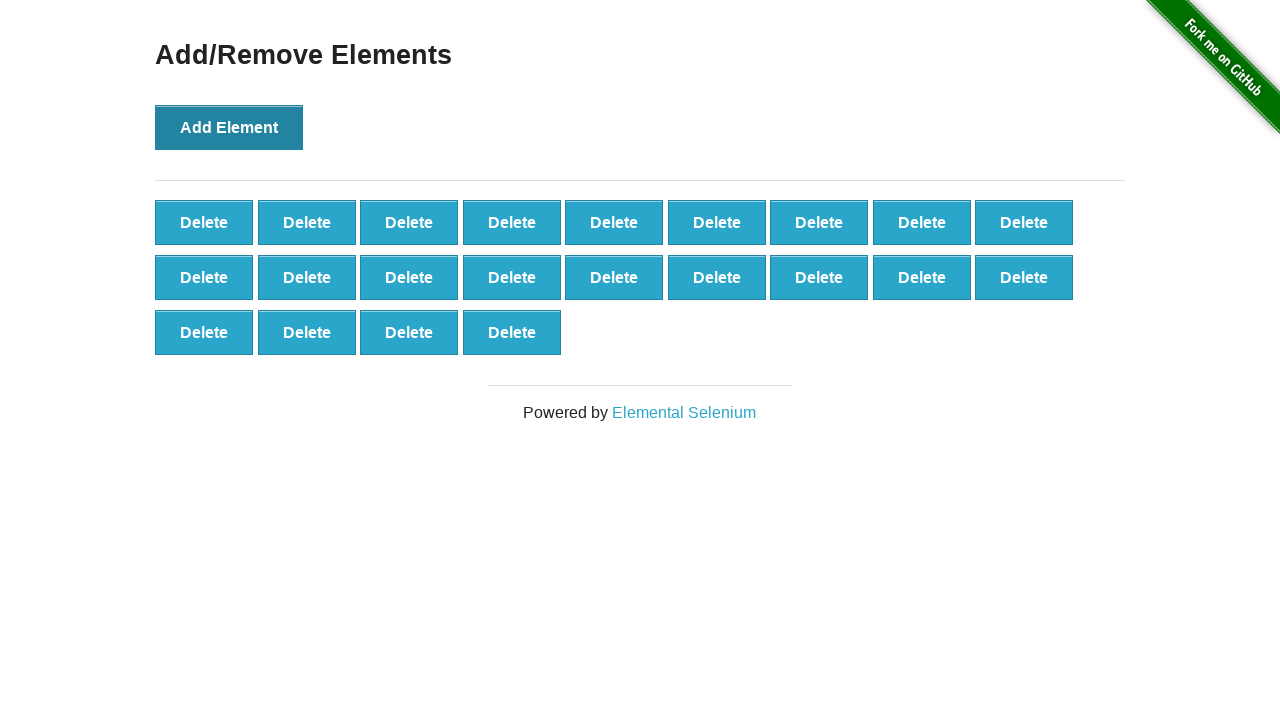

Clicked Add Element button (iteration 23/100) at (229, 127) on button[onclick='addElement()']
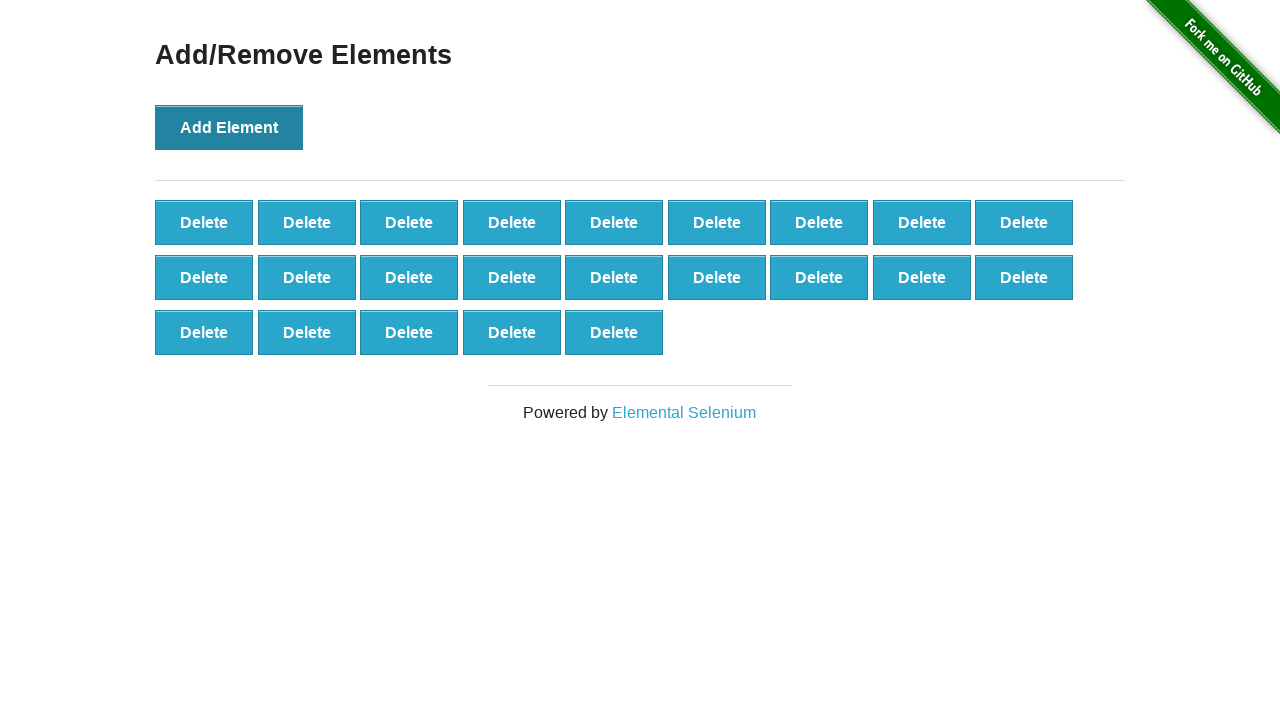

Clicked Add Element button (iteration 24/100) at (229, 127) on button[onclick='addElement()']
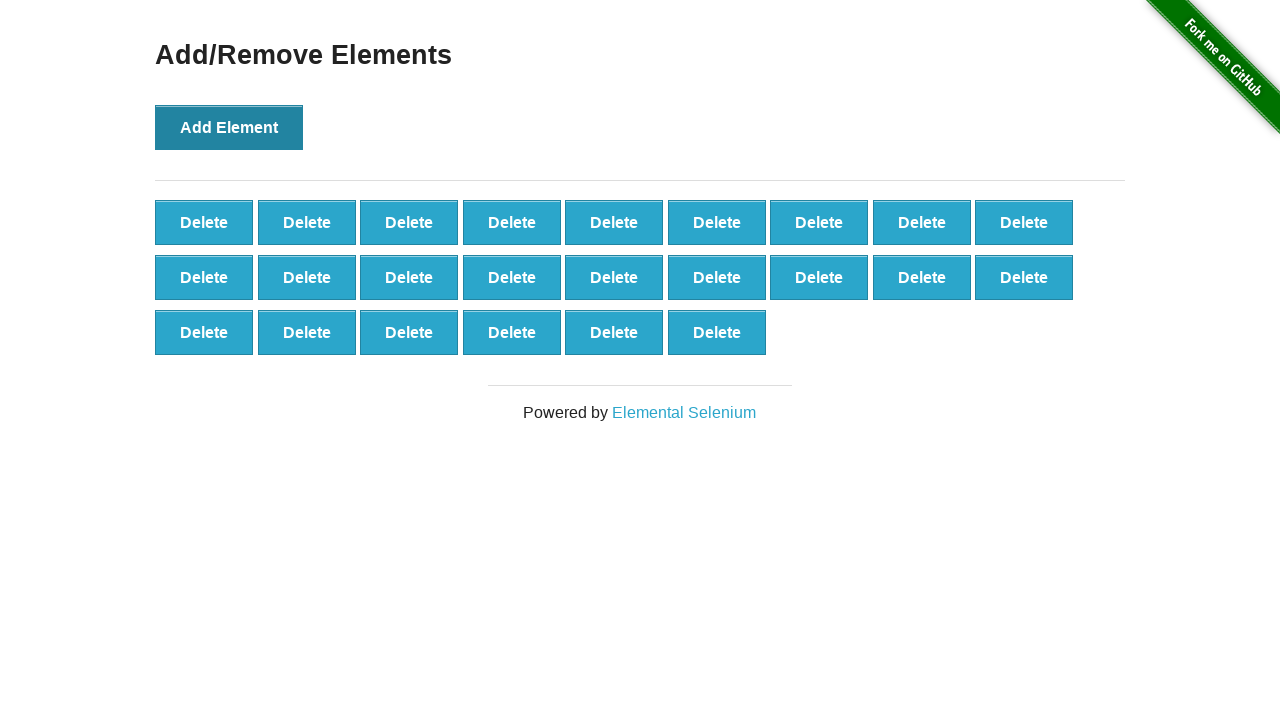

Clicked Add Element button (iteration 25/100) at (229, 127) on button[onclick='addElement()']
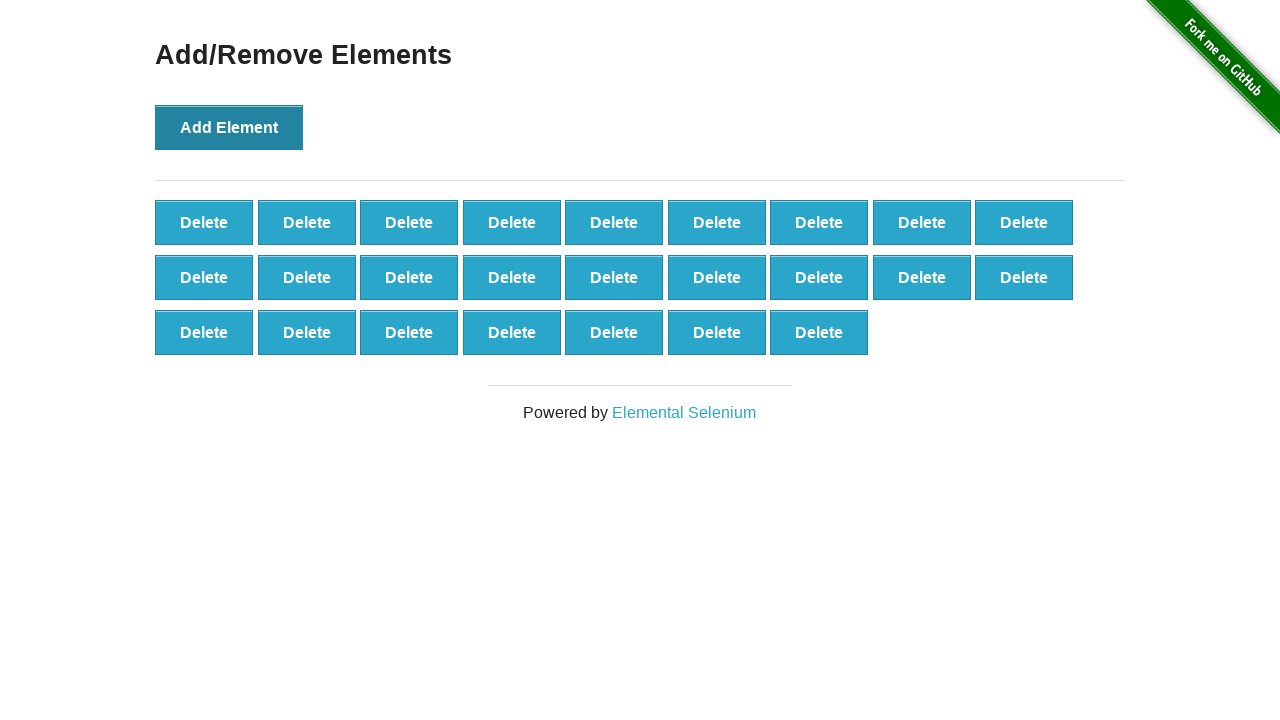

Clicked Add Element button (iteration 26/100) at (229, 127) on button[onclick='addElement()']
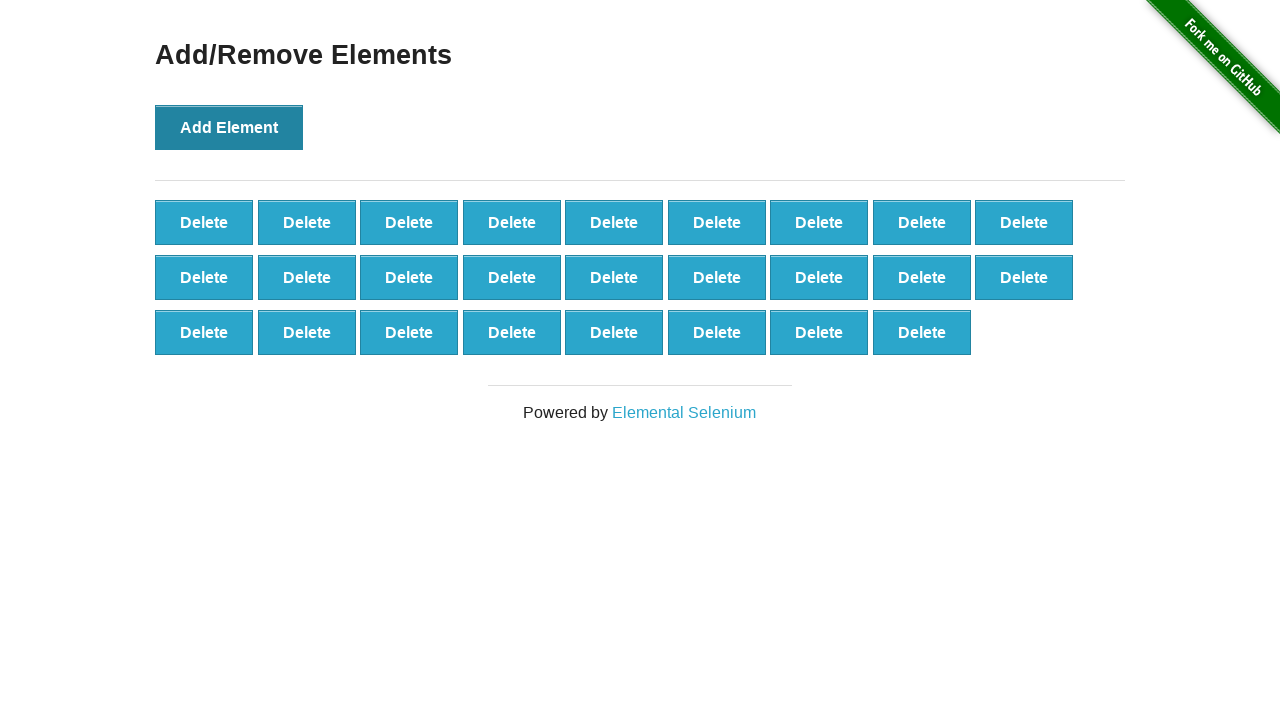

Clicked Add Element button (iteration 27/100) at (229, 127) on button[onclick='addElement()']
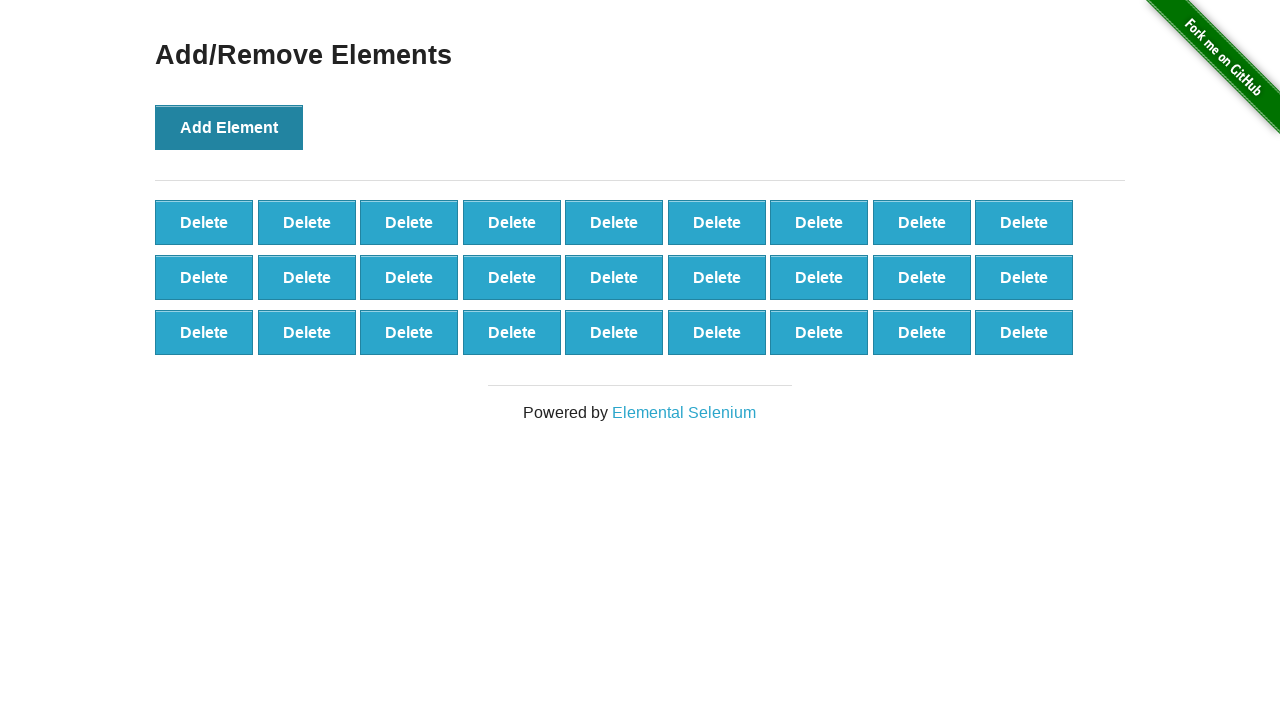

Clicked Add Element button (iteration 28/100) at (229, 127) on button[onclick='addElement()']
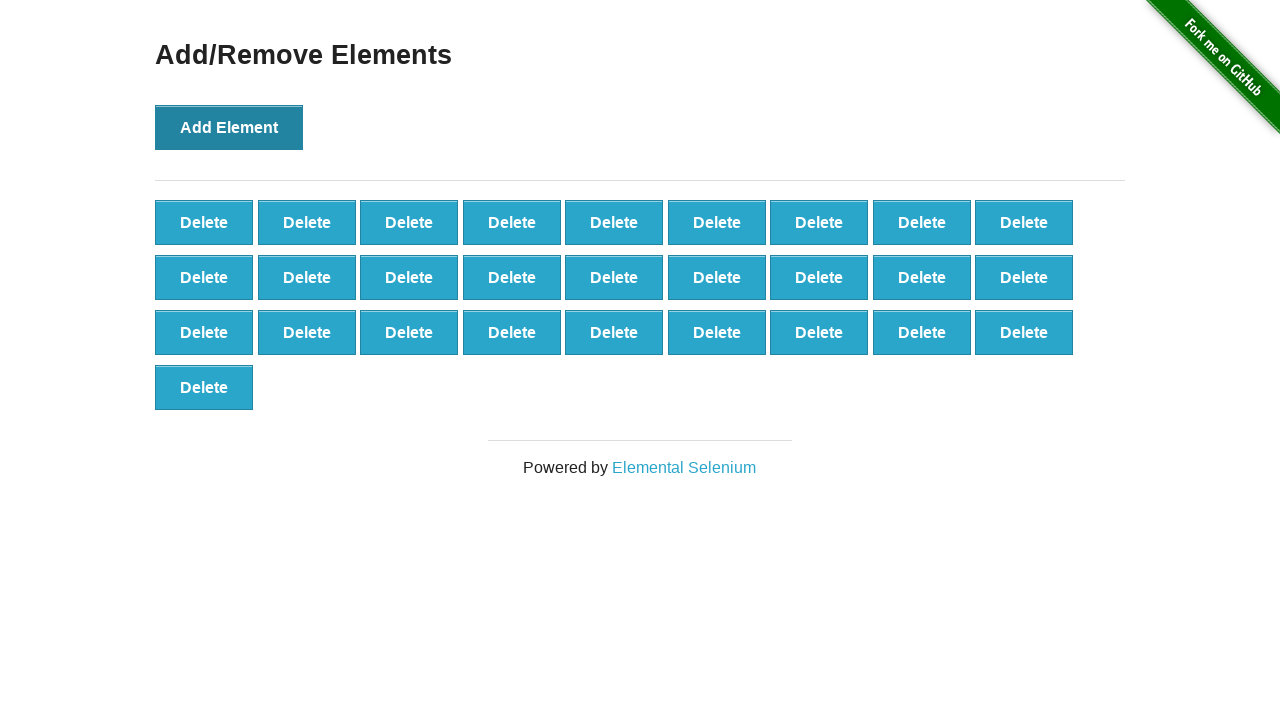

Clicked Add Element button (iteration 29/100) at (229, 127) on button[onclick='addElement()']
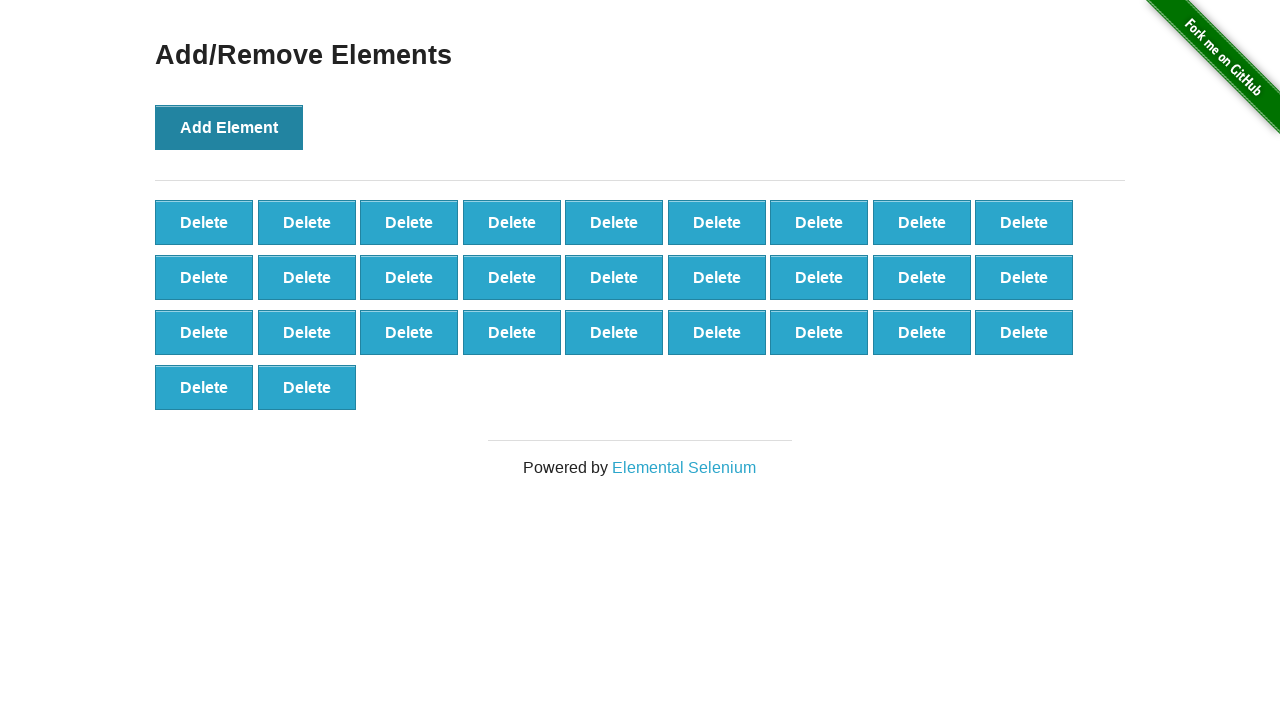

Clicked Add Element button (iteration 30/100) at (229, 127) on button[onclick='addElement()']
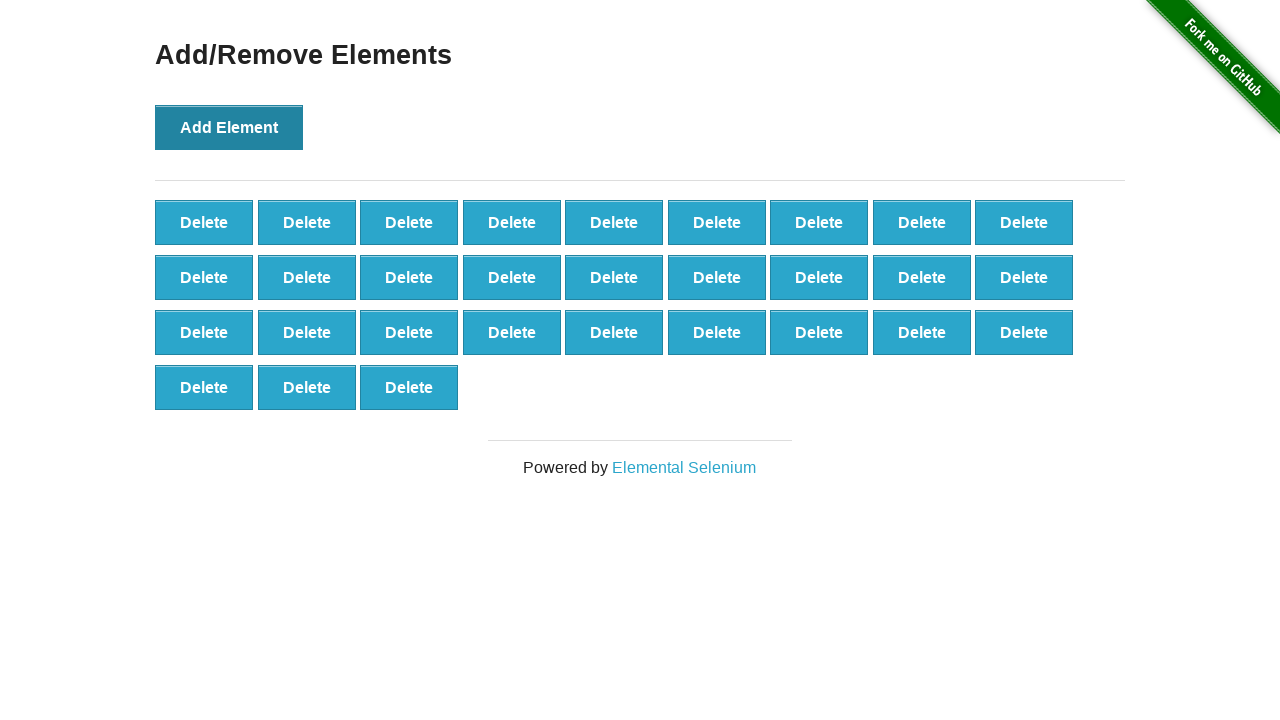

Clicked Add Element button (iteration 31/100) at (229, 127) on button[onclick='addElement()']
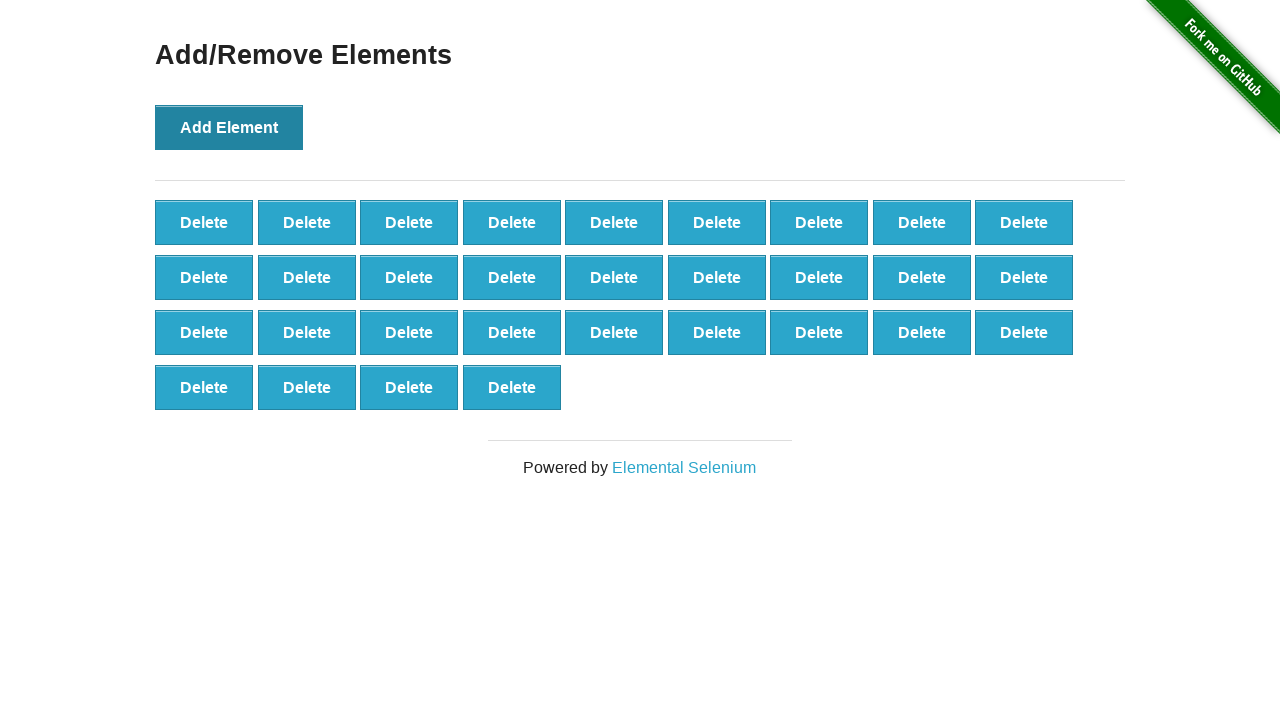

Clicked Add Element button (iteration 32/100) at (229, 127) on button[onclick='addElement()']
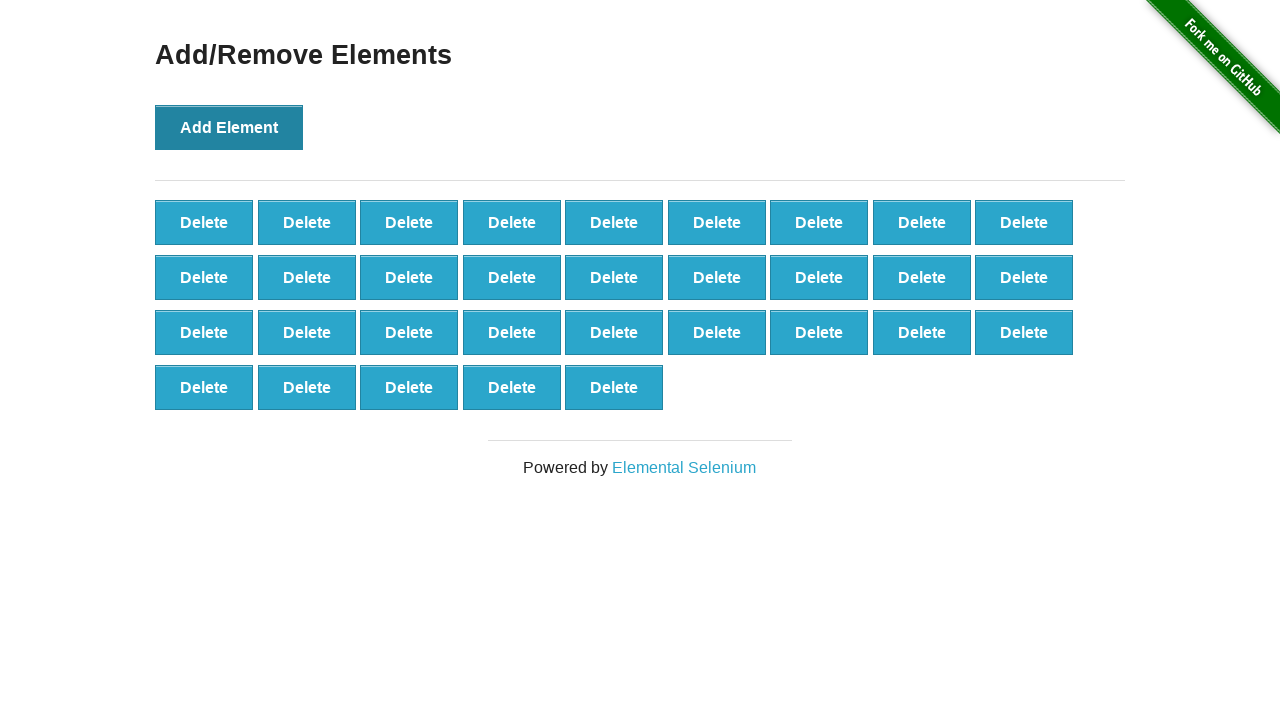

Clicked Add Element button (iteration 33/100) at (229, 127) on button[onclick='addElement()']
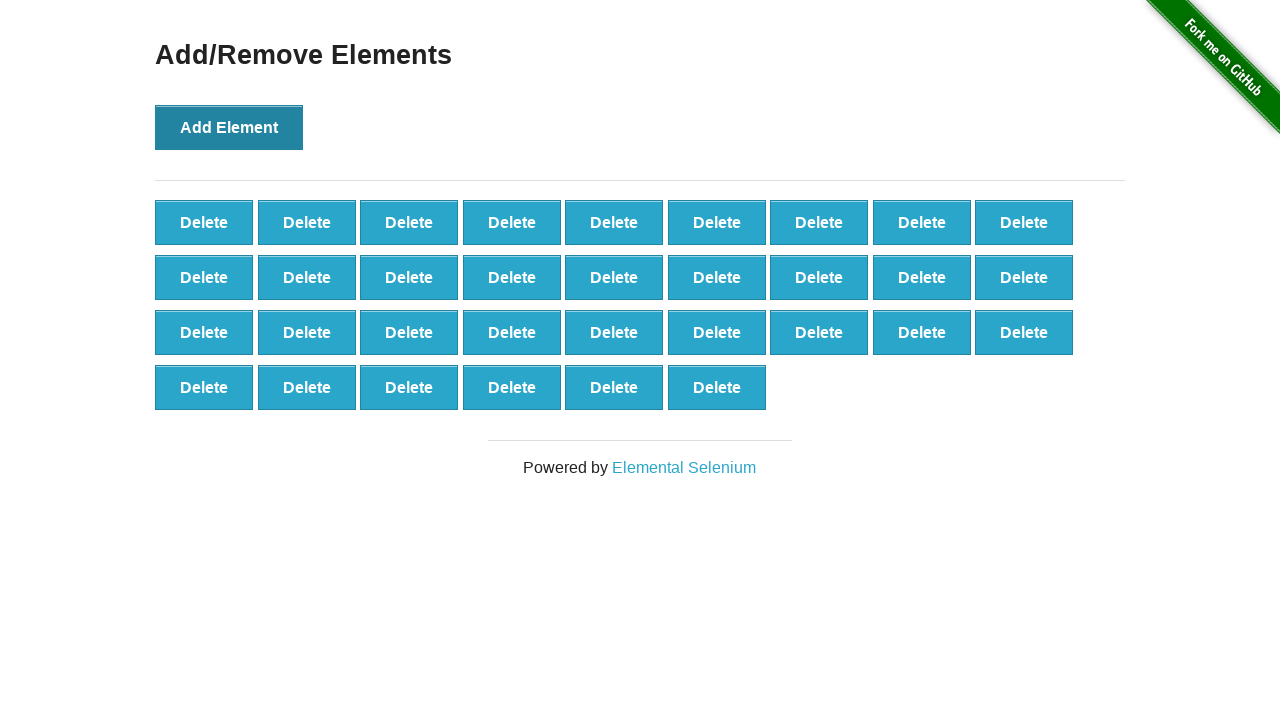

Clicked Add Element button (iteration 34/100) at (229, 127) on button[onclick='addElement()']
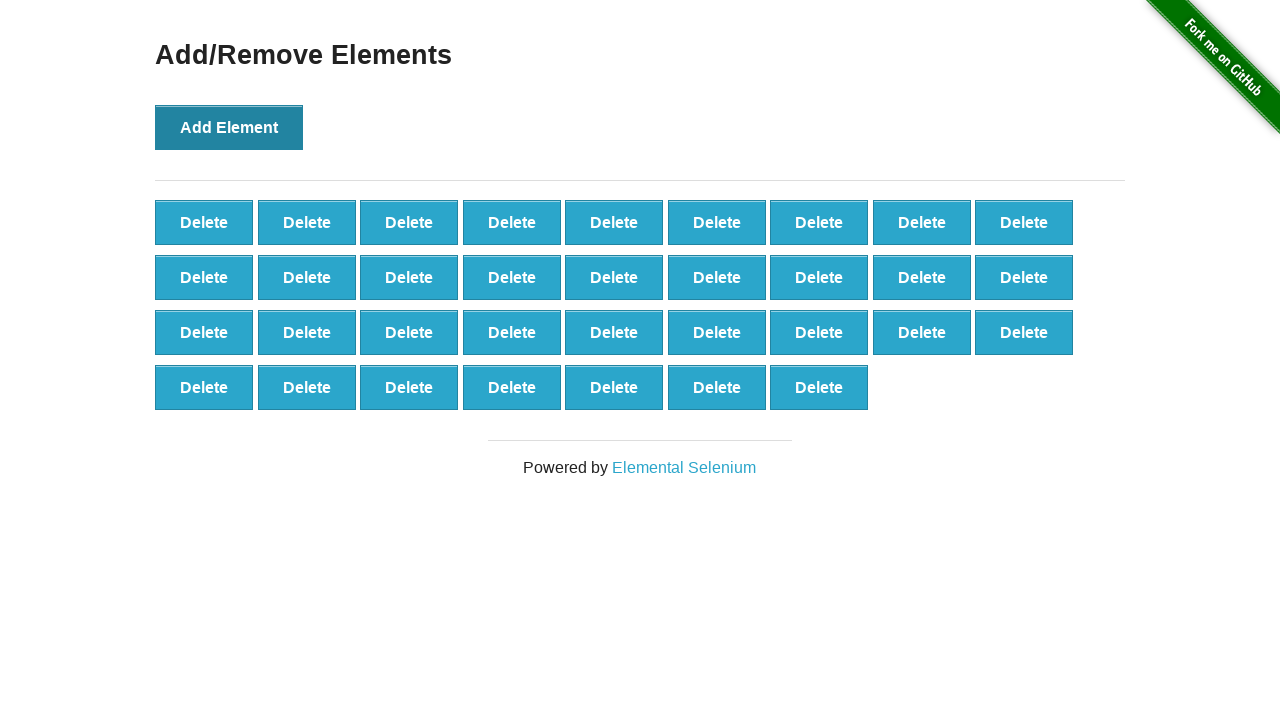

Clicked Add Element button (iteration 35/100) at (229, 127) on button[onclick='addElement()']
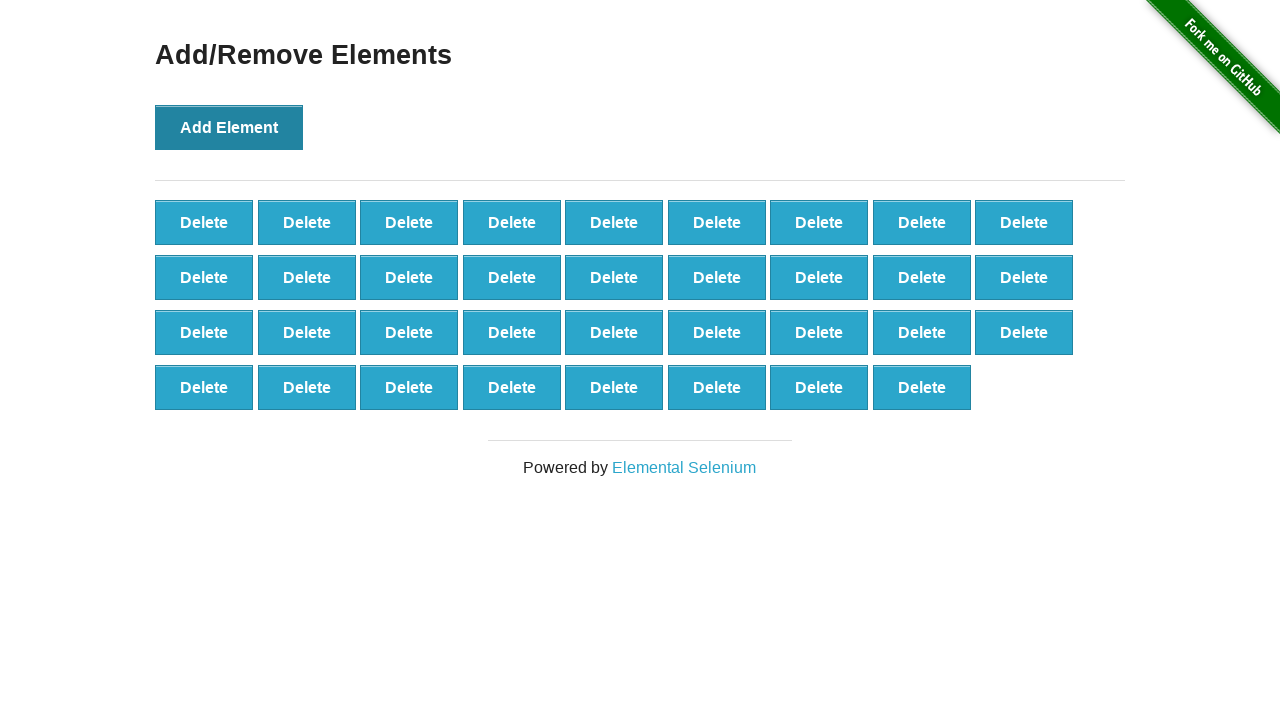

Clicked Add Element button (iteration 36/100) at (229, 127) on button[onclick='addElement()']
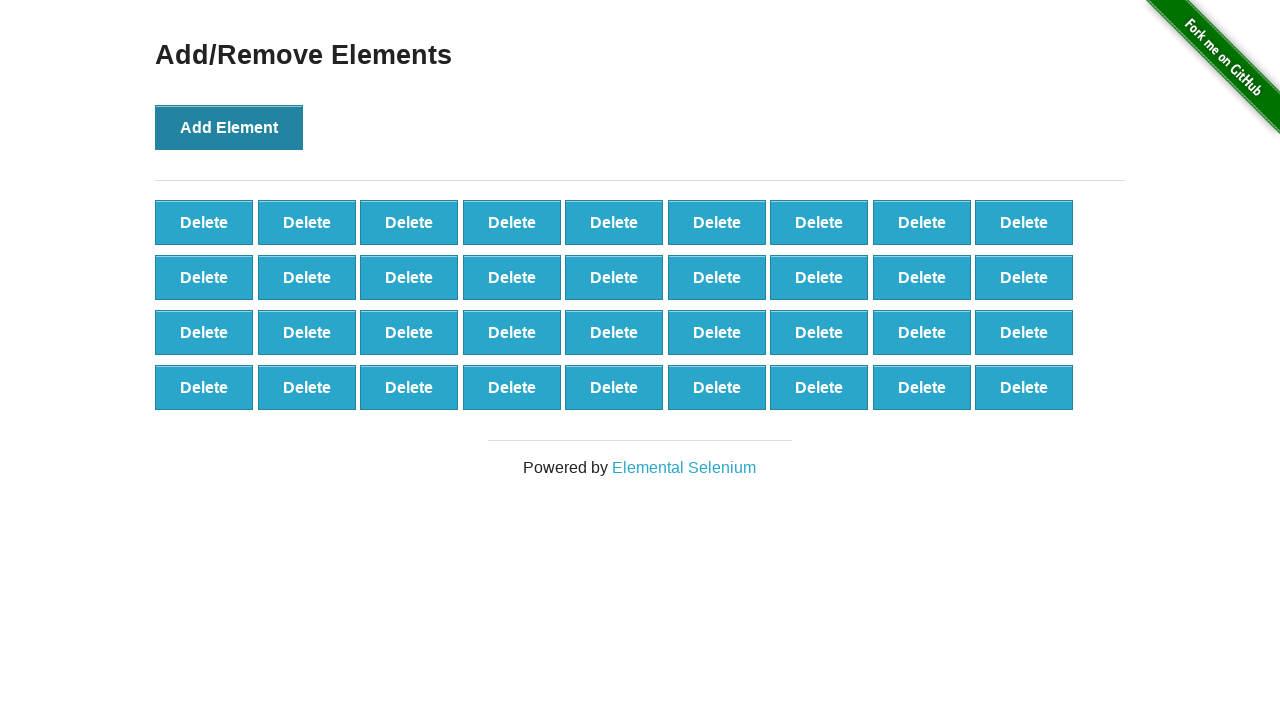

Clicked Add Element button (iteration 37/100) at (229, 127) on button[onclick='addElement()']
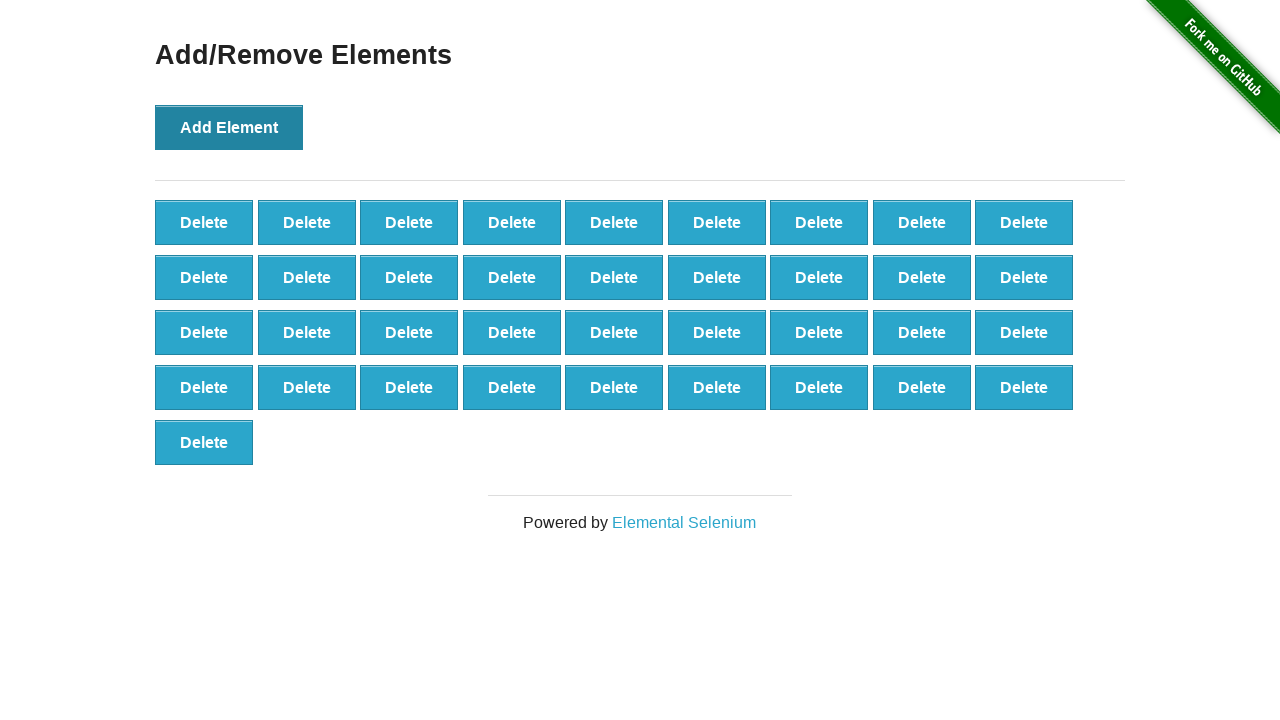

Clicked Add Element button (iteration 38/100) at (229, 127) on button[onclick='addElement()']
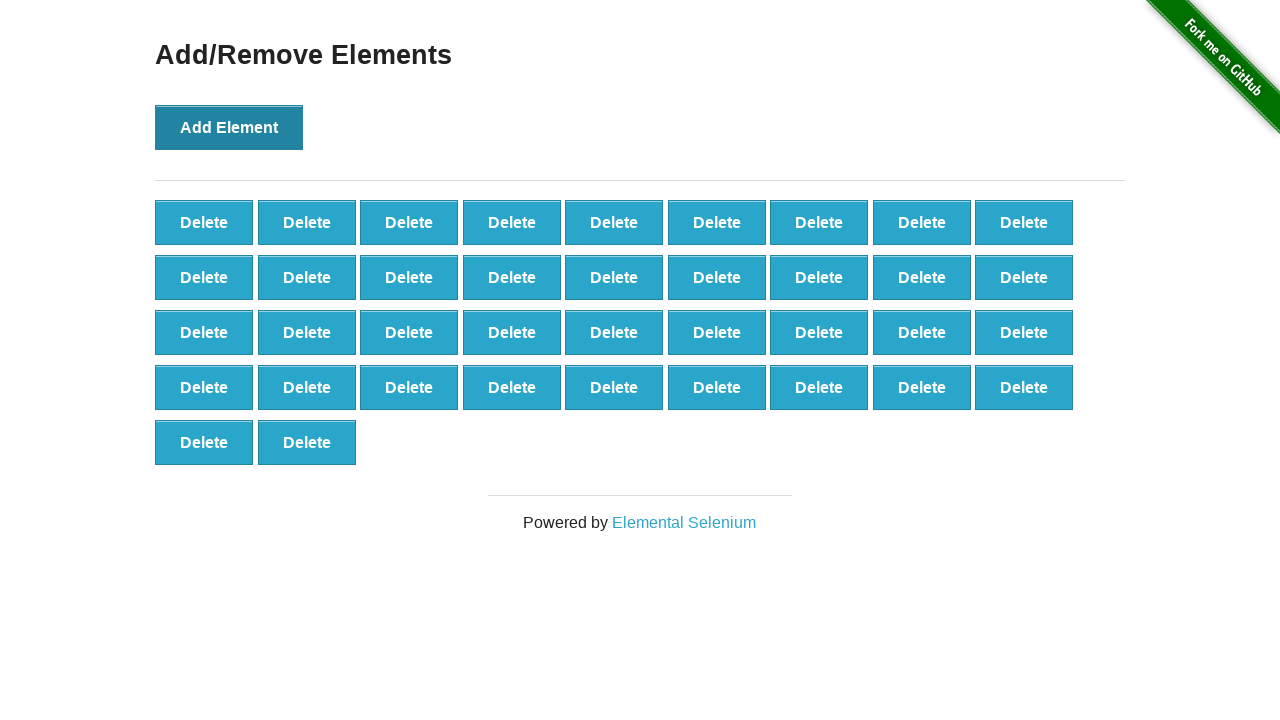

Clicked Add Element button (iteration 39/100) at (229, 127) on button[onclick='addElement()']
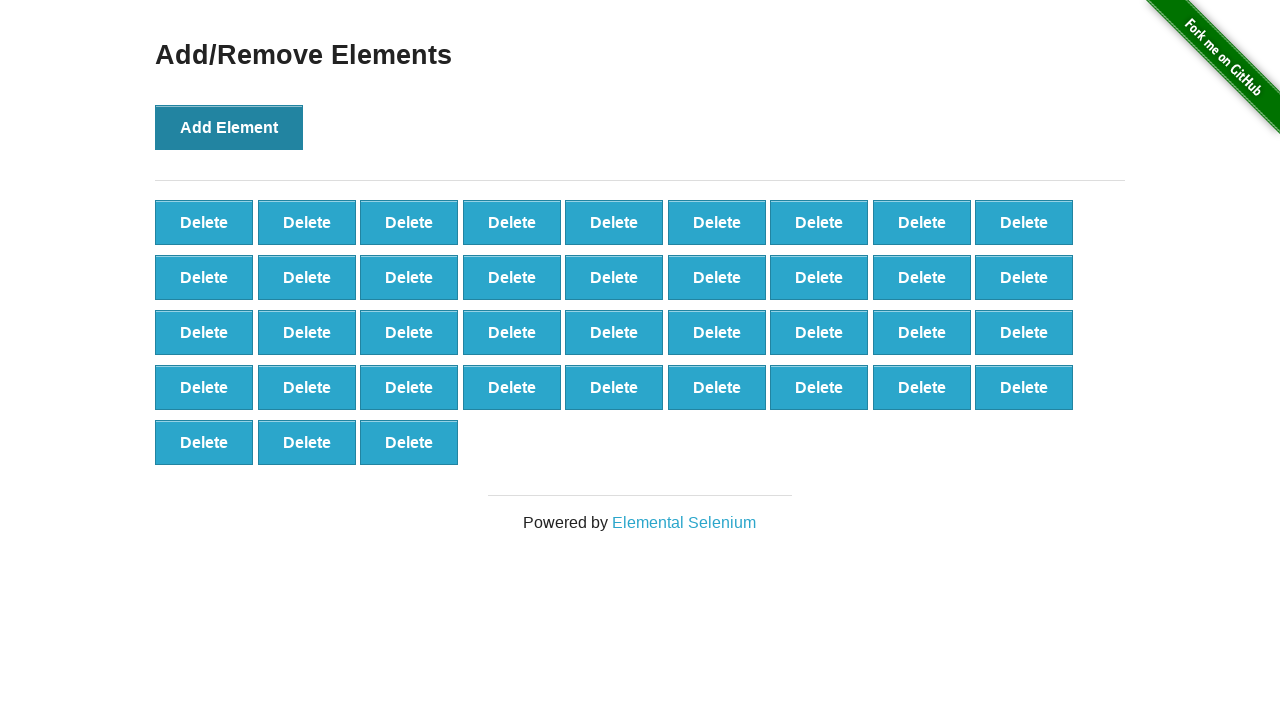

Clicked Add Element button (iteration 40/100) at (229, 127) on button[onclick='addElement()']
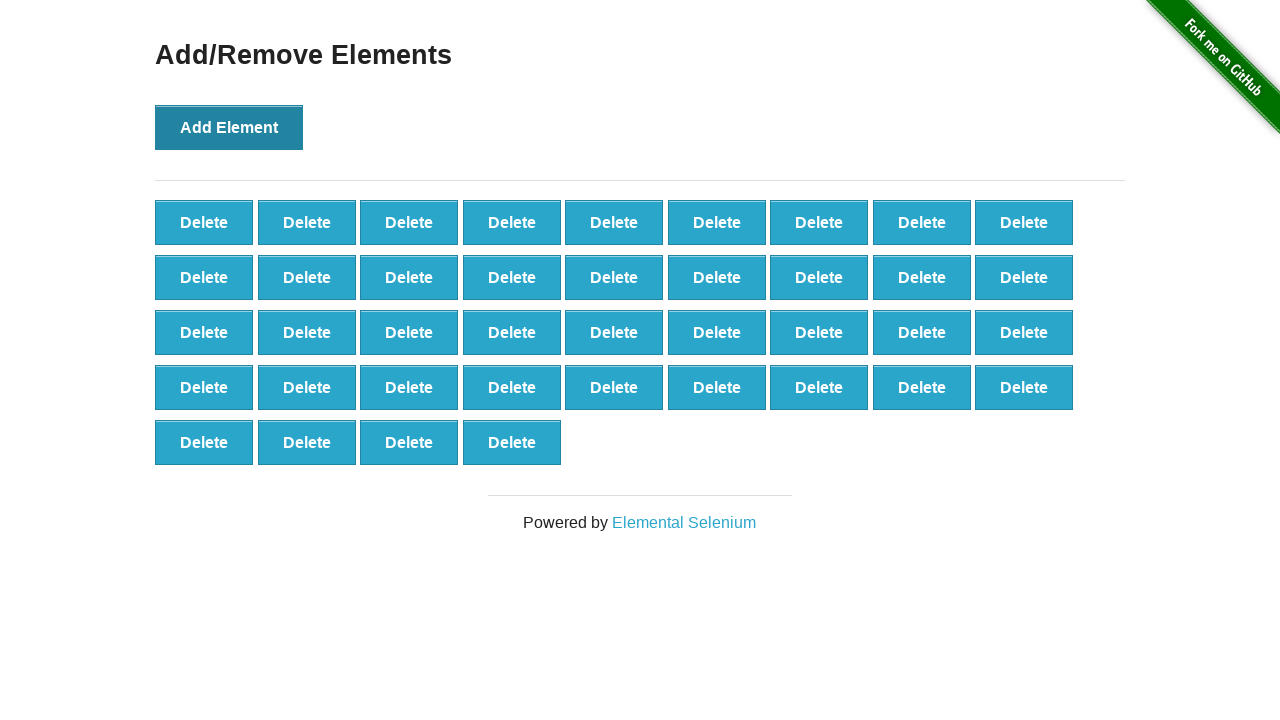

Clicked Add Element button (iteration 41/100) at (229, 127) on button[onclick='addElement()']
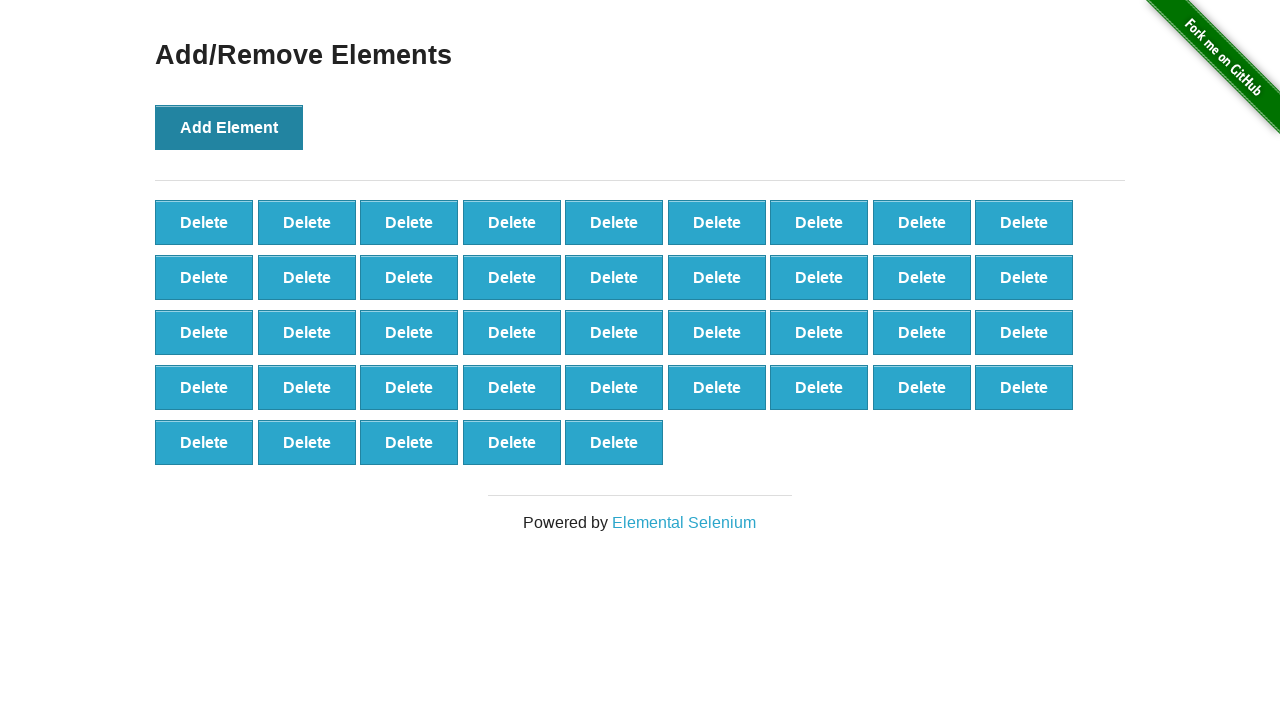

Clicked Add Element button (iteration 42/100) at (229, 127) on button[onclick='addElement()']
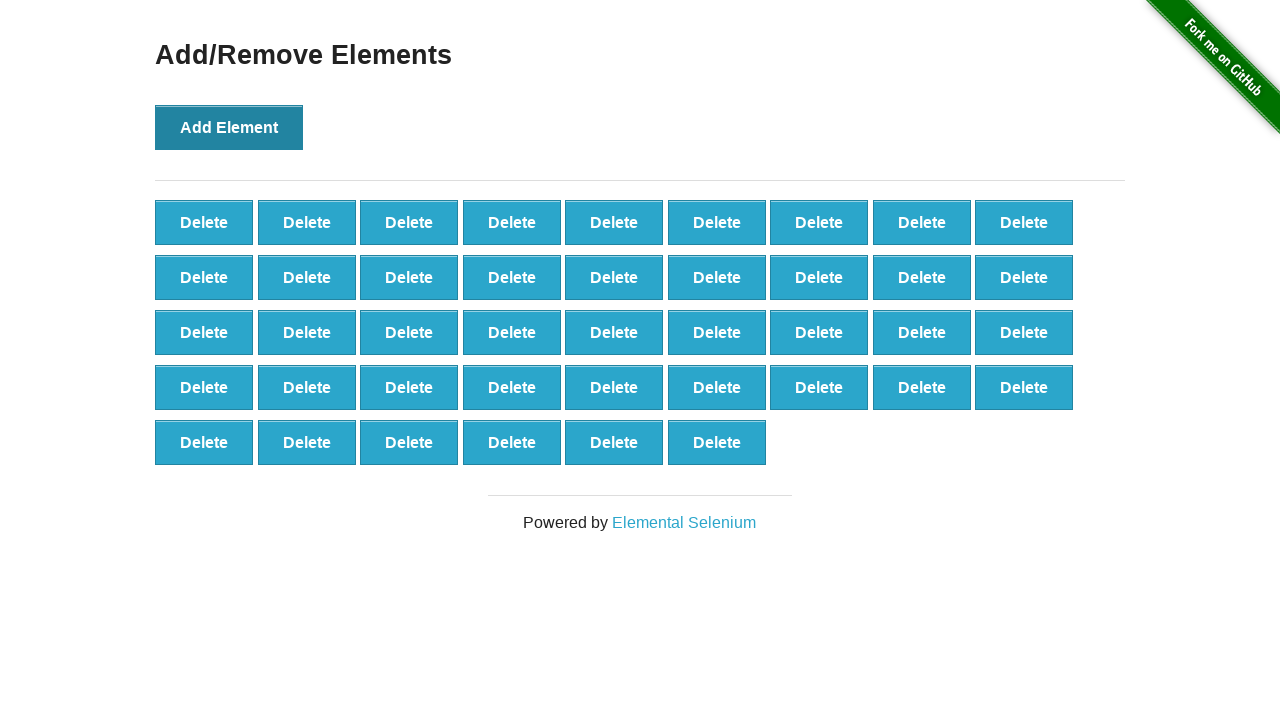

Clicked Add Element button (iteration 43/100) at (229, 127) on button[onclick='addElement()']
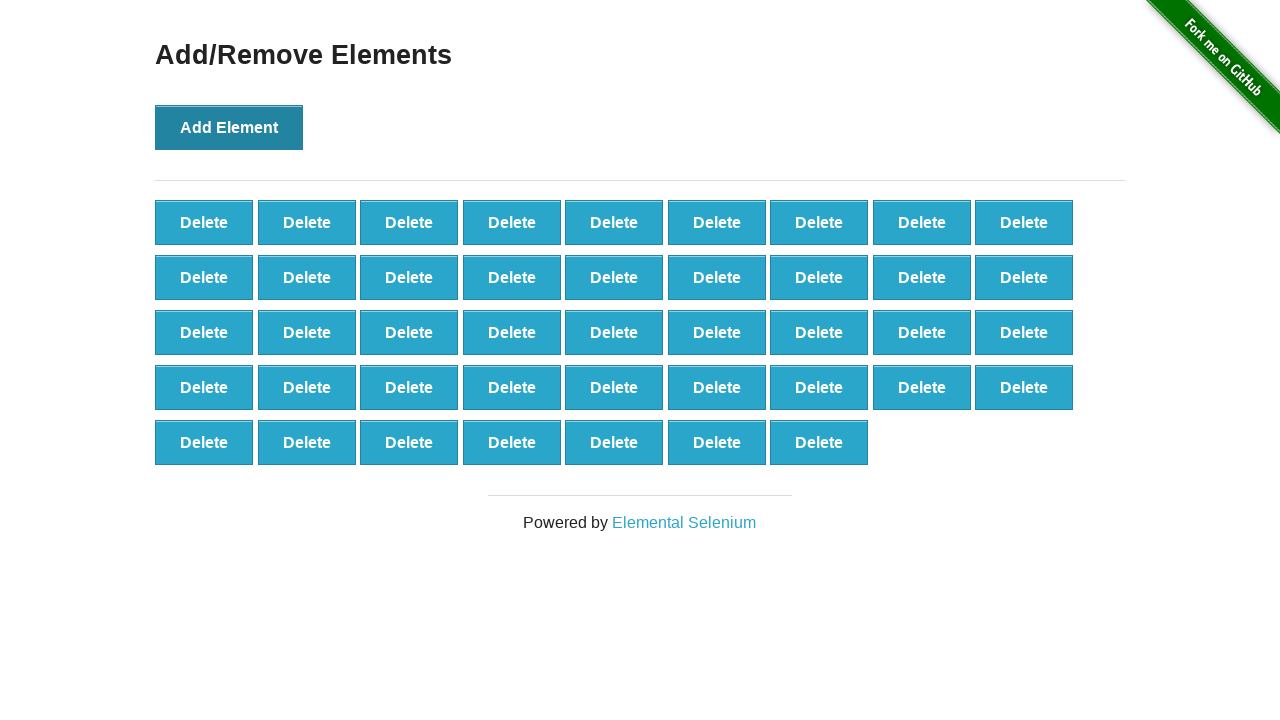

Clicked Add Element button (iteration 44/100) at (229, 127) on button[onclick='addElement()']
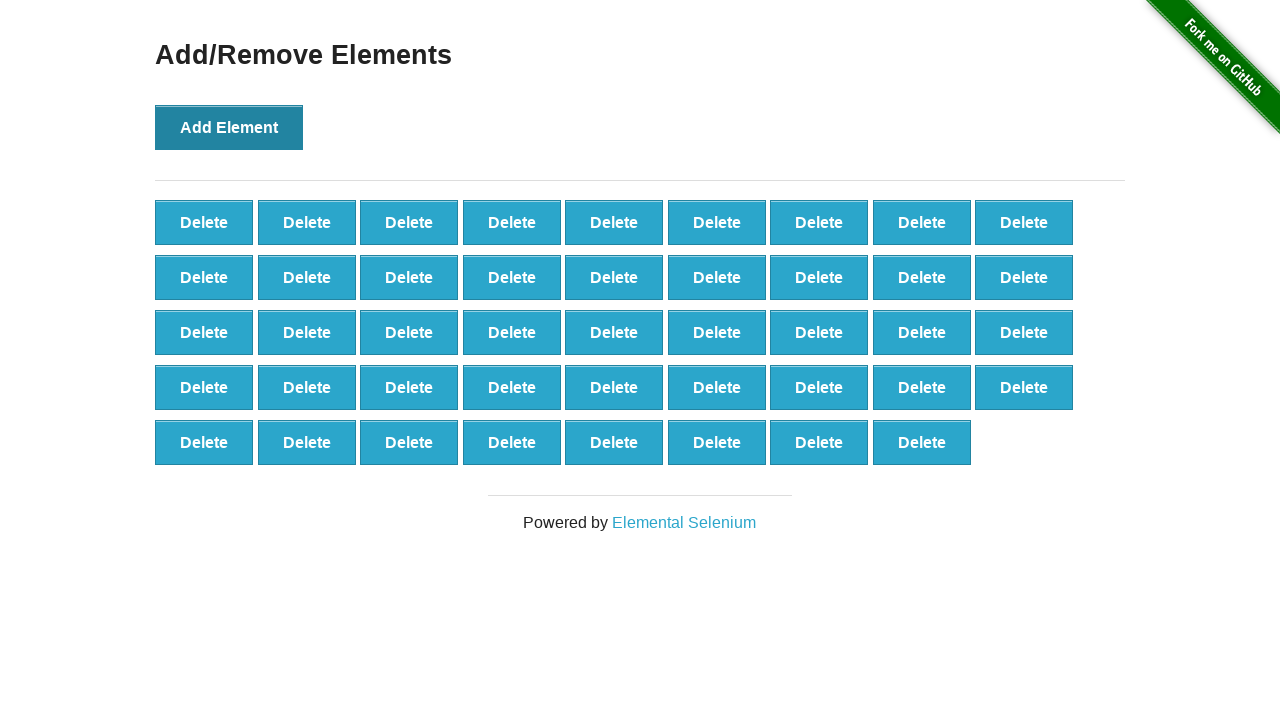

Clicked Add Element button (iteration 45/100) at (229, 127) on button[onclick='addElement()']
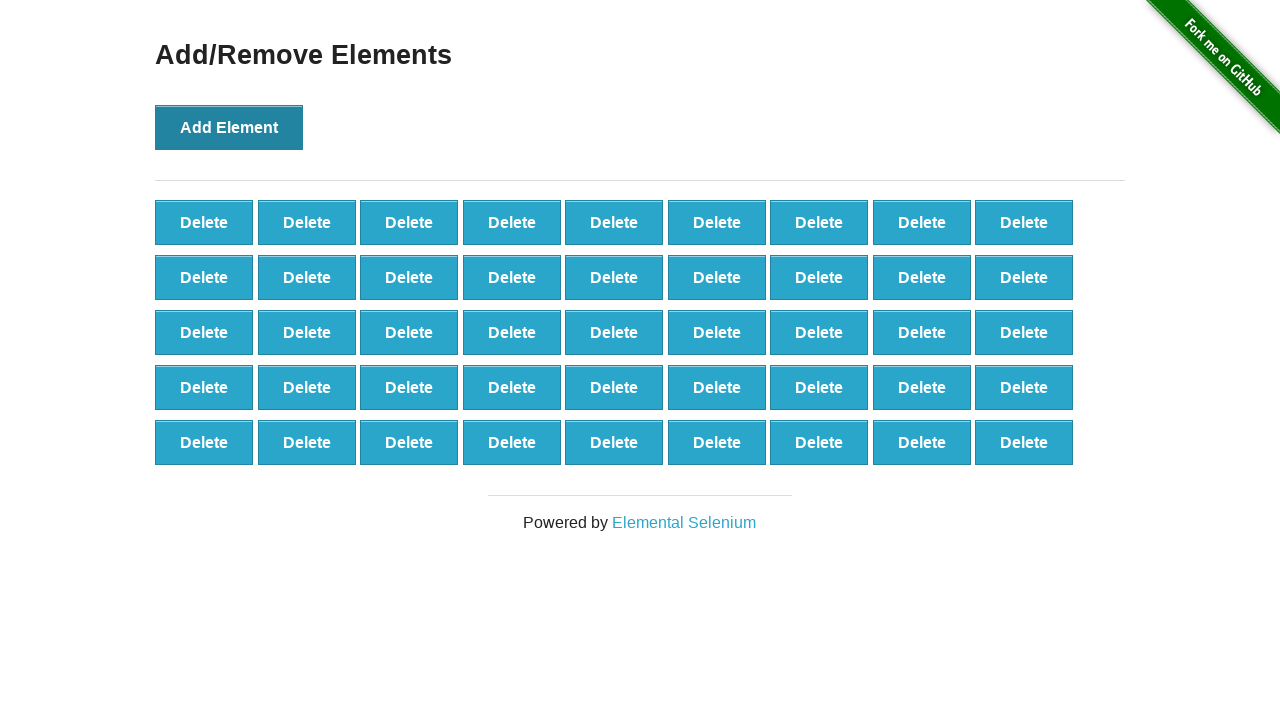

Clicked Add Element button (iteration 46/100) at (229, 127) on button[onclick='addElement()']
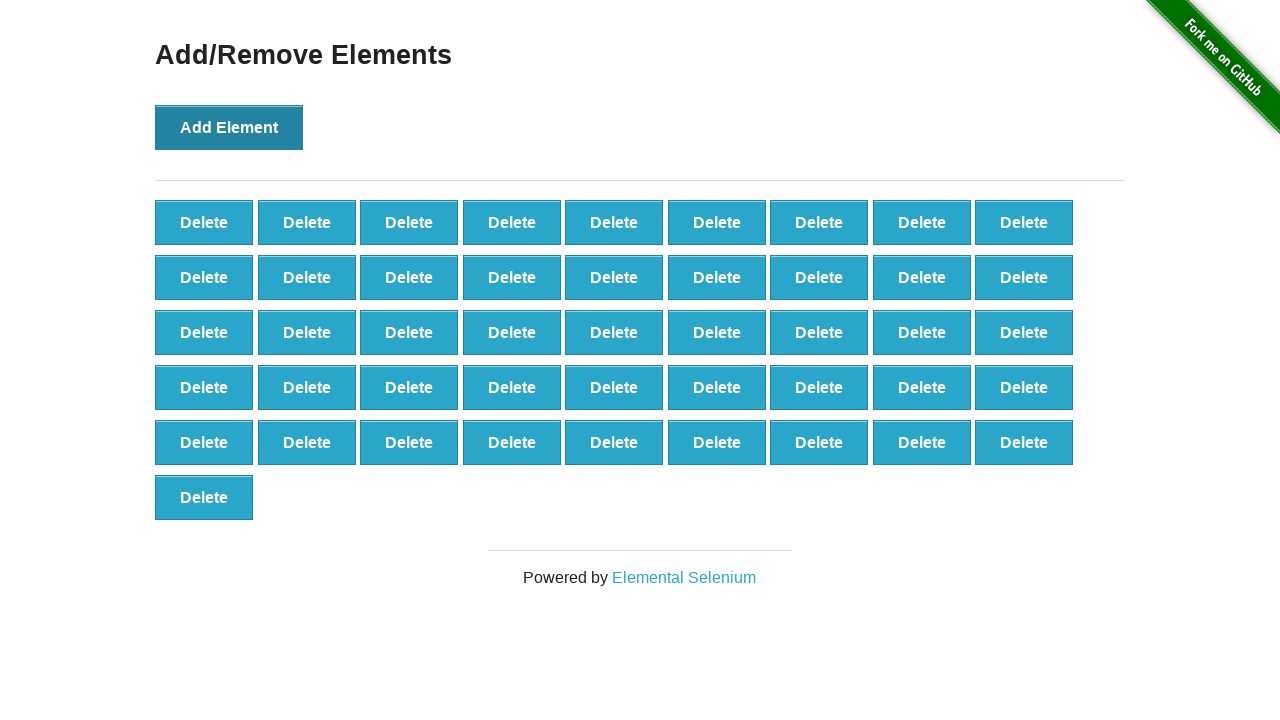

Clicked Add Element button (iteration 47/100) at (229, 127) on button[onclick='addElement()']
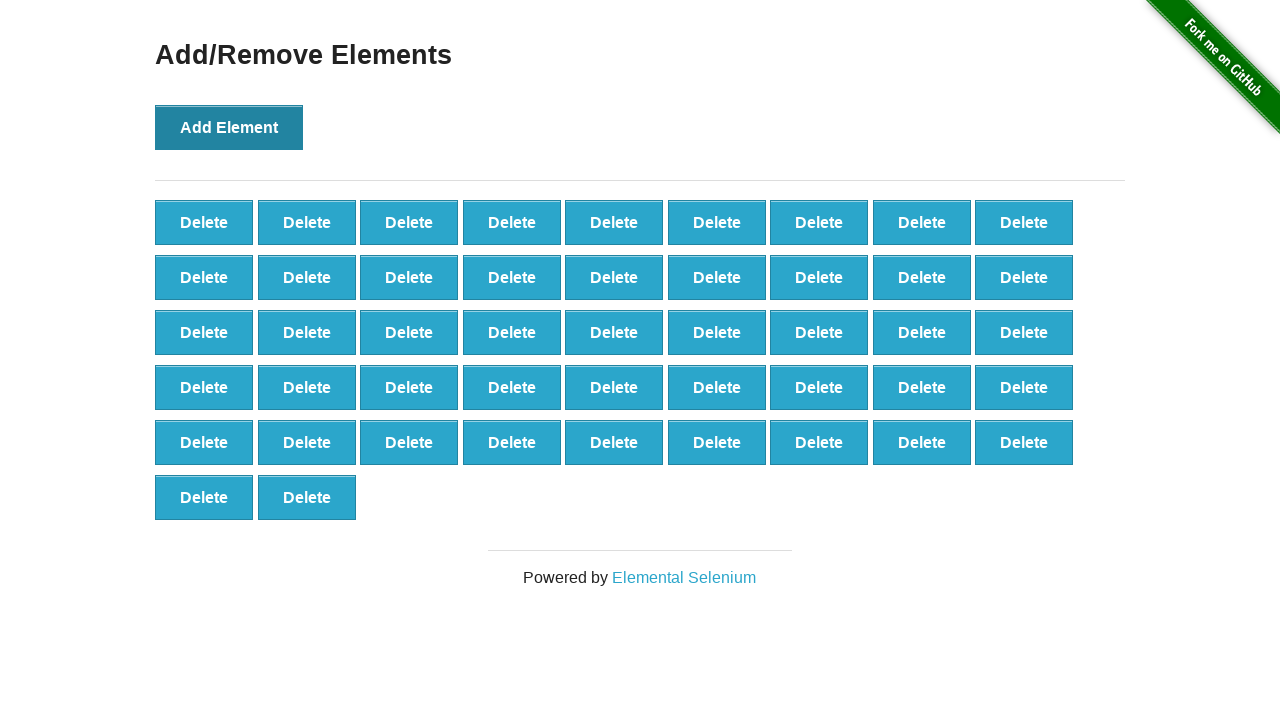

Clicked Add Element button (iteration 48/100) at (229, 127) on button[onclick='addElement()']
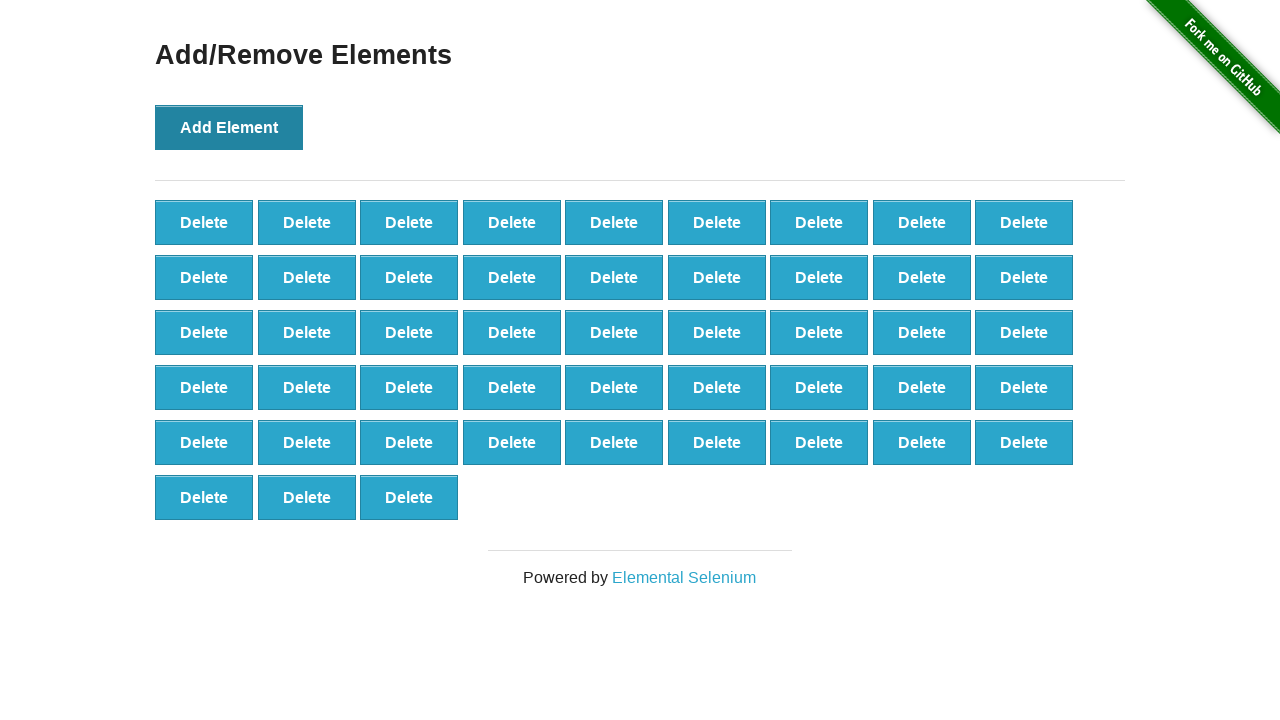

Clicked Add Element button (iteration 49/100) at (229, 127) on button[onclick='addElement()']
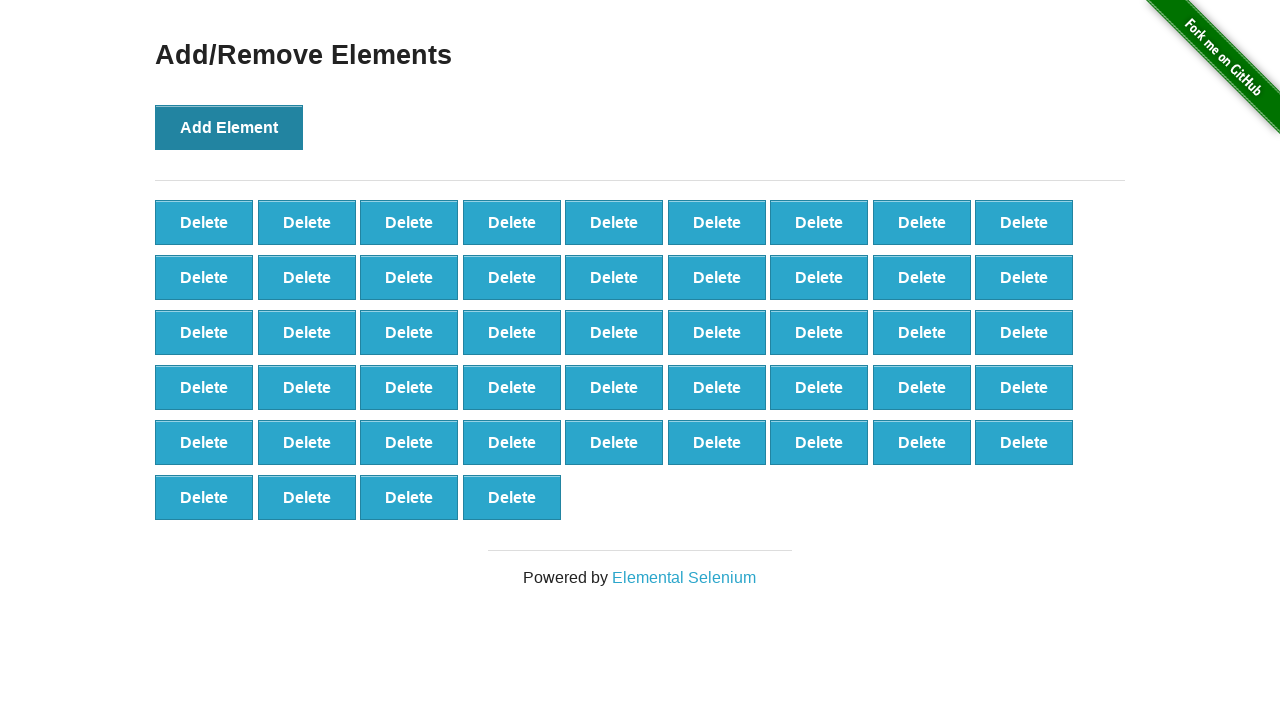

Clicked Add Element button (iteration 50/100) at (229, 127) on button[onclick='addElement()']
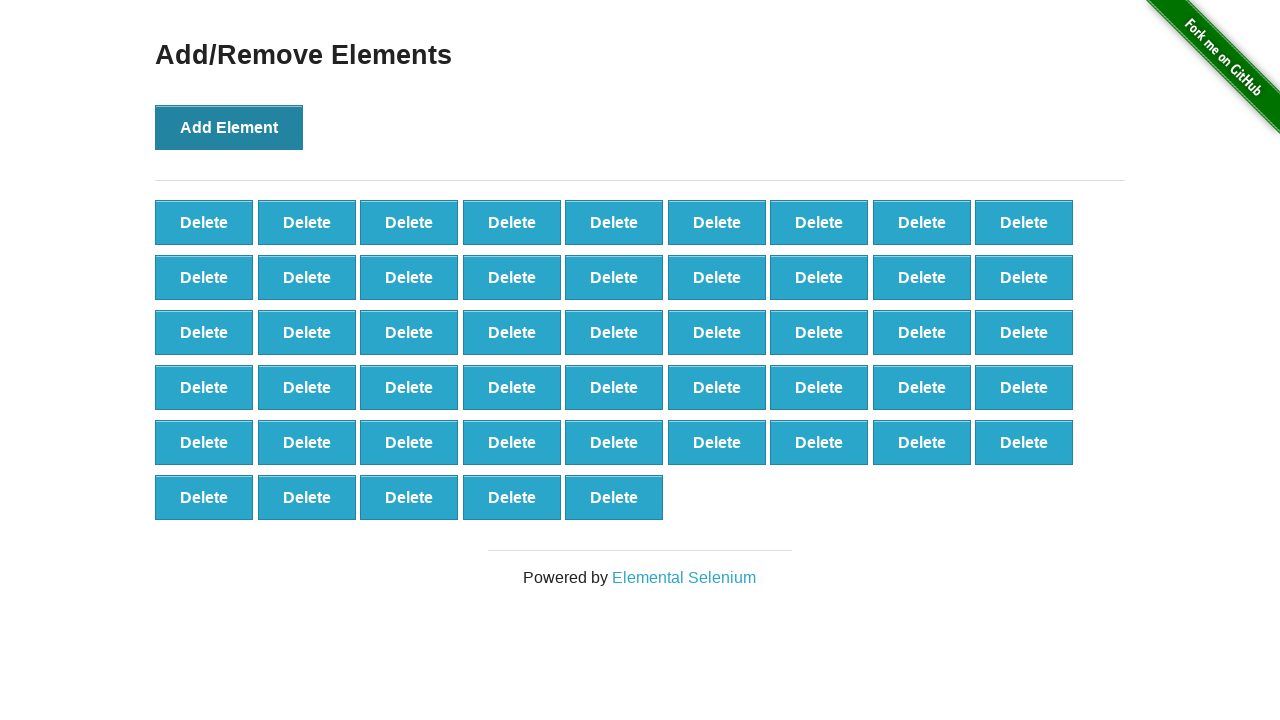

Clicked Add Element button (iteration 51/100) at (229, 127) on button[onclick='addElement()']
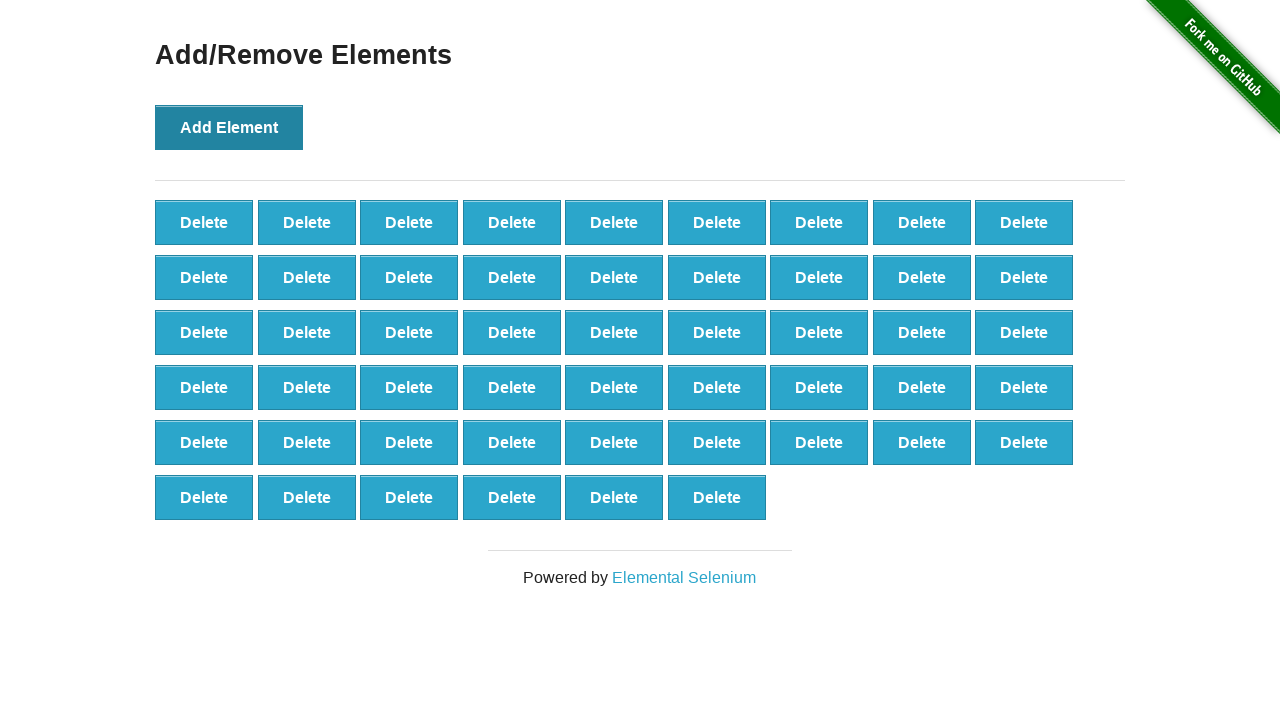

Clicked Add Element button (iteration 52/100) at (229, 127) on button[onclick='addElement()']
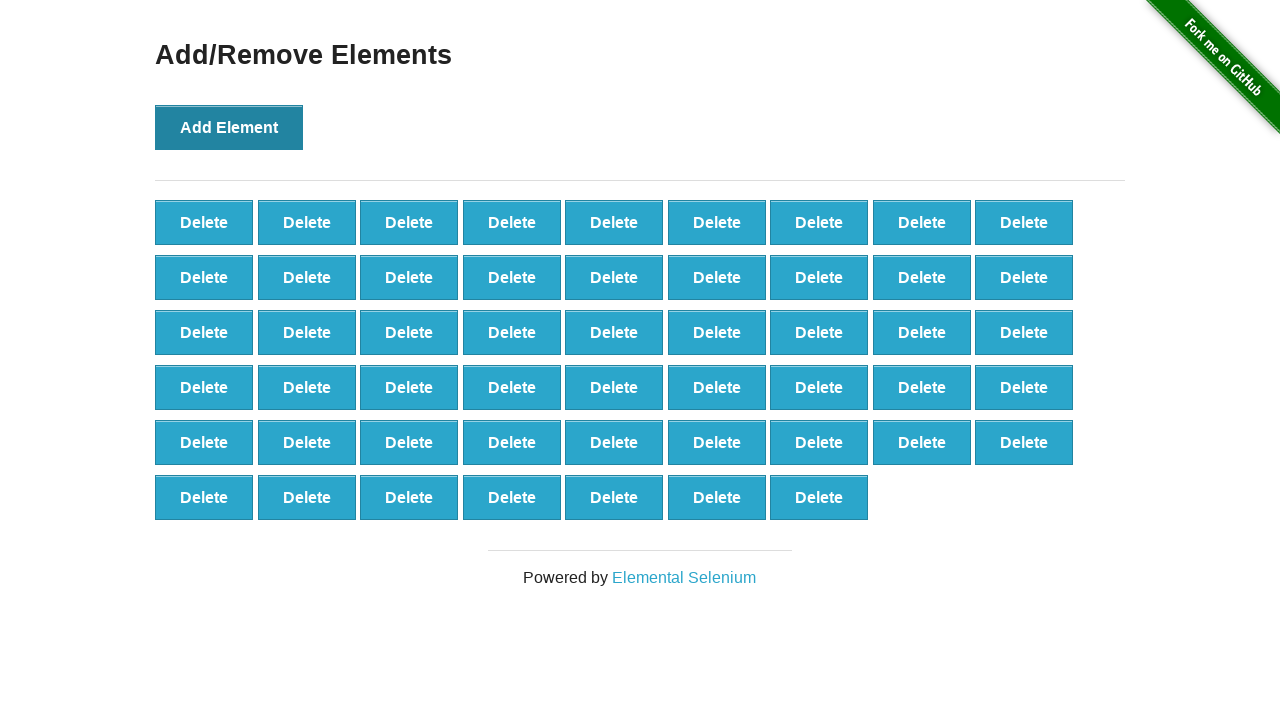

Clicked Add Element button (iteration 53/100) at (229, 127) on button[onclick='addElement()']
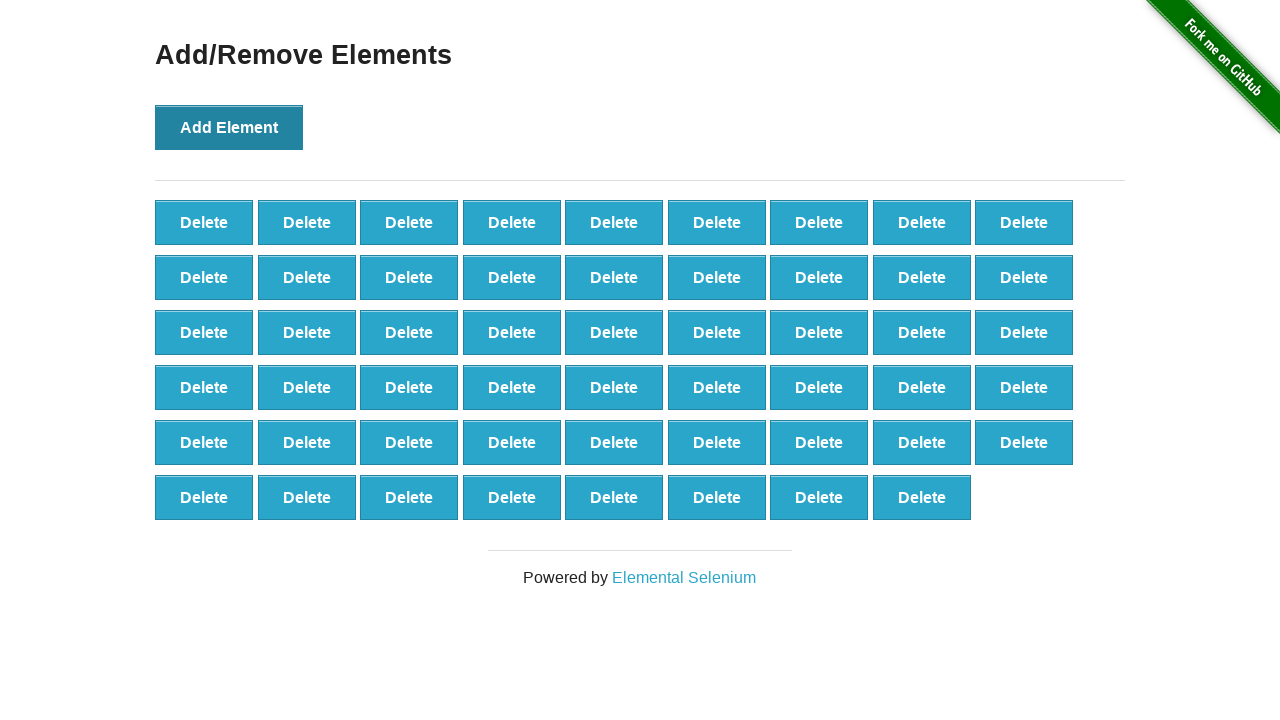

Clicked Add Element button (iteration 54/100) at (229, 127) on button[onclick='addElement()']
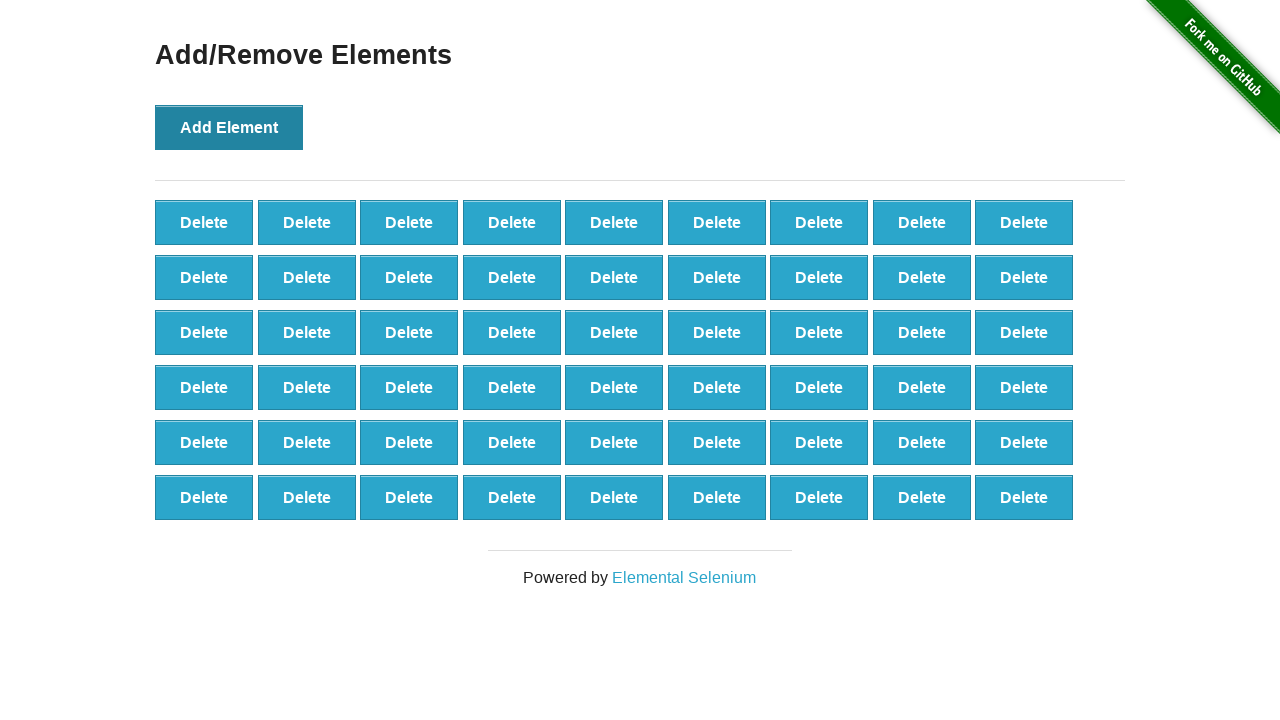

Clicked Add Element button (iteration 55/100) at (229, 127) on button[onclick='addElement()']
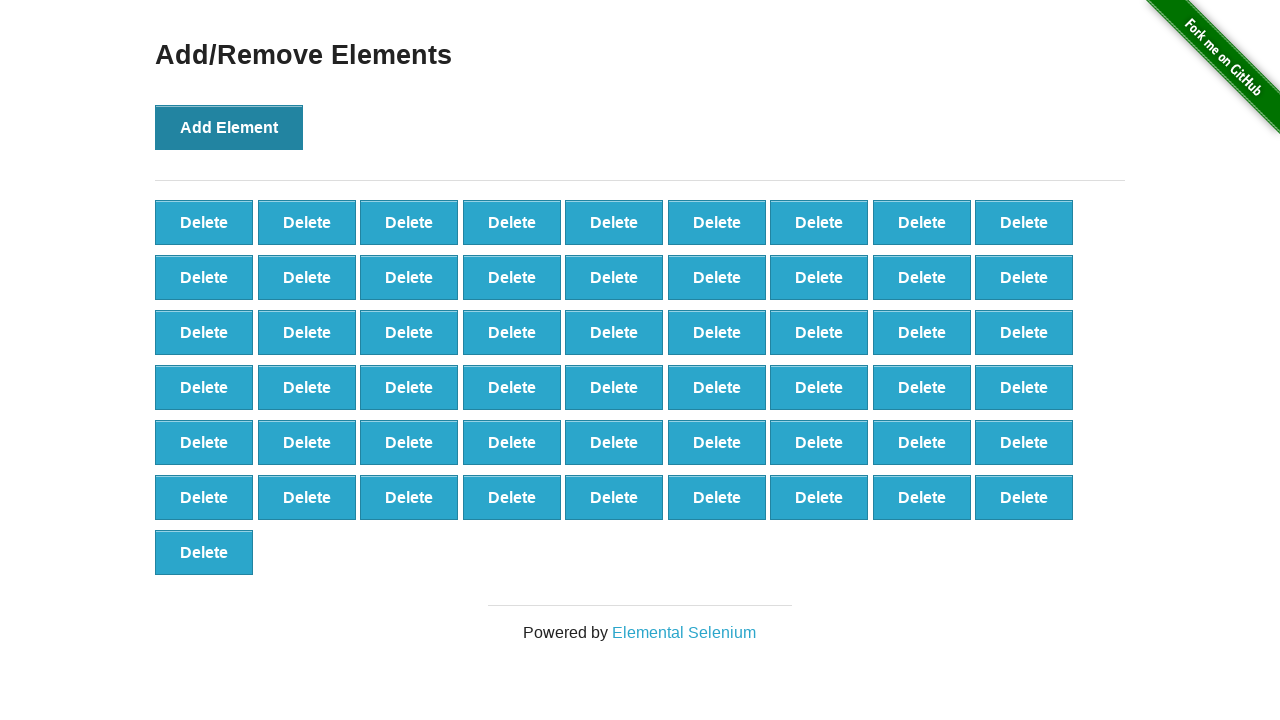

Clicked Add Element button (iteration 56/100) at (229, 127) on button[onclick='addElement()']
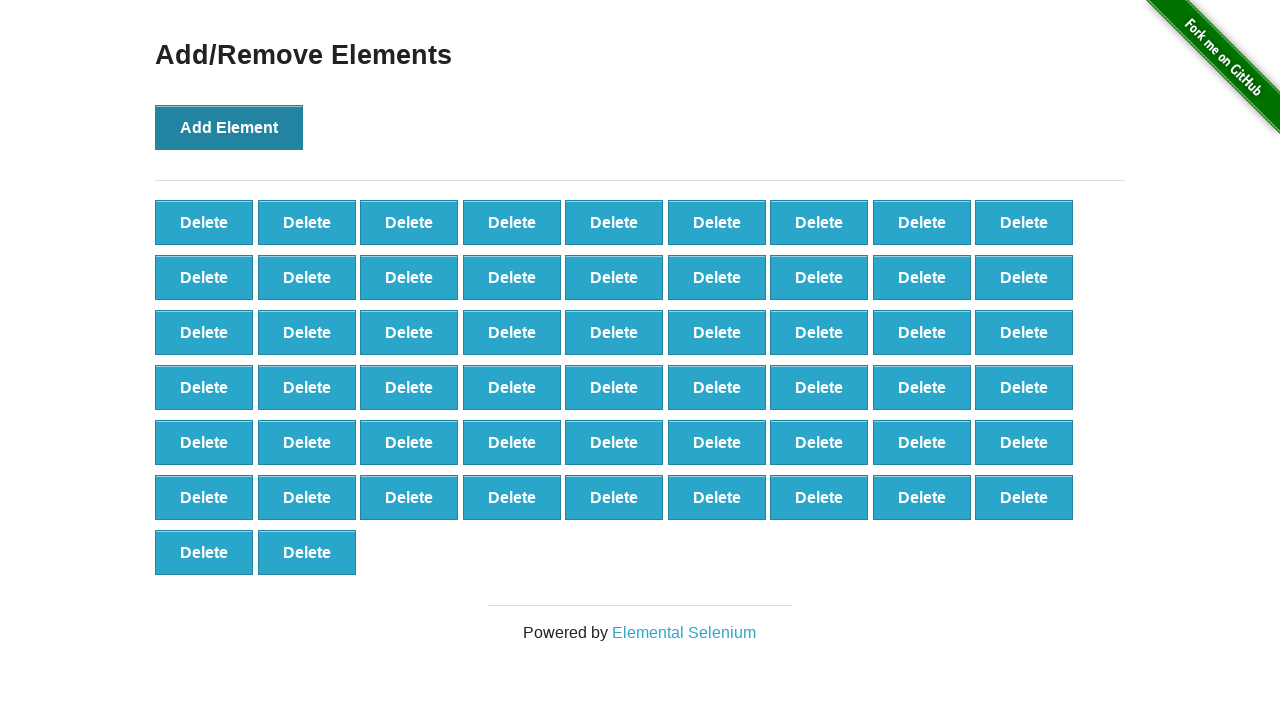

Clicked Add Element button (iteration 57/100) at (229, 127) on button[onclick='addElement()']
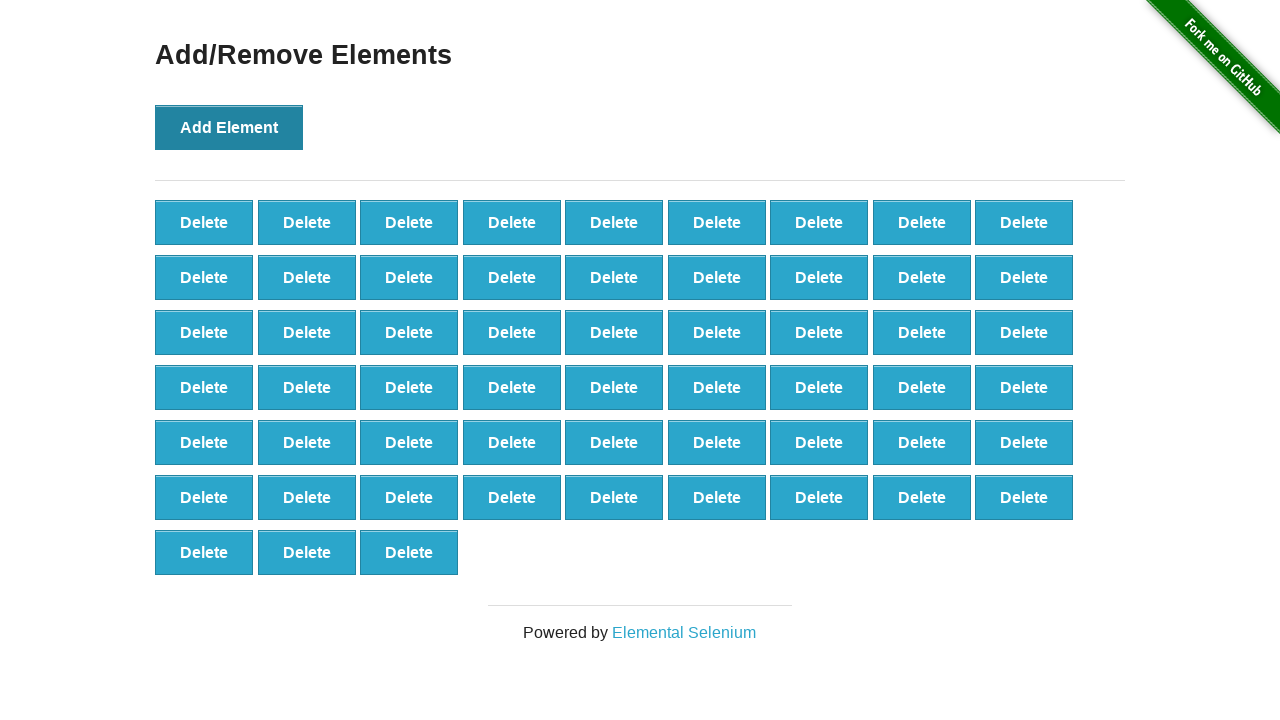

Clicked Add Element button (iteration 58/100) at (229, 127) on button[onclick='addElement()']
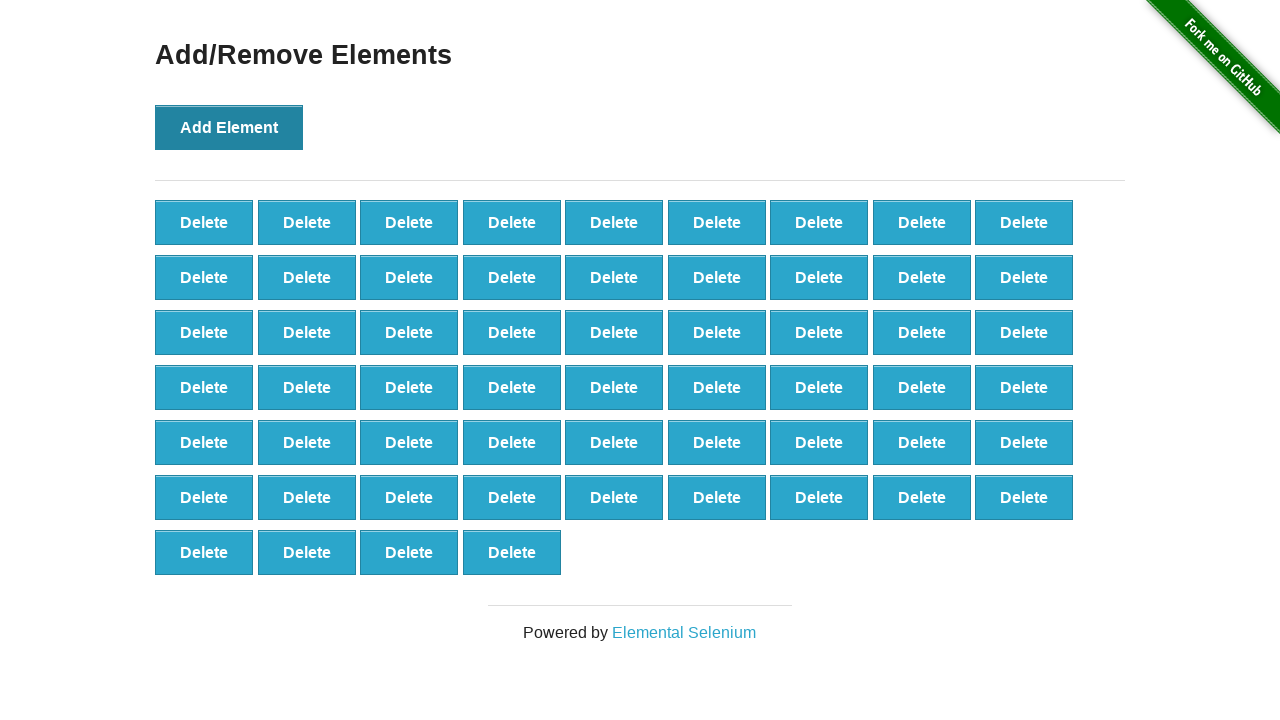

Clicked Add Element button (iteration 59/100) at (229, 127) on button[onclick='addElement()']
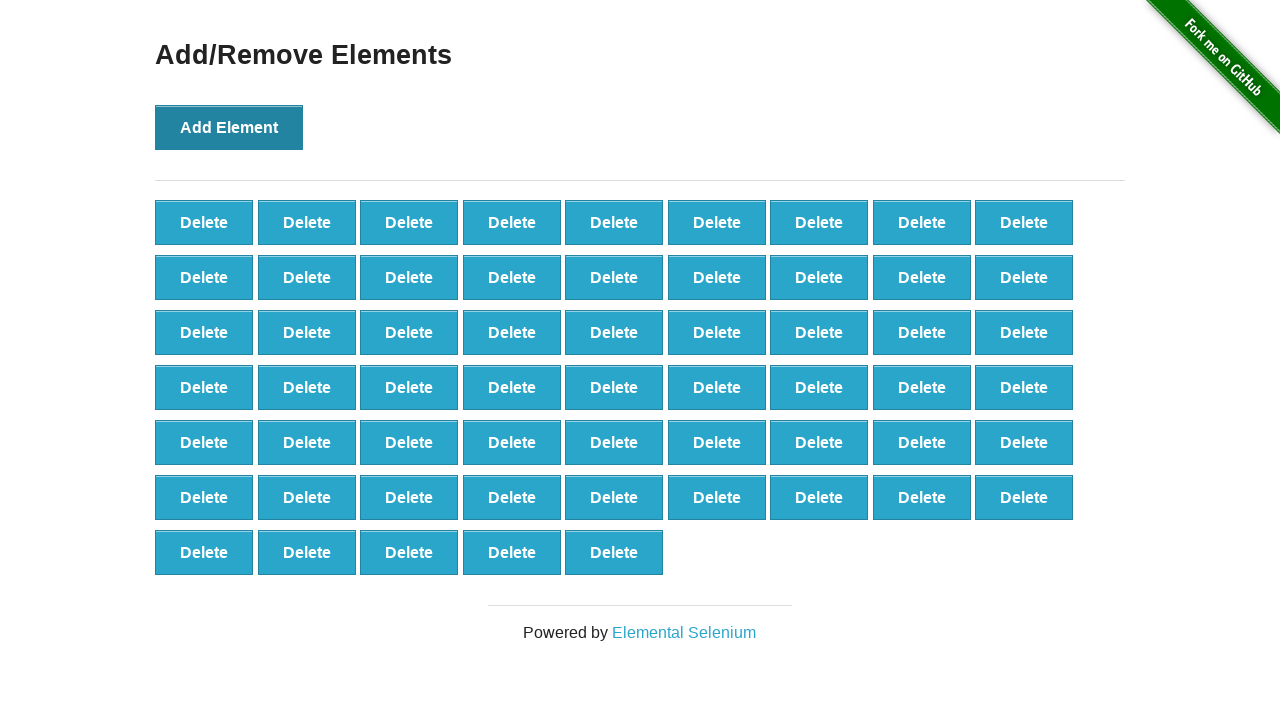

Clicked Add Element button (iteration 60/100) at (229, 127) on button[onclick='addElement()']
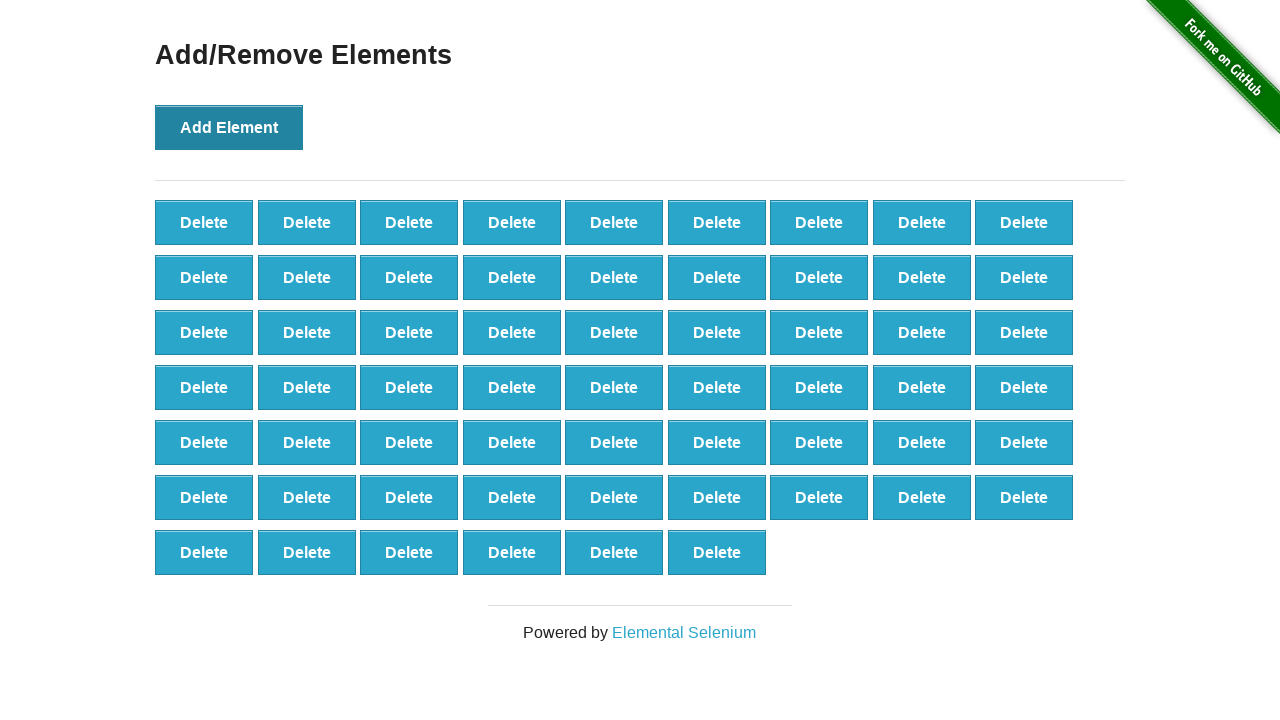

Clicked Add Element button (iteration 61/100) at (229, 127) on button[onclick='addElement()']
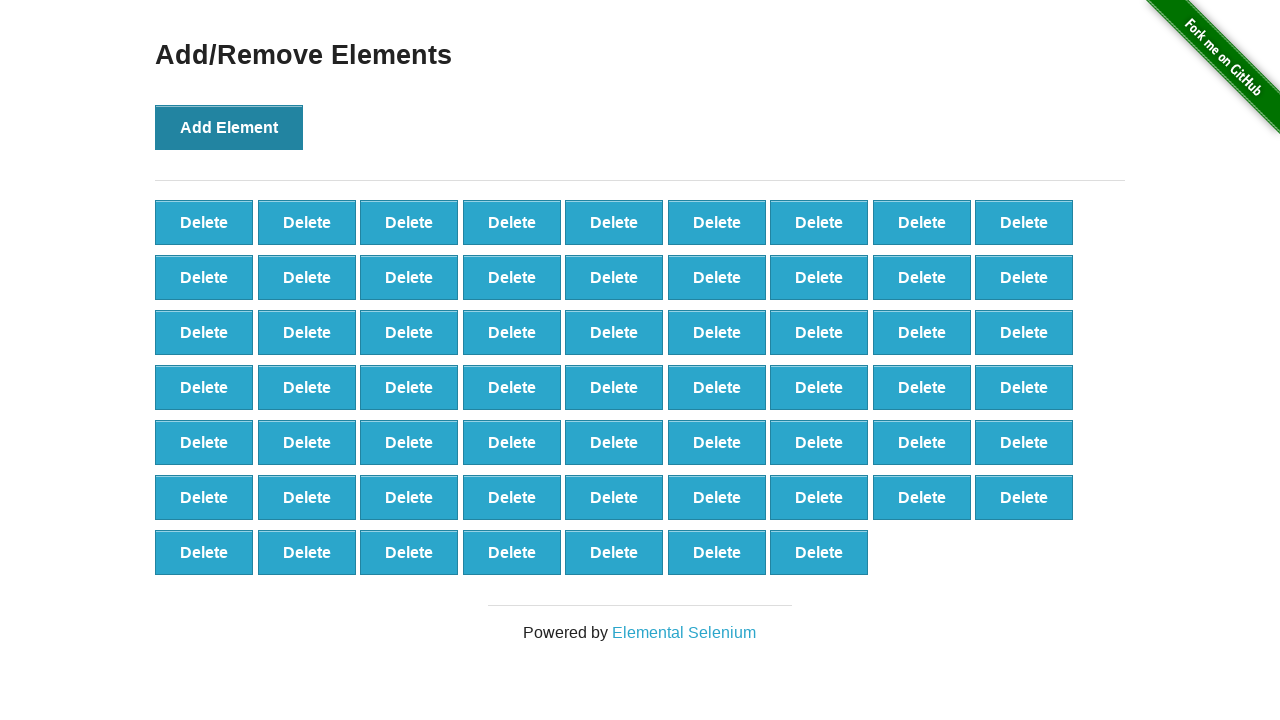

Clicked Add Element button (iteration 62/100) at (229, 127) on button[onclick='addElement()']
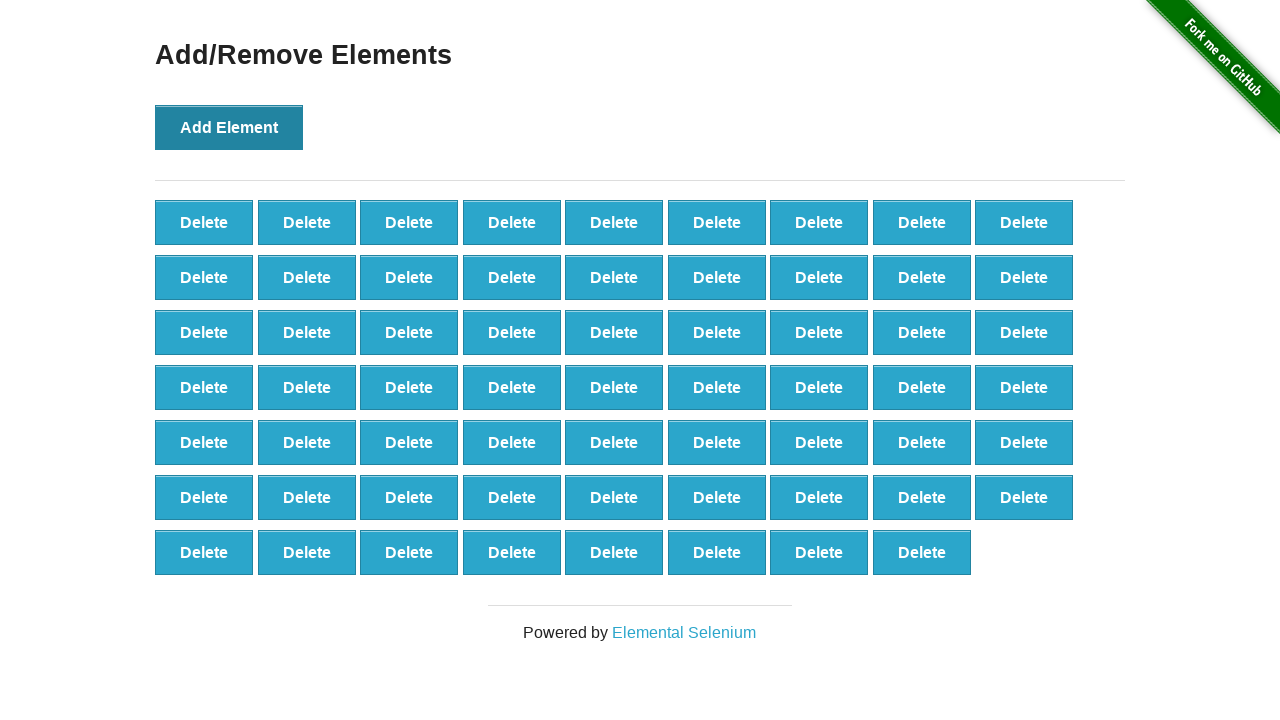

Clicked Add Element button (iteration 63/100) at (229, 127) on button[onclick='addElement()']
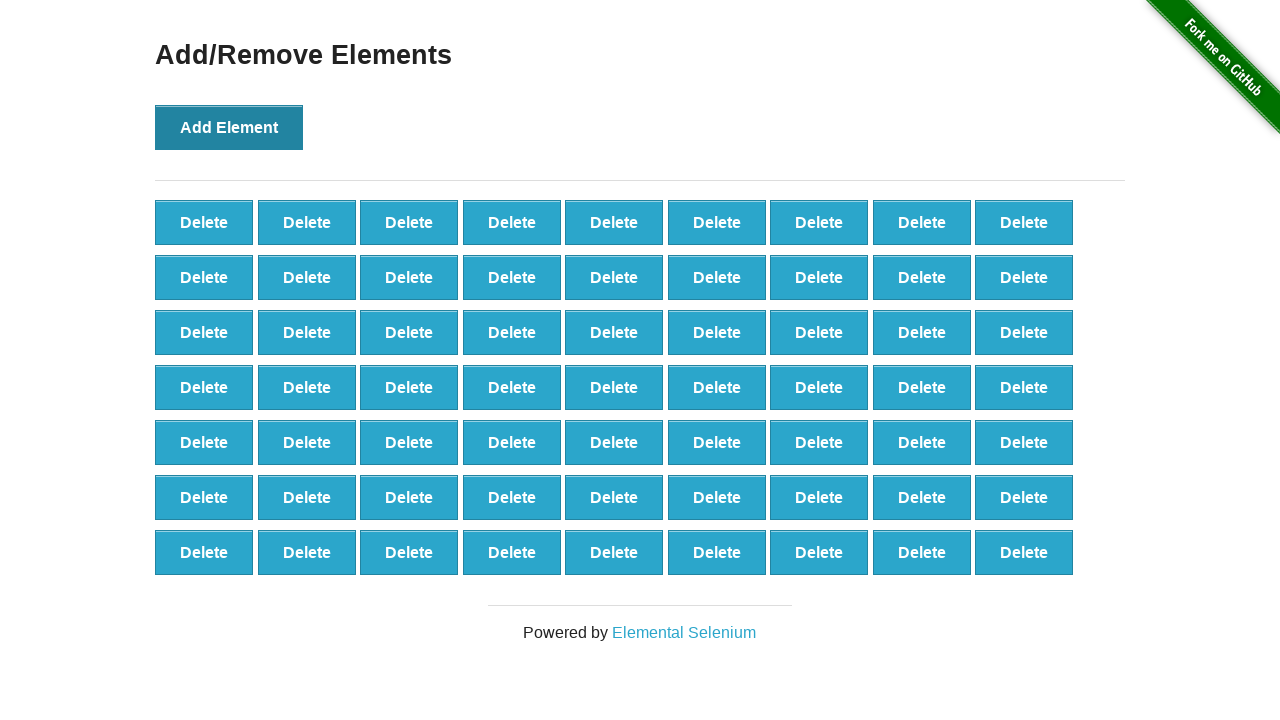

Clicked Add Element button (iteration 64/100) at (229, 127) on button[onclick='addElement()']
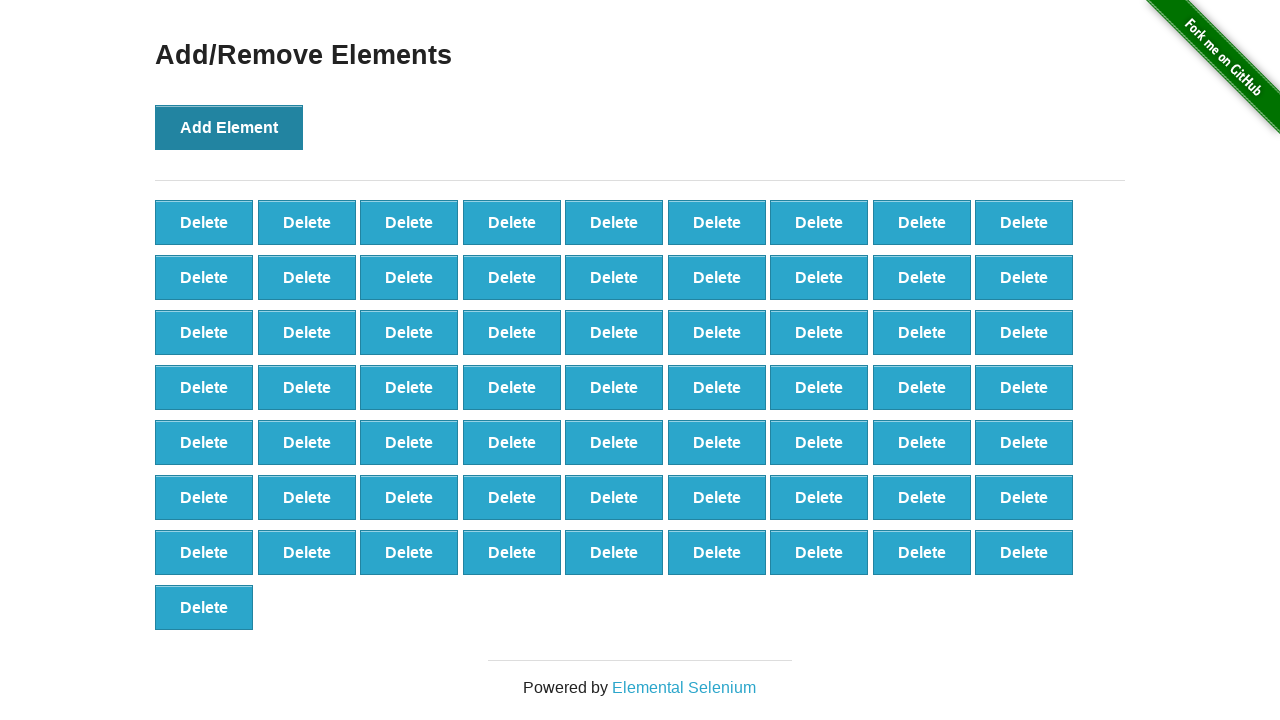

Clicked Add Element button (iteration 65/100) at (229, 127) on button[onclick='addElement()']
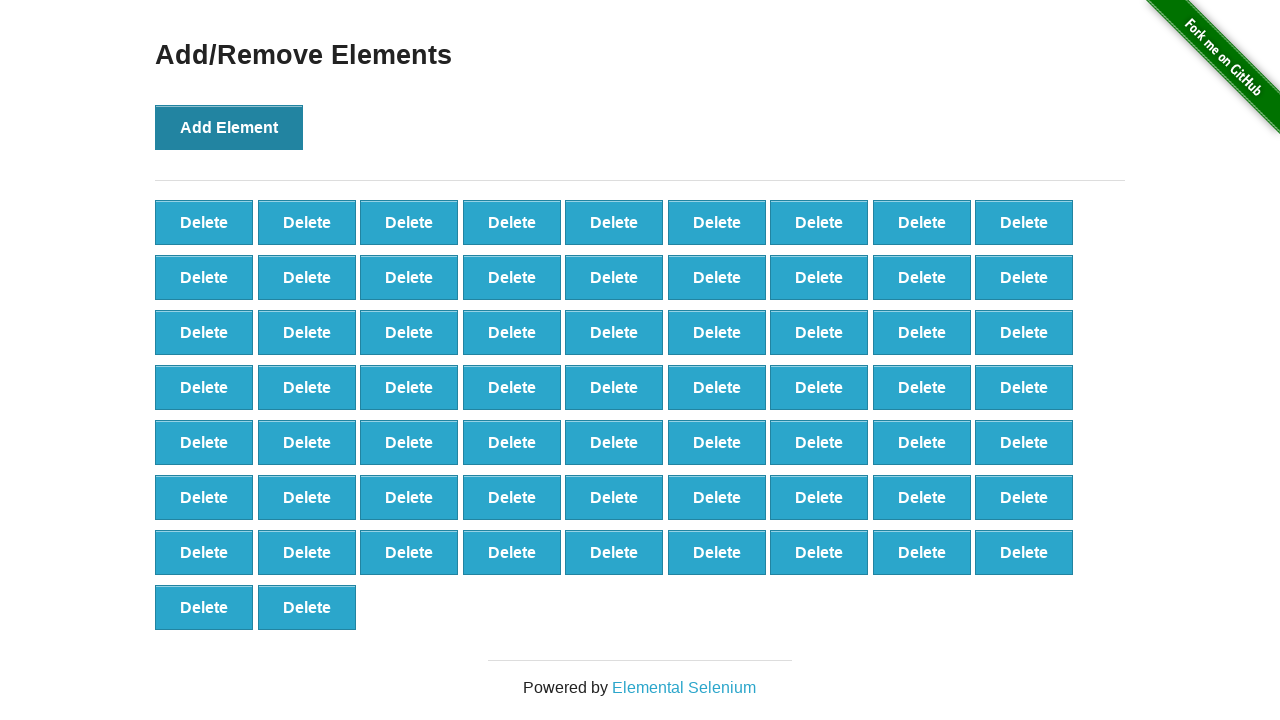

Clicked Add Element button (iteration 66/100) at (229, 127) on button[onclick='addElement()']
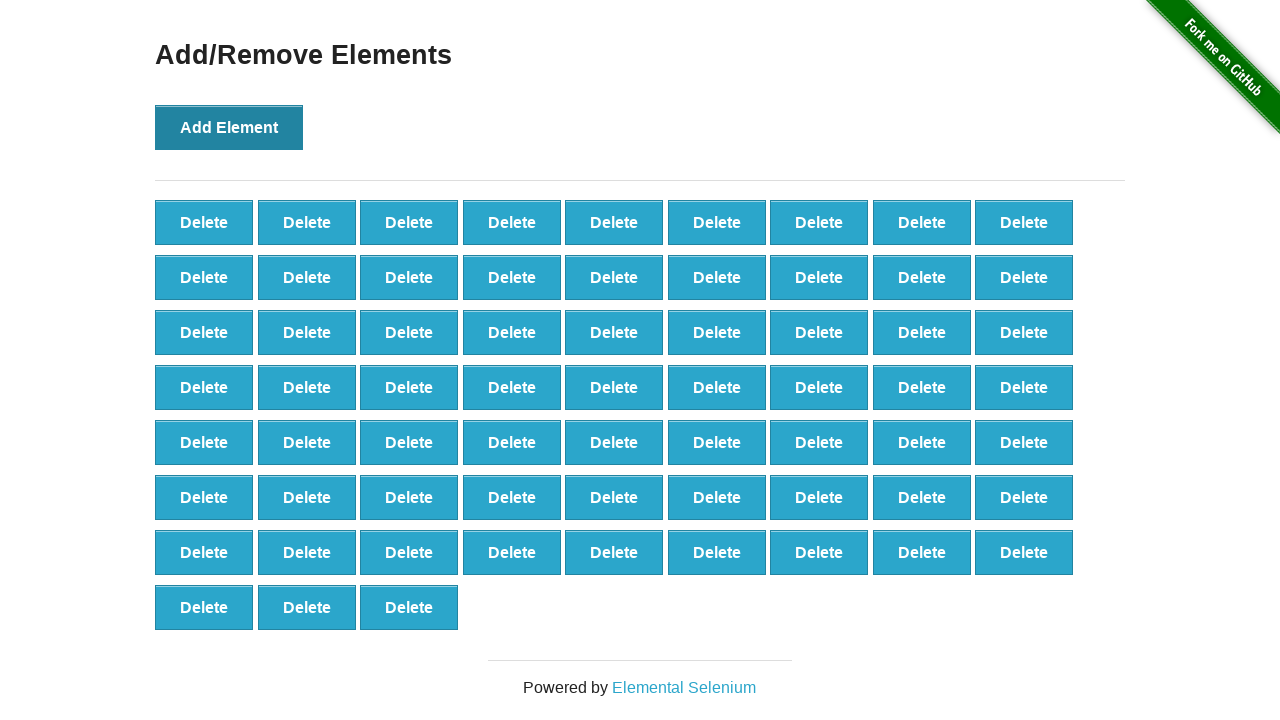

Clicked Add Element button (iteration 67/100) at (229, 127) on button[onclick='addElement()']
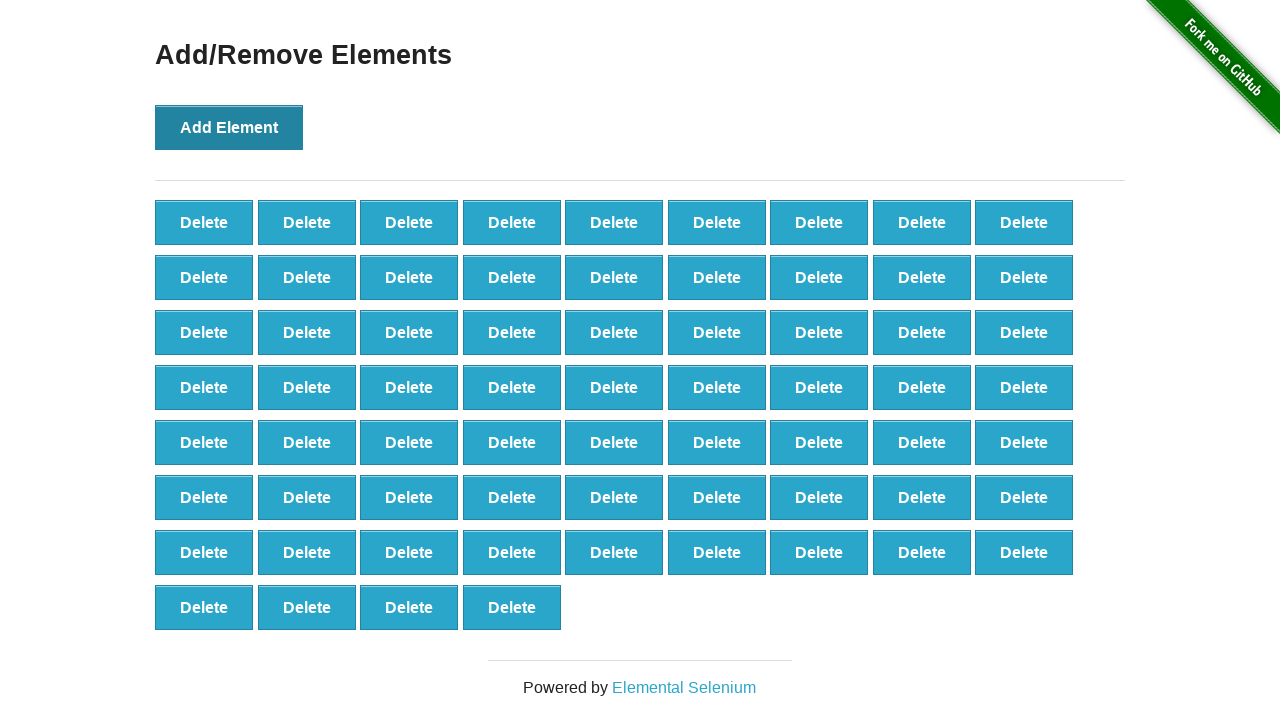

Clicked Add Element button (iteration 68/100) at (229, 127) on button[onclick='addElement()']
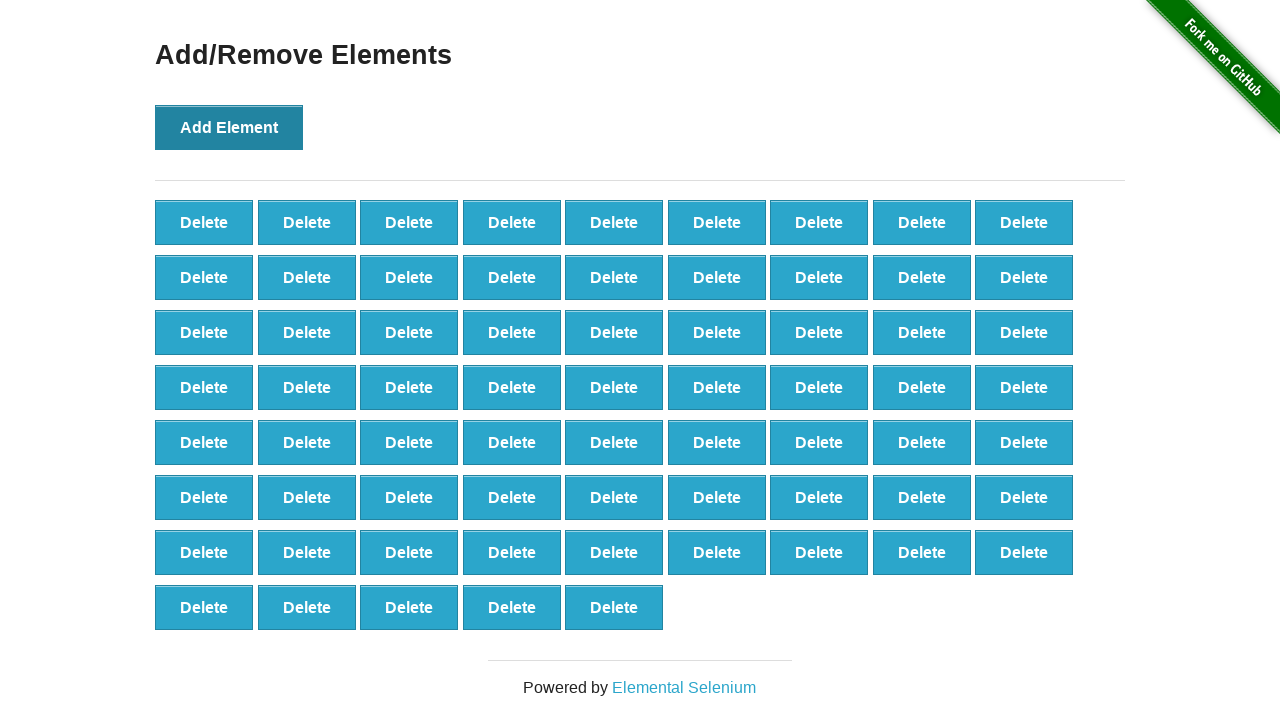

Clicked Add Element button (iteration 69/100) at (229, 127) on button[onclick='addElement()']
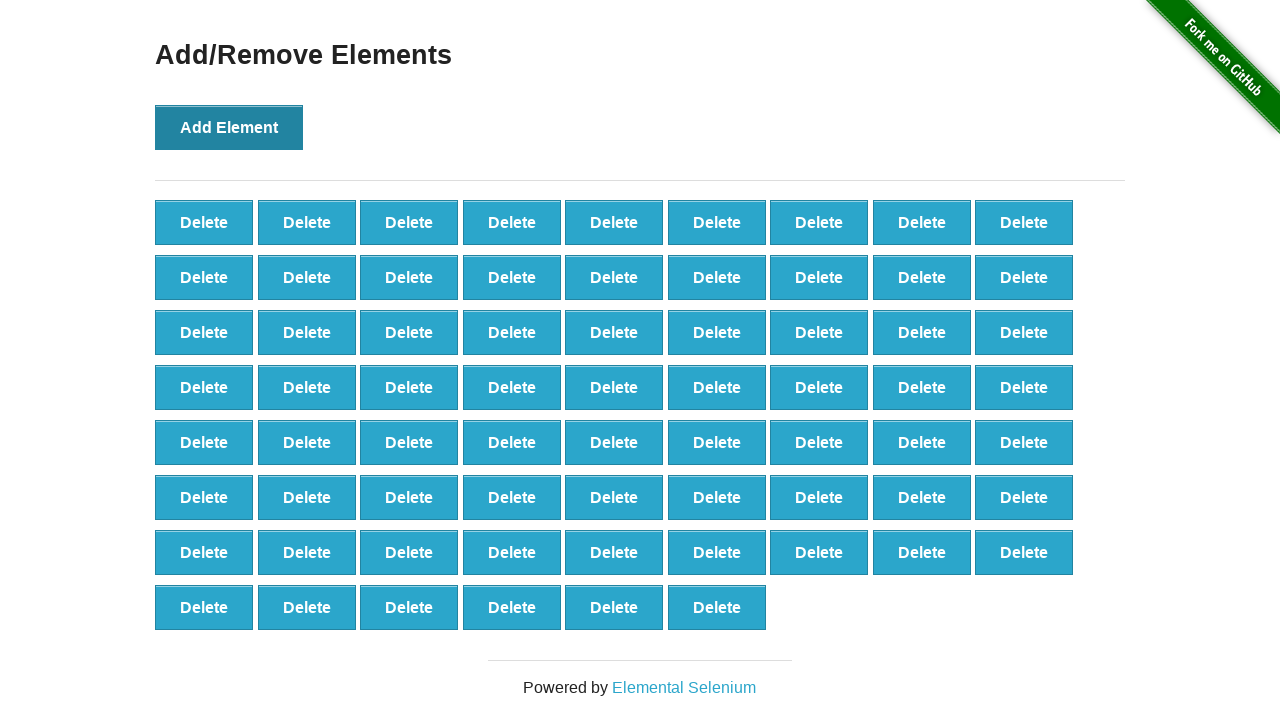

Clicked Add Element button (iteration 70/100) at (229, 127) on button[onclick='addElement()']
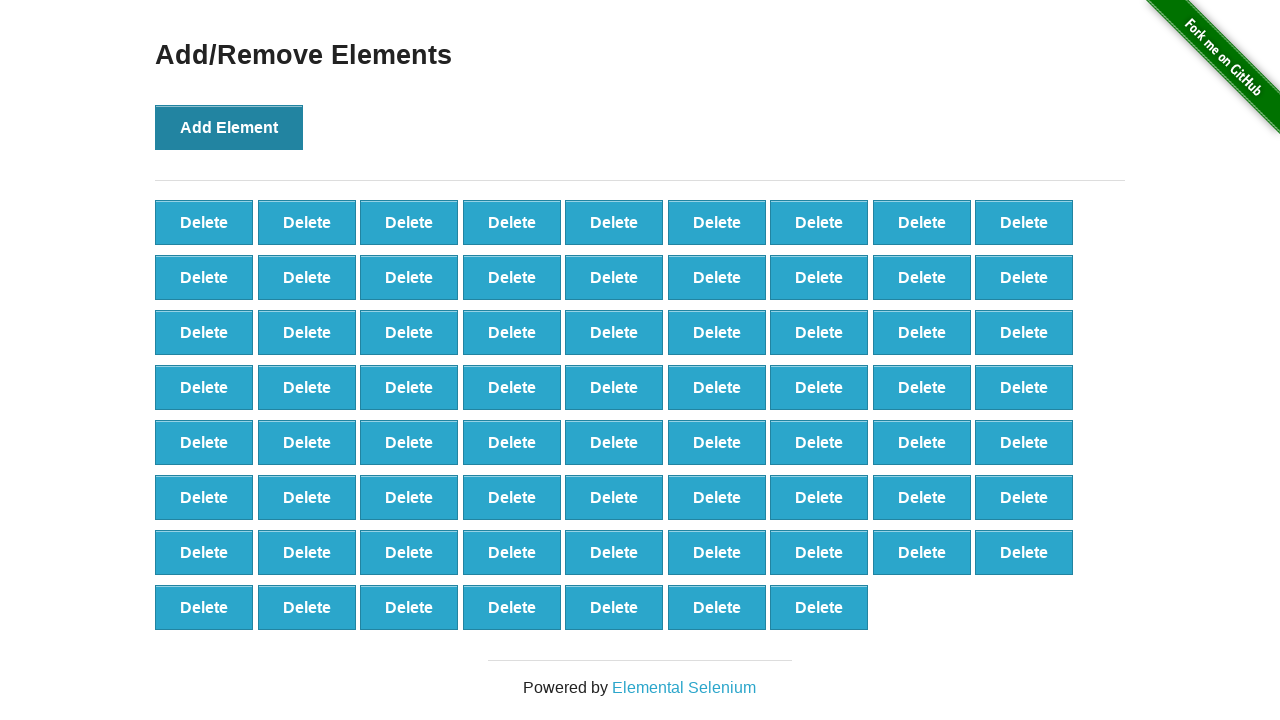

Clicked Add Element button (iteration 71/100) at (229, 127) on button[onclick='addElement()']
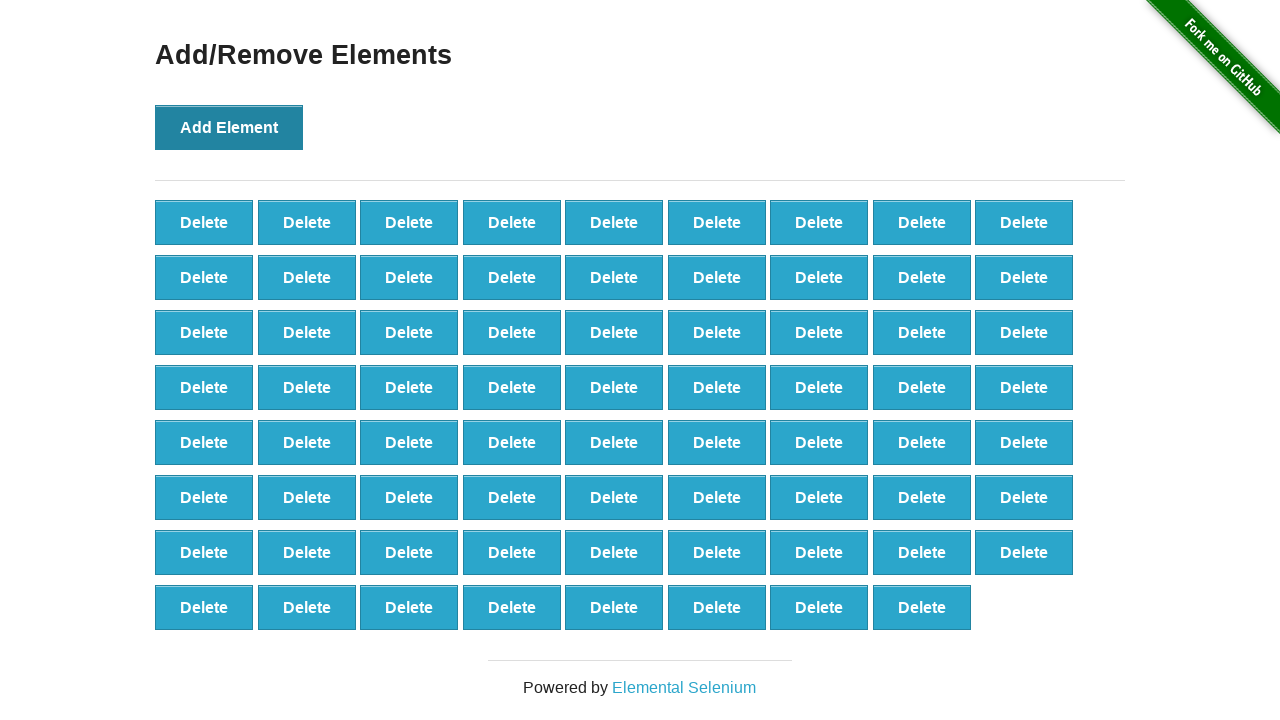

Clicked Add Element button (iteration 72/100) at (229, 127) on button[onclick='addElement()']
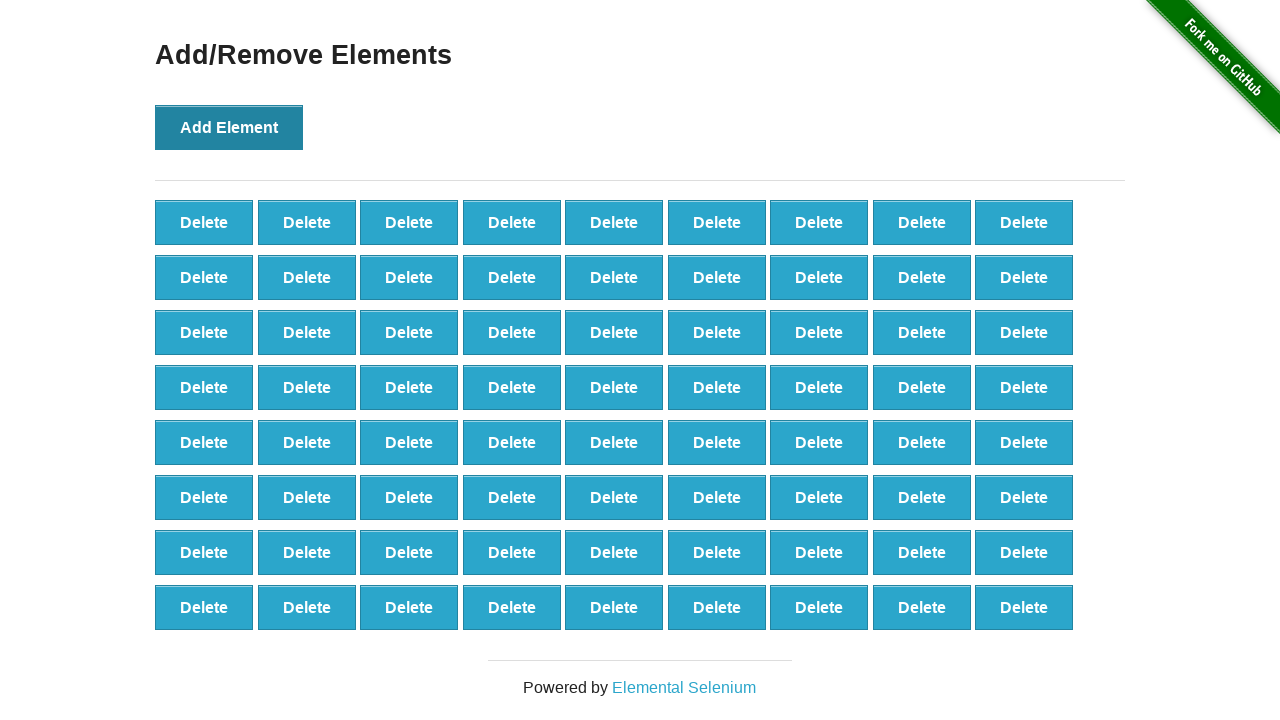

Clicked Add Element button (iteration 73/100) at (229, 127) on button[onclick='addElement()']
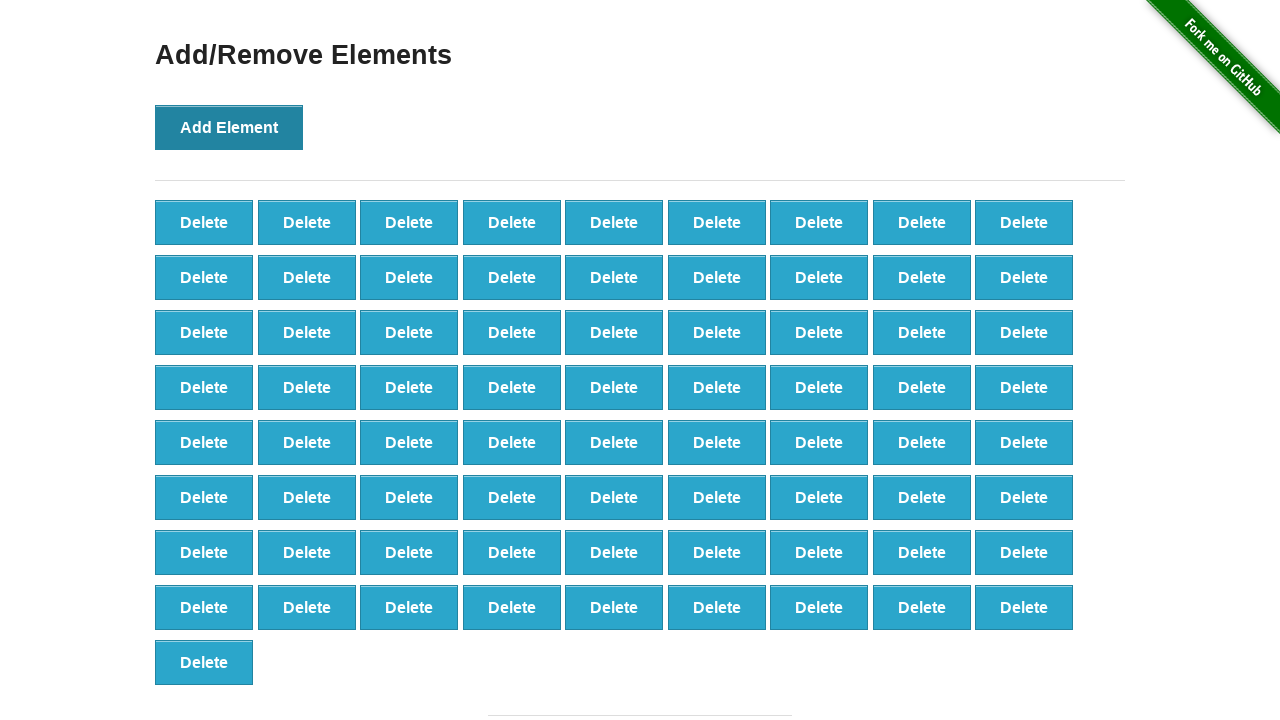

Clicked Add Element button (iteration 74/100) at (229, 127) on button[onclick='addElement()']
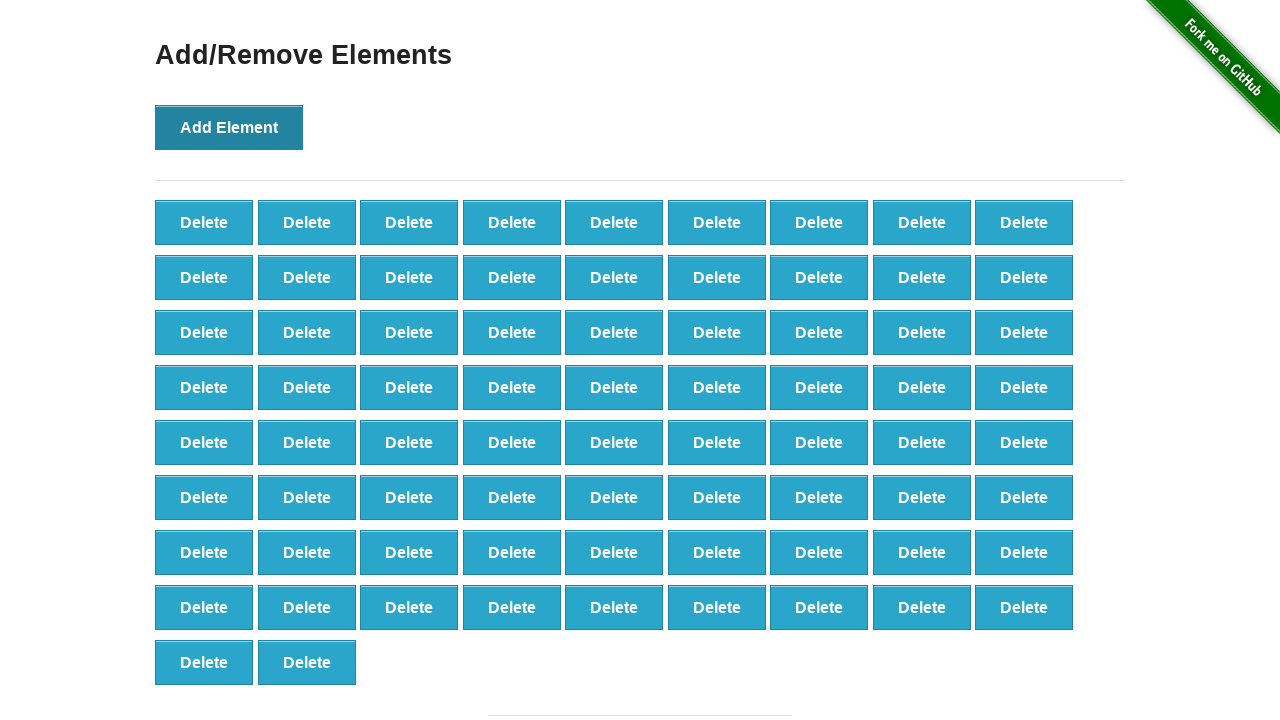

Clicked Add Element button (iteration 75/100) at (229, 127) on button[onclick='addElement()']
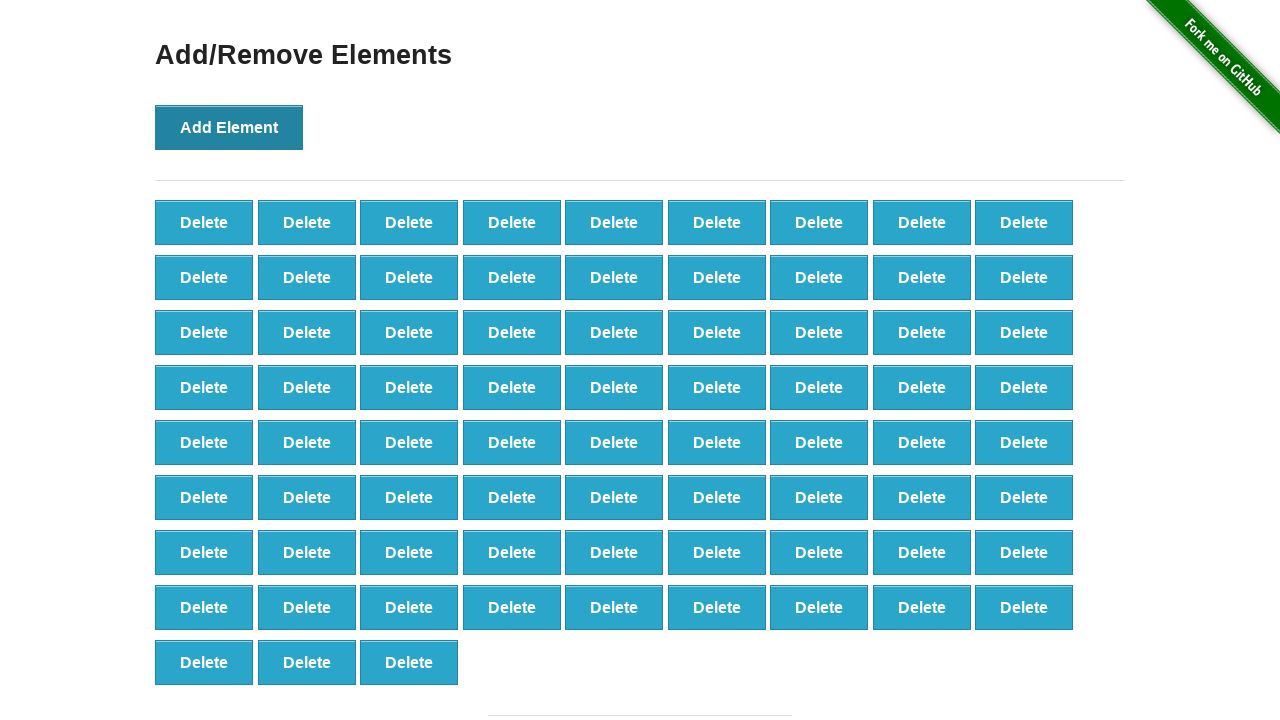

Clicked Add Element button (iteration 76/100) at (229, 127) on button[onclick='addElement()']
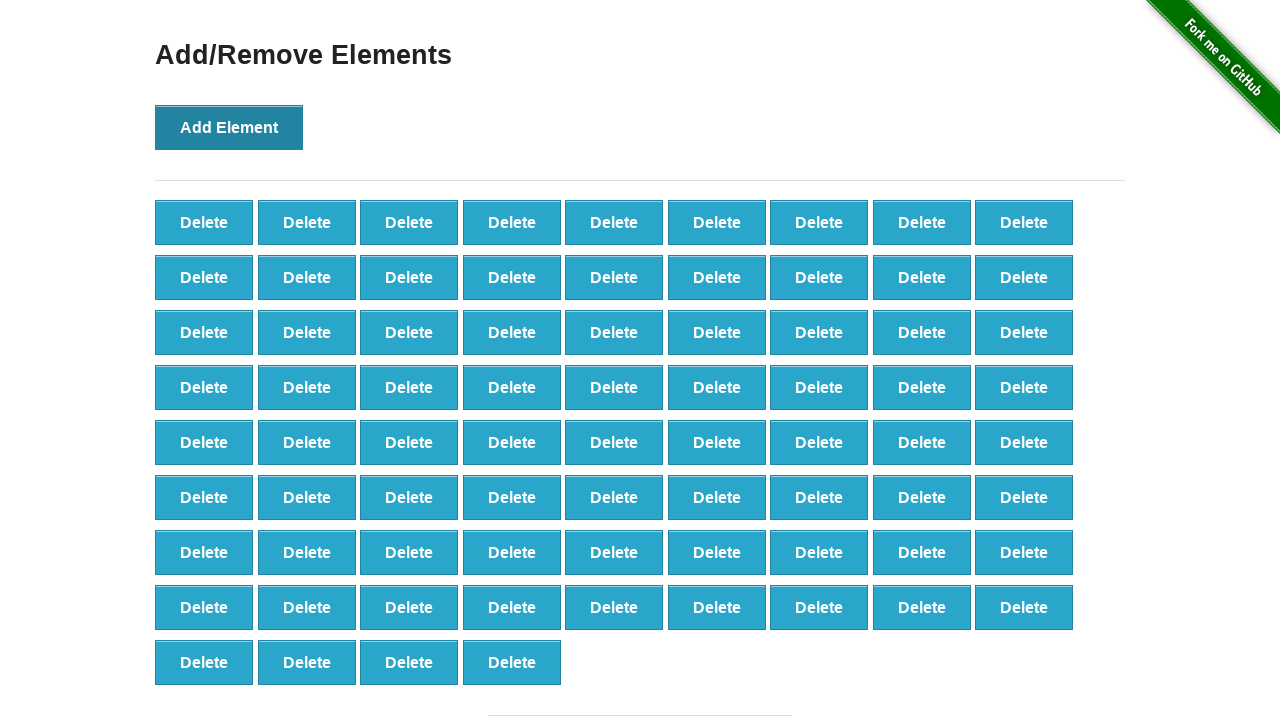

Clicked Add Element button (iteration 77/100) at (229, 127) on button[onclick='addElement()']
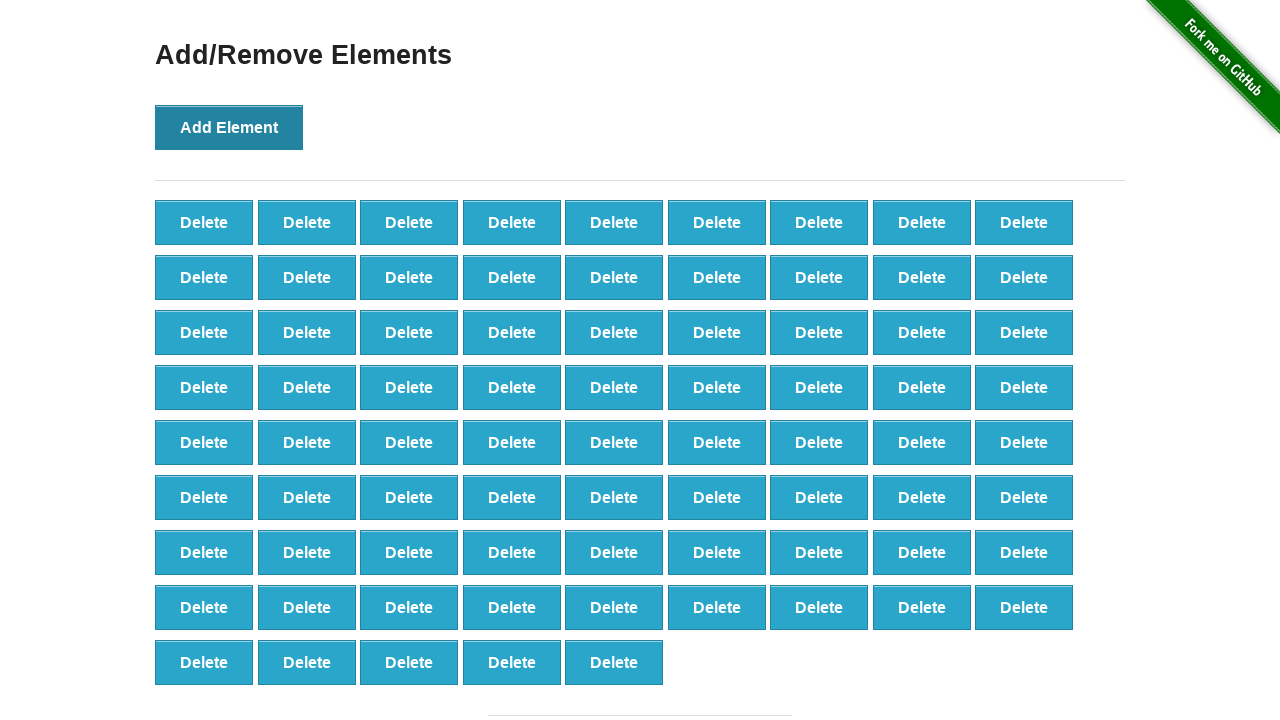

Clicked Add Element button (iteration 78/100) at (229, 127) on button[onclick='addElement()']
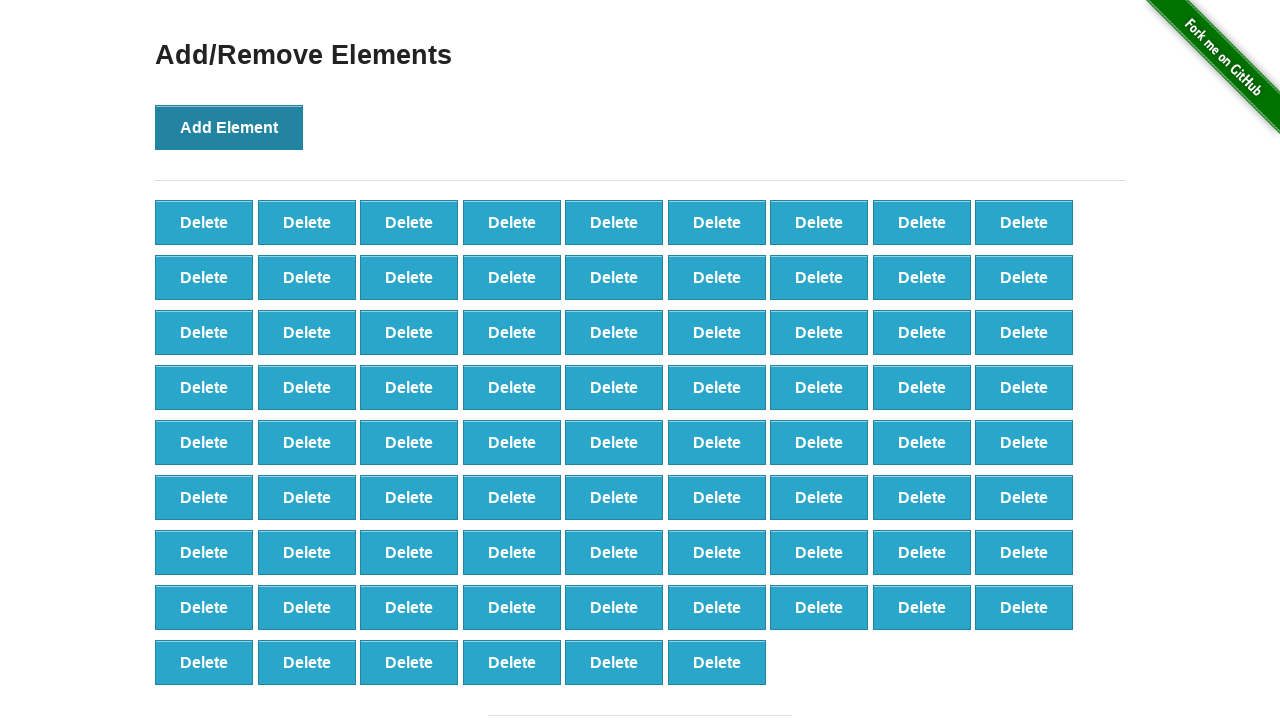

Clicked Add Element button (iteration 79/100) at (229, 127) on button[onclick='addElement()']
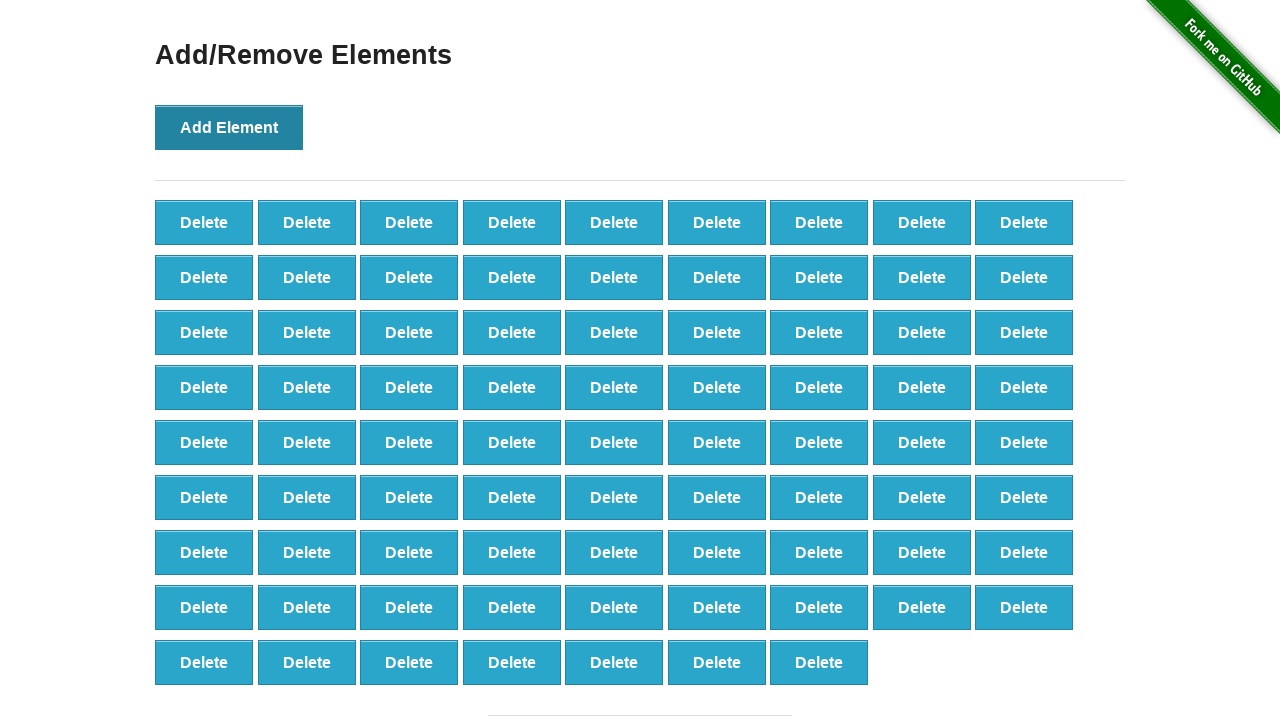

Clicked Add Element button (iteration 80/100) at (229, 127) on button[onclick='addElement()']
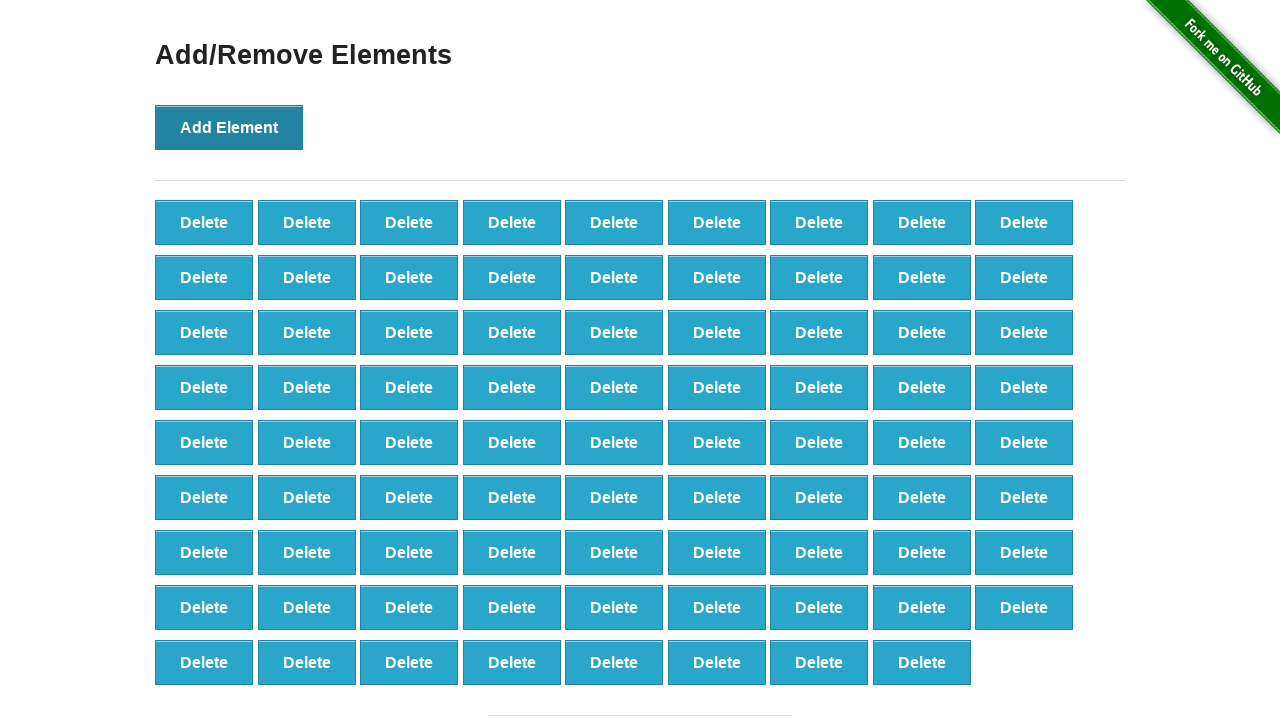

Clicked Add Element button (iteration 81/100) at (229, 127) on button[onclick='addElement()']
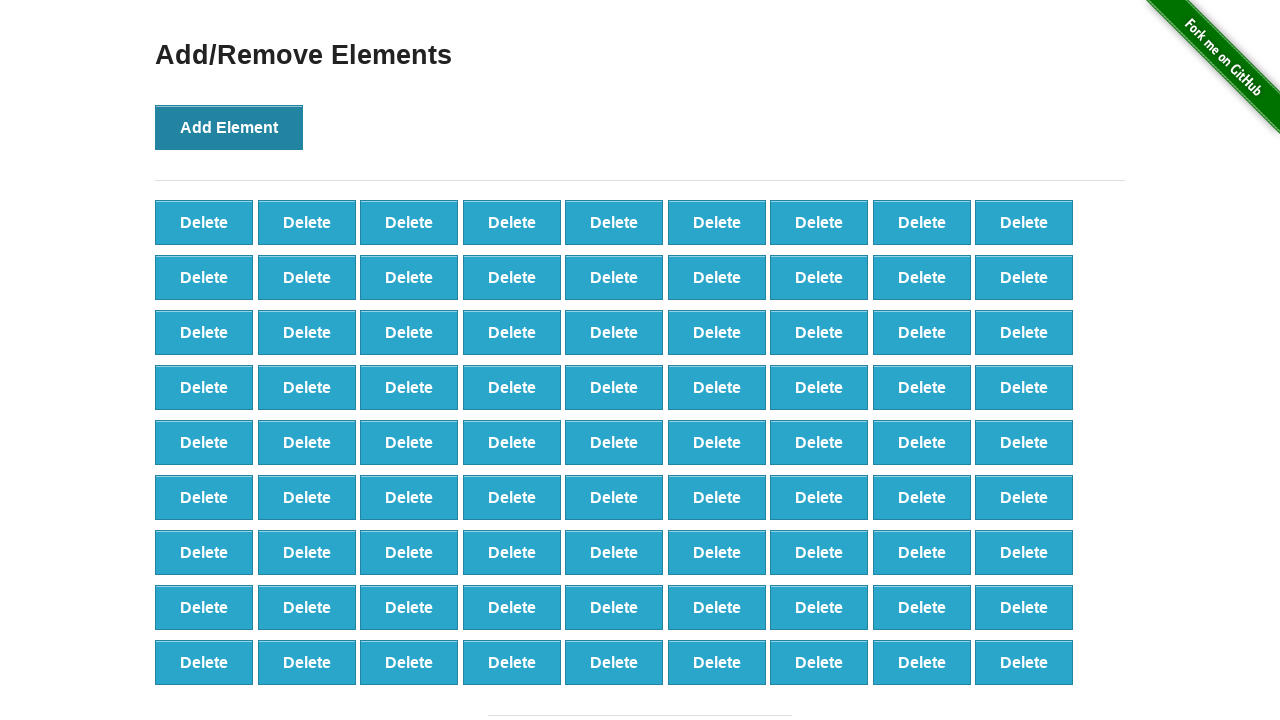

Clicked Add Element button (iteration 82/100) at (229, 127) on button[onclick='addElement()']
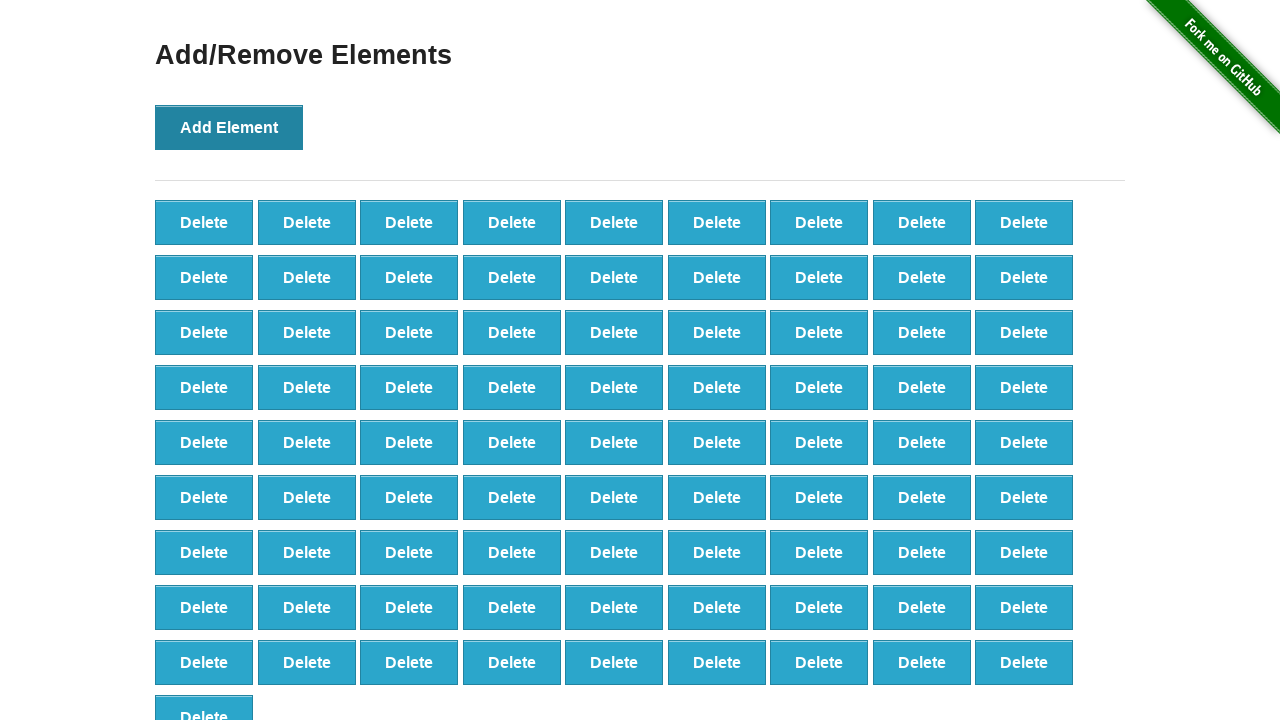

Clicked Add Element button (iteration 83/100) at (229, 127) on button[onclick='addElement()']
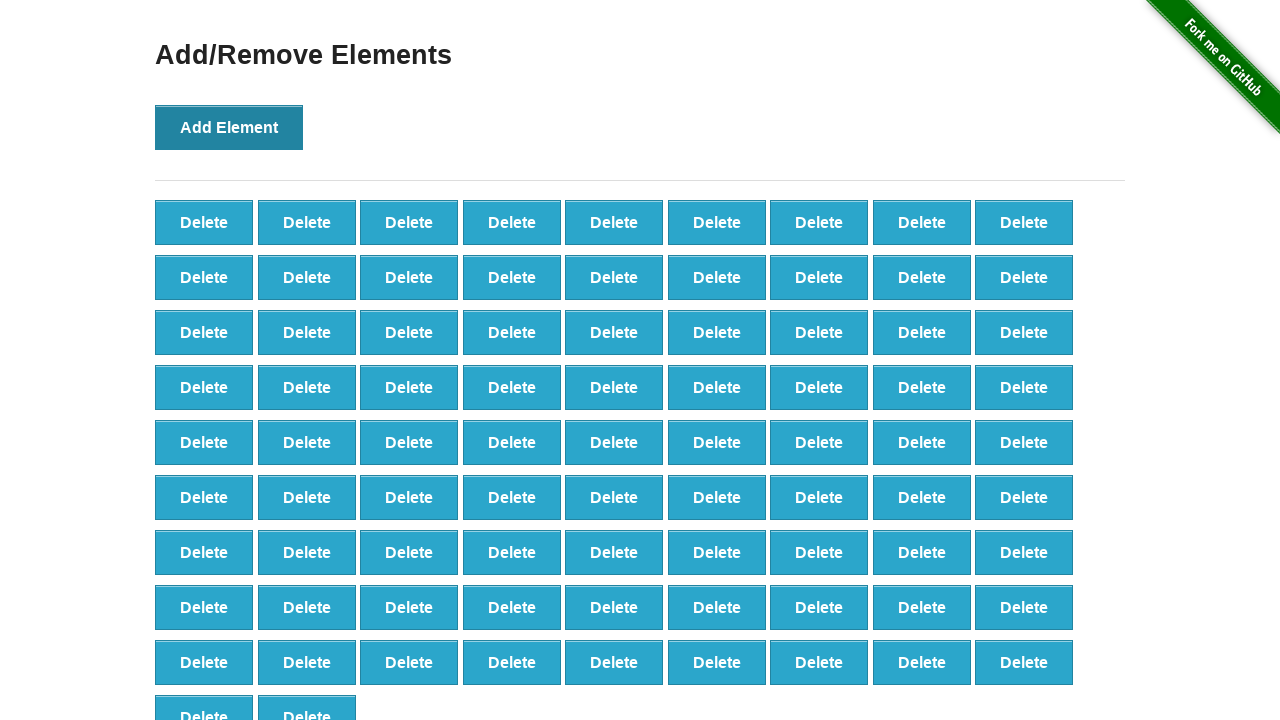

Clicked Add Element button (iteration 84/100) at (229, 127) on button[onclick='addElement()']
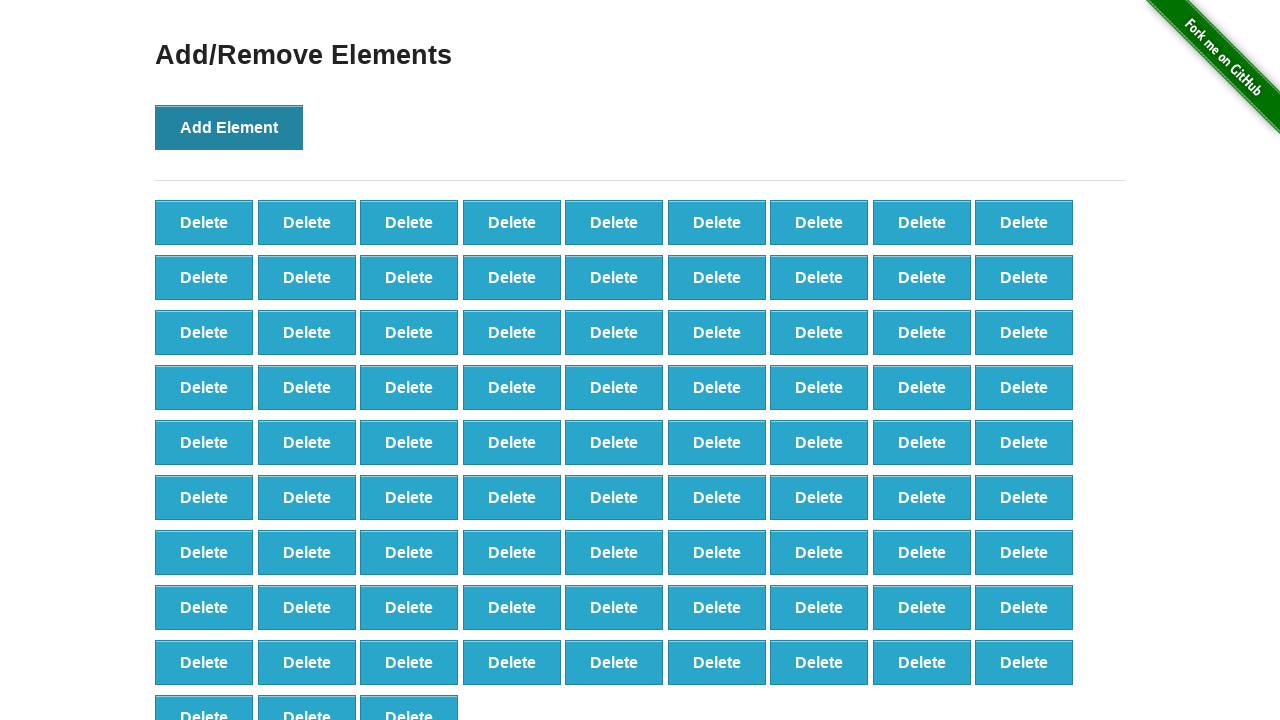

Clicked Add Element button (iteration 85/100) at (229, 127) on button[onclick='addElement()']
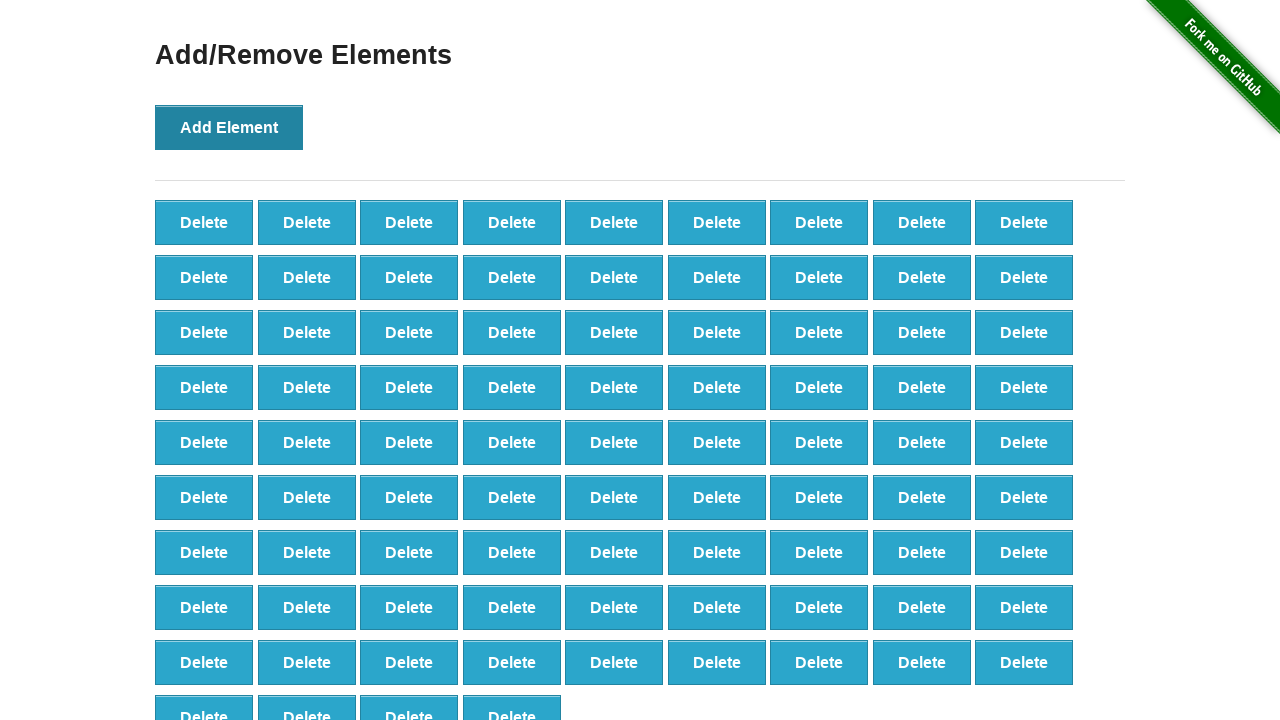

Clicked Add Element button (iteration 86/100) at (229, 127) on button[onclick='addElement()']
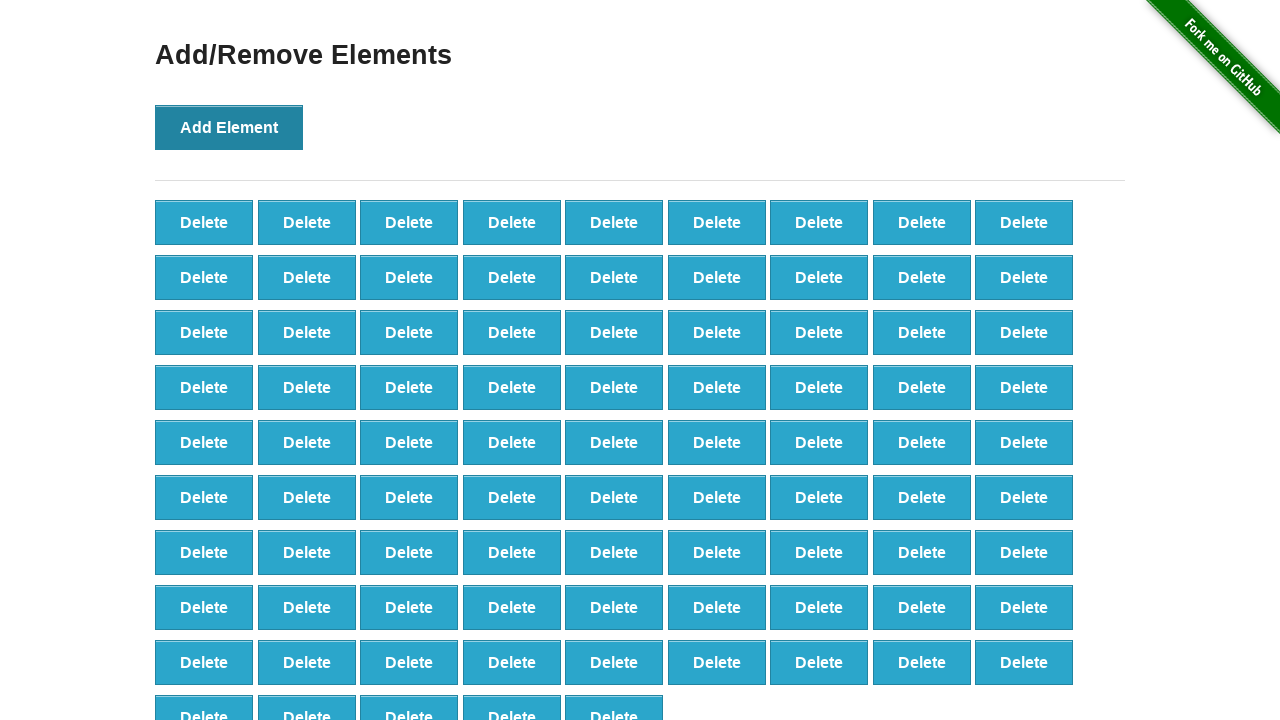

Clicked Add Element button (iteration 87/100) at (229, 127) on button[onclick='addElement()']
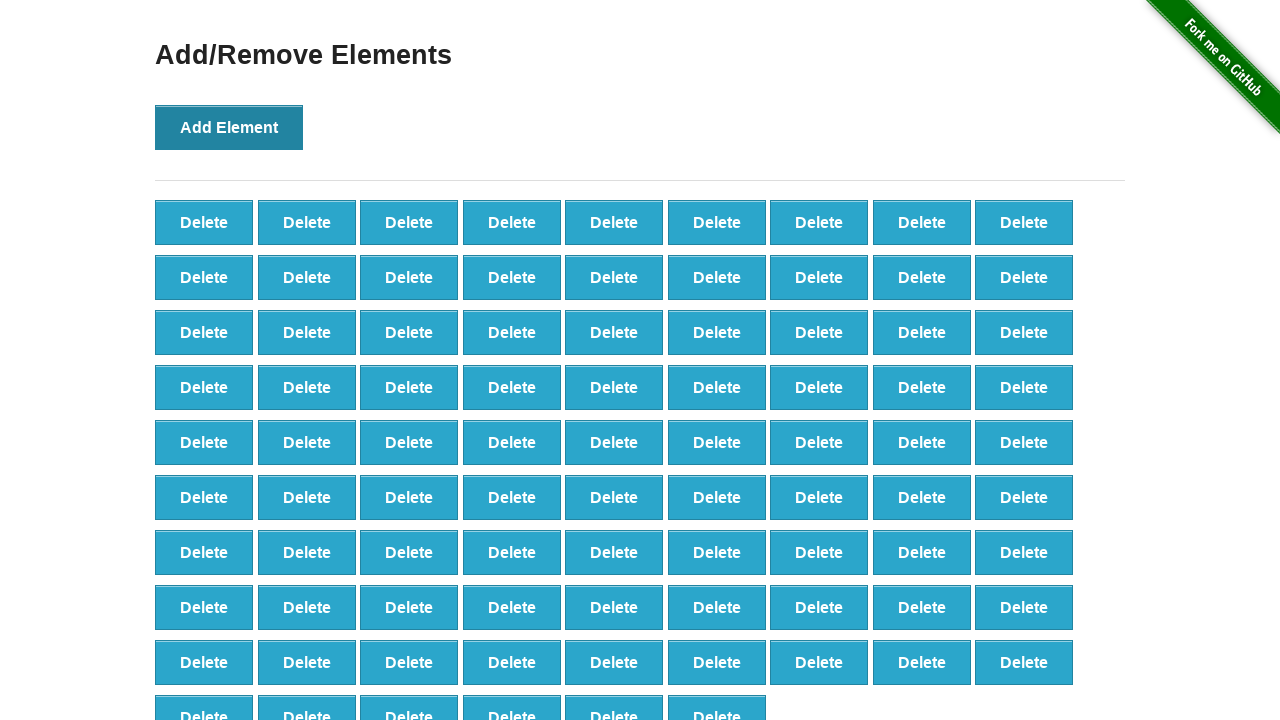

Clicked Add Element button (iteration 88/100) at (229, 127) on button[onclick='addElement()']
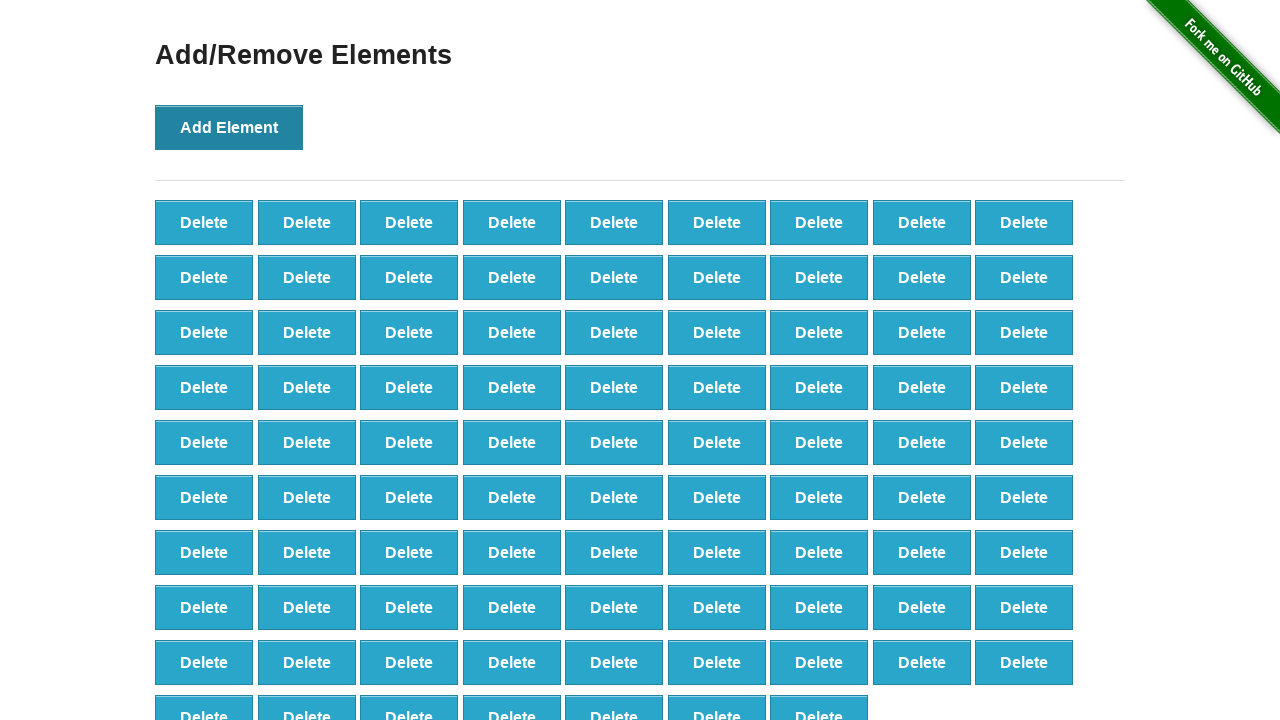

Clicked Add Element button (iteration 89/100) at (229, 127) on button[onclick='addElement()']
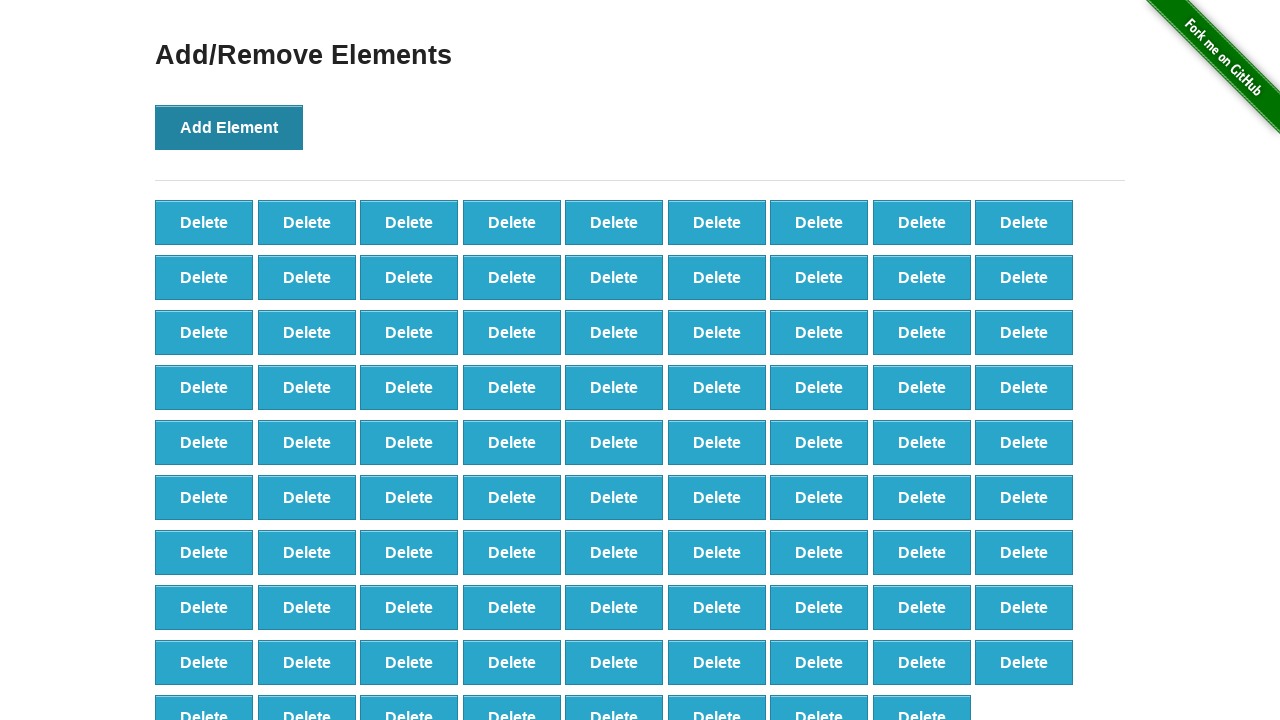

Clicked Add Element button (iteration 90/100) at (229, 127) on button[onclick='addElement()']
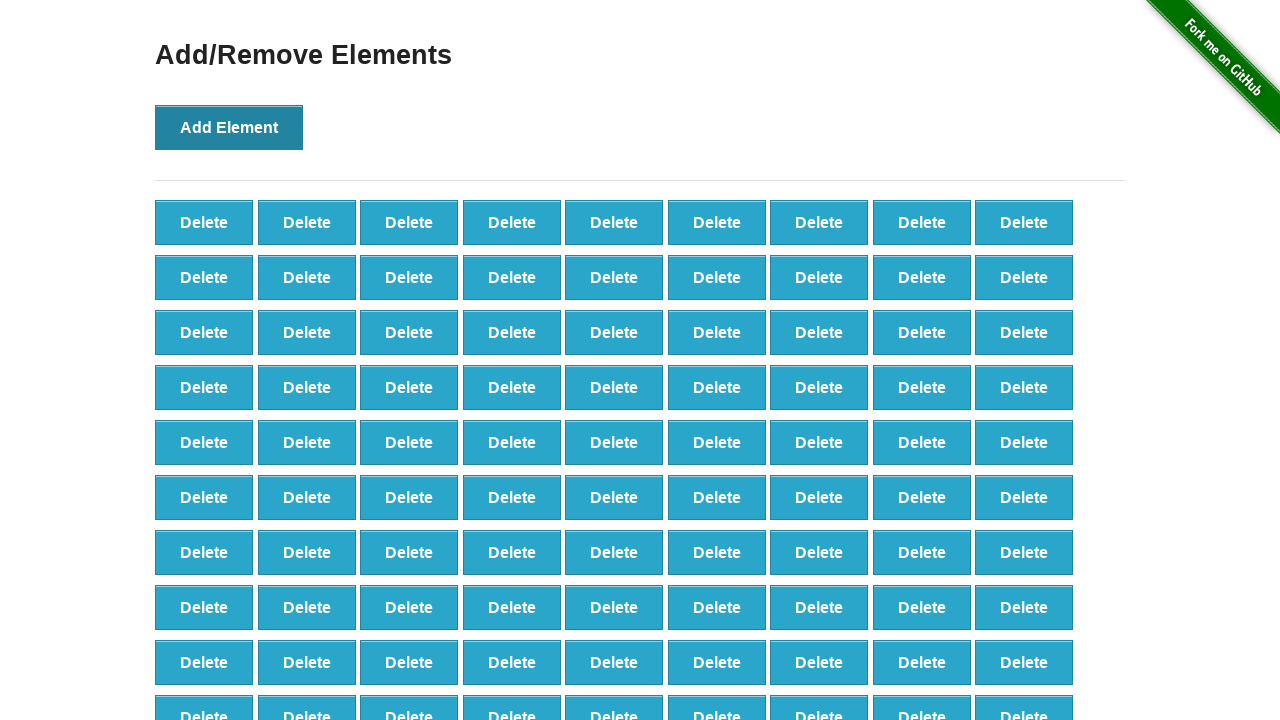

Clicked Add Element button (iteration 91/100) at (229, 127) on button[onclick='addElement()']
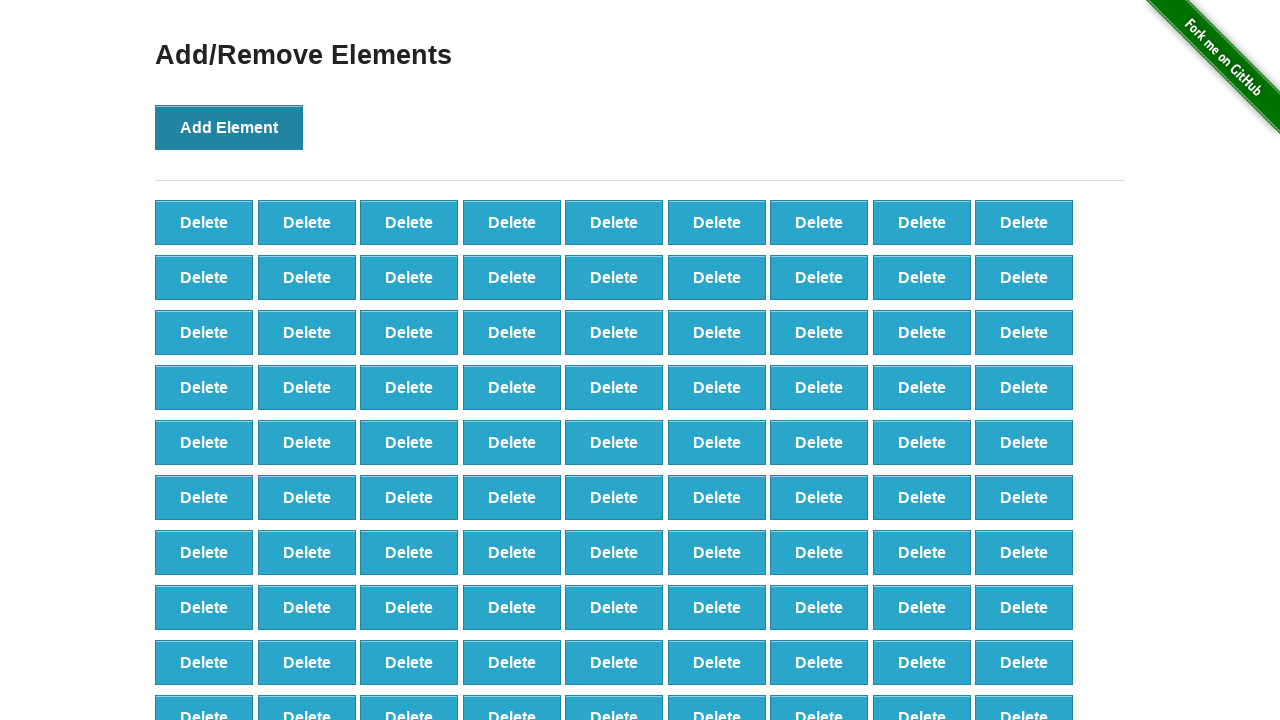

Clicked Add Element button (iteration 92/100) at (229, 127) on button[onclick='addElement()']
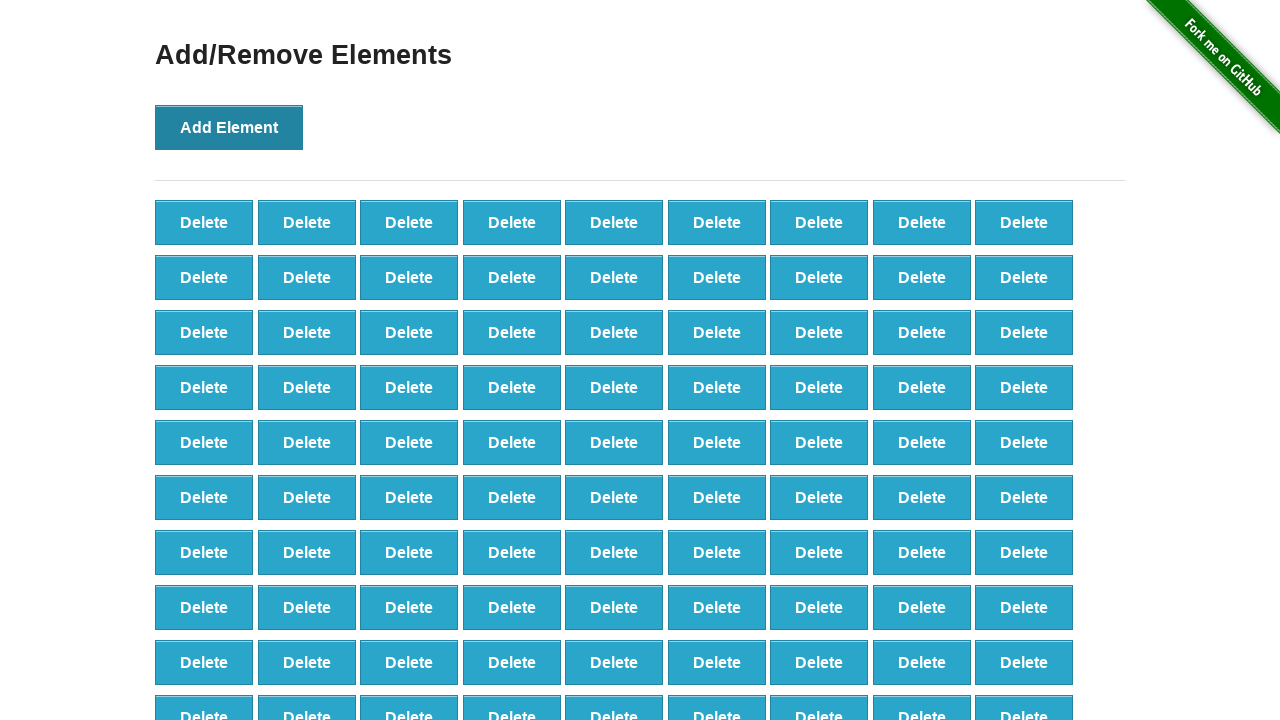

Clicked Add Element button (iteration 93/100) at (229, 127) on button[onclick='addElement()']
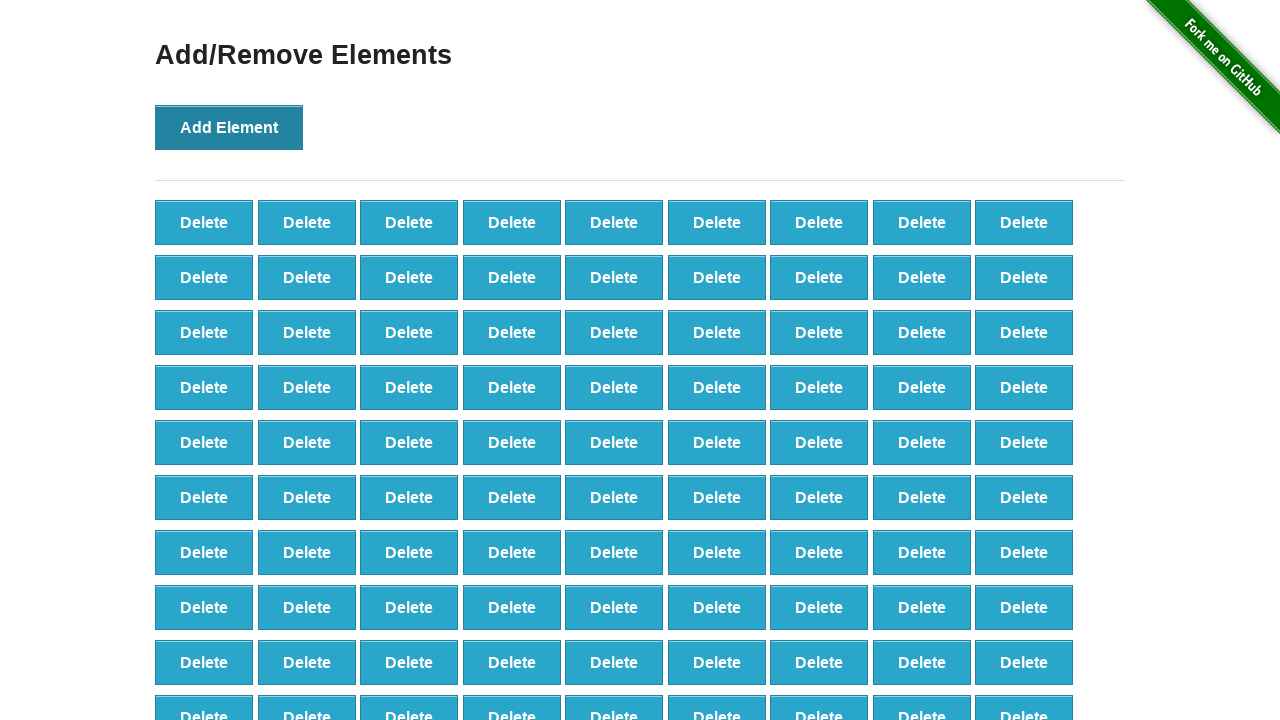

Clicked Add Element button (iteration 94/100) at (229, 127) on button[onclick='addElement()']
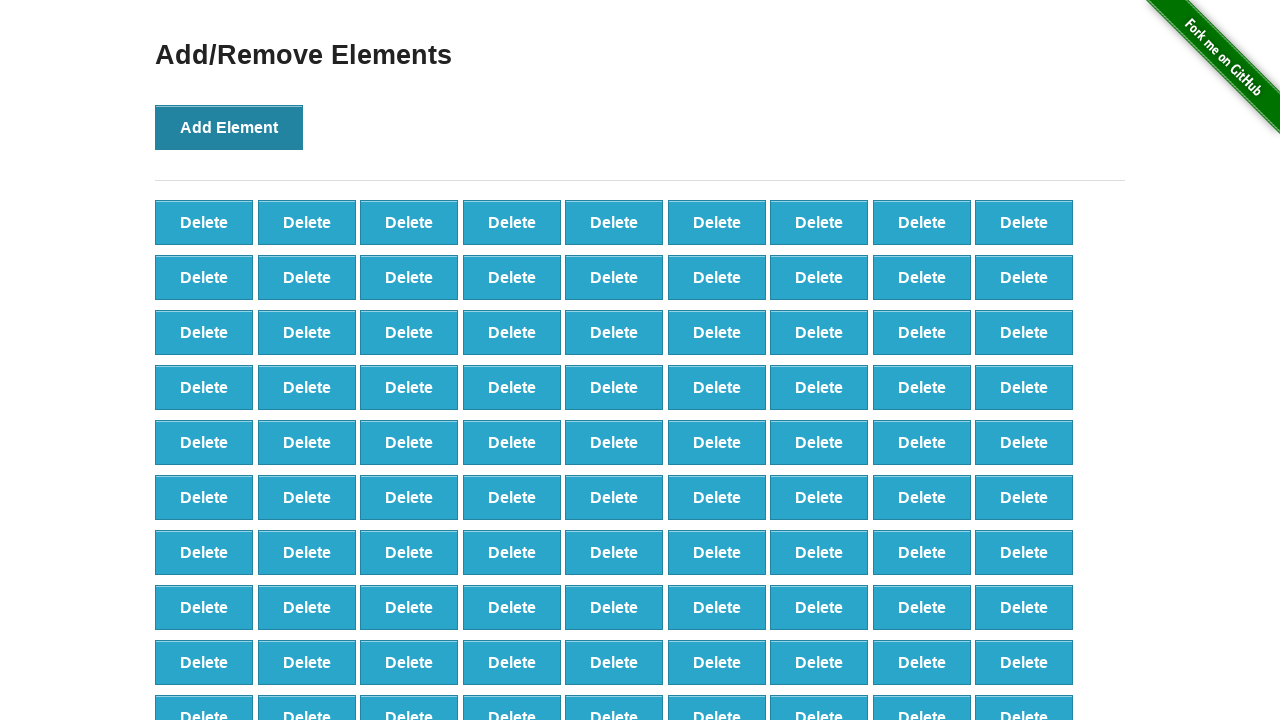

Clicked Add Element button (iteration 95/100) at (229, 127) on button[onclick='addElement()']
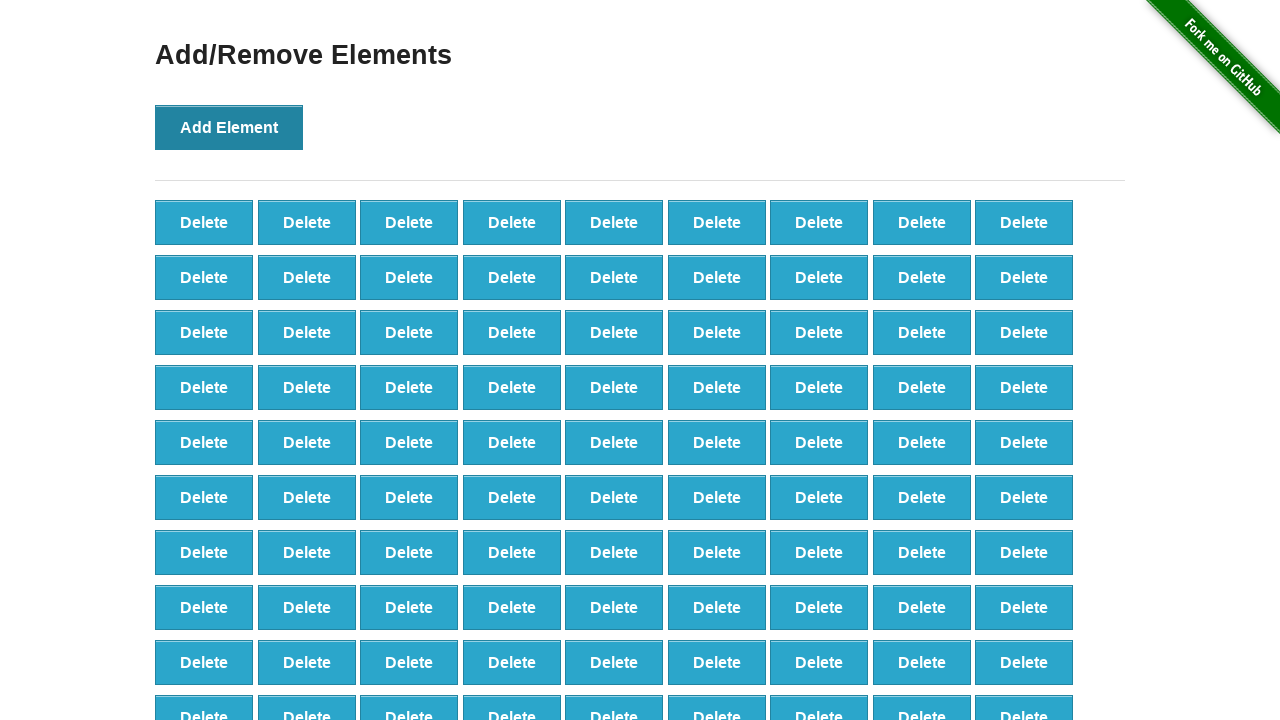

Clicked Add Element button (iteration 96/100) at (229, 127) on button[onclick='addElement()']
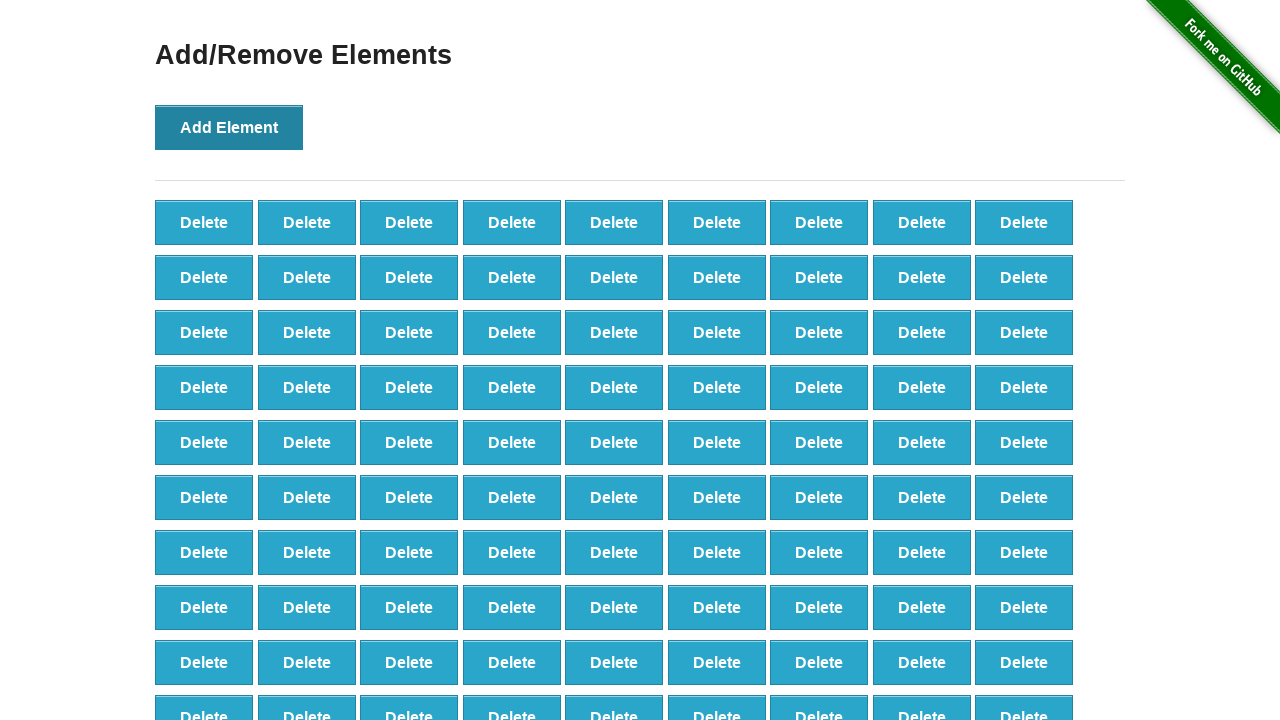

Clicked Add Element button (iteration 97/100) at (229, 127) on button[onclick='addElement()']
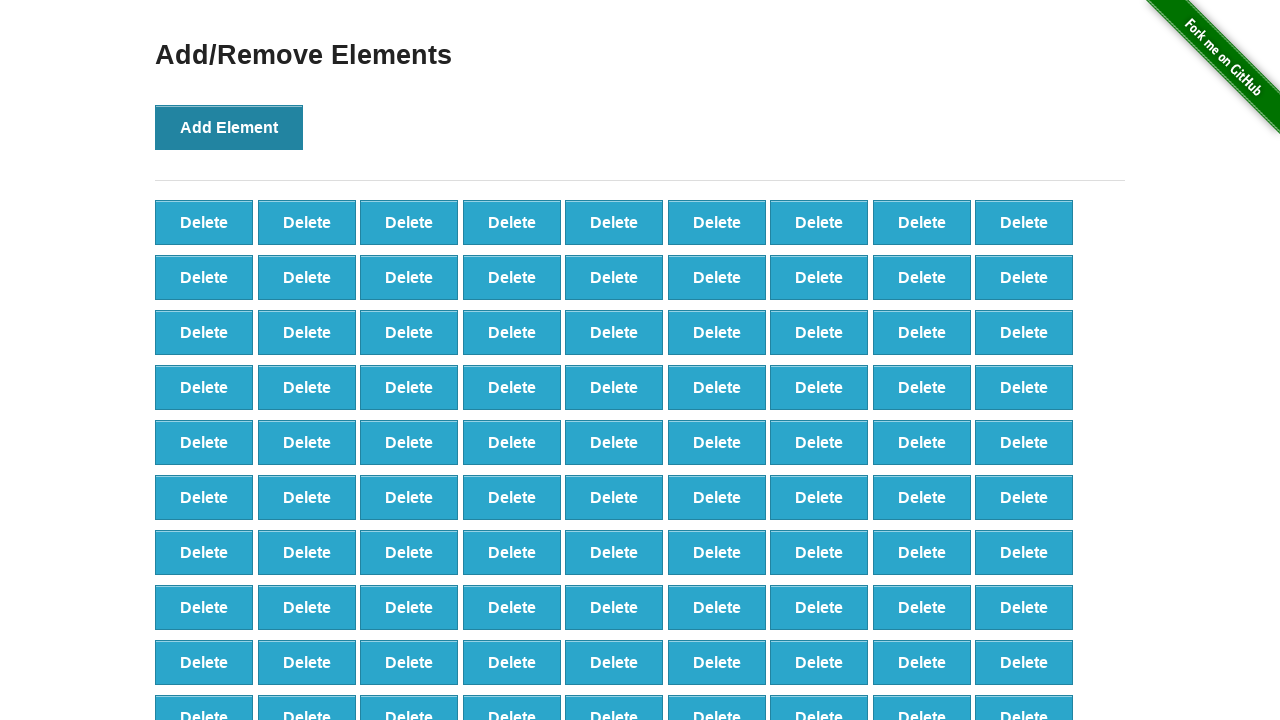

Clicked Add Element button (iteration 98/100) at (229, 127) on button[onclick='addElement()']
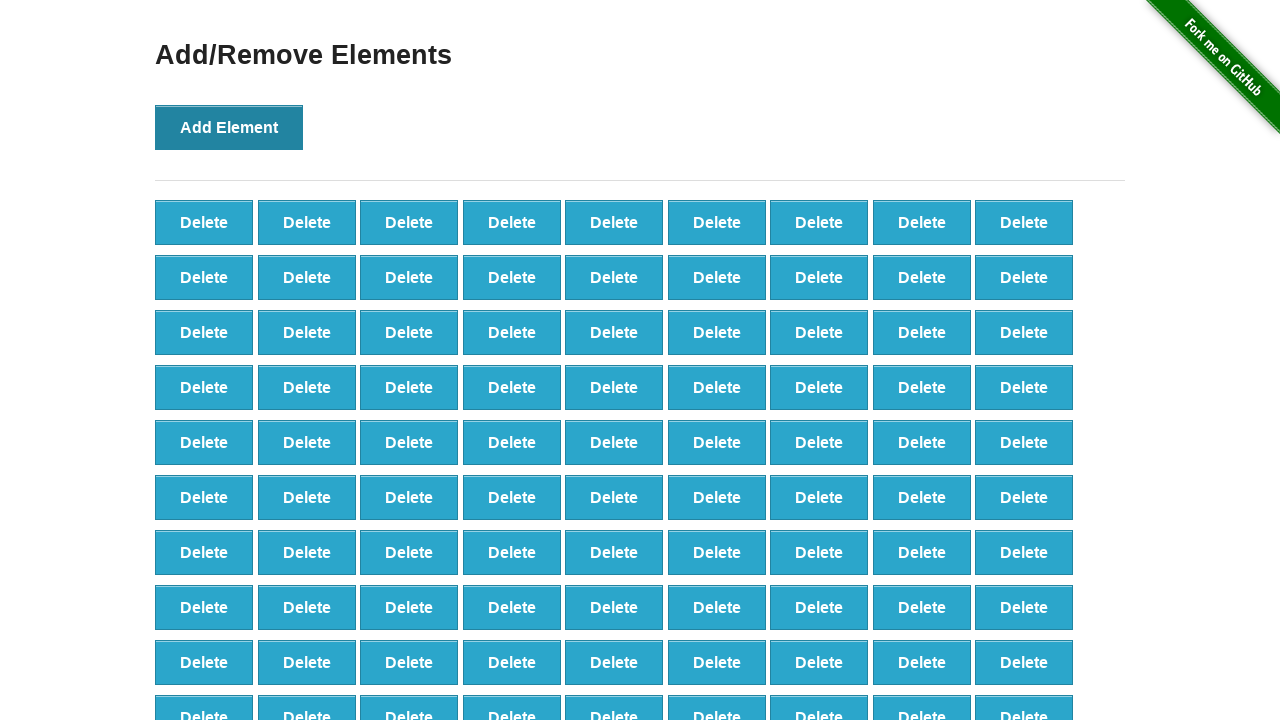

Clicked Add Element button (iteration 99/100) at (229, 127) on button[onclick='addElement()']
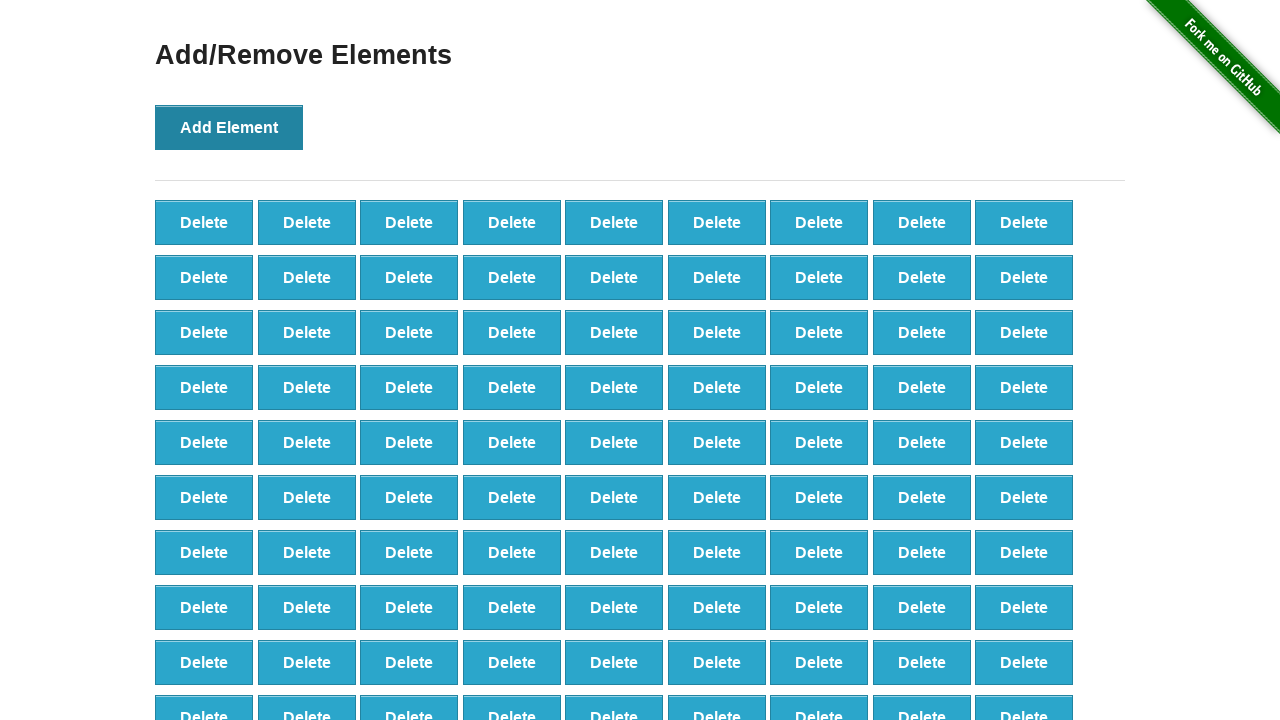

Clicked Add Element button (iteration 100/100) at (229, 127) on button[onclick='addElement()']
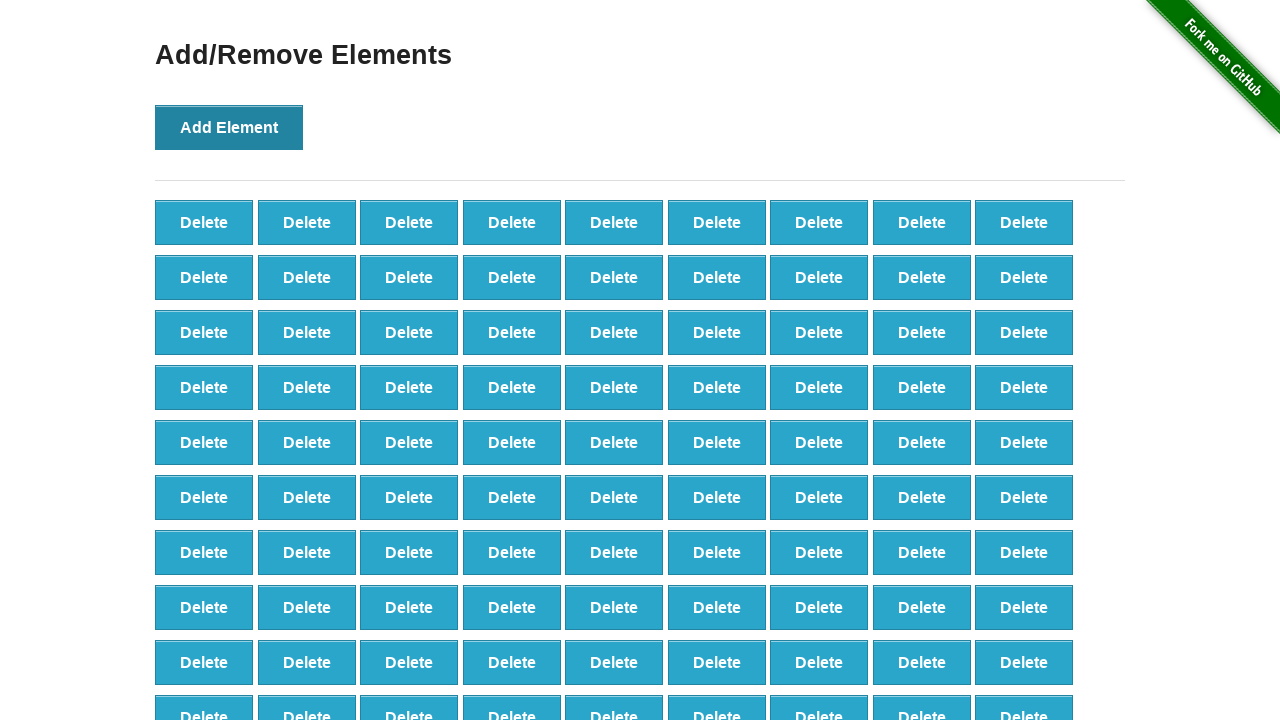

Located all delete buttons after adding 100 elements
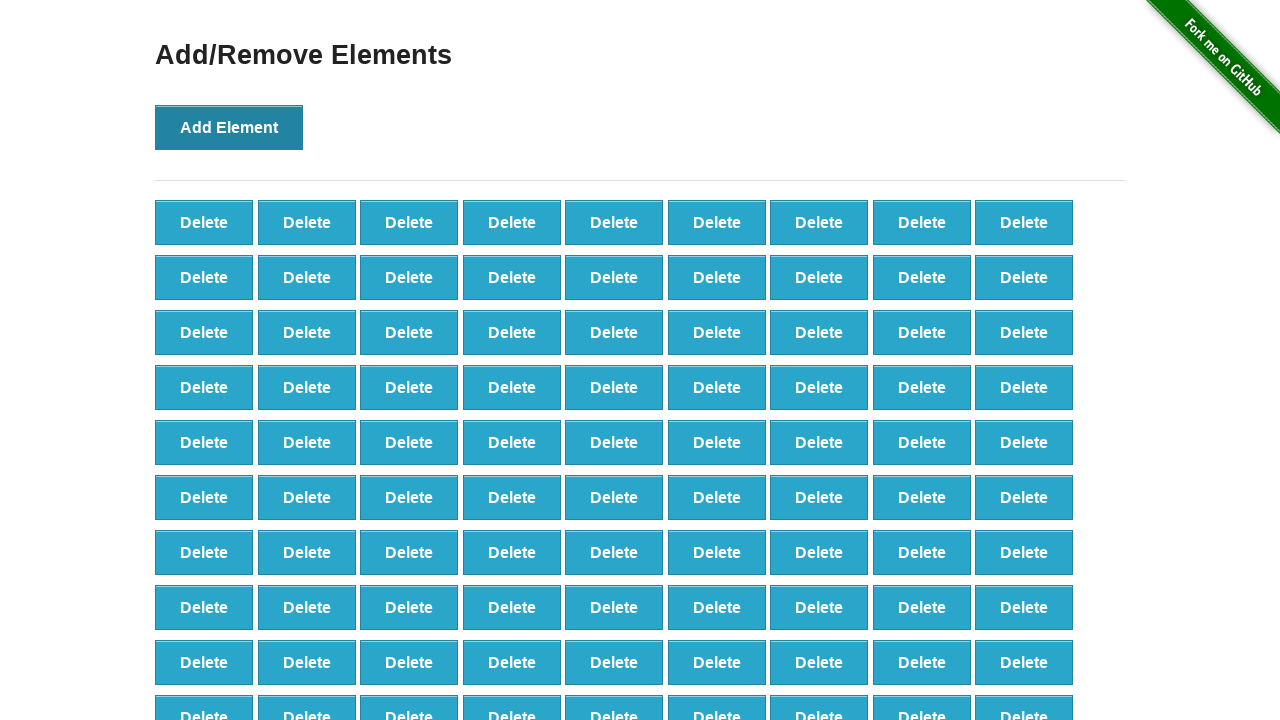

Verified that exactly 100 delete buttons were created
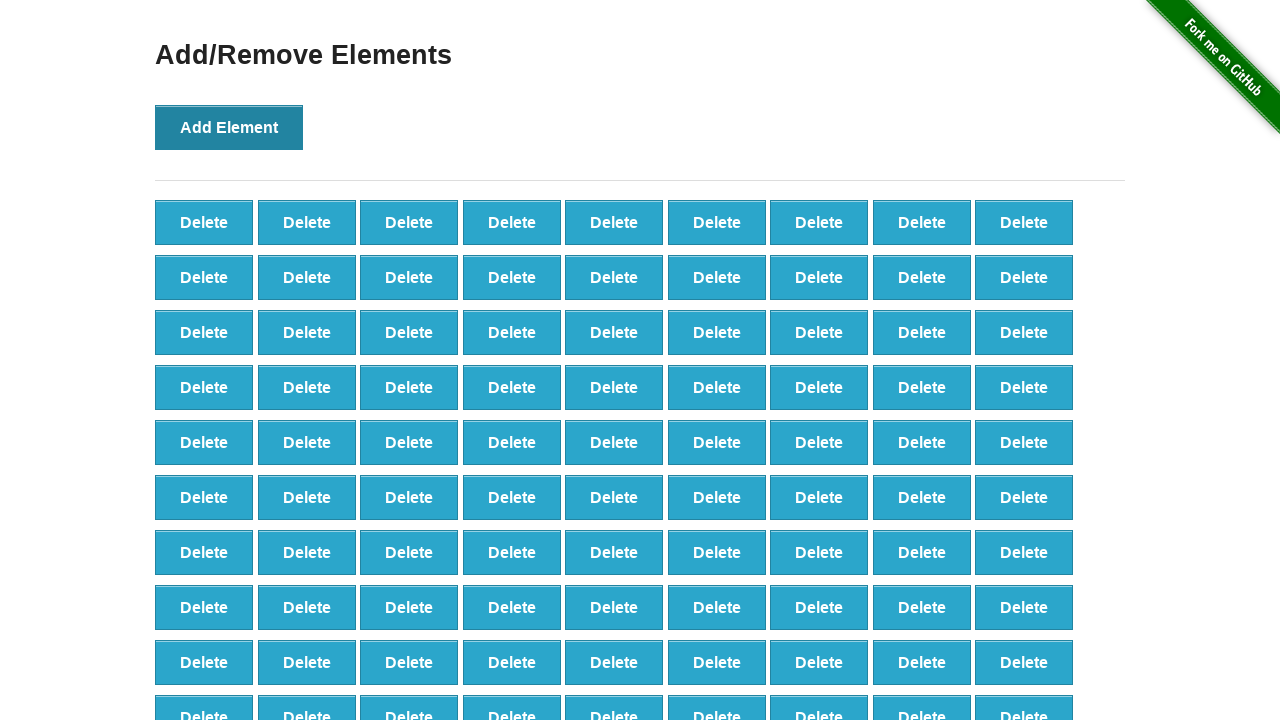

Clicked delete button to remove element (iteration 1/90) at (204, 222) on button.added-manually
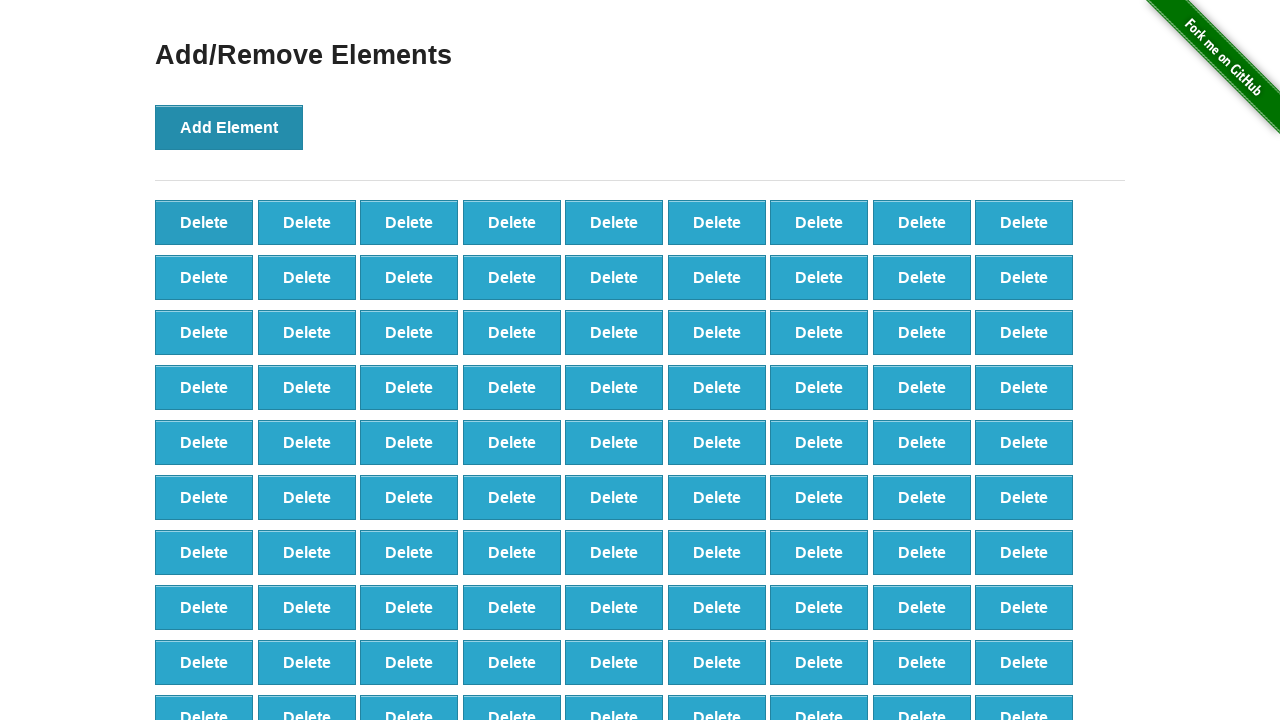

Clicked delete button to remove element (iteration 2/90) at (204, 222) on button.added-manually
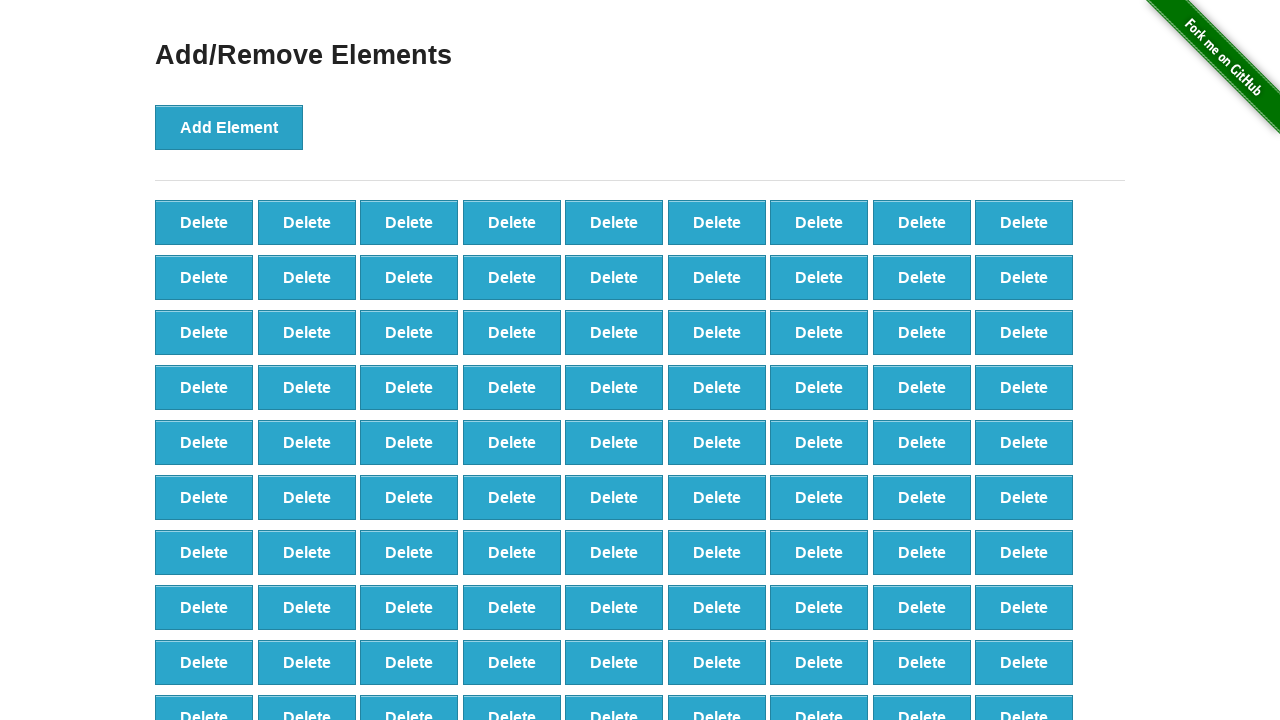

Clicked delete button to remove element (iteration 3/90) at (204, 222) on button.added-manually
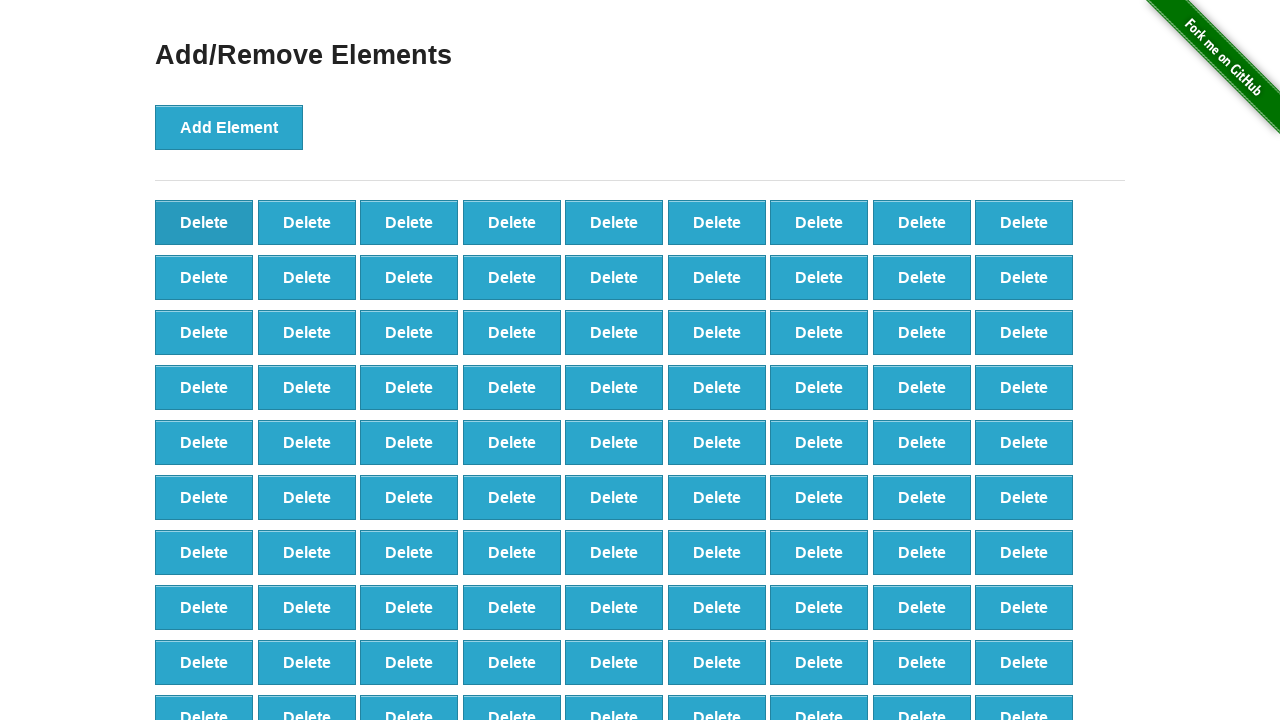

Clicked delete button to remove element (iteration 4/90) at (204, 222) on button.added-manually
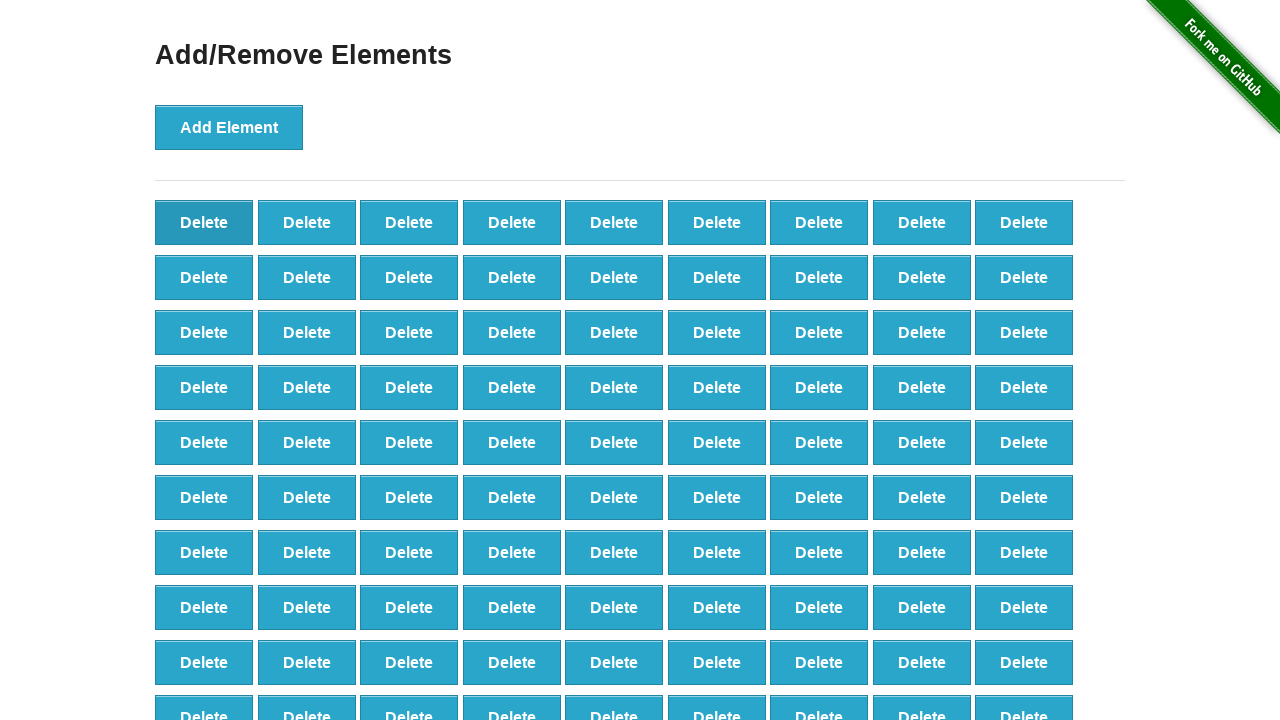

Clicked delete button to remove element (iteration 5/90) at (204, 222) on button.added-manually
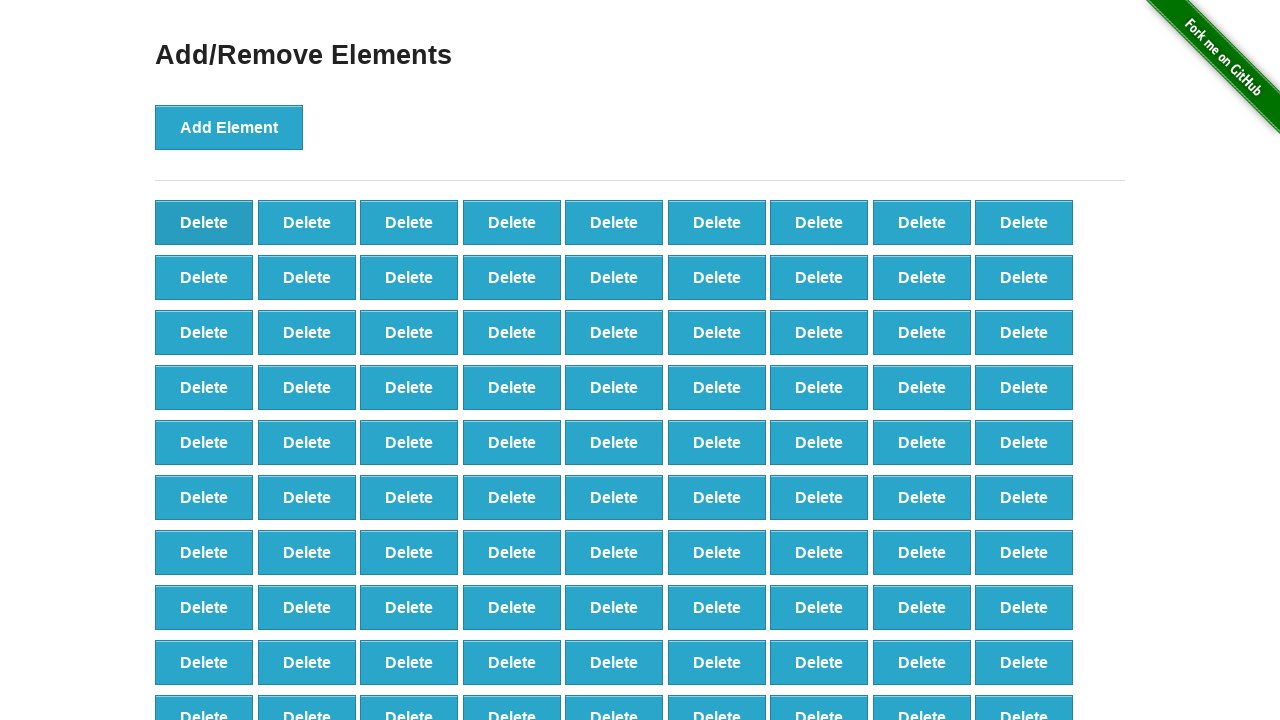

Clicked delete button to remove element (iteration 6/90) at (204, 222) on button.added-manually
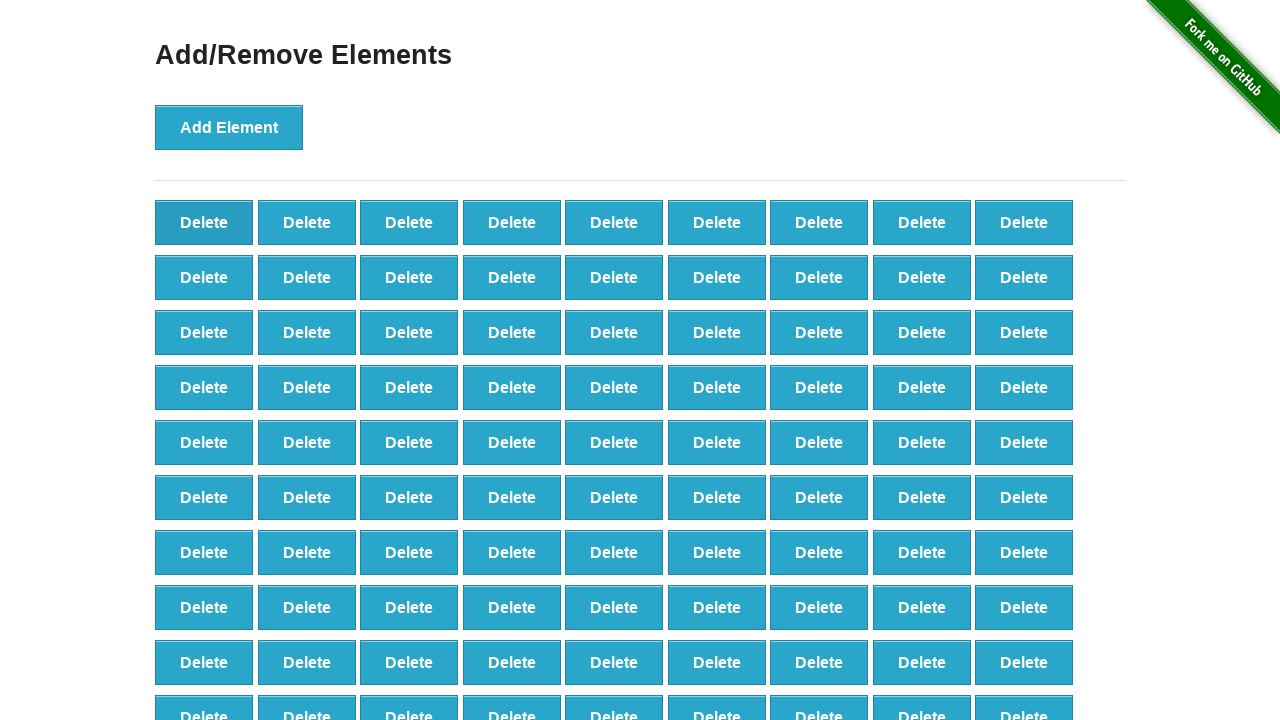

Clicked delete button to remove element (iteration 7/90) at (204, 222) on button.added-manually
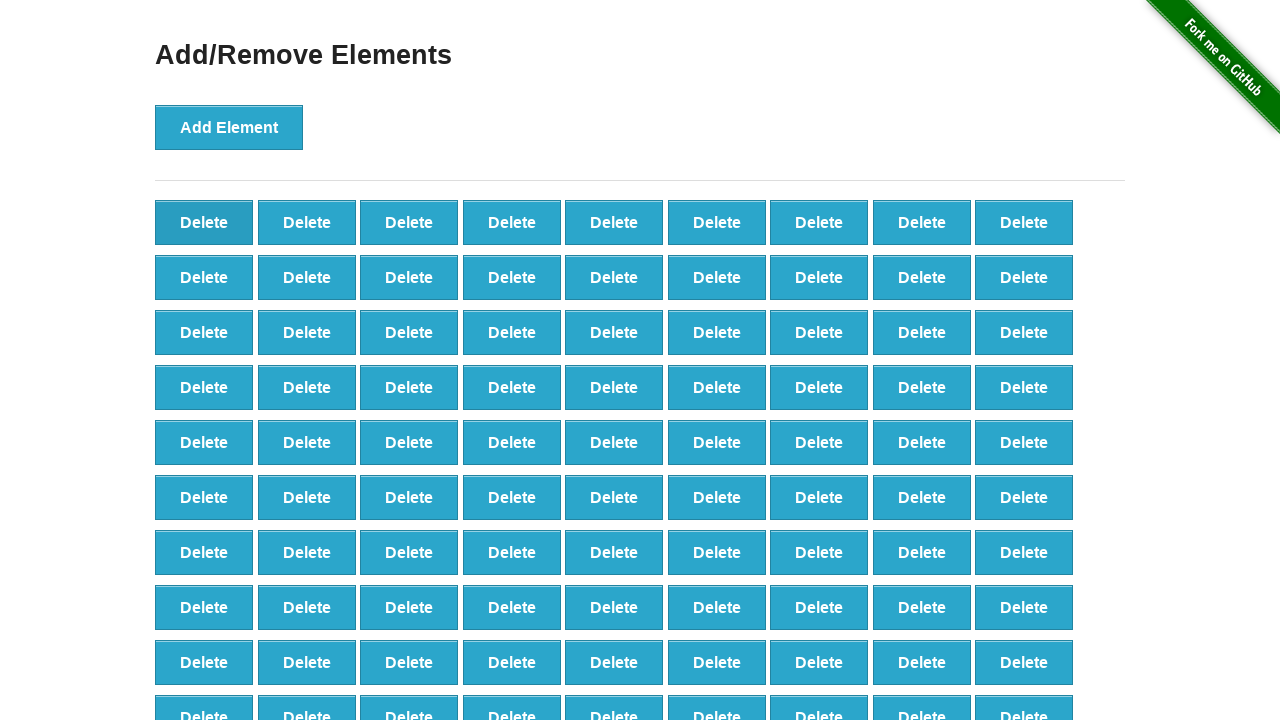

Clicked delete button to remove element (iteration 8/90) at (204, 222) on button.added-manually
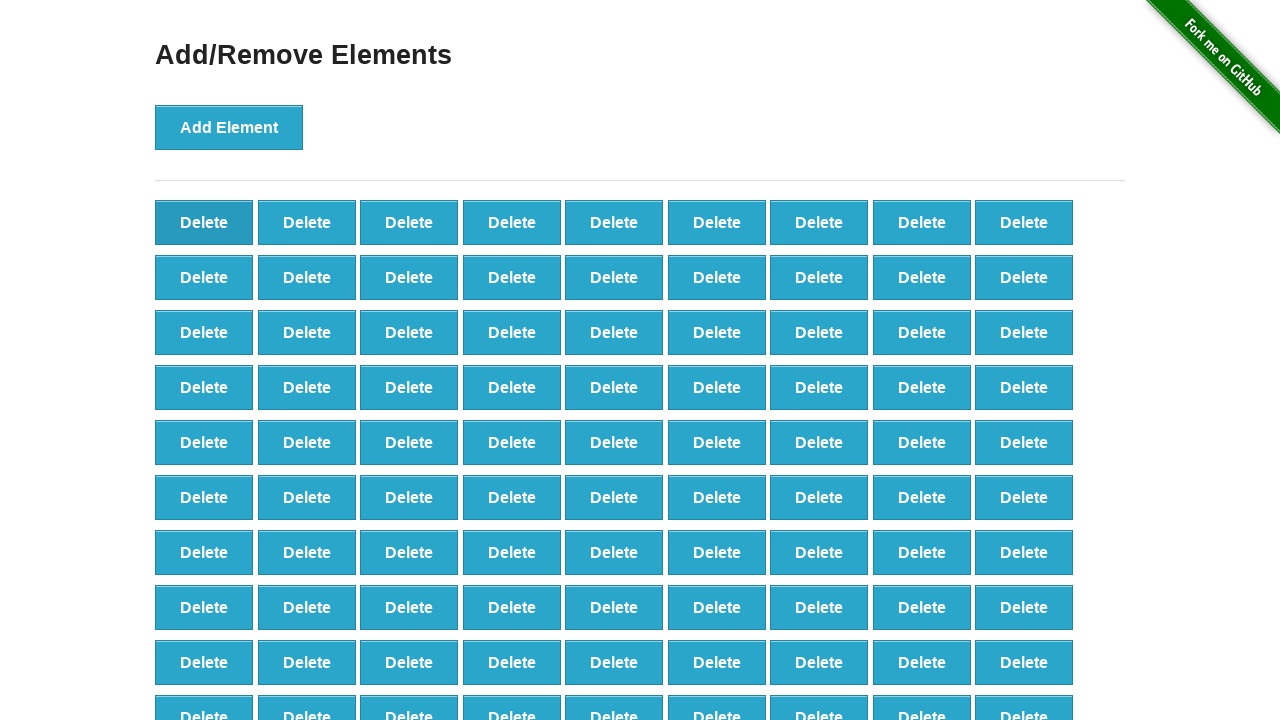

Clicked delete button to remove element (iteration 9/90) at (204, 222) on button.added-manually
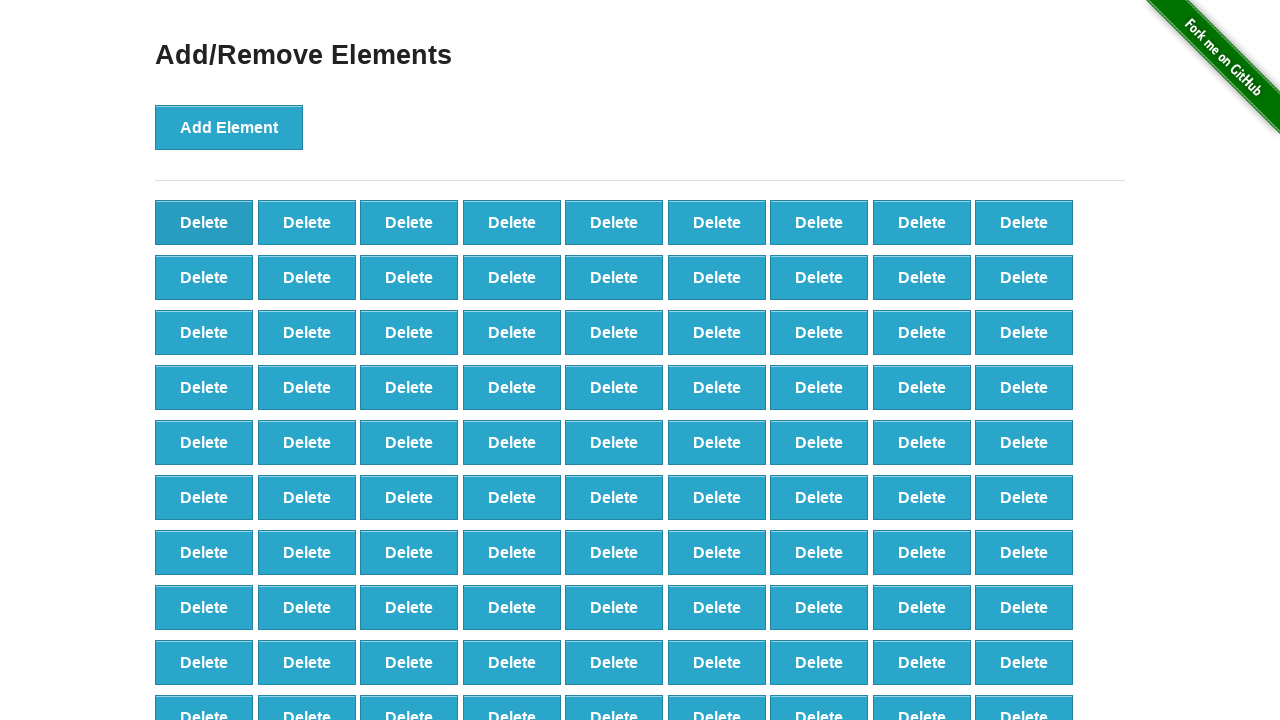

Clicked delete button to remove element (iteration 10/90) at (204, 222) on button.added-manually
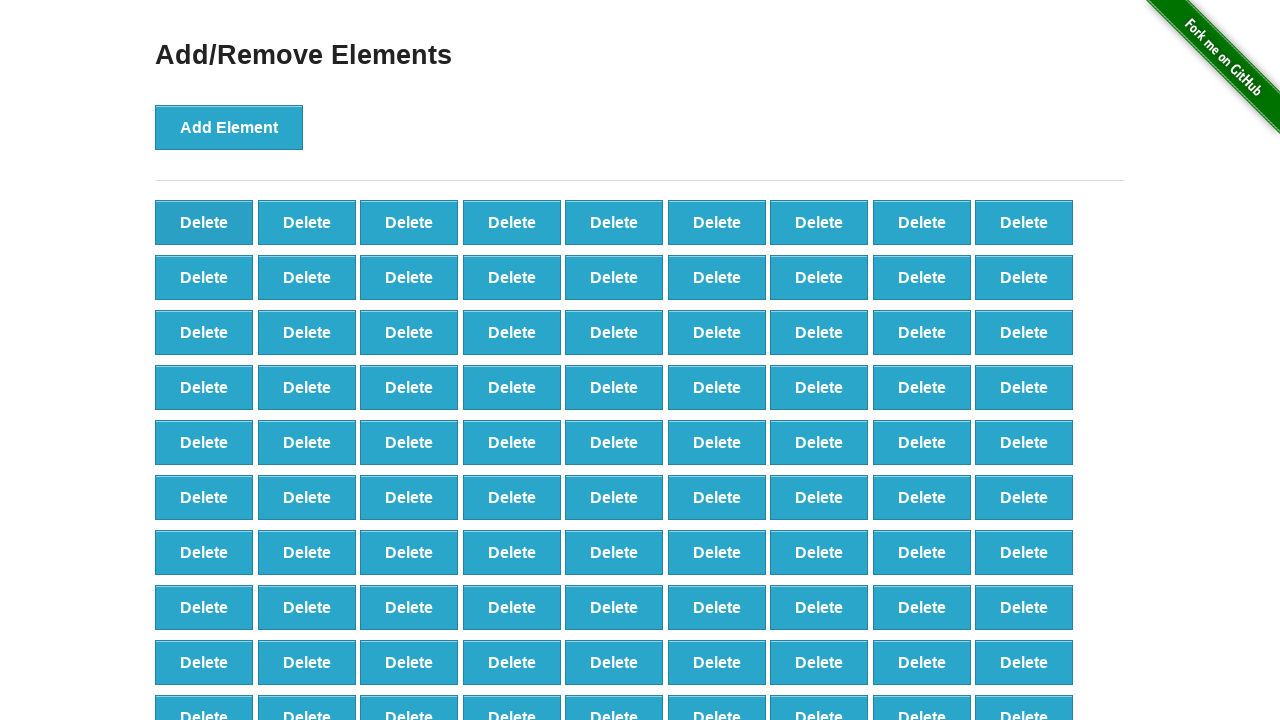

Clicked delete button to remove element (iteration 11/90) at (204, 222) on button.added-manually
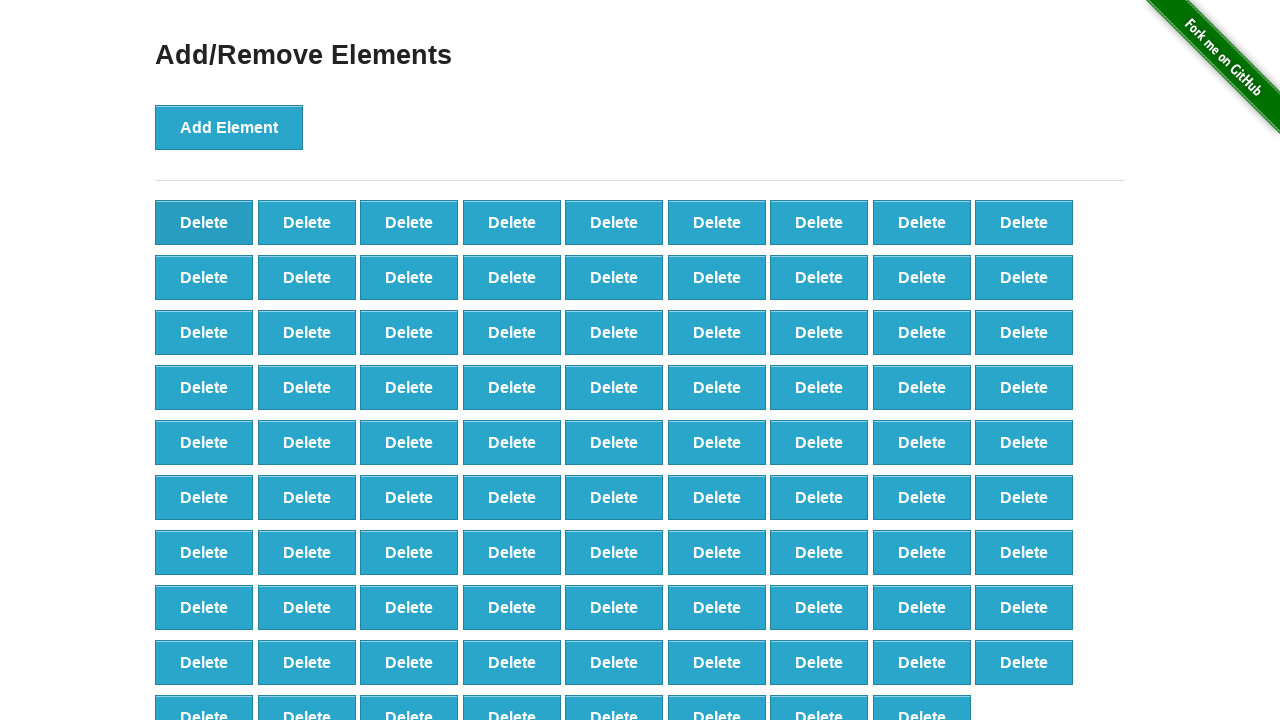

Clicked delete button to remove element (iteration 12/90) at (204, 222) on button.added-manually
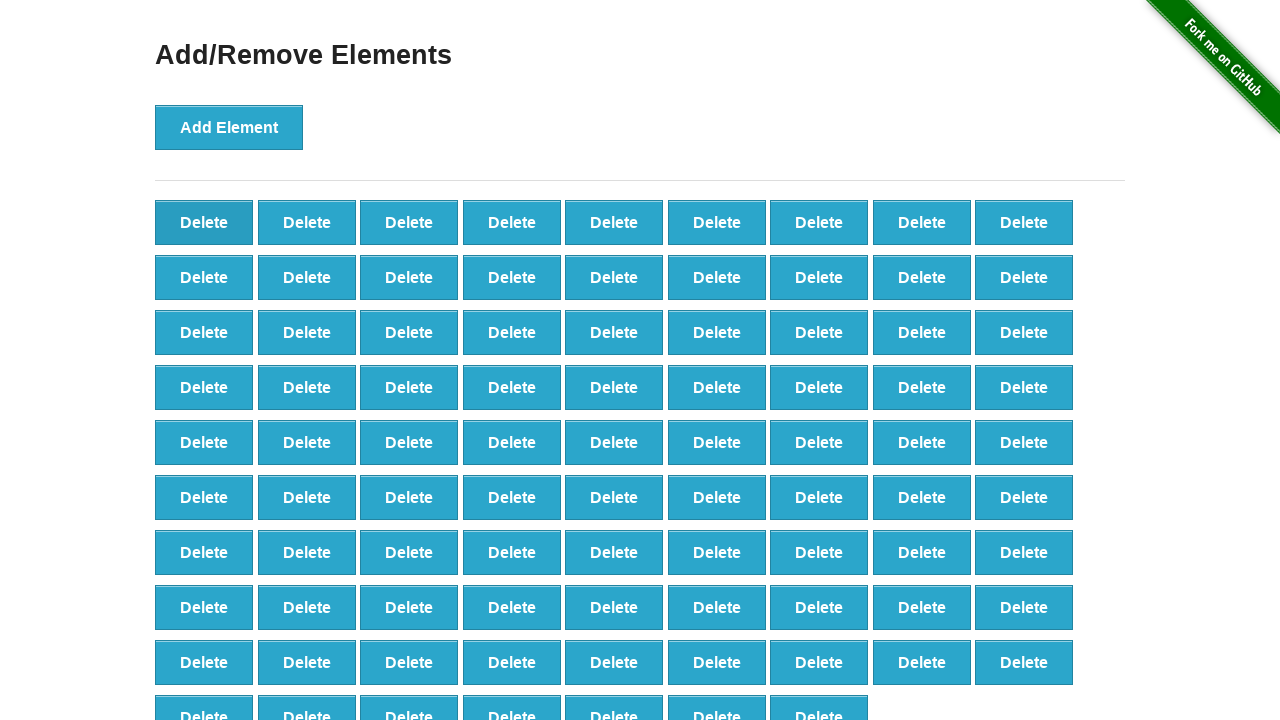

Clicked delete button to remove element (iteration 13/90) at (204, 222) on button.added-manually
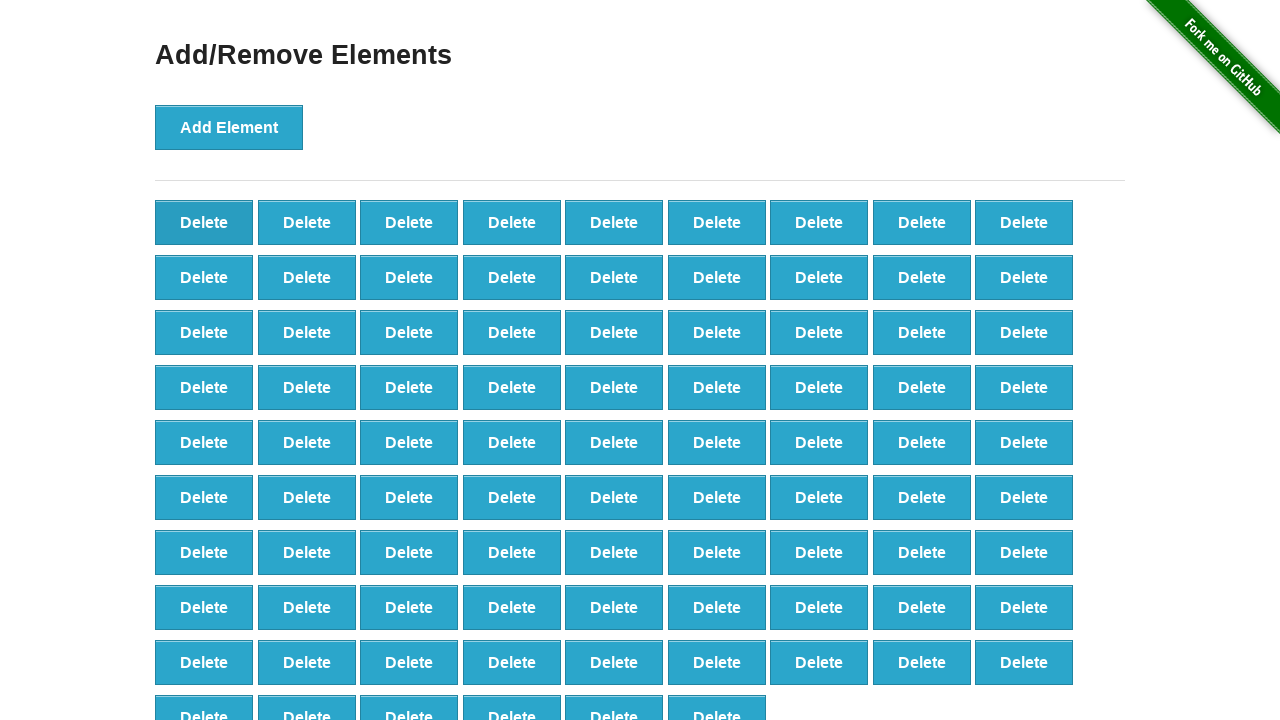

Clicked delete button to remove element (iteration 14/90) at (204, 222) on button.added-manually
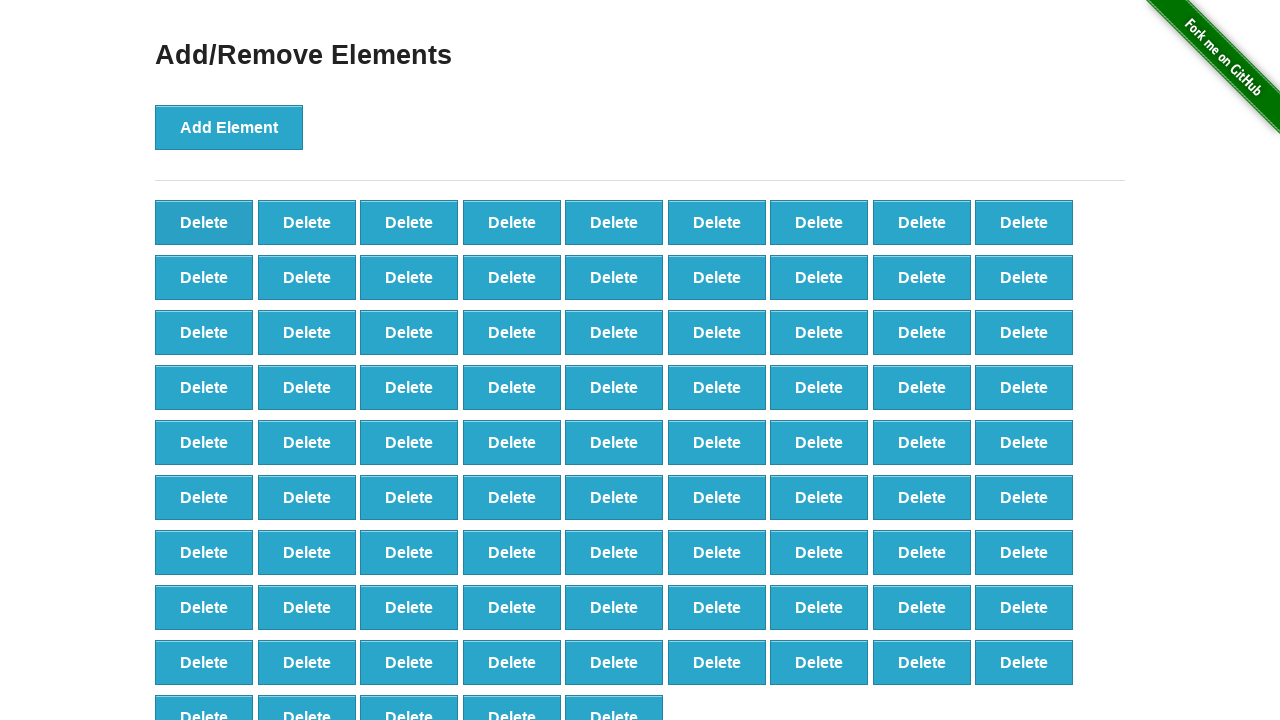

Clicked delete button to remove element (iteration 15/90) at (204, 222) on button.added-manually
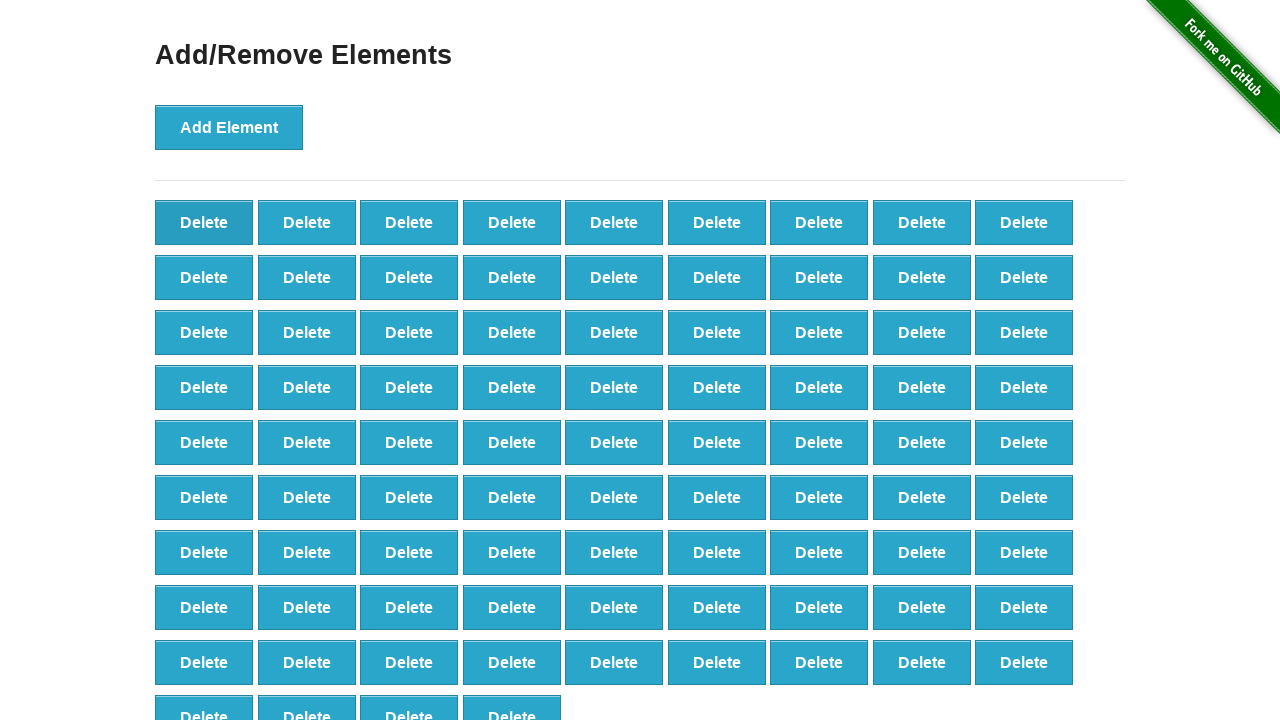

Clicked delete button to remove element (iteration 16/90) at (204, 222) on button.added-manually
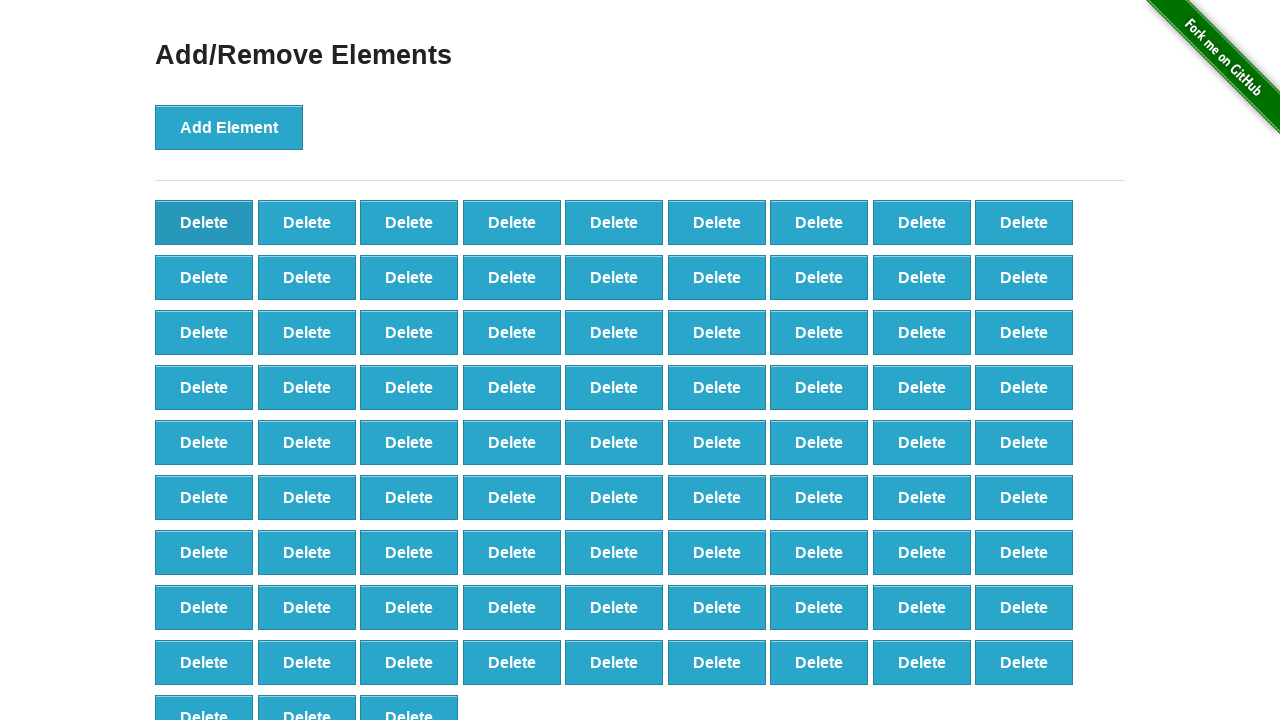

Clicked delete button to remove element (iteration 17/90) at (204, 222) on button.added-manually
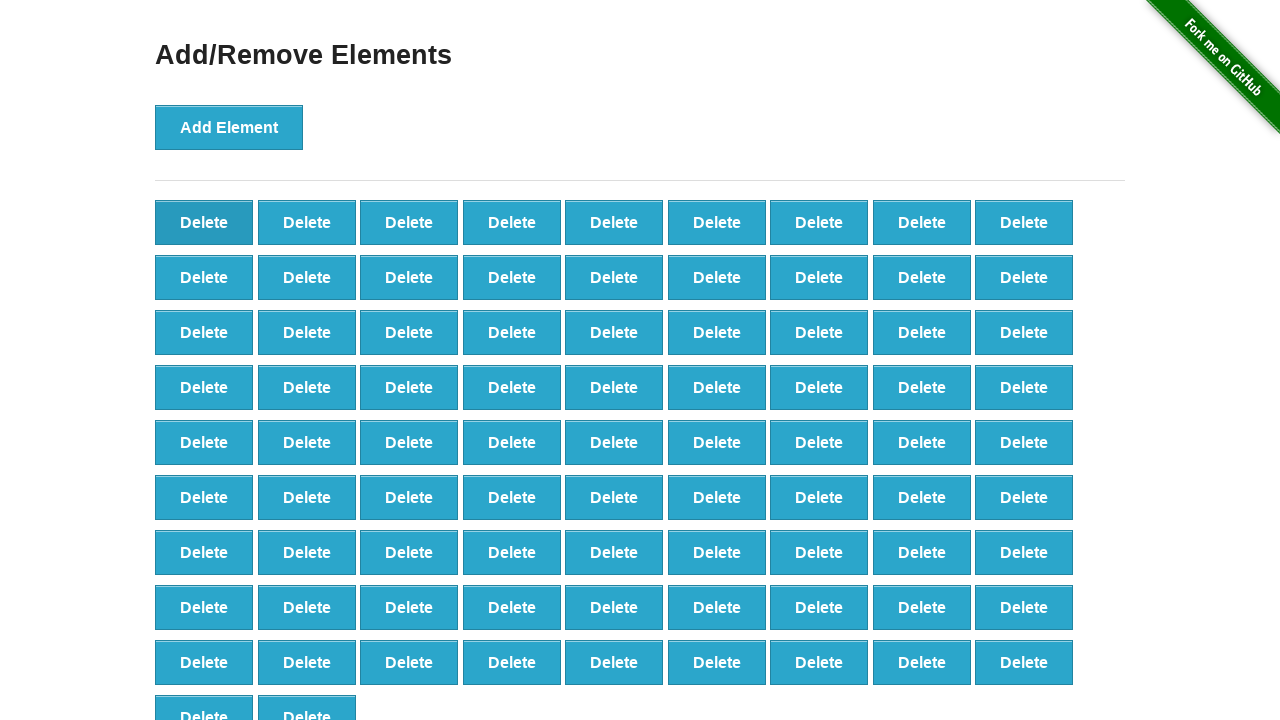

Clicked delete button to remove element (iteration 18/90) at (204, 222) on button.added-manually
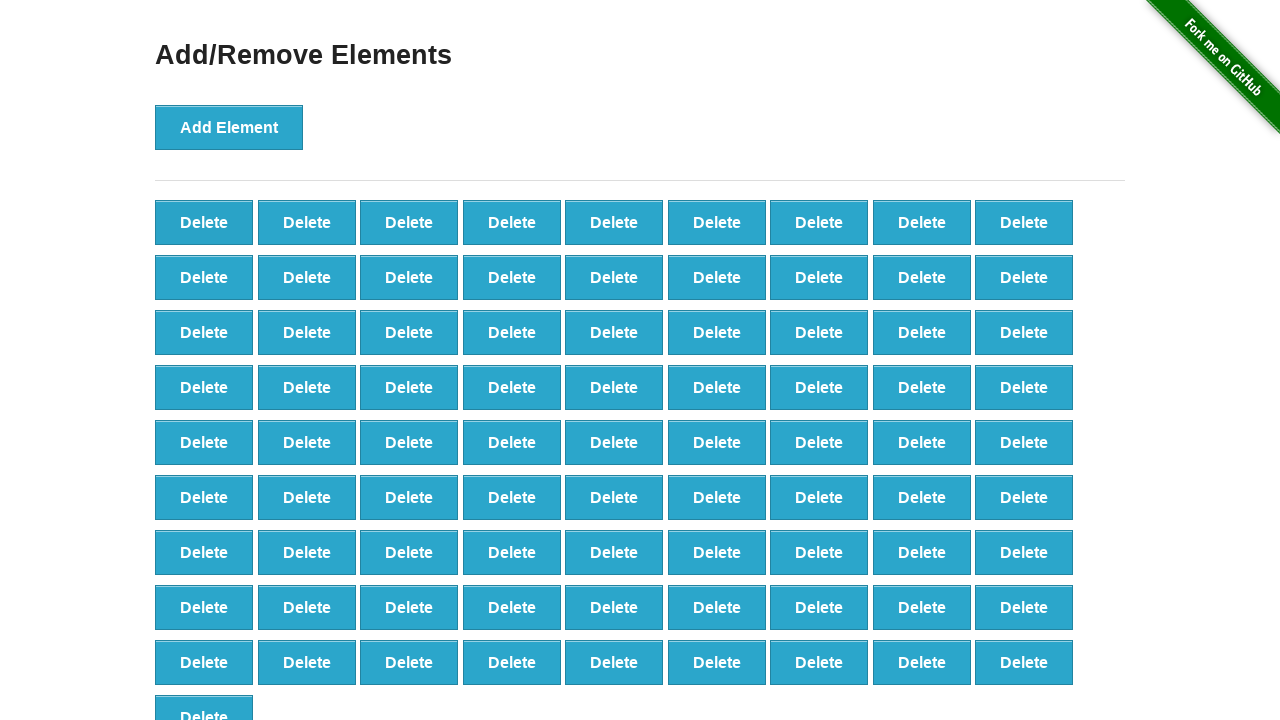

Clicked delete button to remove element (iteration 19/90) at (204, 222) on button.added-manually
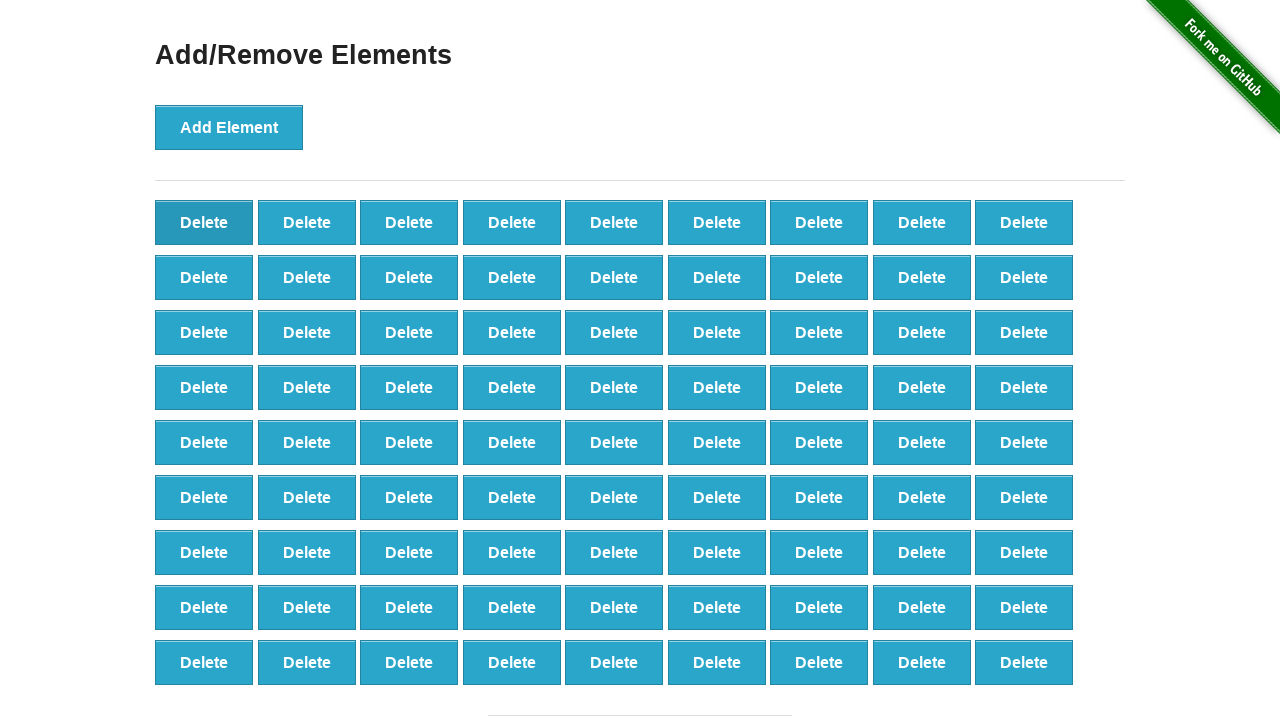

Clicked delete button to remove element (iteration 20/90) at (204, 222) on button.added-manually
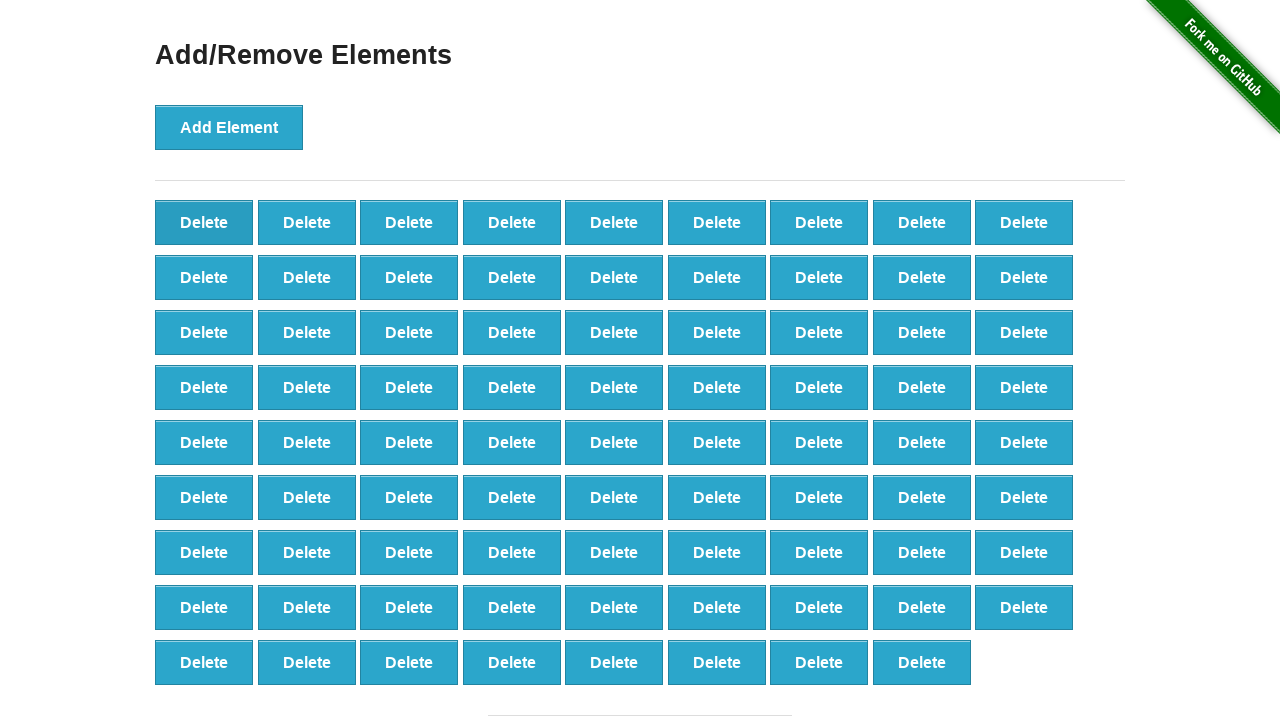

Clicked delete button to remove element (iteration 21/90) at (204, 222) on button.added-manually
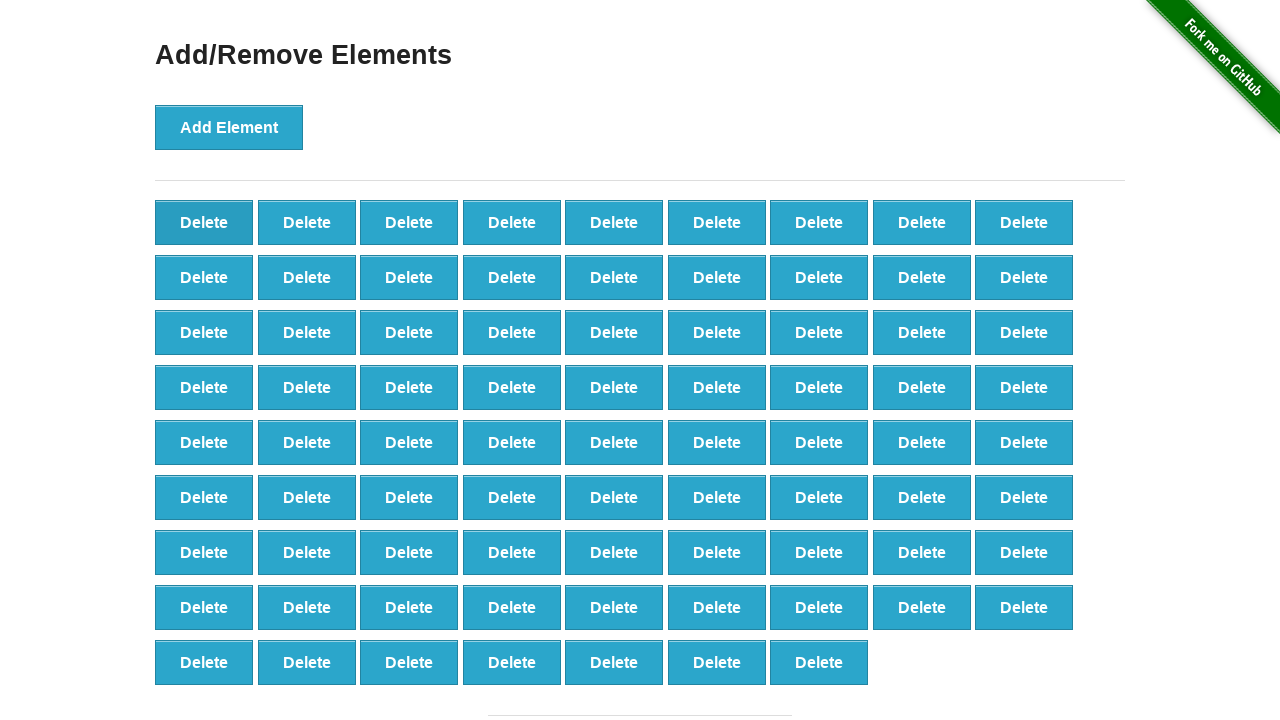

Clicked delete button to remove element (iteration 22/90) at (204, 222) on button.added-manually
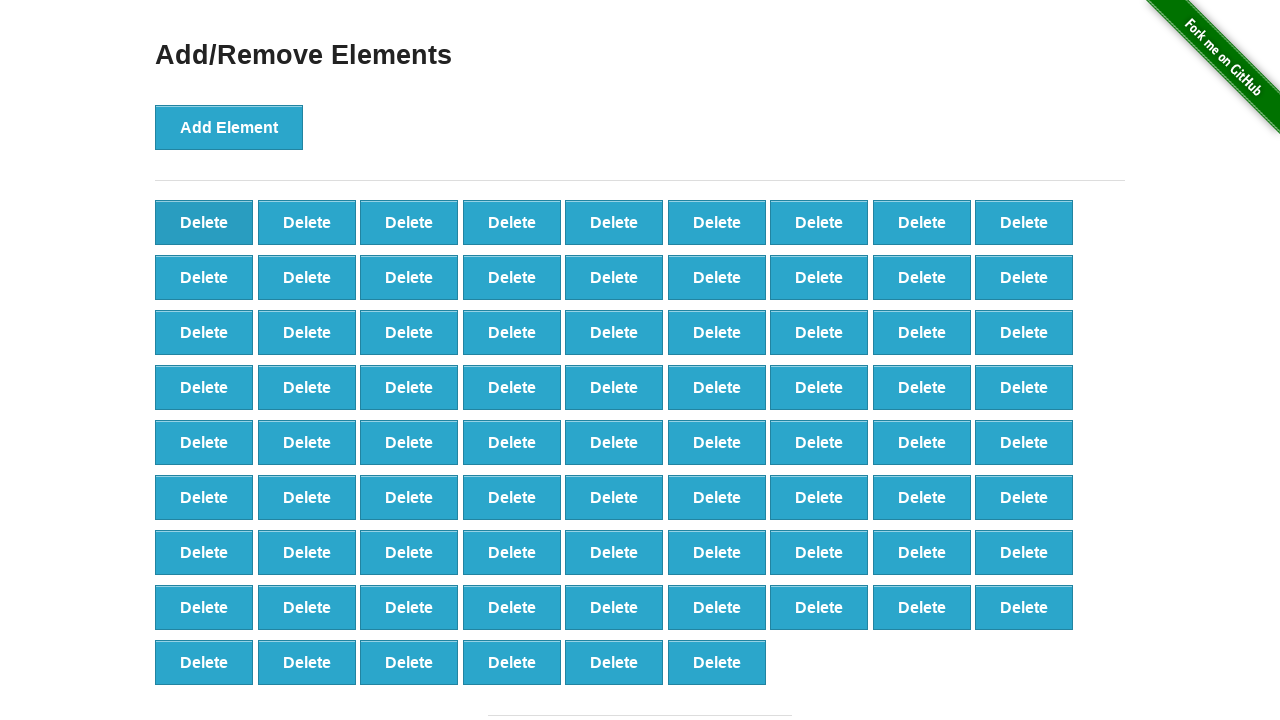

Clicked delete button to remove element (iteration 23/90) at (204, 222) on button.added-manually
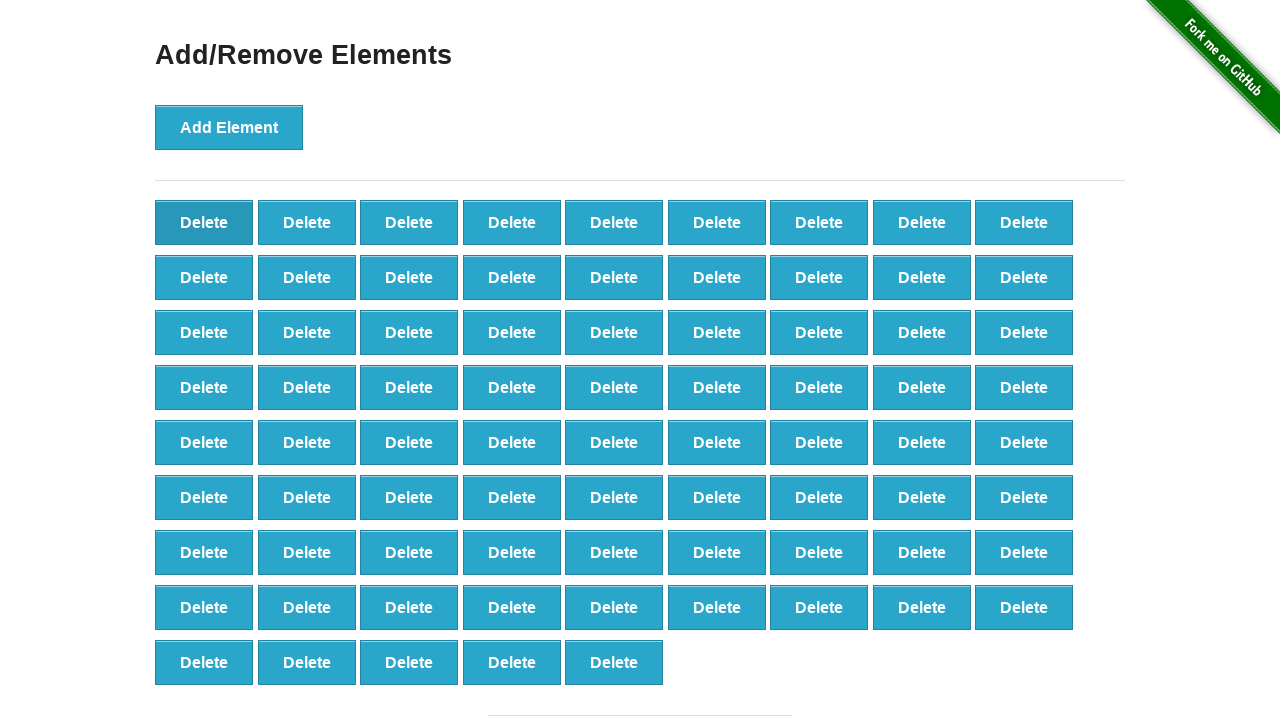

Clicked delete button to remove element (iteration 24/90) at (204, 222) on button.added-manually
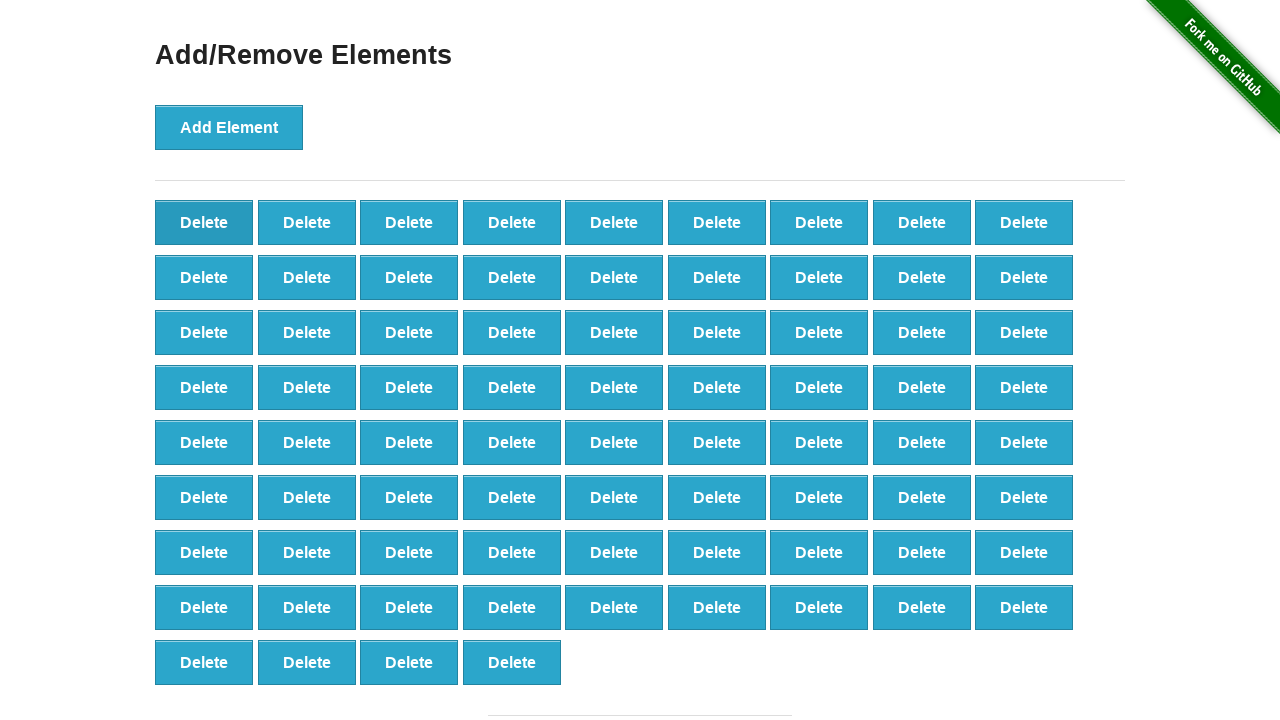

Clicked delete button to remove element (iteration 25/90) at (204, 222) on button.added-manually
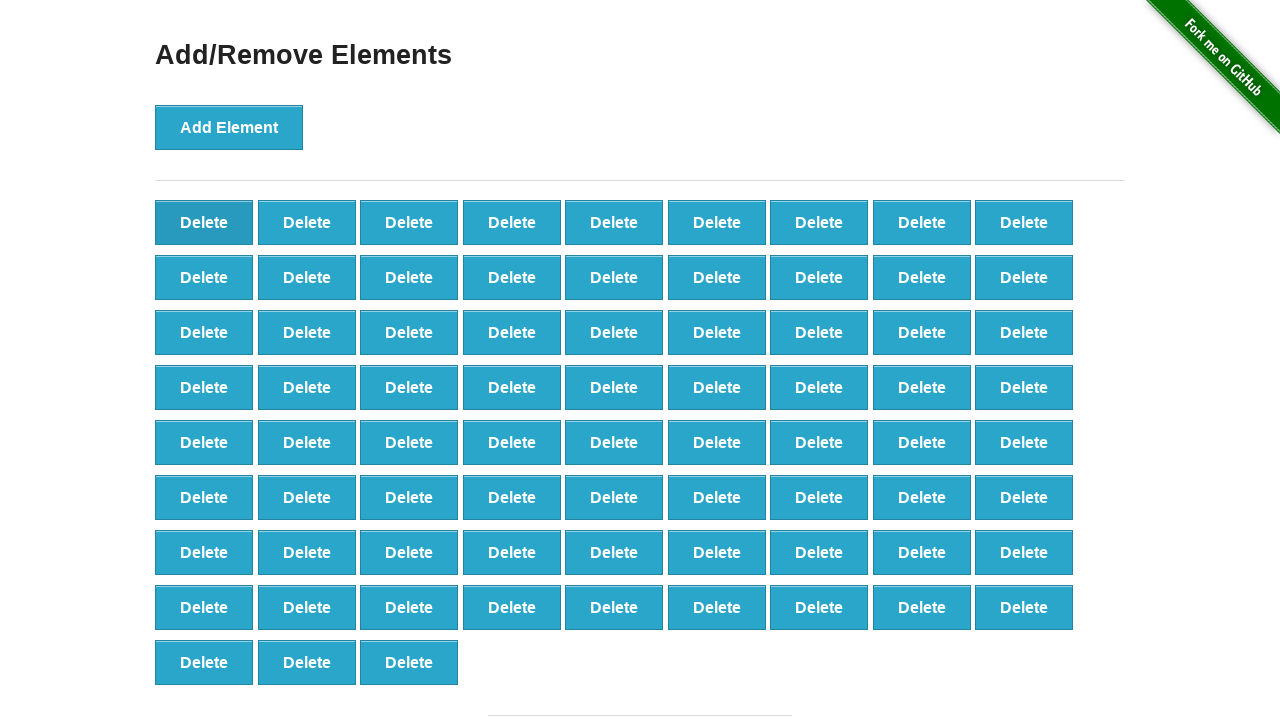

Clicked delete button to remove element (iteration 26/90) at (204, 222) on button.added-manually
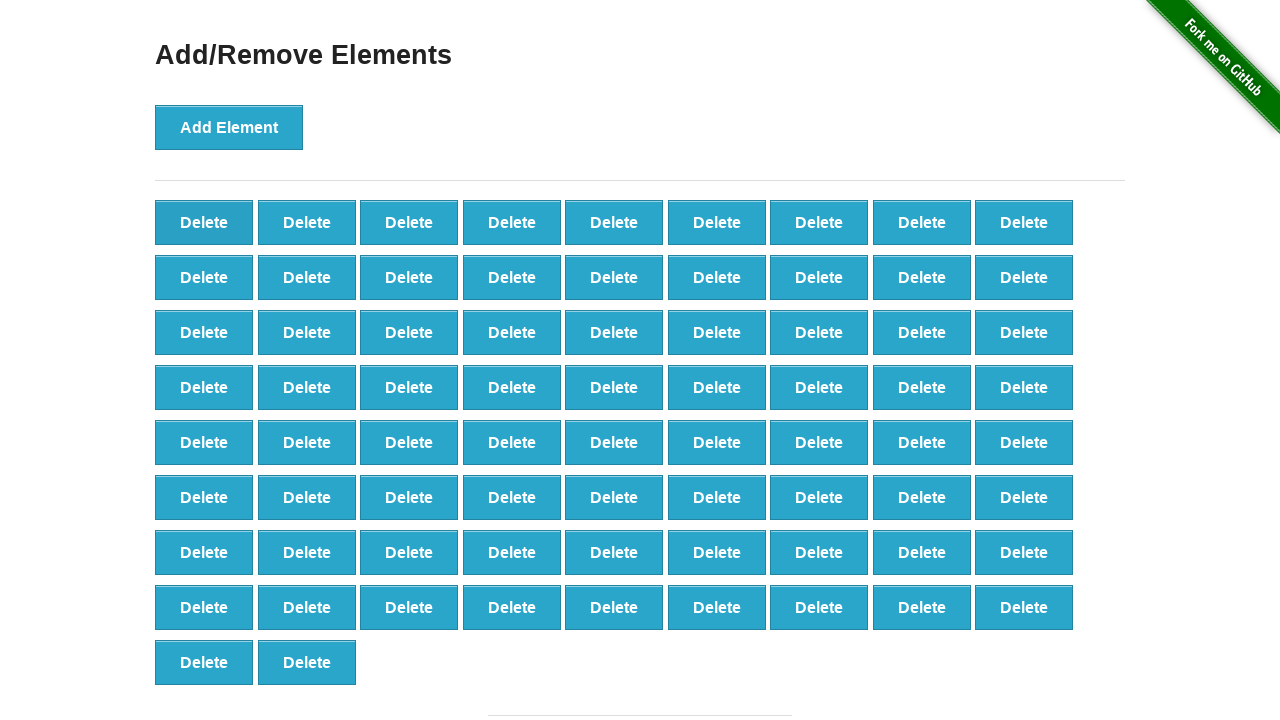

Clicked delete button to remove element (iteration 27/90) at (204, 222) on button.added-manually
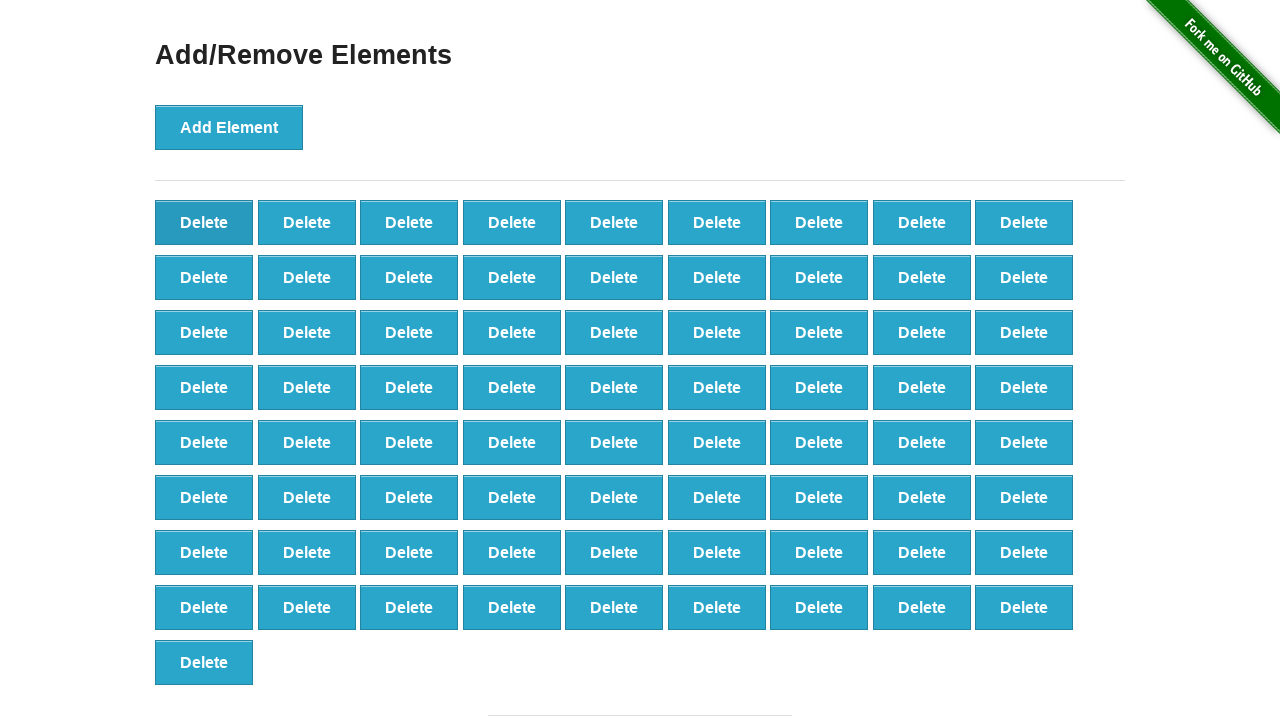

Clicked delete button to remove element (iteration 28/90) at (204, 222) on button.added-manually
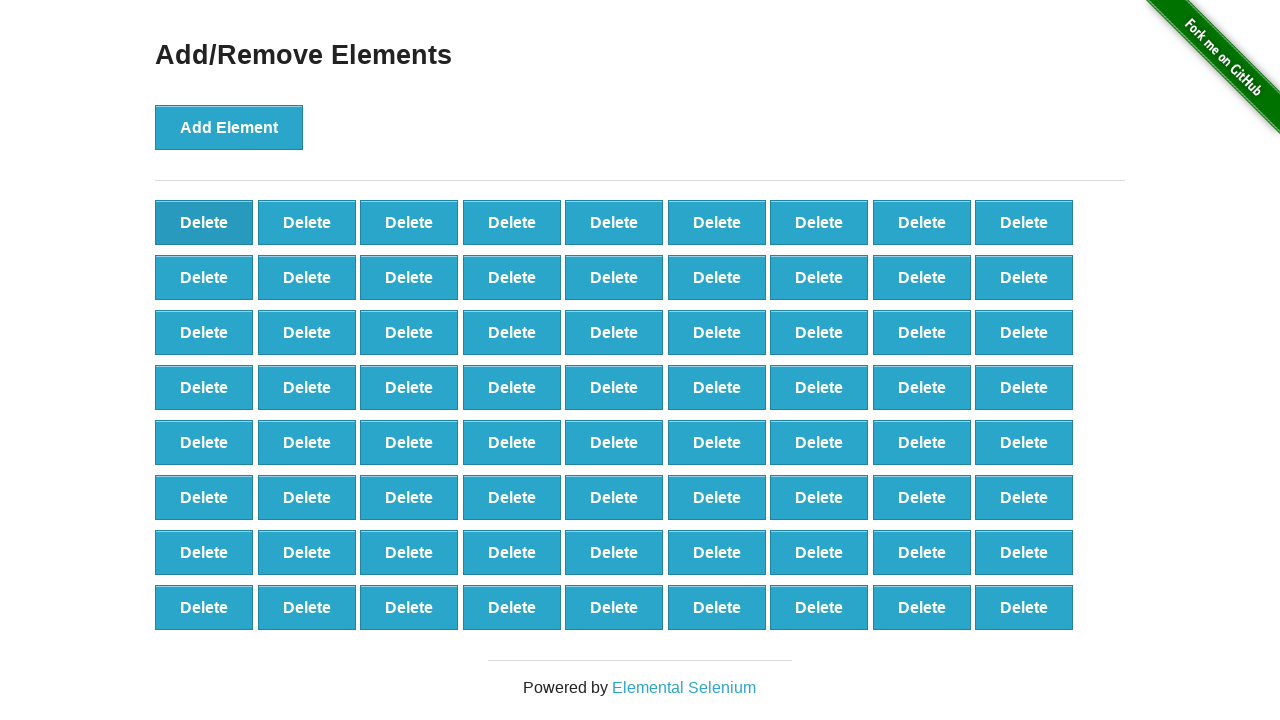

Clicked delete button to remove element (iteration 29/90) at (204, 222) on button.added-manually
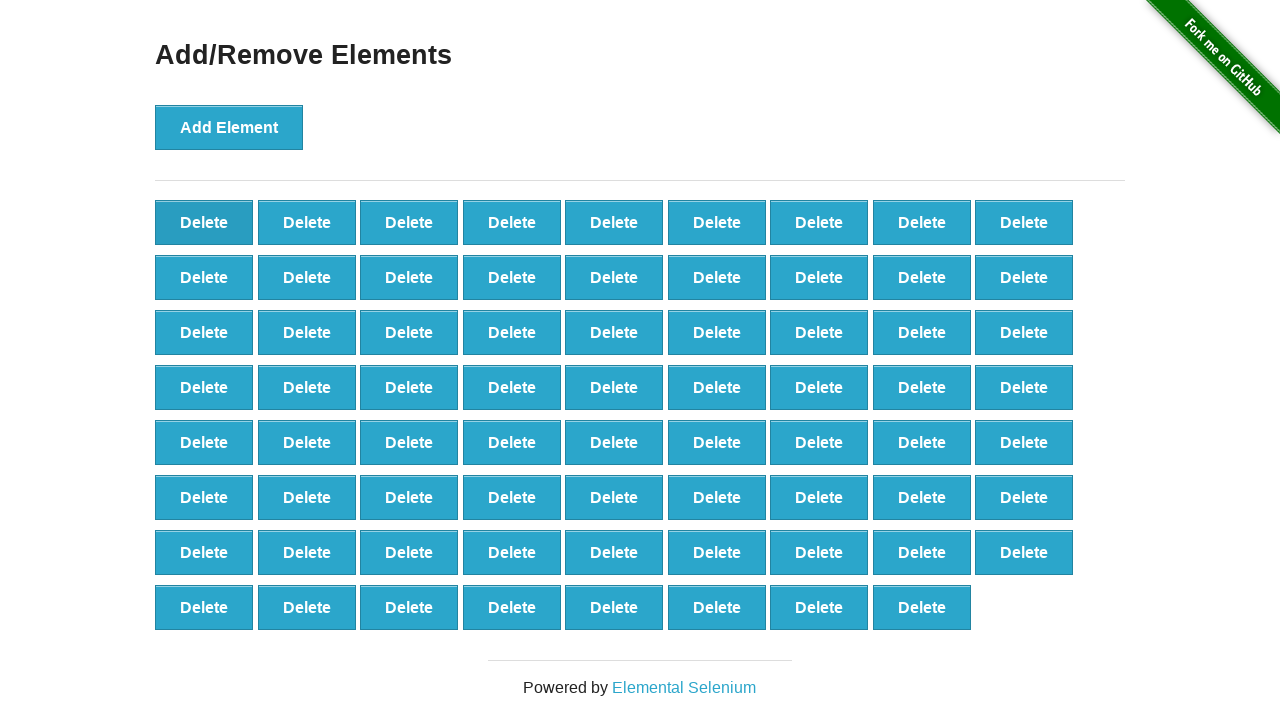

Clicked delete button to remove element (iteration 30/90) at (204, 222) on button.added-manually
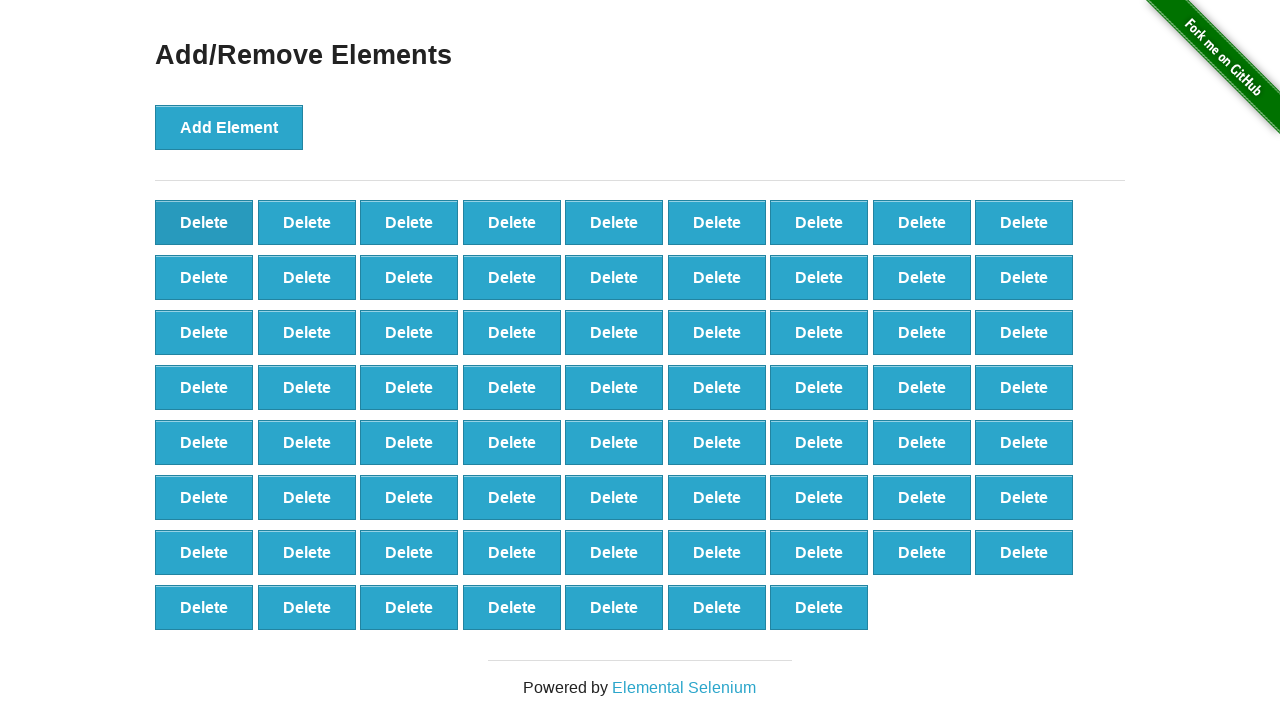

Clicked delete button to remove element (iteration 31/90) at (204, 222) on button.added-manually
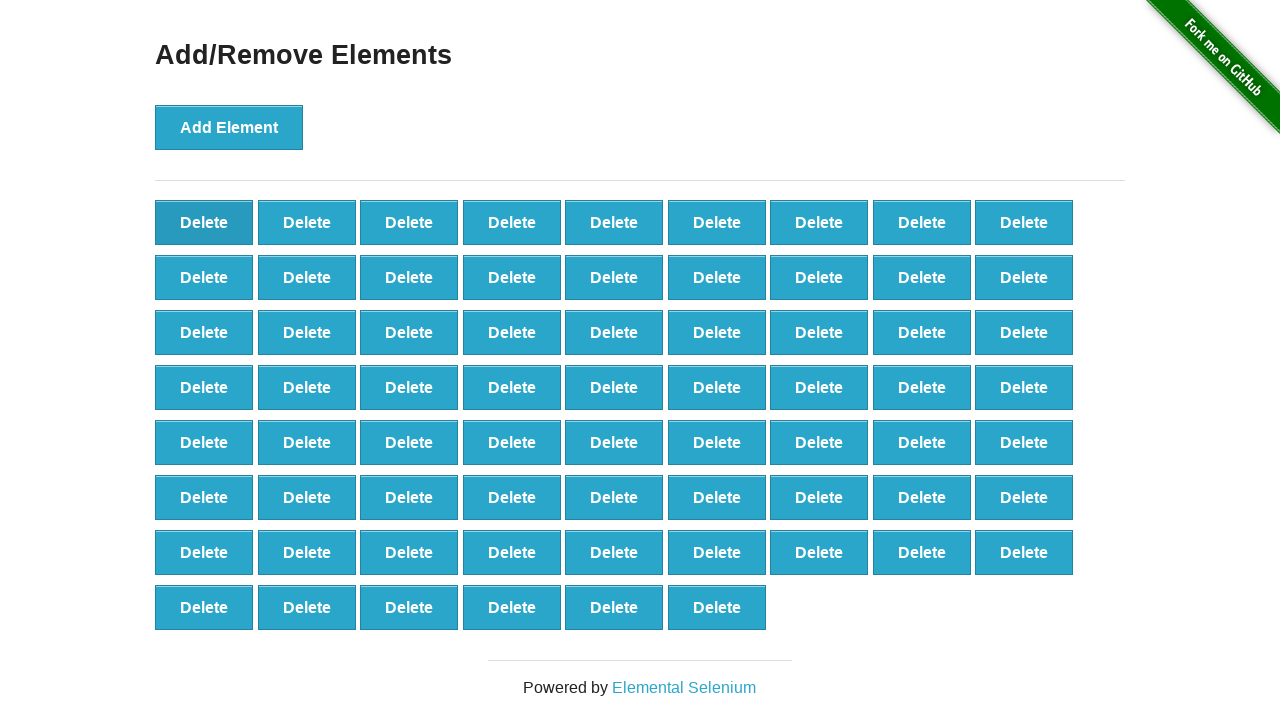

Clicked delete button to remove element (iteration 32/90) at (204, 222) on button.added-manually
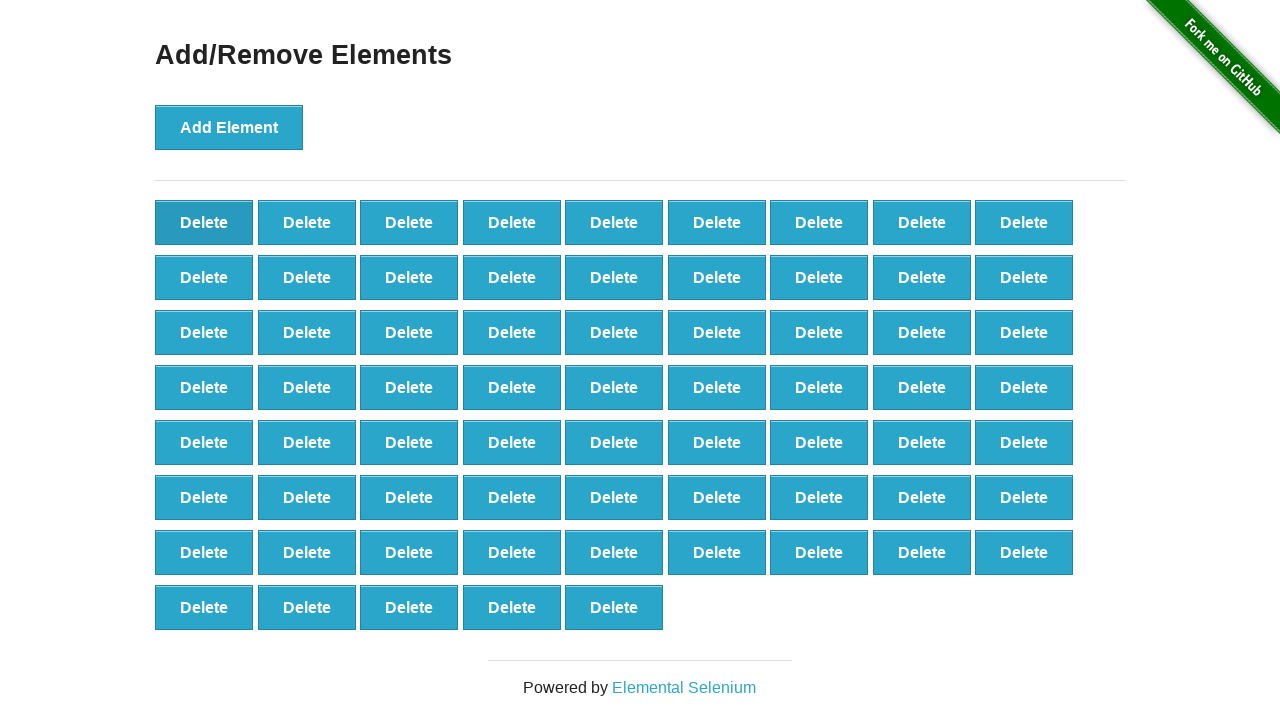

Clicked delete button to remove element (iteration 33/90) at (204, 222) on button.added-manually
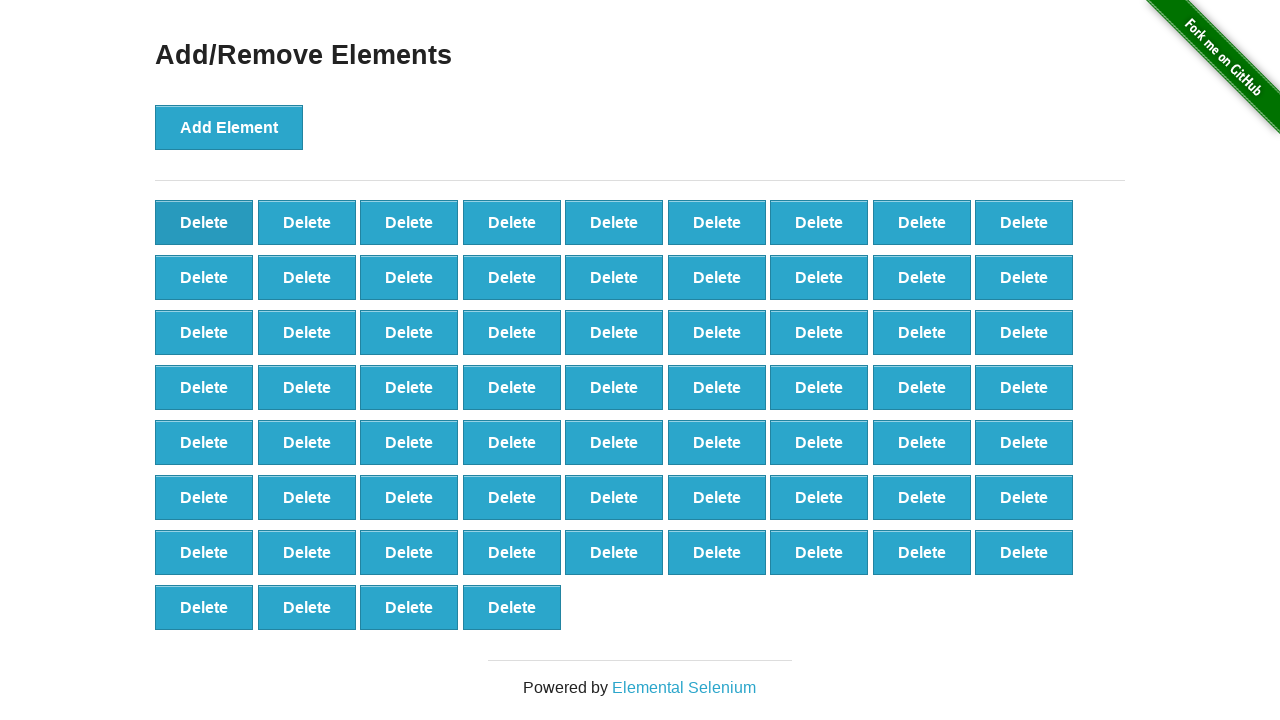

Clicked delete button to remove element (iteration 34/90) at (204, 222) on button.added-manually
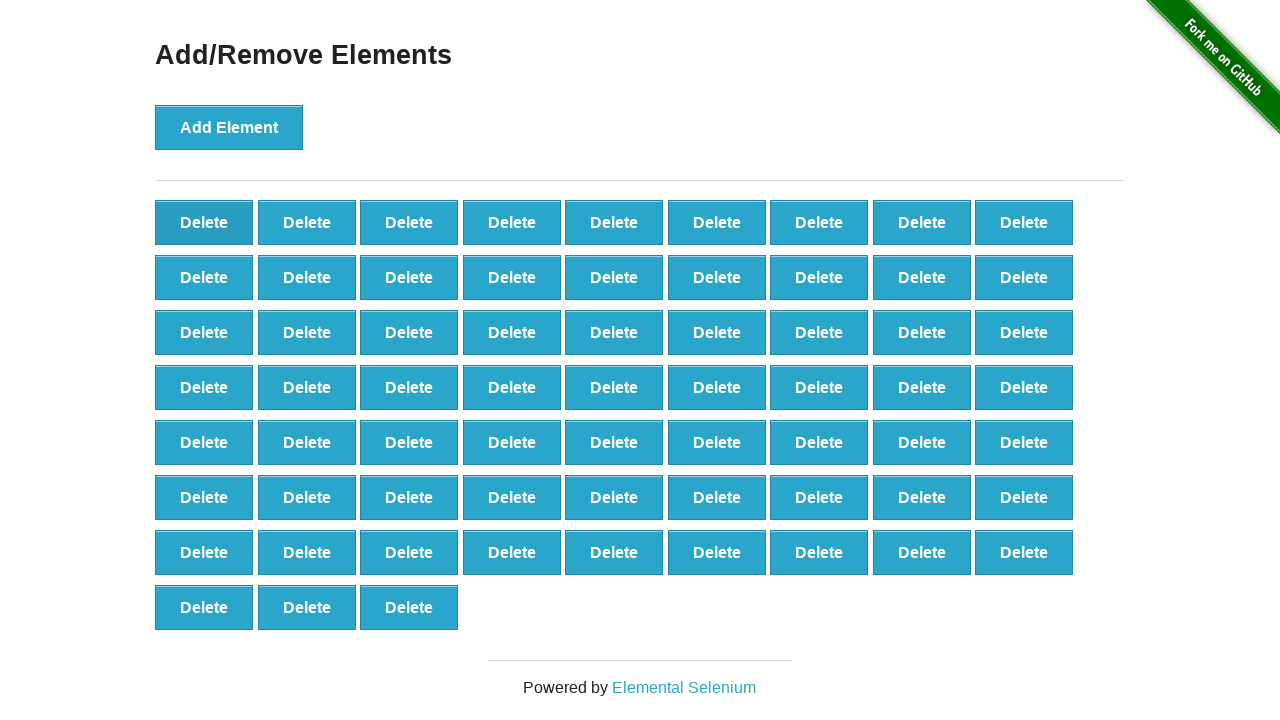

Clicked delete button to remove element (iteration 35/90) at (204, 222) on button.added-manually
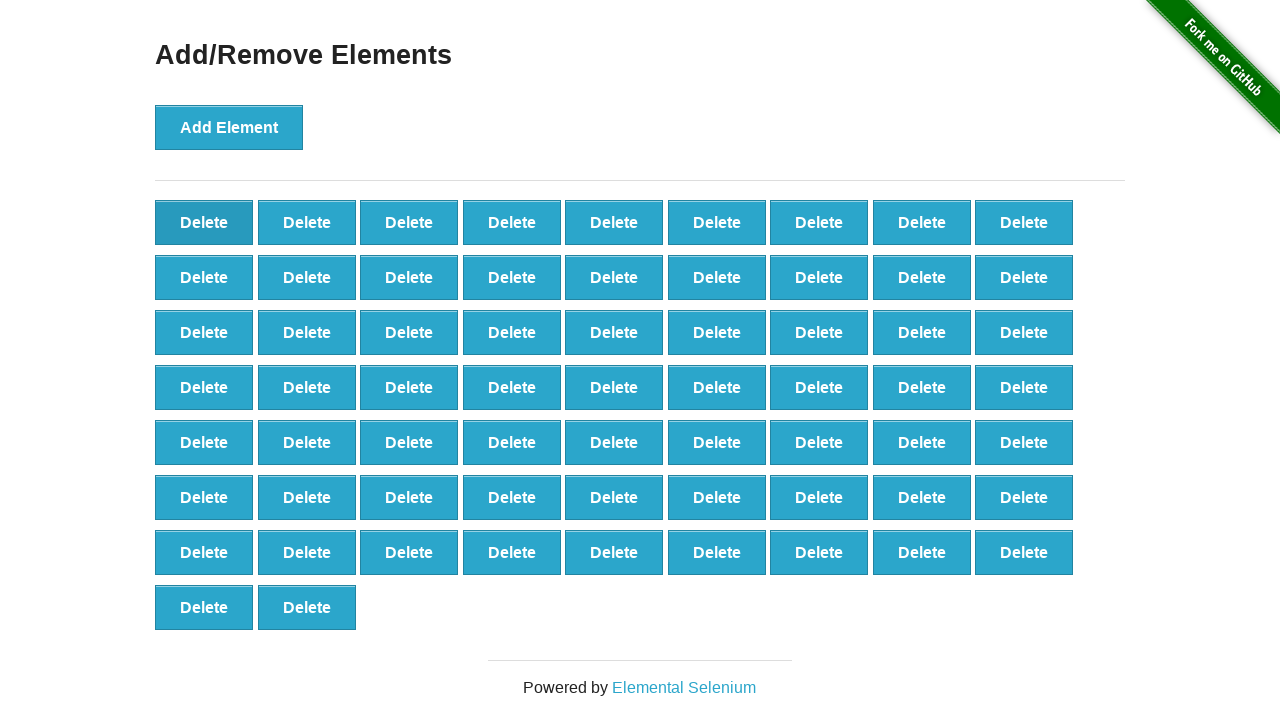

Clicked delete button to remove element (iteration 36/90) at (204, 222) on button.added-manually
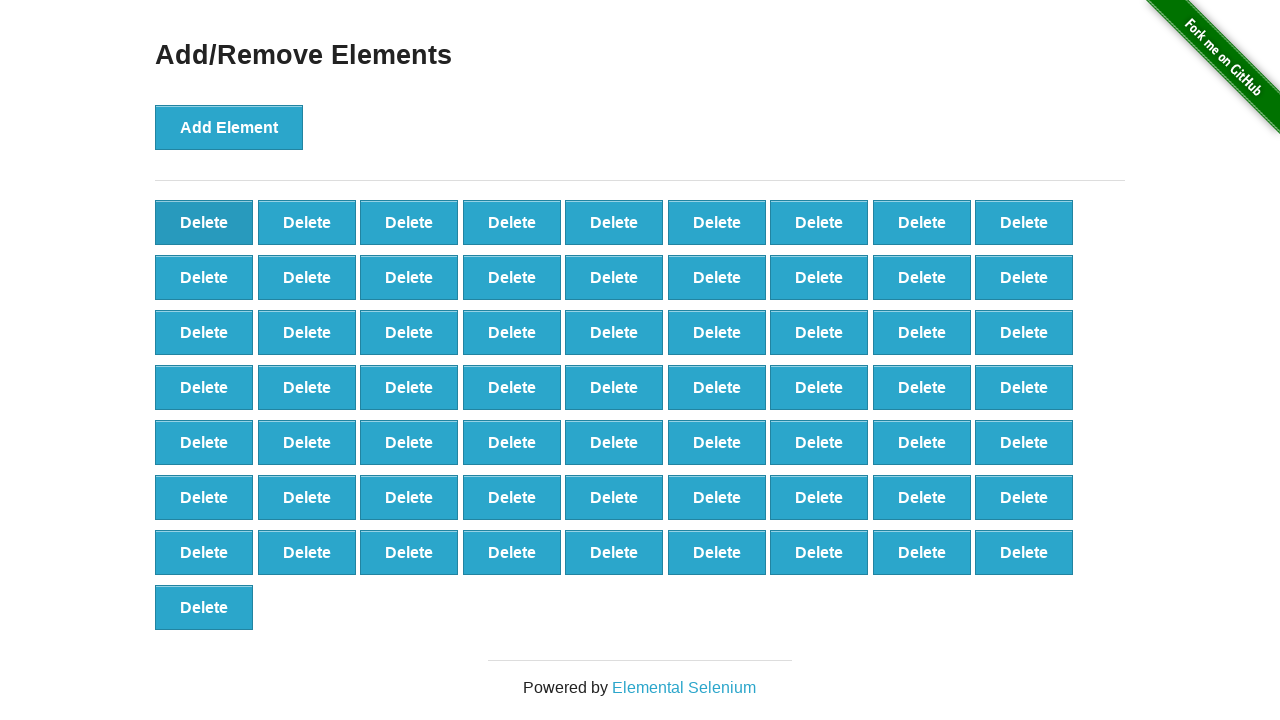

Clicked delete button to remove element (iteration 37/90) at (204, 222) on button.added-manually
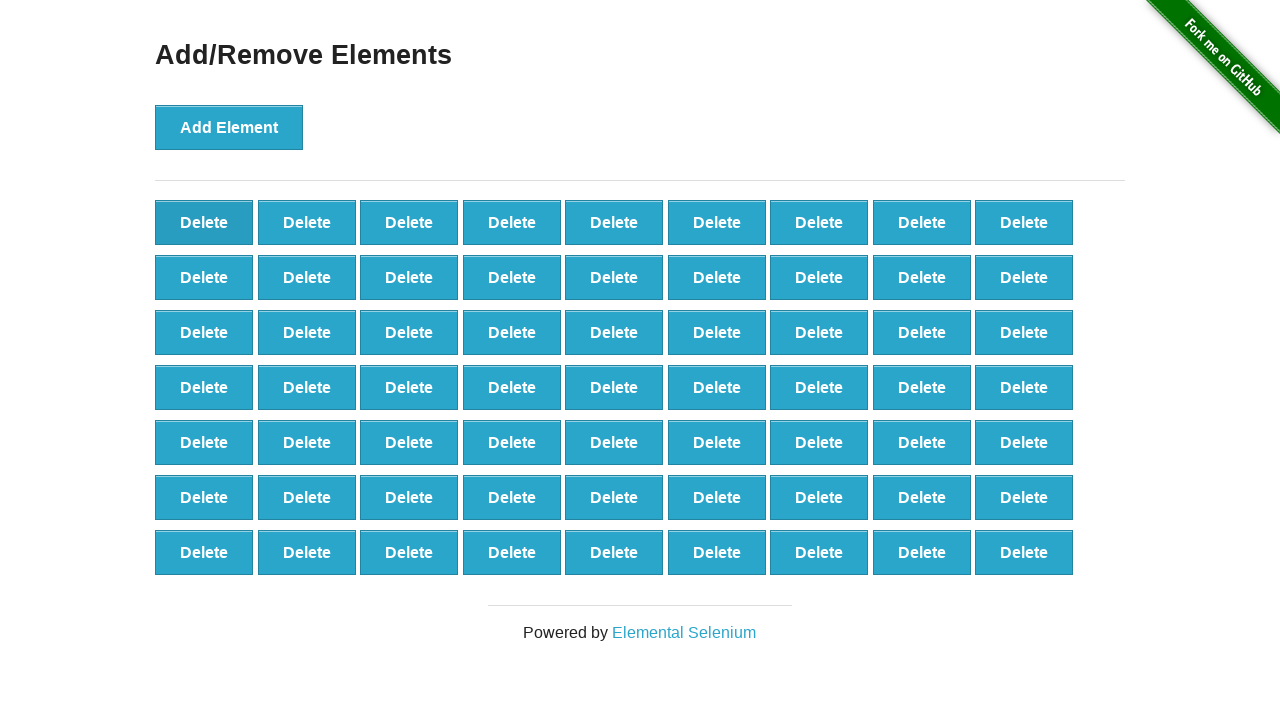

Clicked delete button to remove element (iteration 38/90) at (204, 222) on button.added-manually
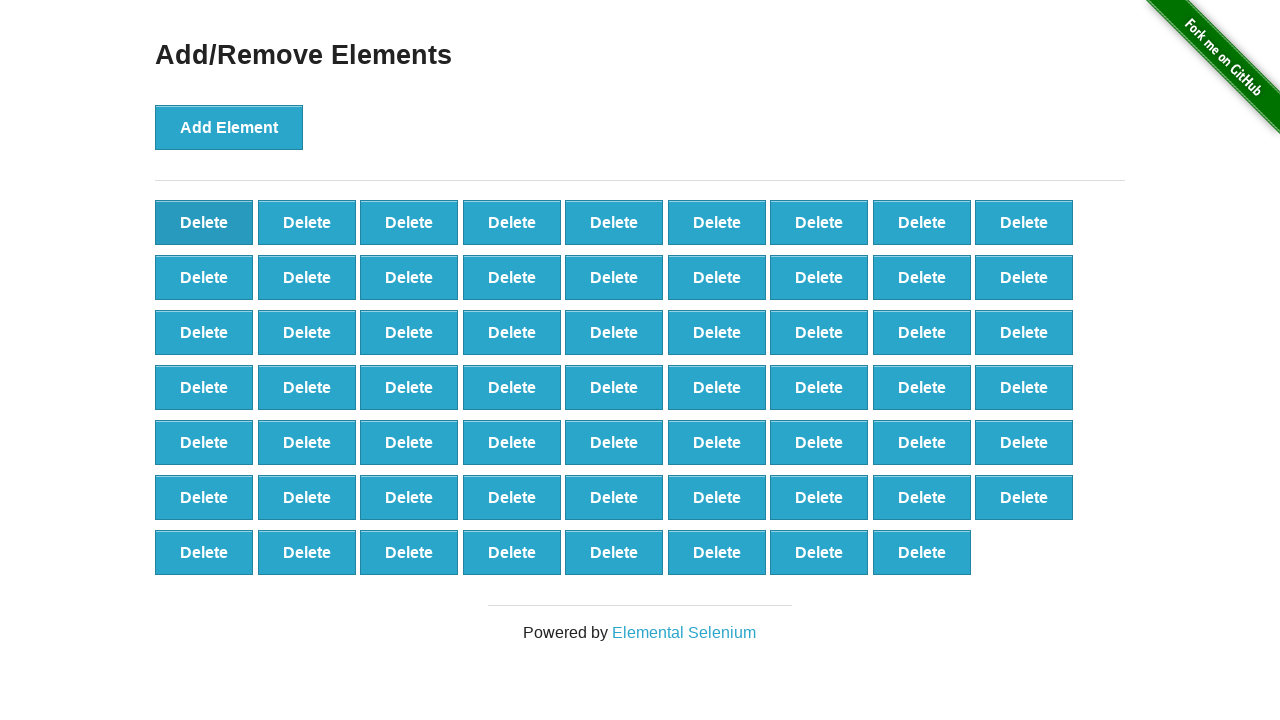

Clicked delete button to remove element (iteration 39/90) at (204, 222) on button.added-manually
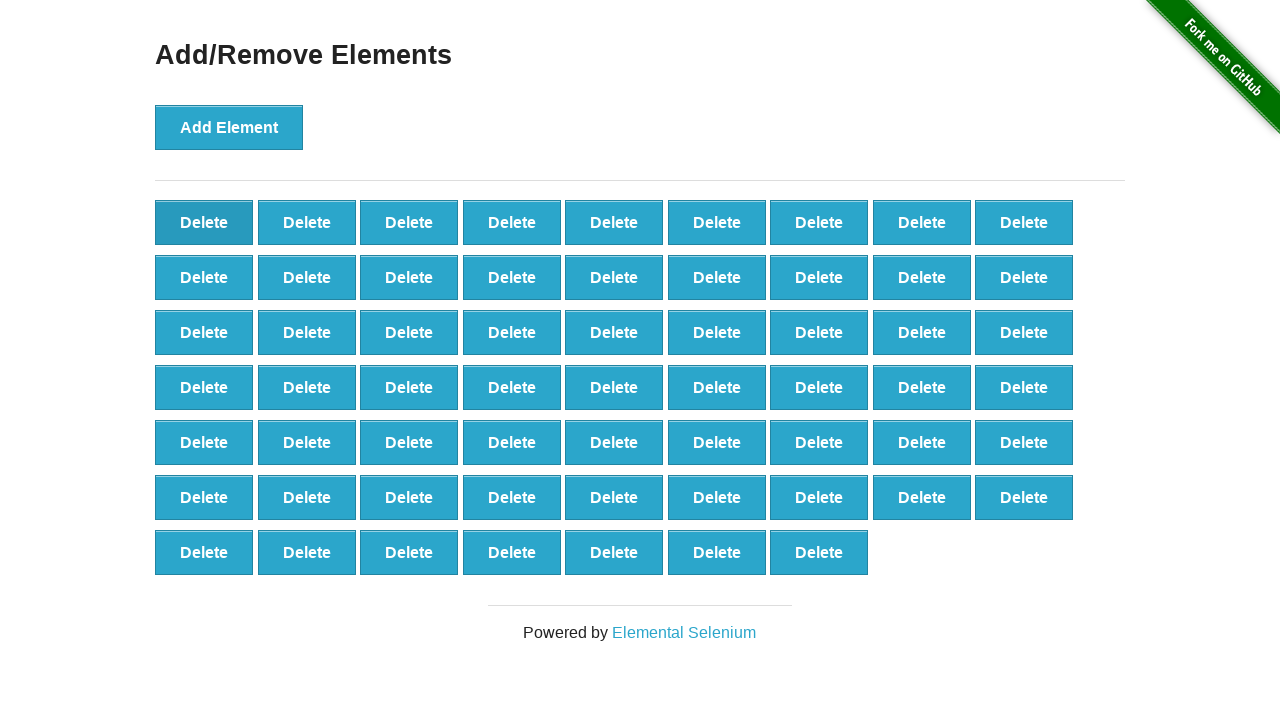

Clicked delete button to remove element (iteration 40/90) at (204, 222) on button.added-manually
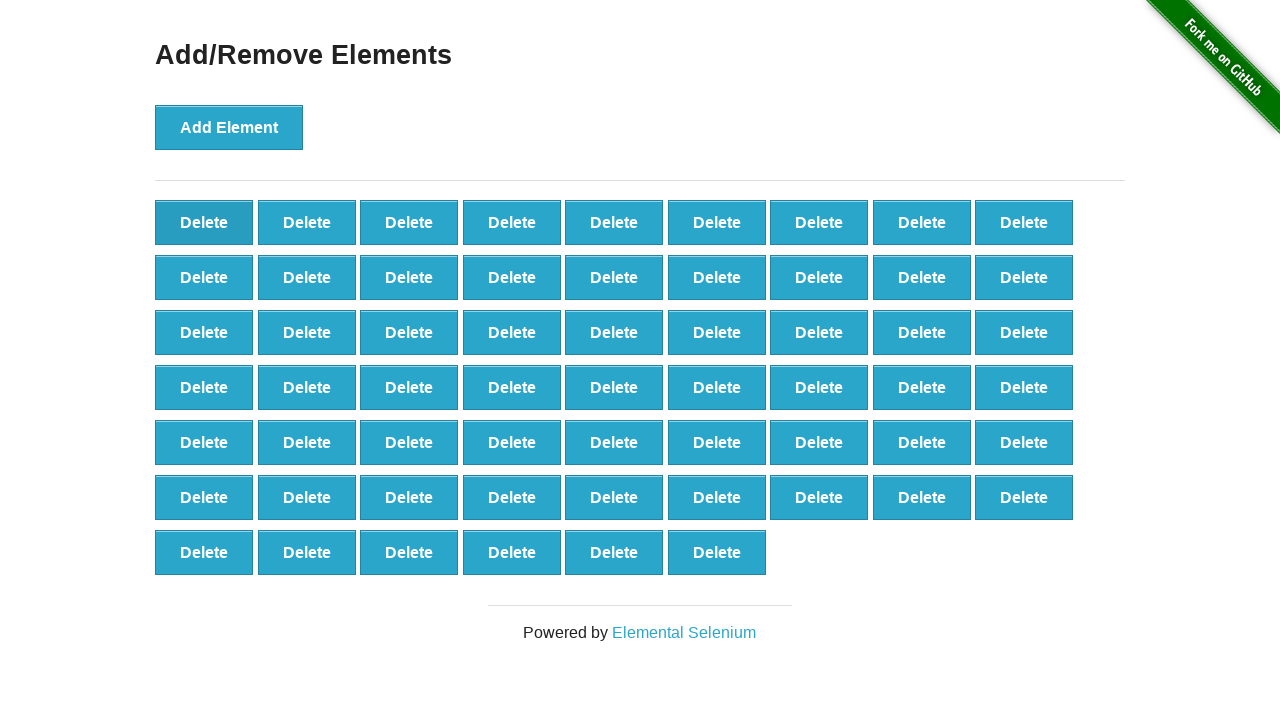

Clicked delete button to remove element (iteration 41/90) at (204, 222) on button.added-manually
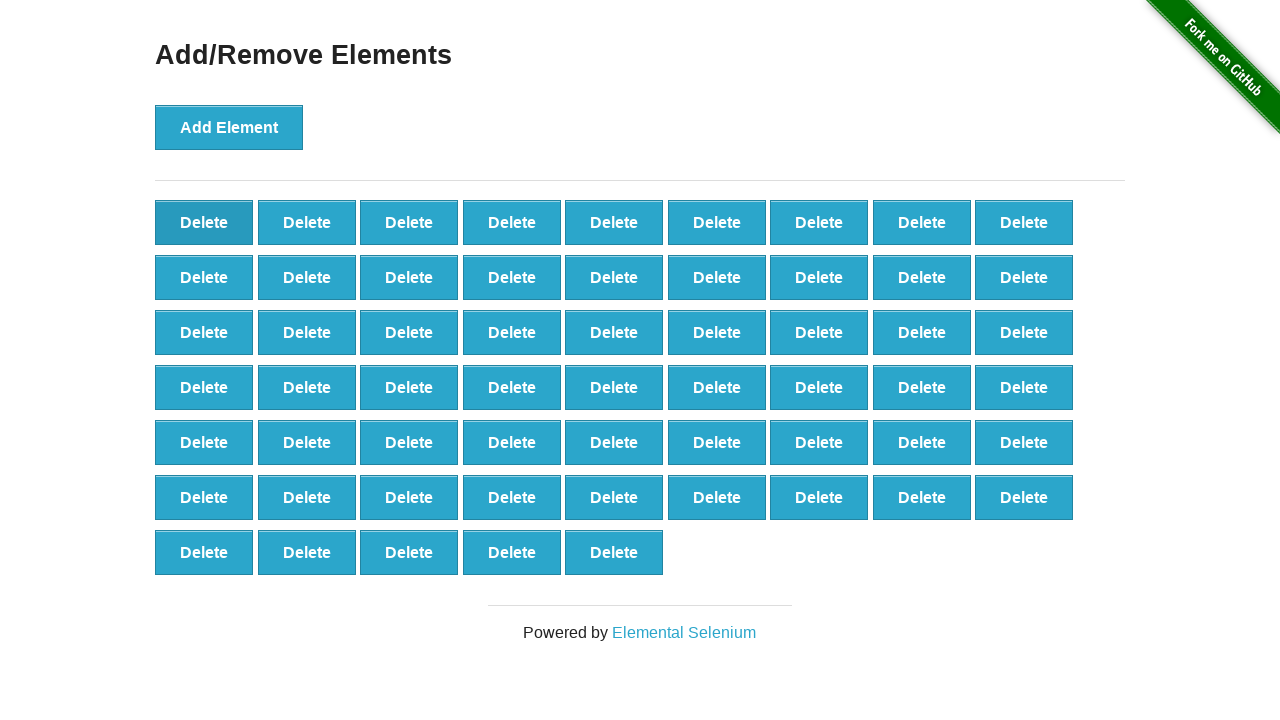

Clicked delete button to remove element (iteration 42/90) at (204, 222) on button.added-manually
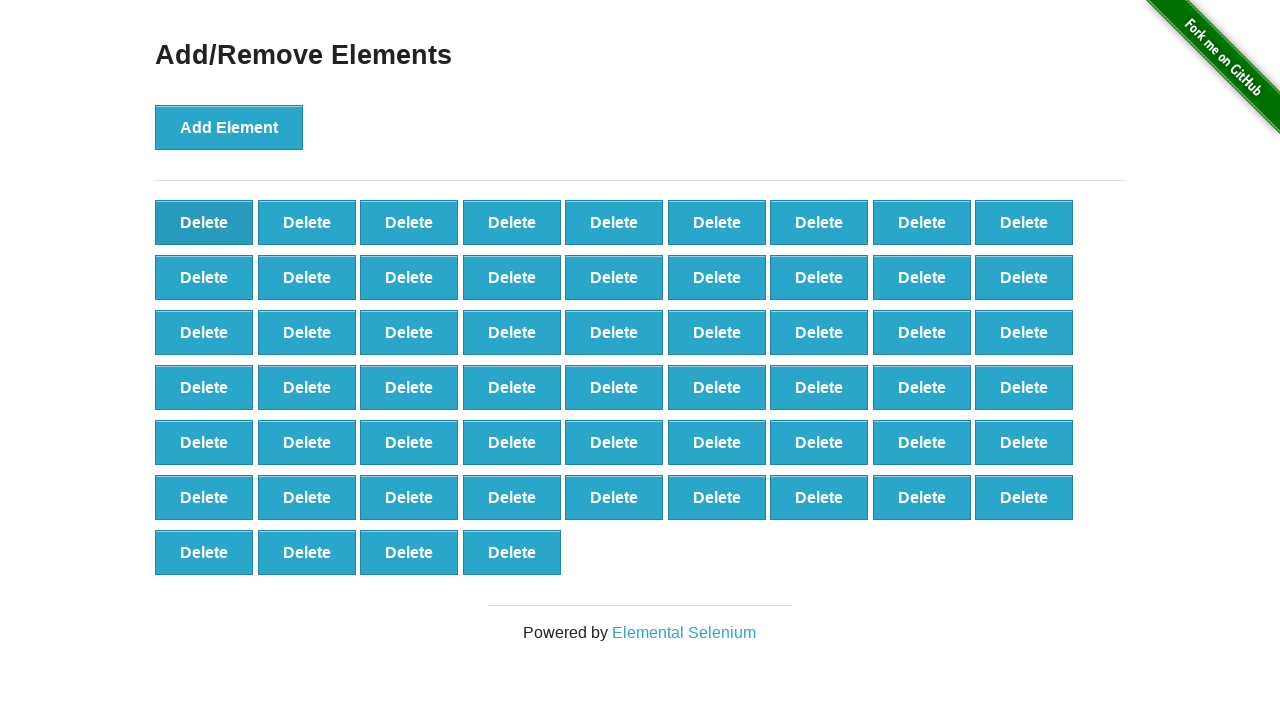

Clicked delete button to remove element (iteration 43/90) at (204, 222) on button.added-manually
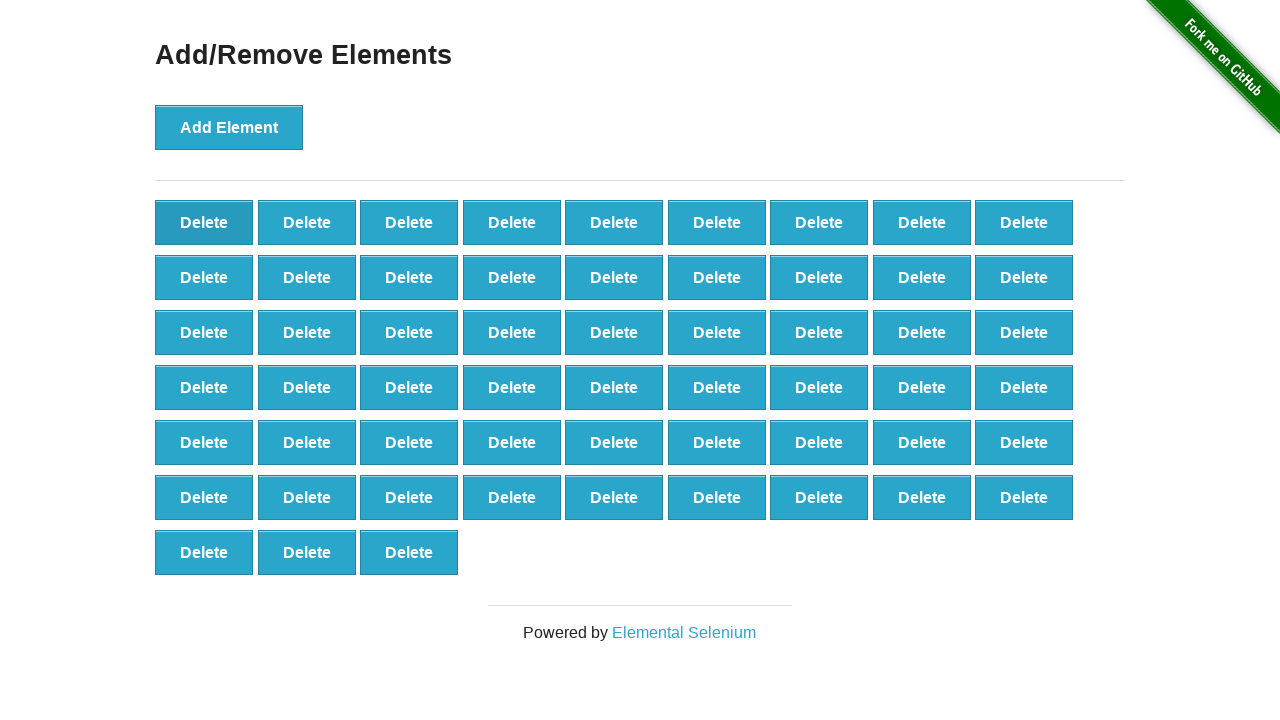

Clicked delete button to remove element (iteration 44/90) at (204, 222) on button.added-manually
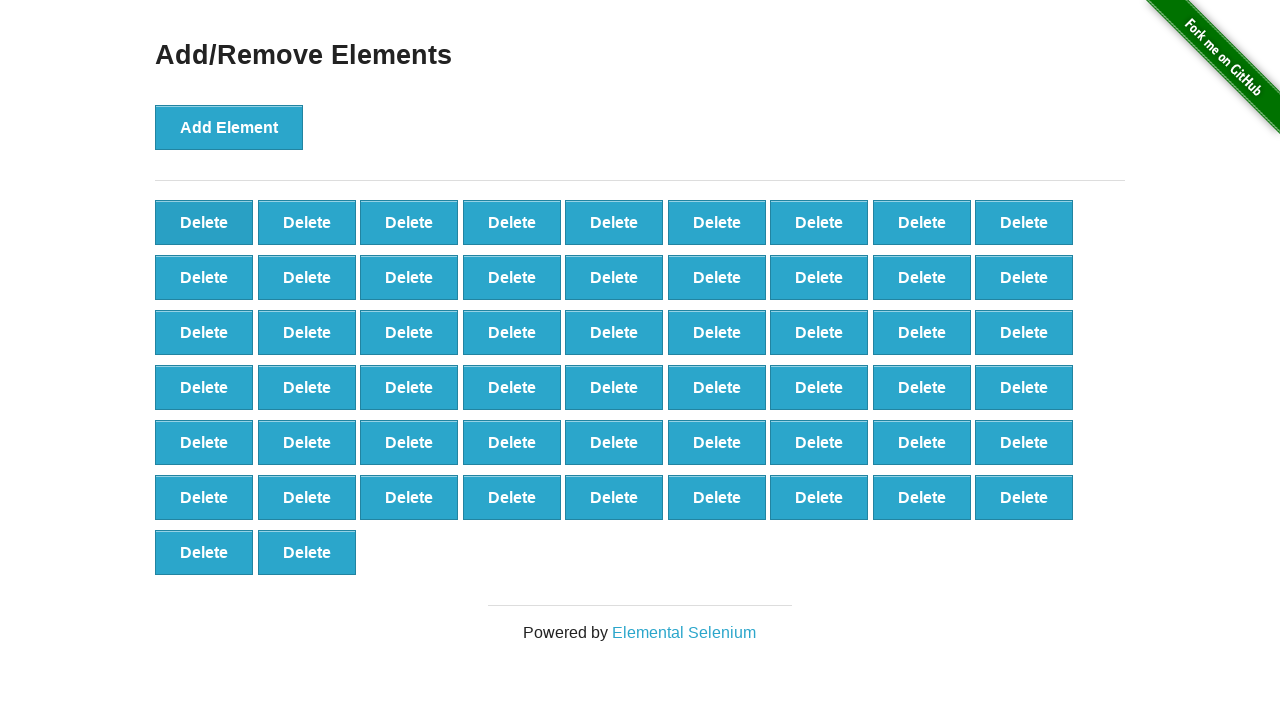

Clicked delete button to remove element (iteration 45/90) at (204, 222) on button.added-manually
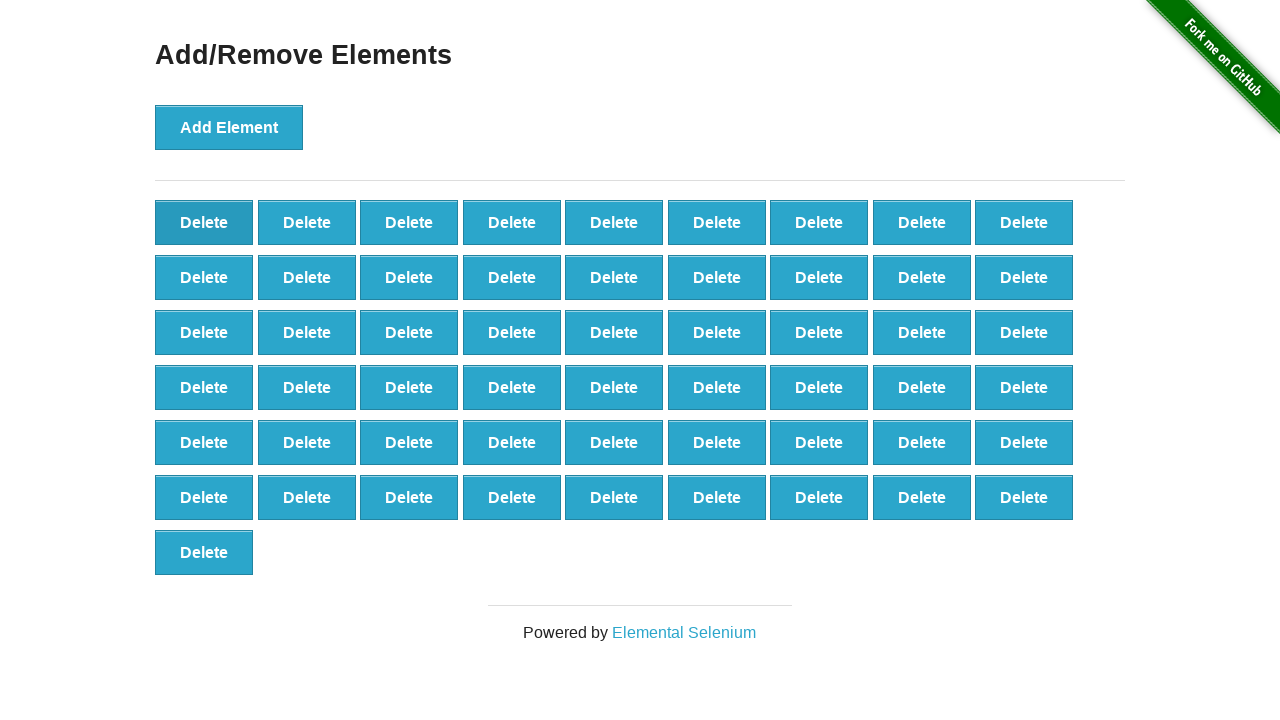

Clicked delete button to remove element (iteration 46/90) at (204, 222) on button.added-manually
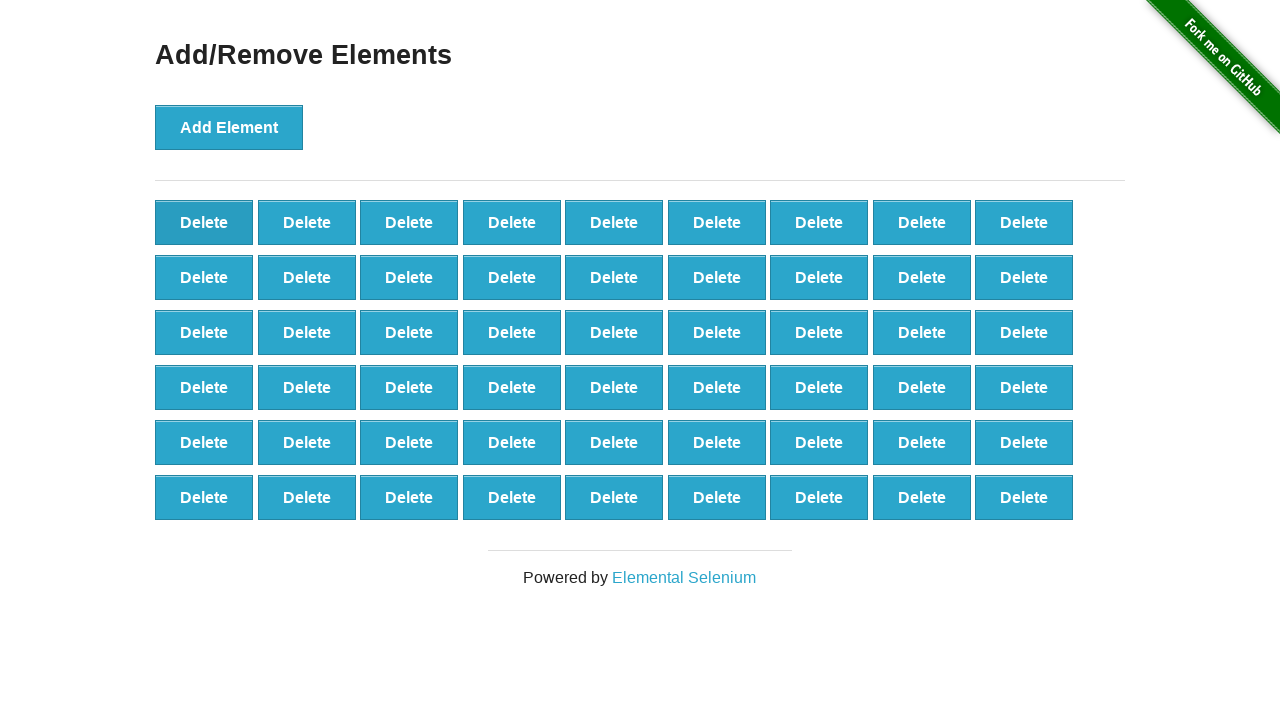

Clicked delete button to remove element (iteration 47/90) at (204, 222) on button.added-manually
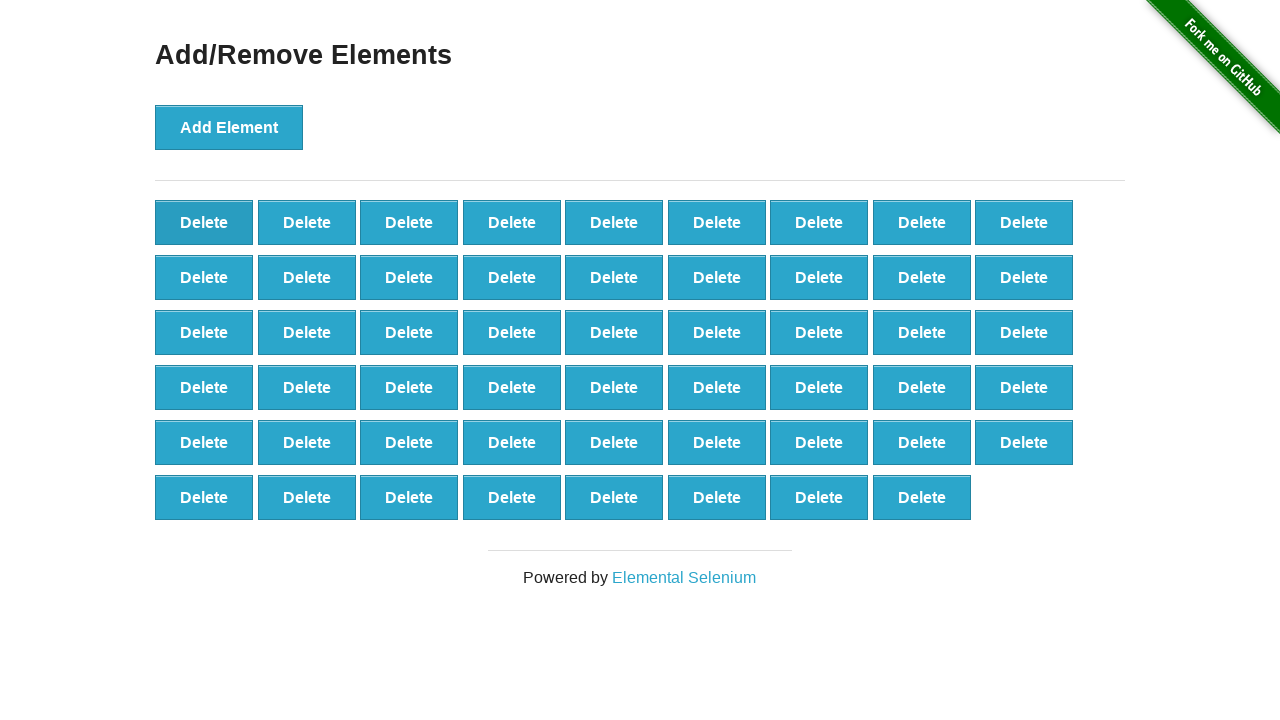

Clicked delete button to remove element (iteration 48/90) at (204, 222) on button.added-manually
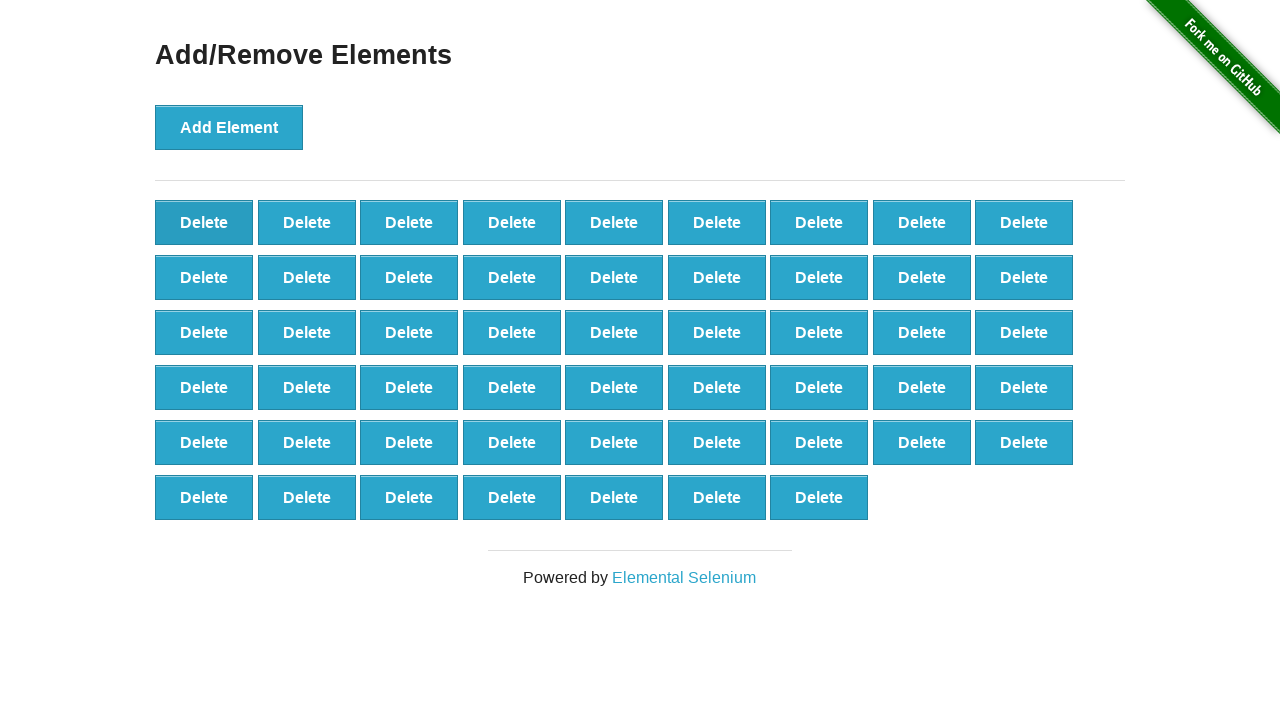

Clicked delete button to remove element (iteration 49/90) at (204, 222) on button.added-manually
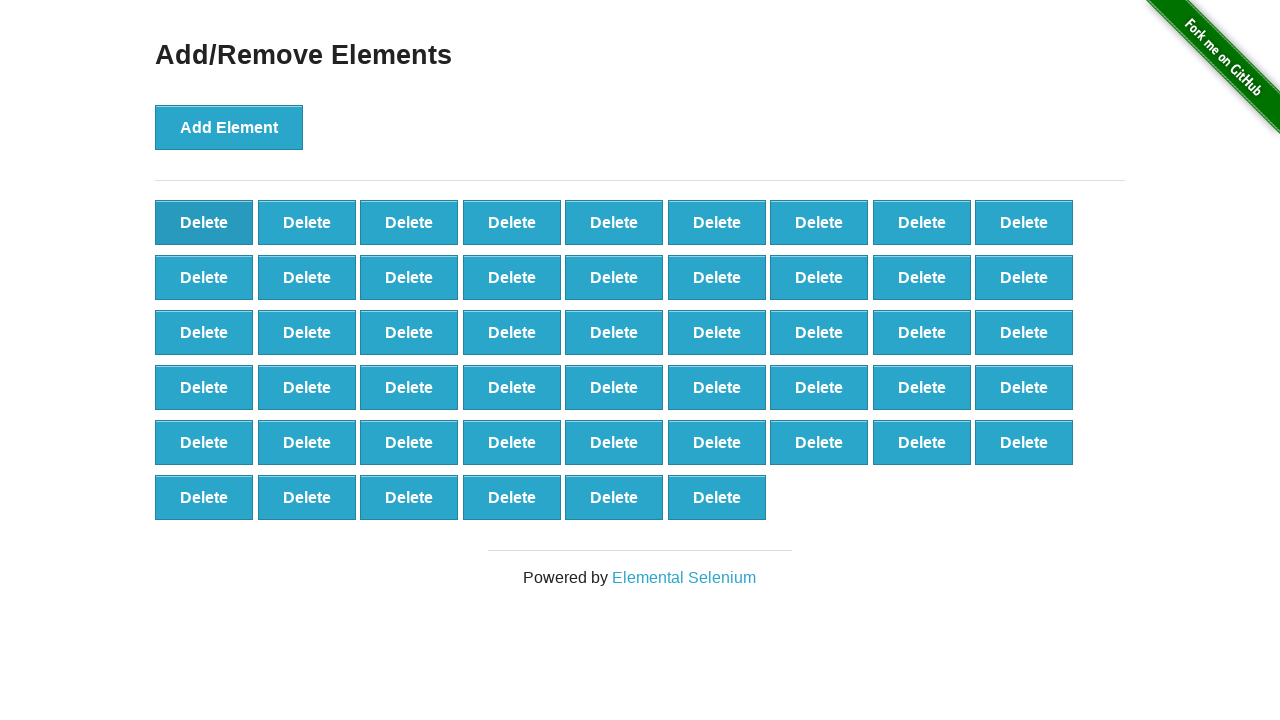

Clicked delete button to remove element (iteration 50/90) at (204, 222) on button.added-manually
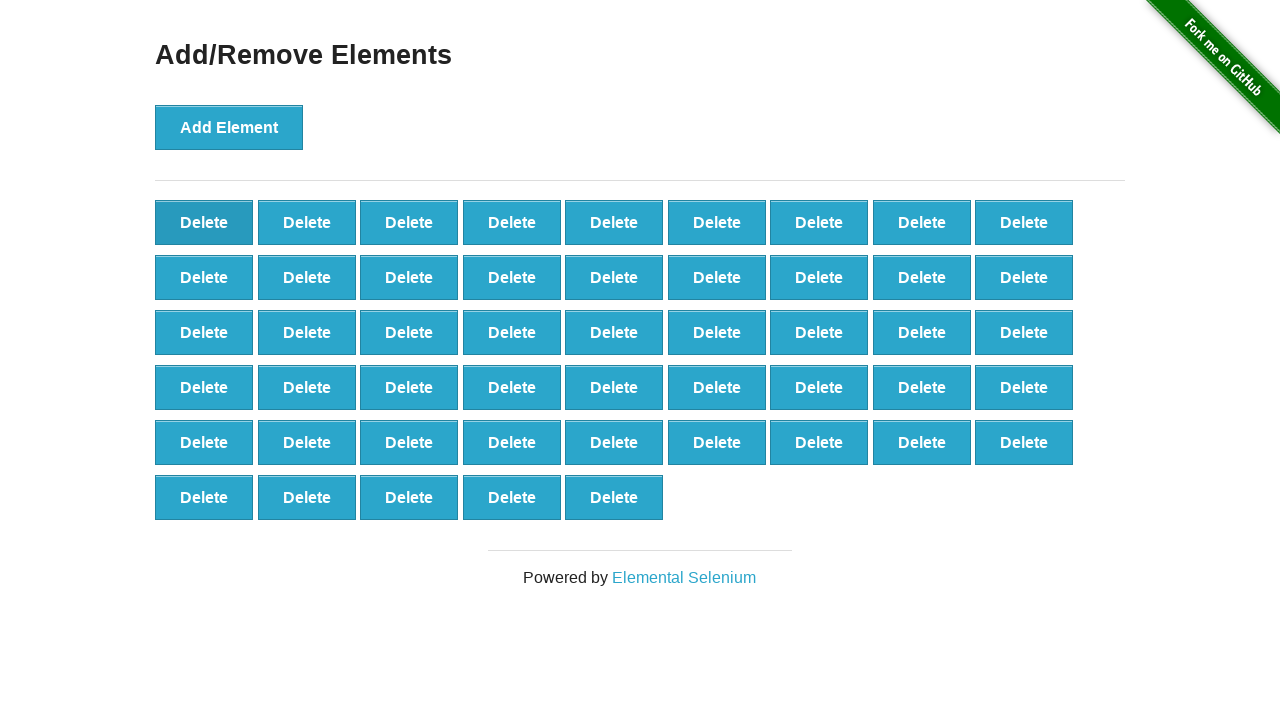

Clicked delete button to remove element (iteration 51/90) at (204, 222) on button.added-manually
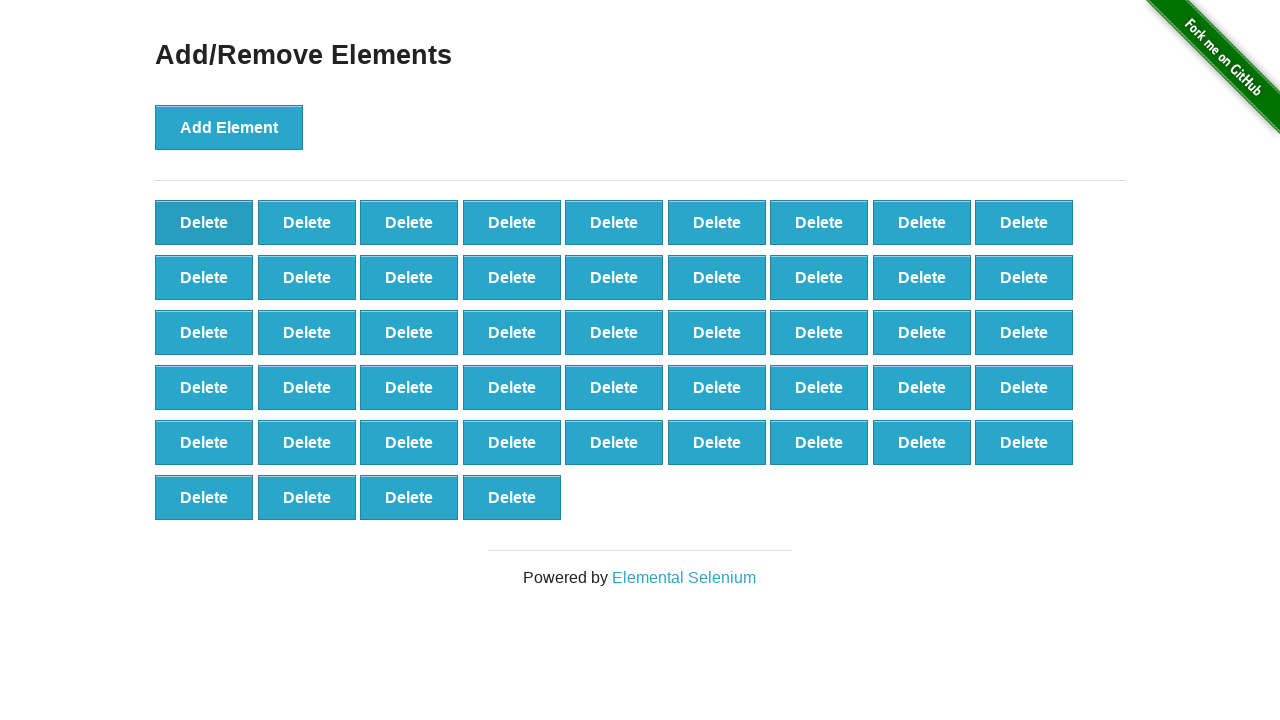

Clicked delete button to remove element (iteration 52/90) at (204, 222) on button.added-manually
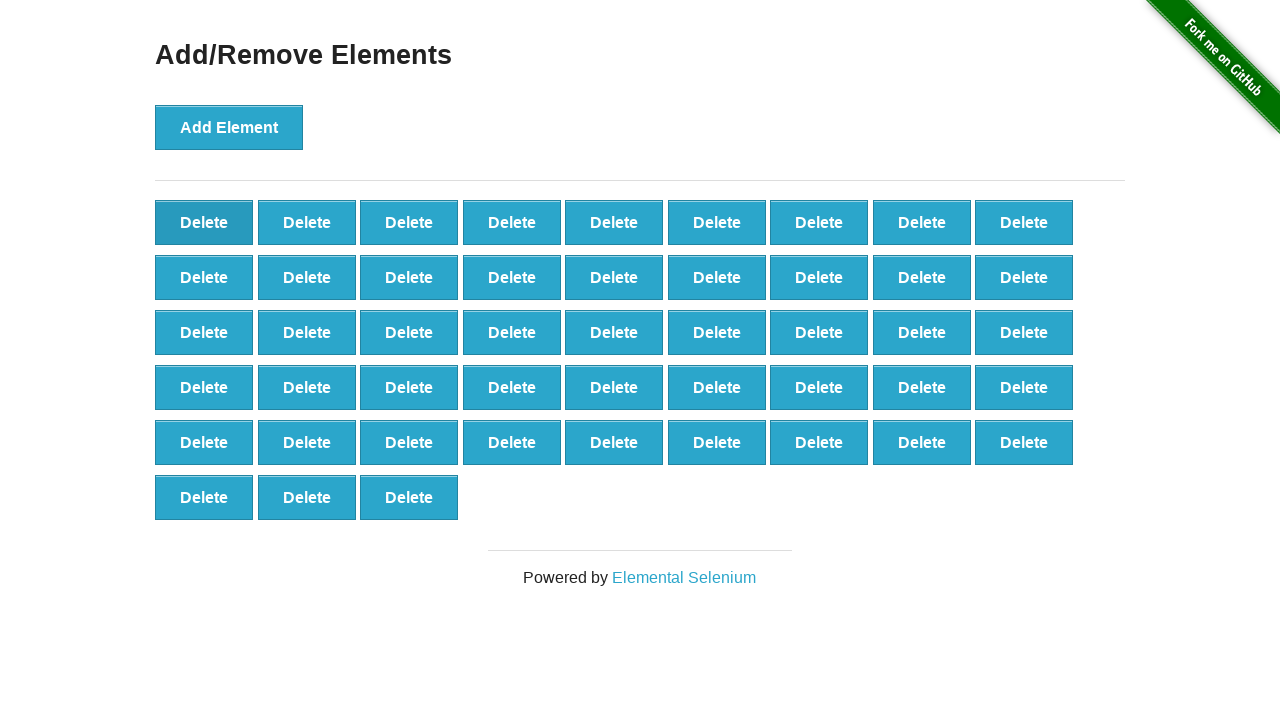

Clicked delete button to remove element (iteration 53/90) at (204, 222) on button.added-manually
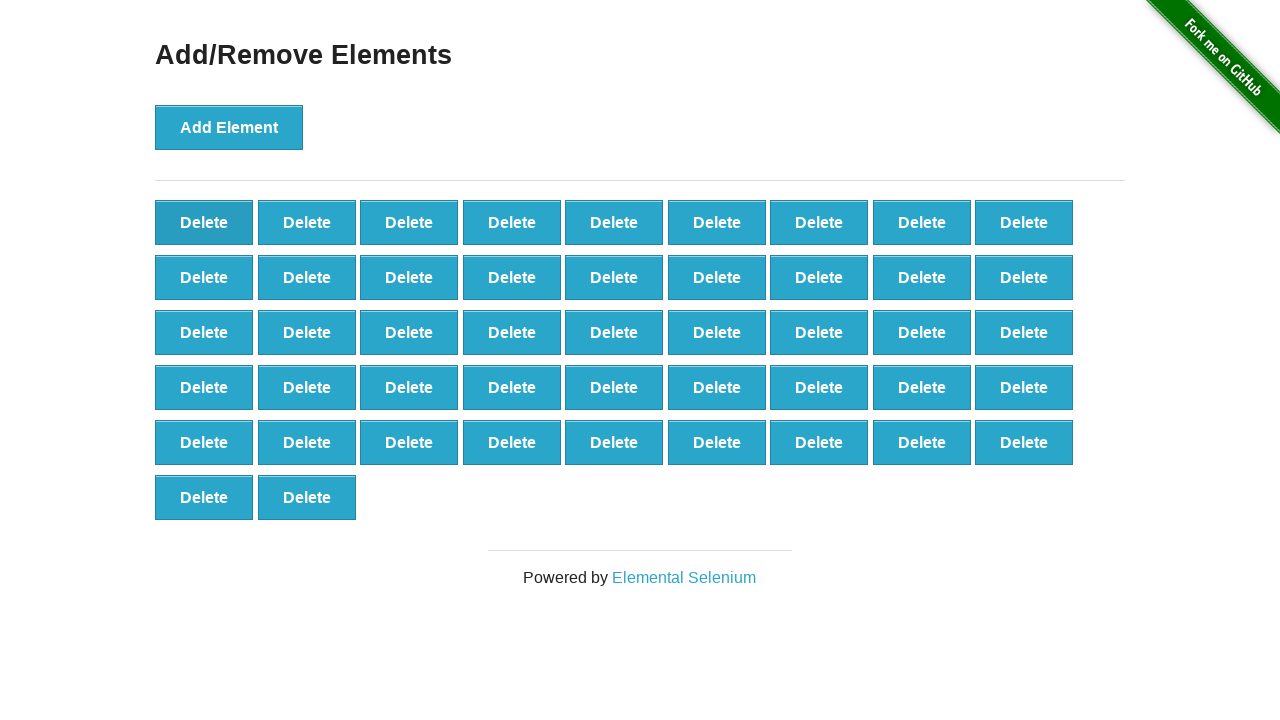

Clicked delete button to remove element (iteration 54/90) at (204, 222) on button.added-manually
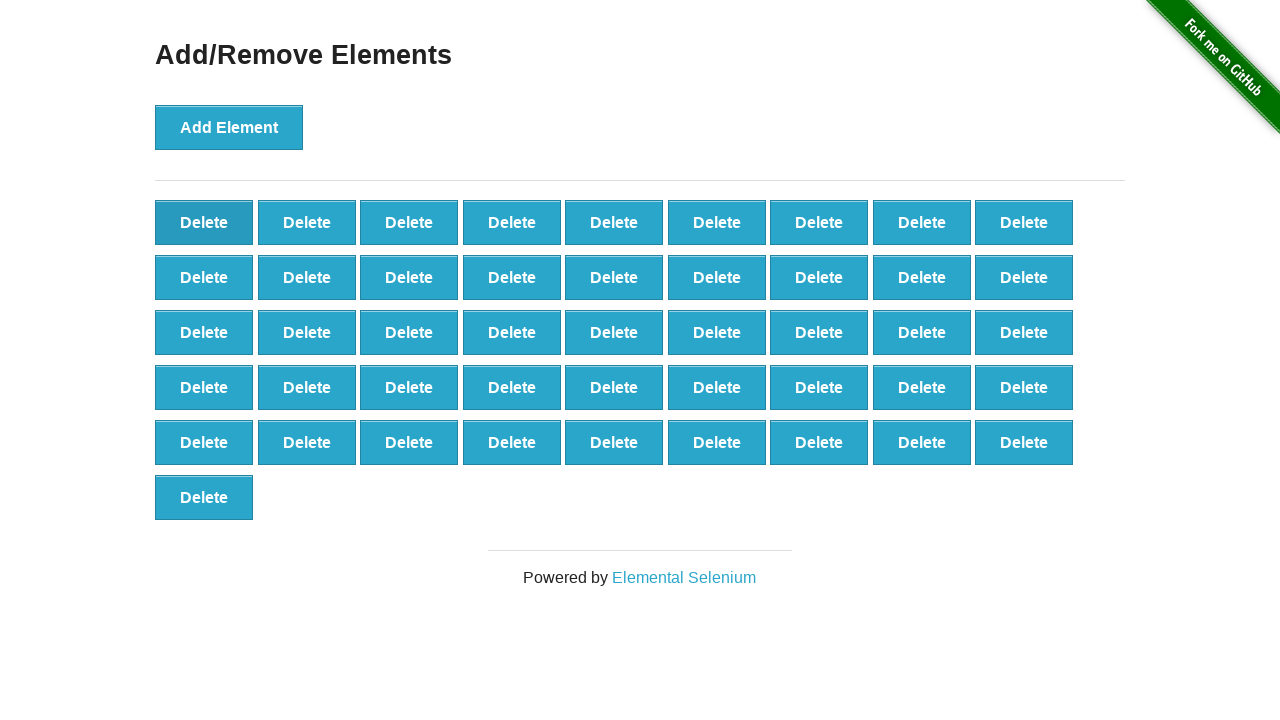

Clicked delete button to remove element (iteration 55/90) at (204, 222) on button.added-manually
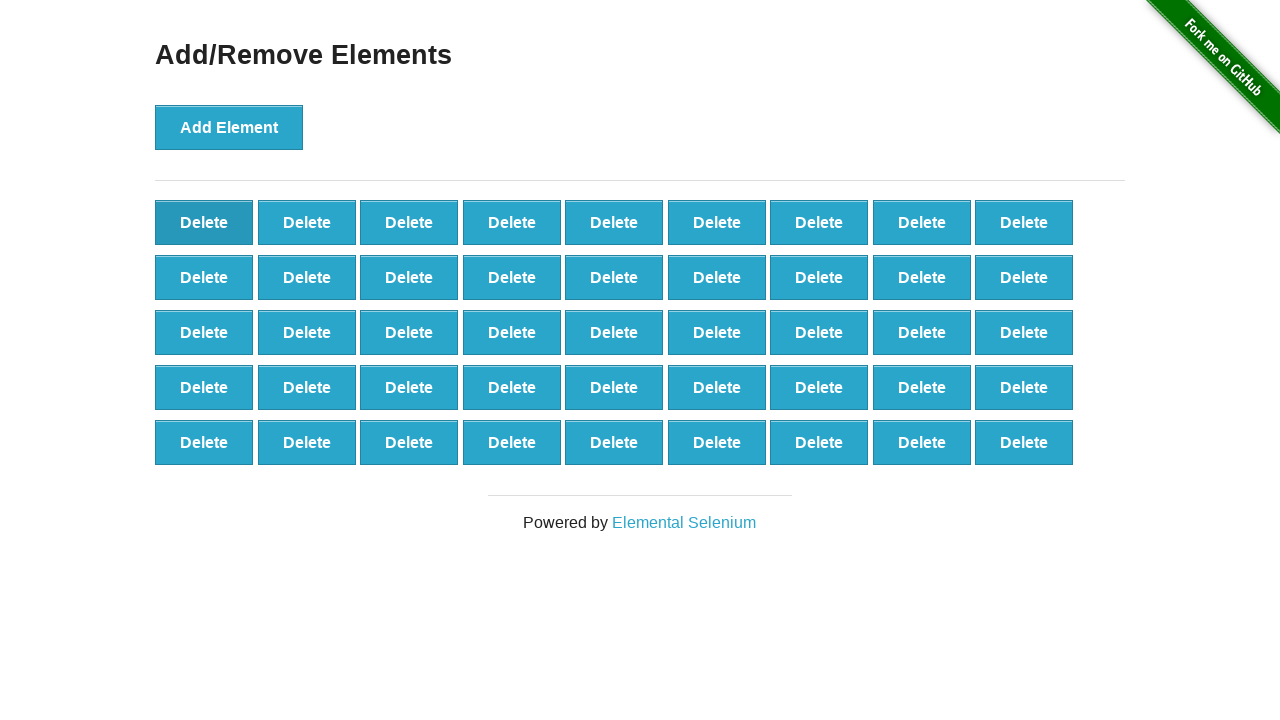

Clicked delete button to remove element (iteration 56/90) at (204, 222) on button.added-manually
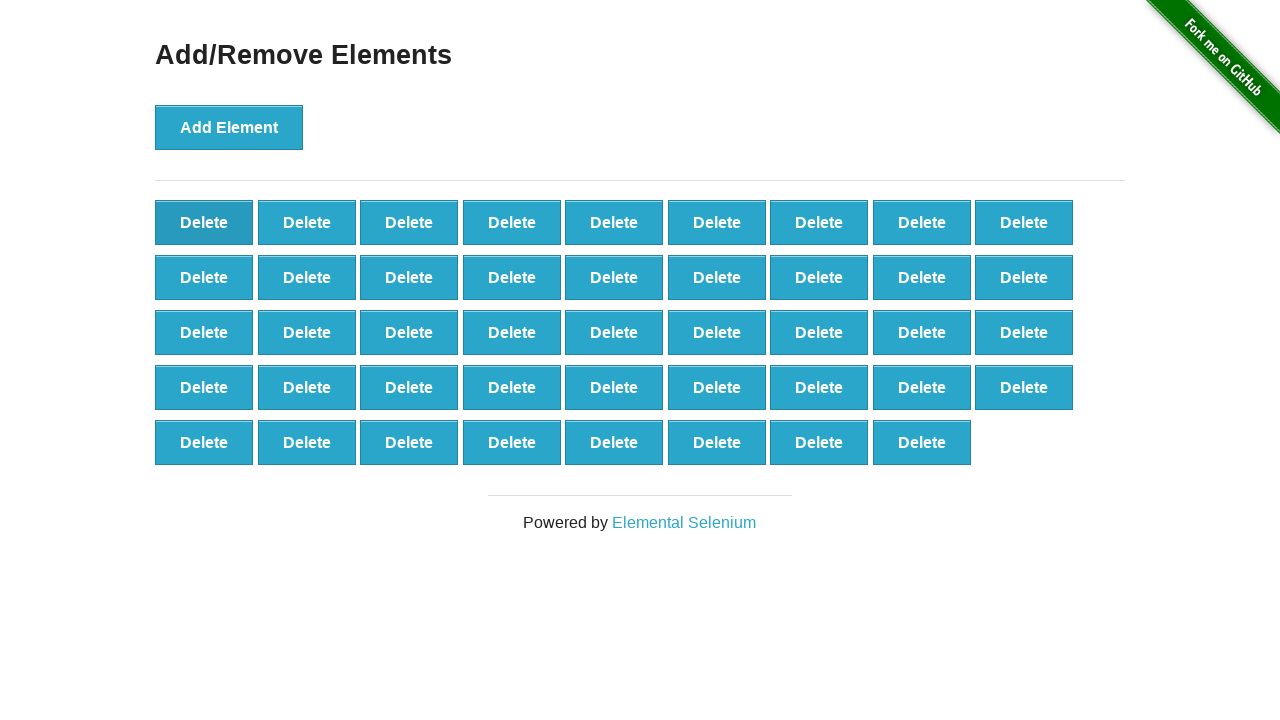

Clicked delete button to remove element (iteration 57/90) at (204, 222) on button.added-manually
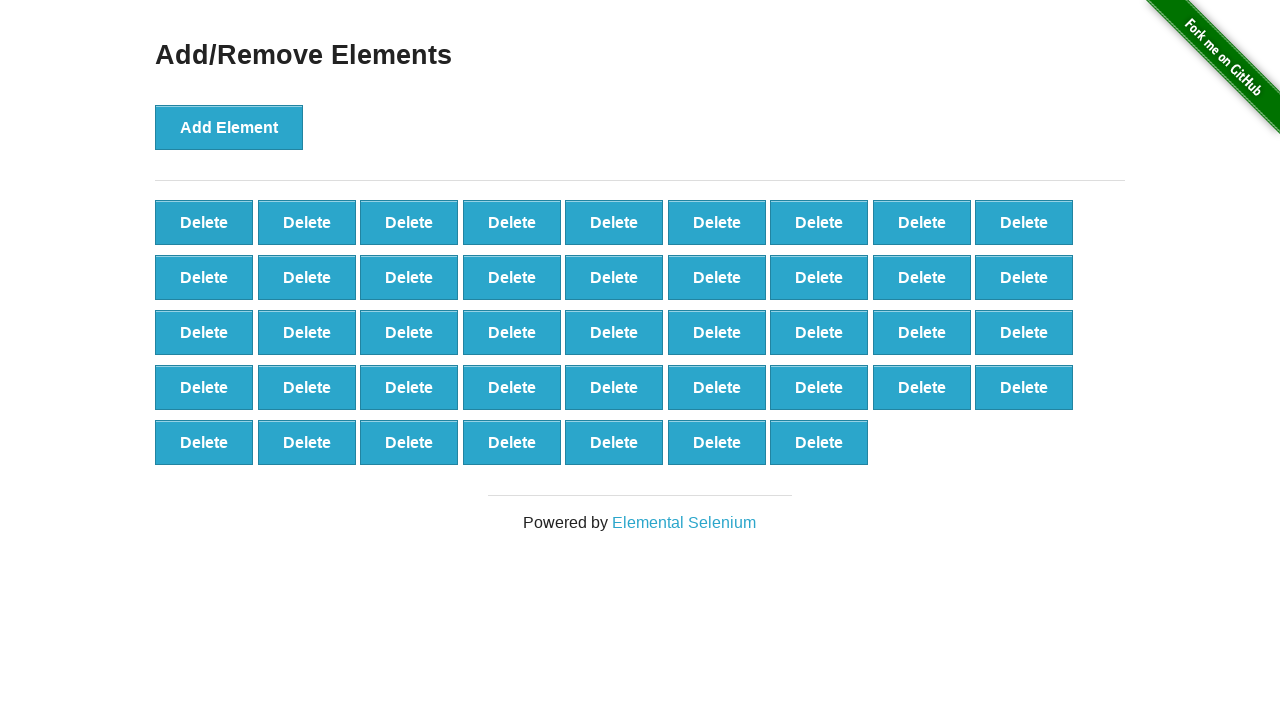

Clicked delete button to remove element (iteration 58/90) at (204, 222) on button.added-manually
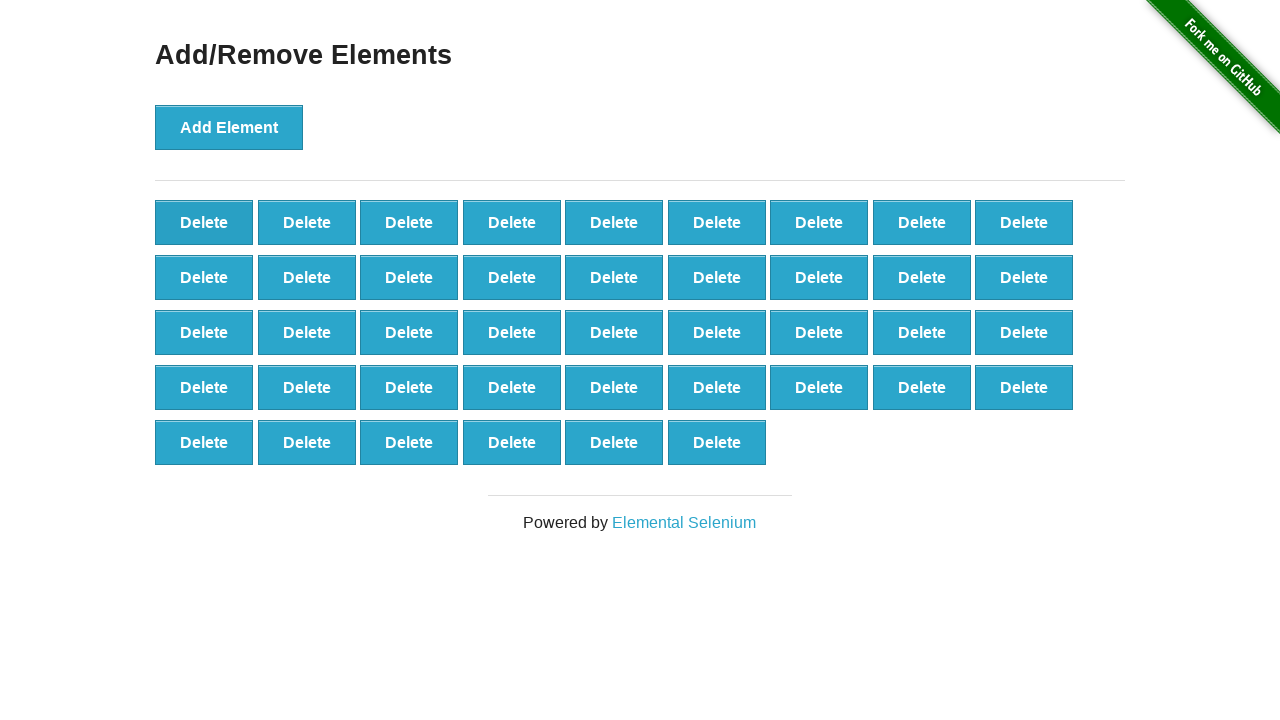

Clicked delete button to remove element (iteration 59/90) at (204, 222) on button.added-manually
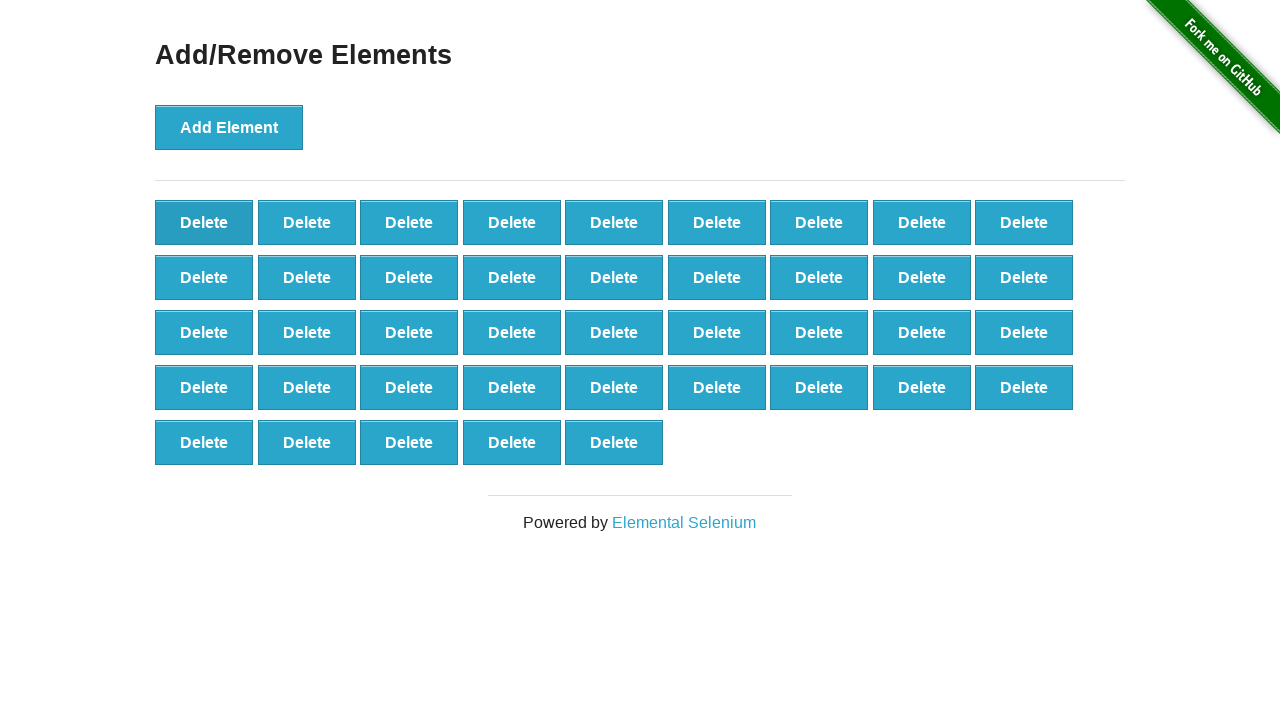

Clicked delete button to remove element (iteration 60/90) at (204, 222) on button.added-manually
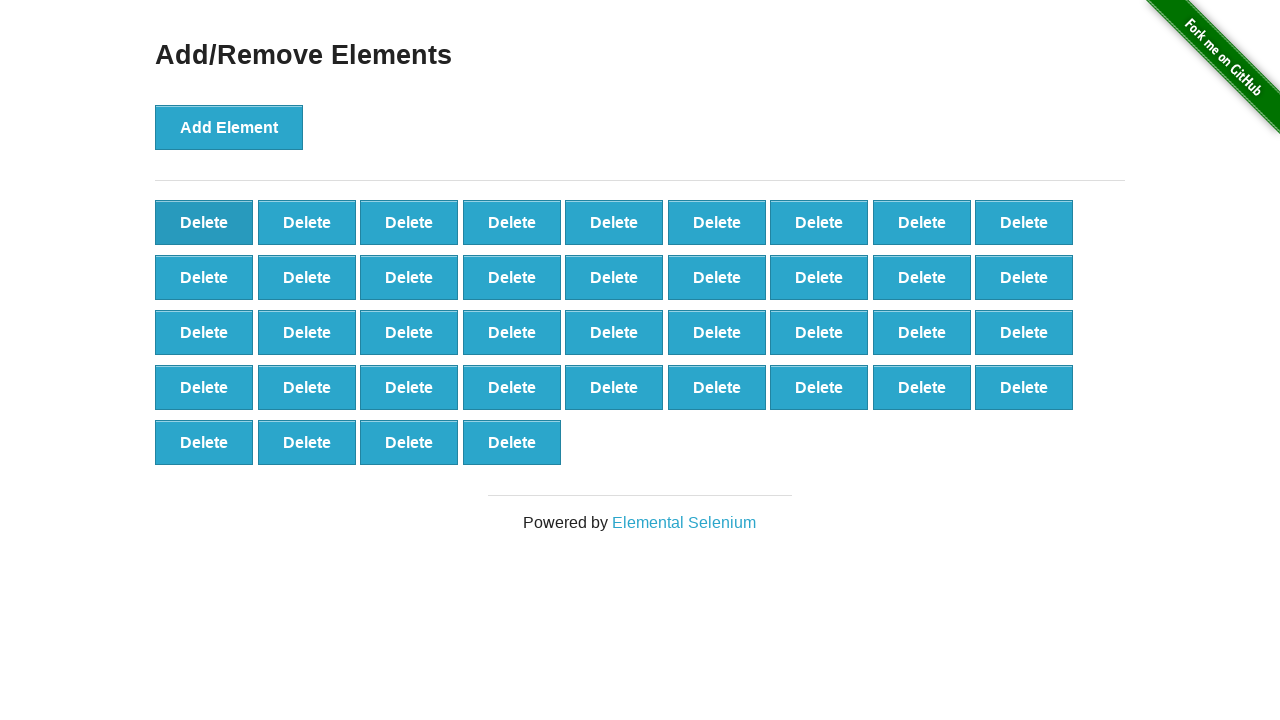

Clicked delete button to remove element (iteration 61/90) at (204, 222) on button.added-manually
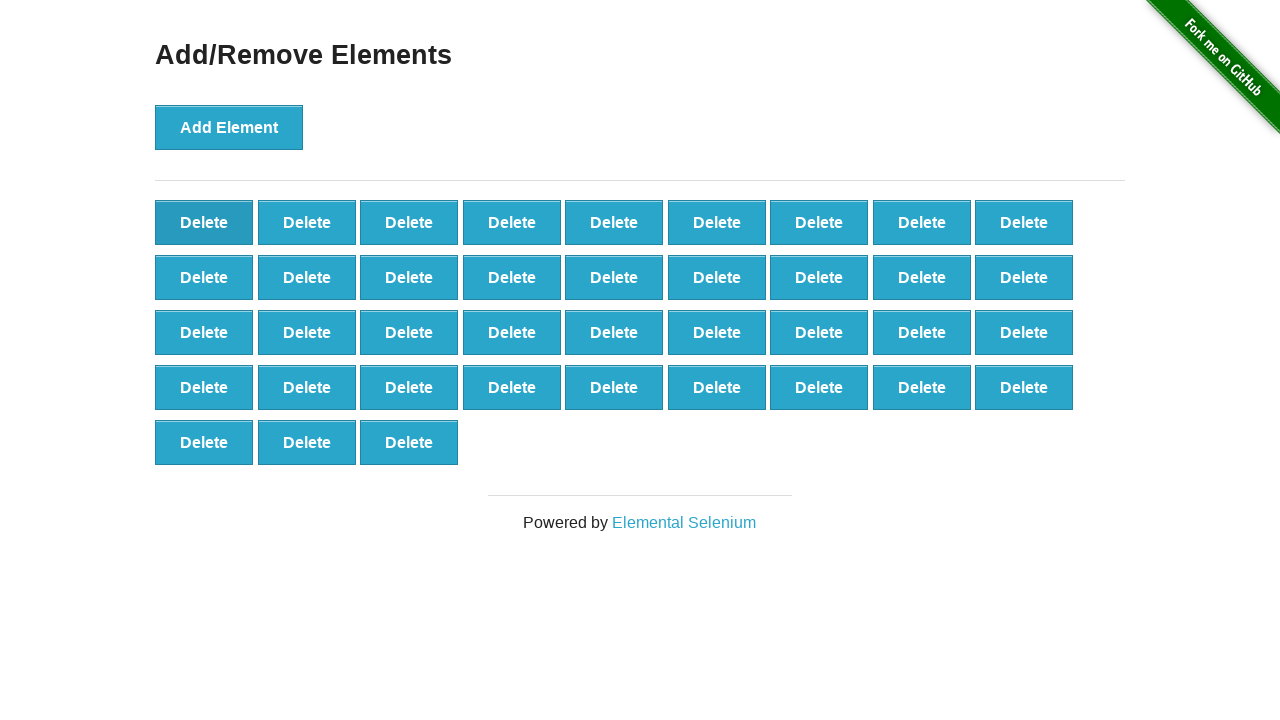

Clicked delete button to remove element (iteration 62/90) at (204, 222) on button.added-manually
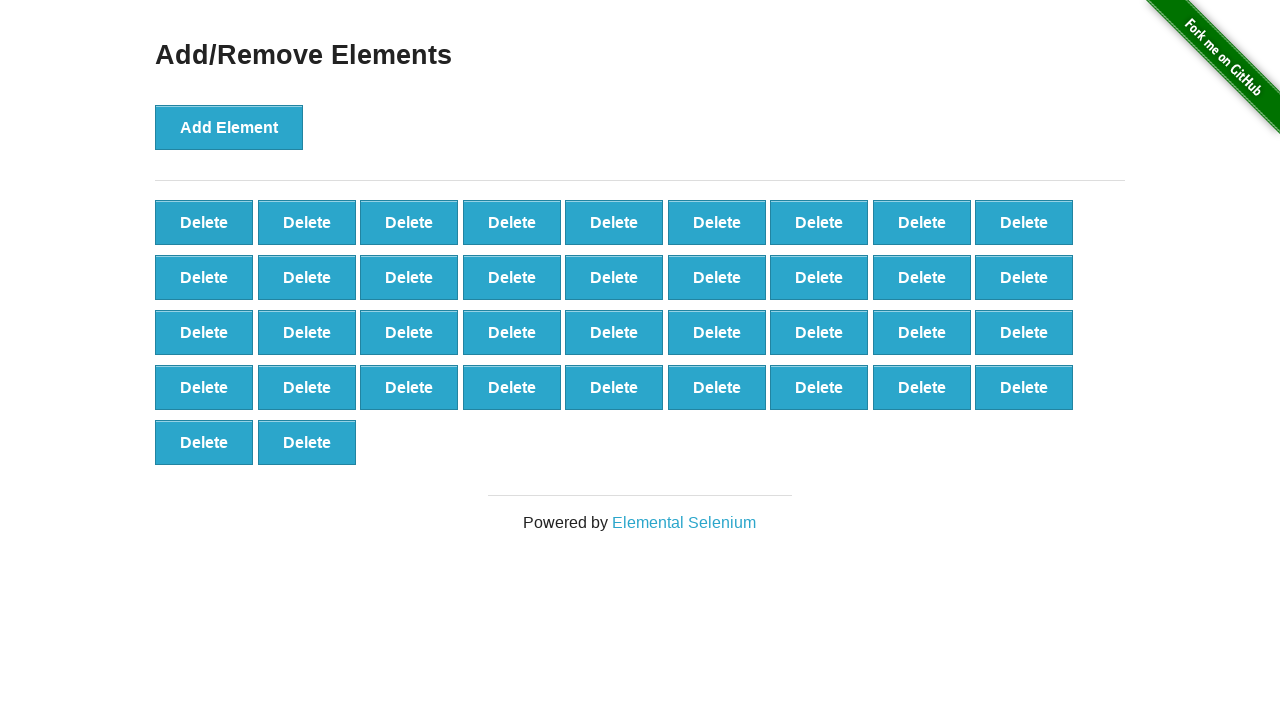

Clicked delete button to remove element (iteration 63/90) at (204, 222) on button.added-manually
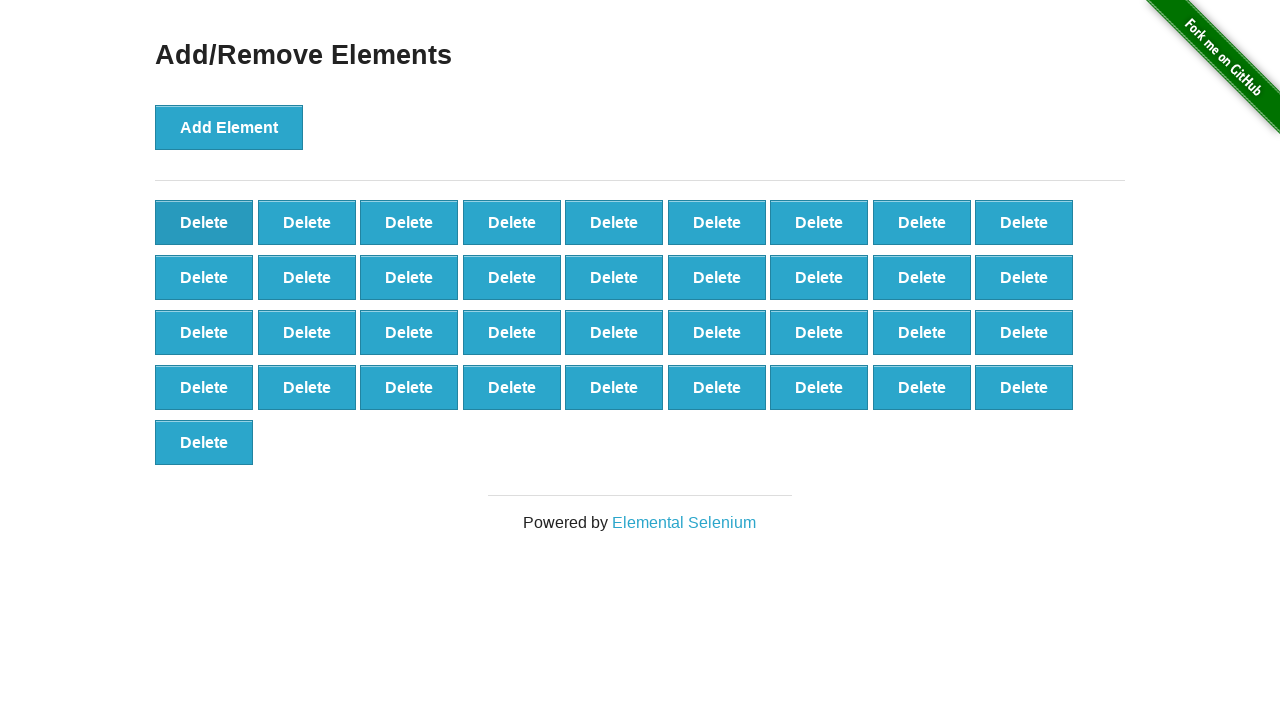

Clicked delete button to remove element (iteration 64/90) at (204, 222) on button.added-manually
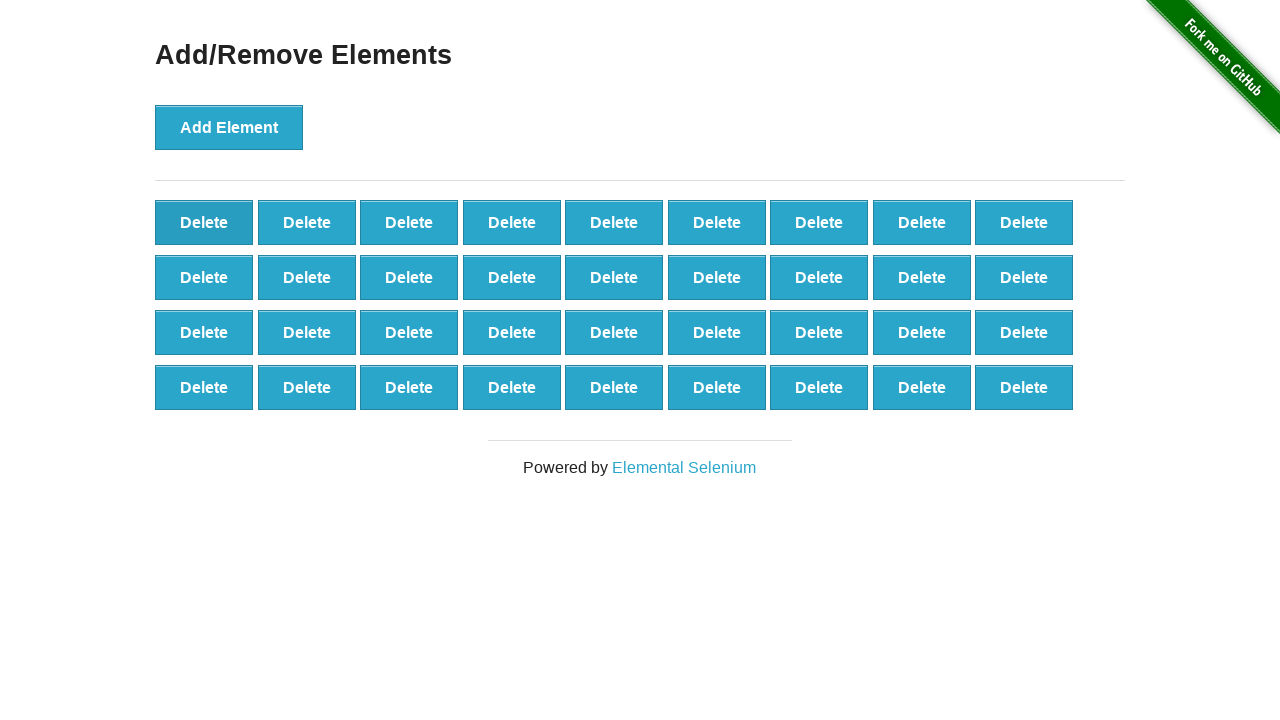

Clicked delete button to remove element (iteration 65/90) at (204, 222) on button.added-manually
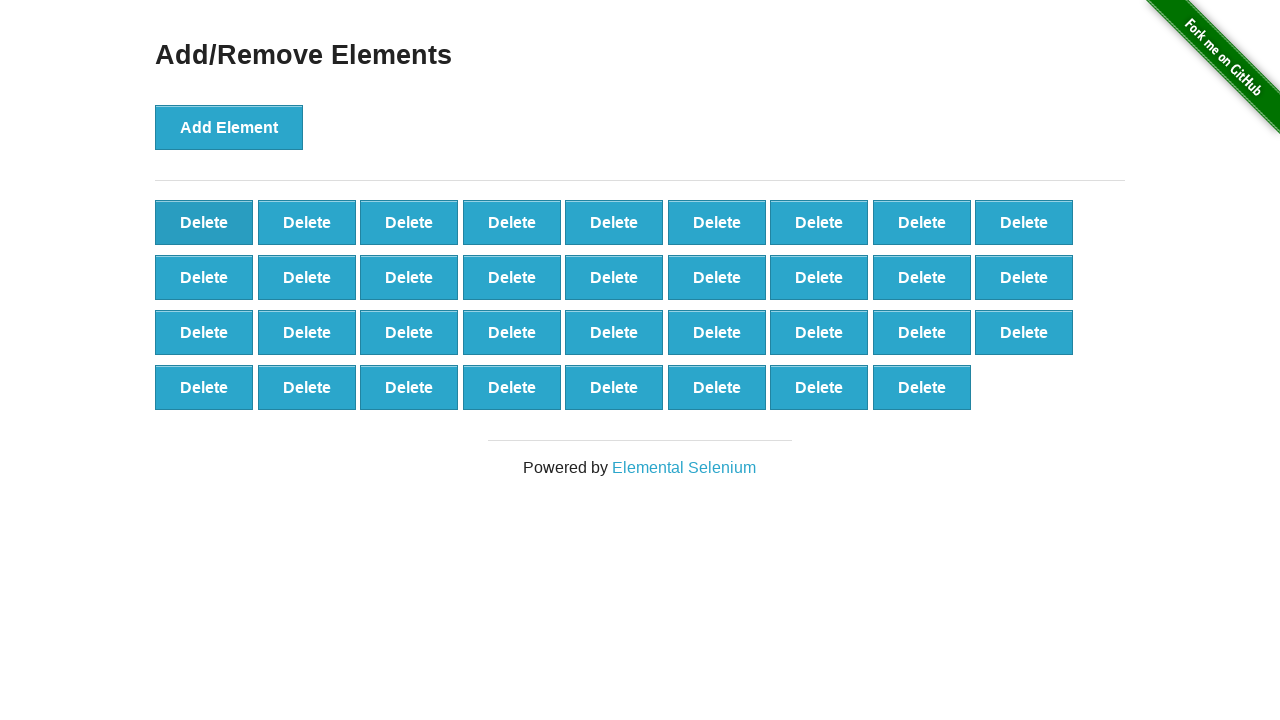

Clicked delete button to remove element (iteration 66/90) at (204, 222) on button.added-manually
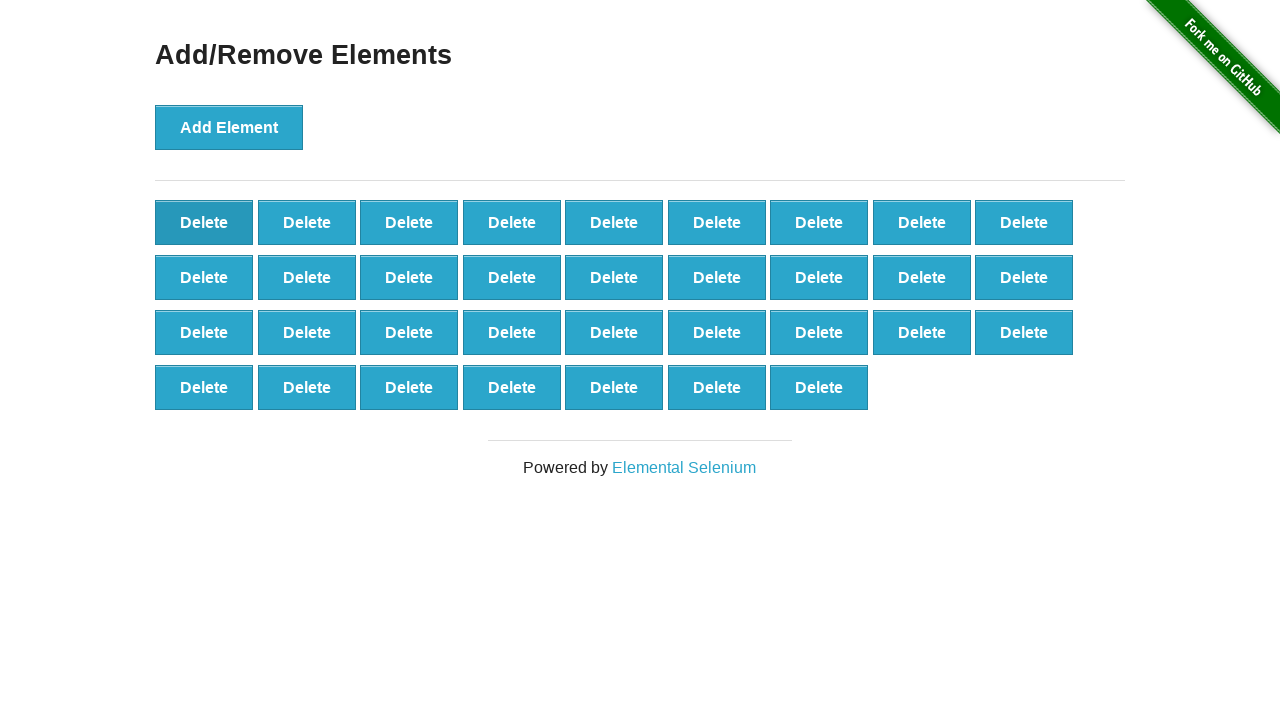

Clicked delete button to remove element (iteration 67/90) at (204, 222) on button.added-manually
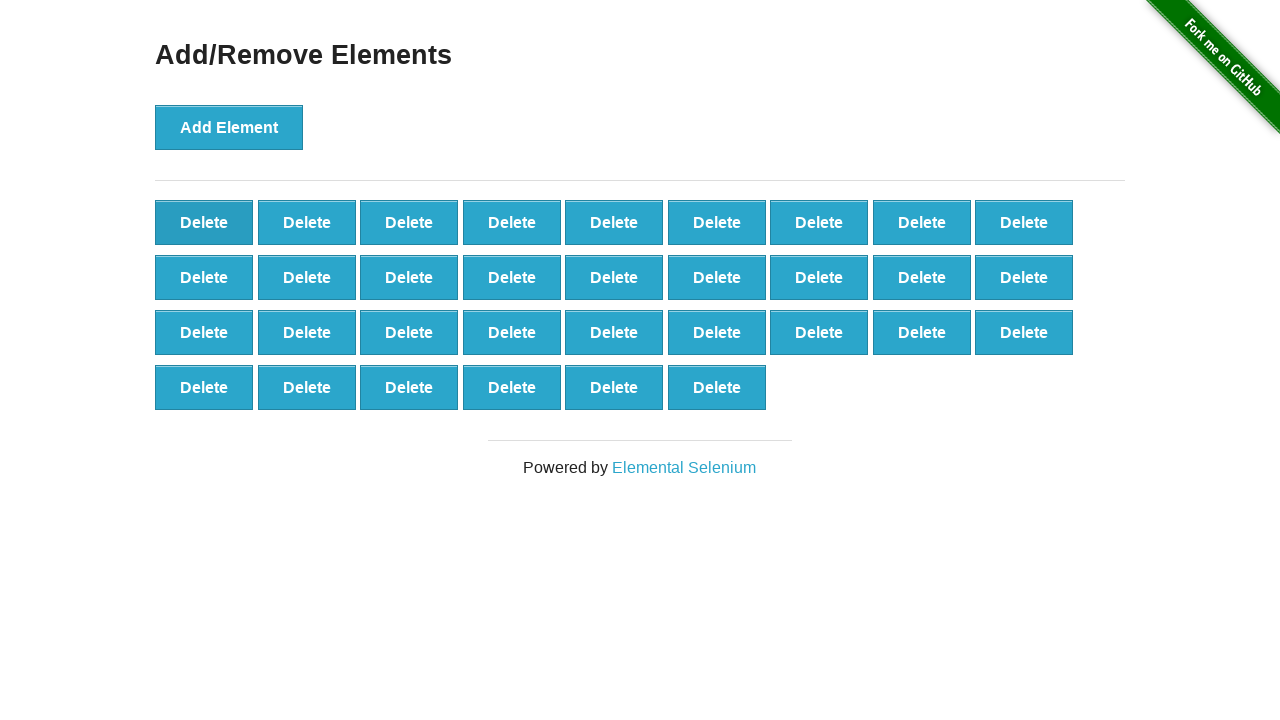

Clicked delete button to remove element (iteration 68/90) at (204, 222) on button.added-manually
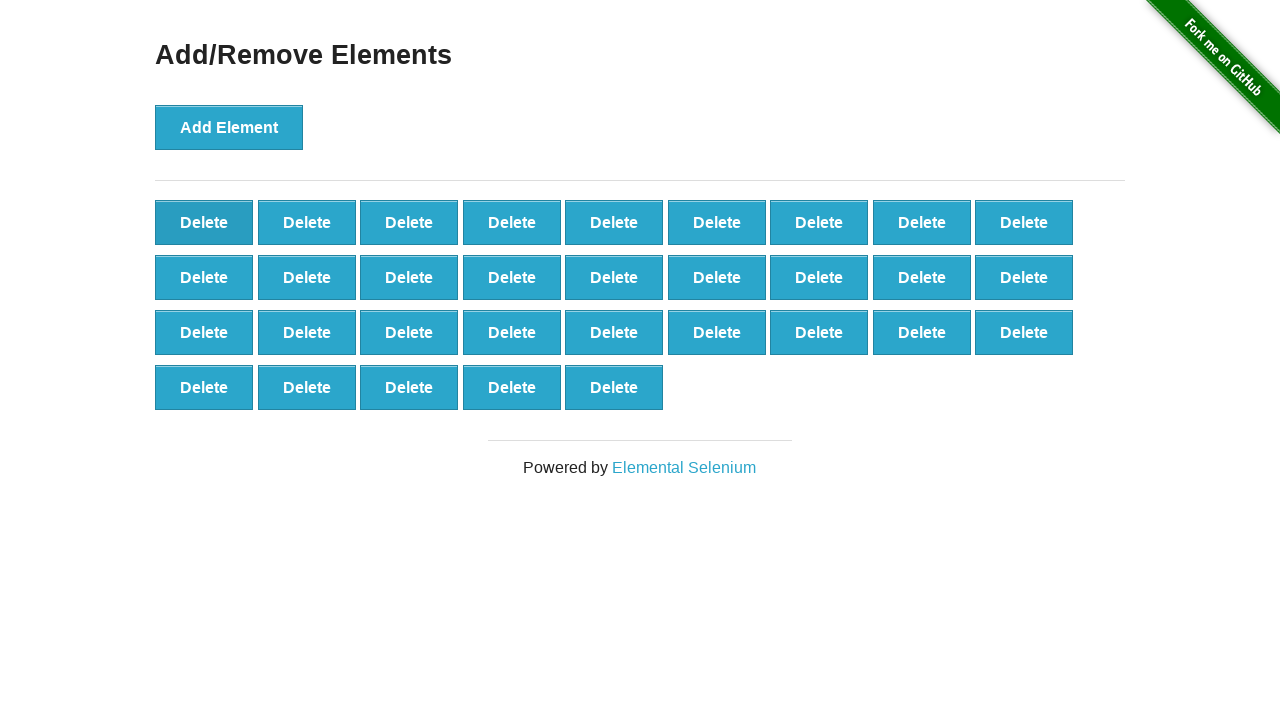

Clicked delete button to remove element (iteration 69/90) at (204, 222) on button.added-manually
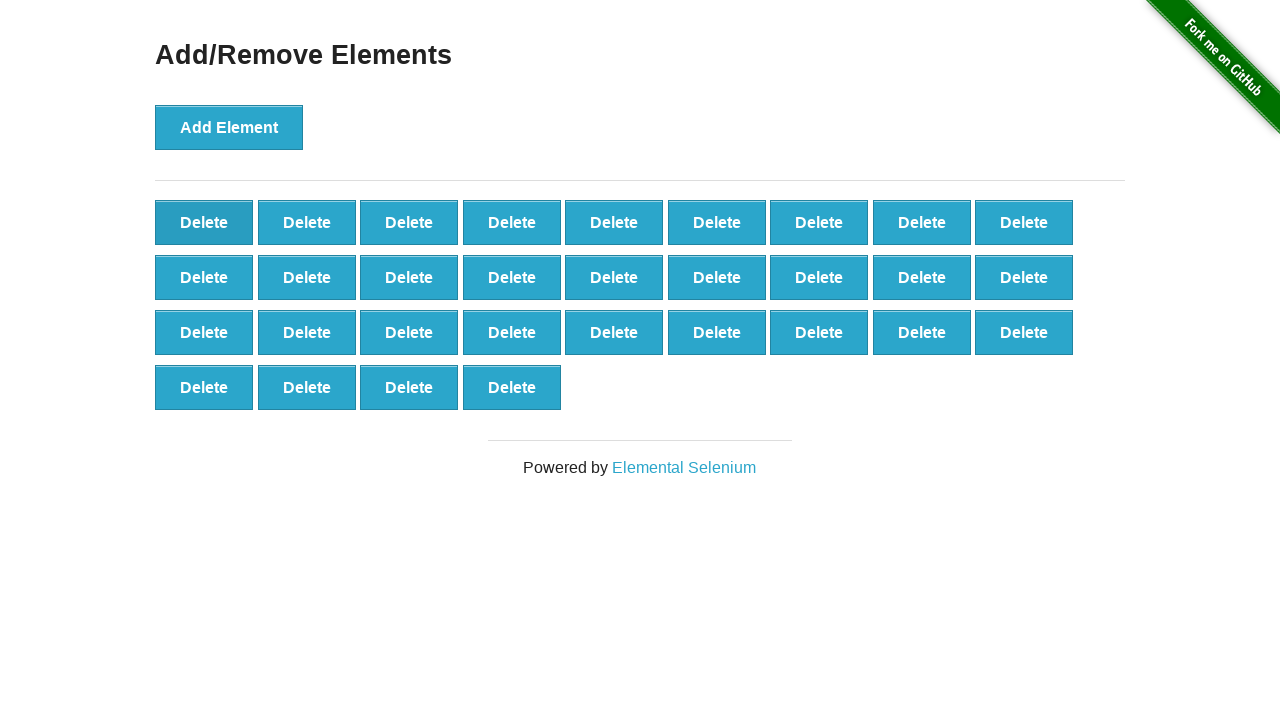

Clicked delete button to remove element (iteration 70/90) at (204, 222) on button.added-manually
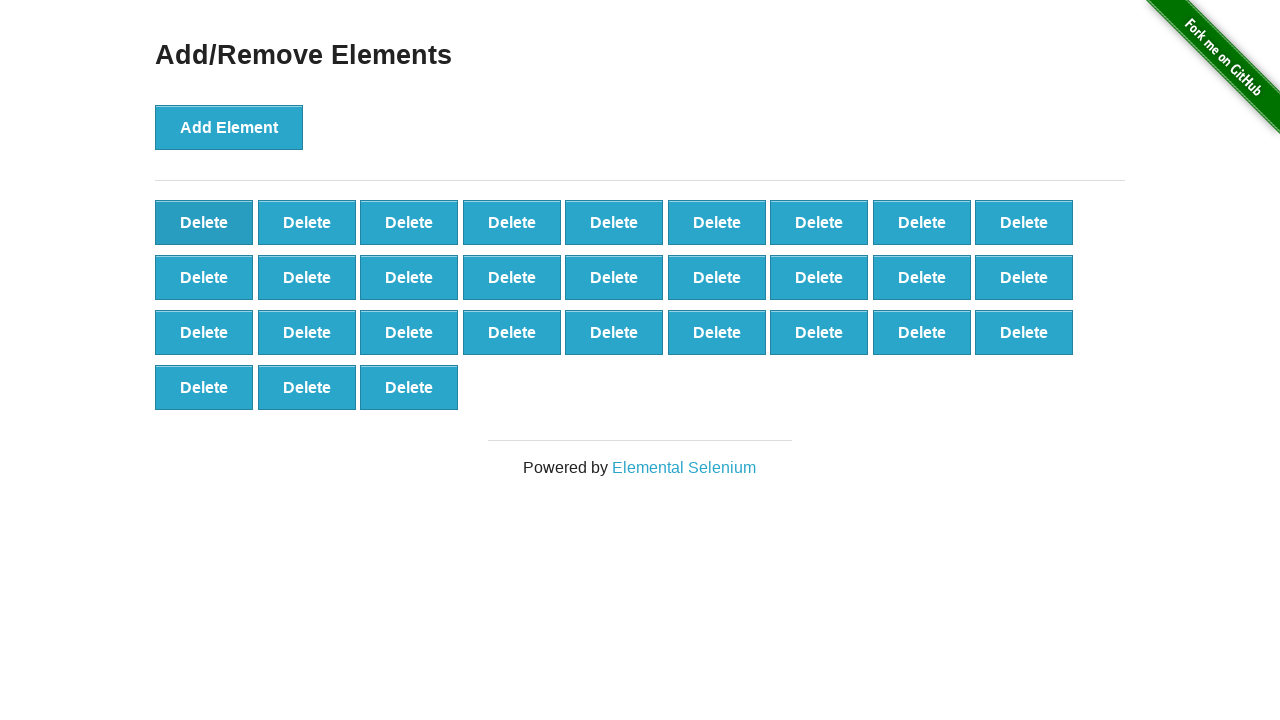

Clicked delete button to remove element (iteration 71/90) at (204, 222) on button.added-manually
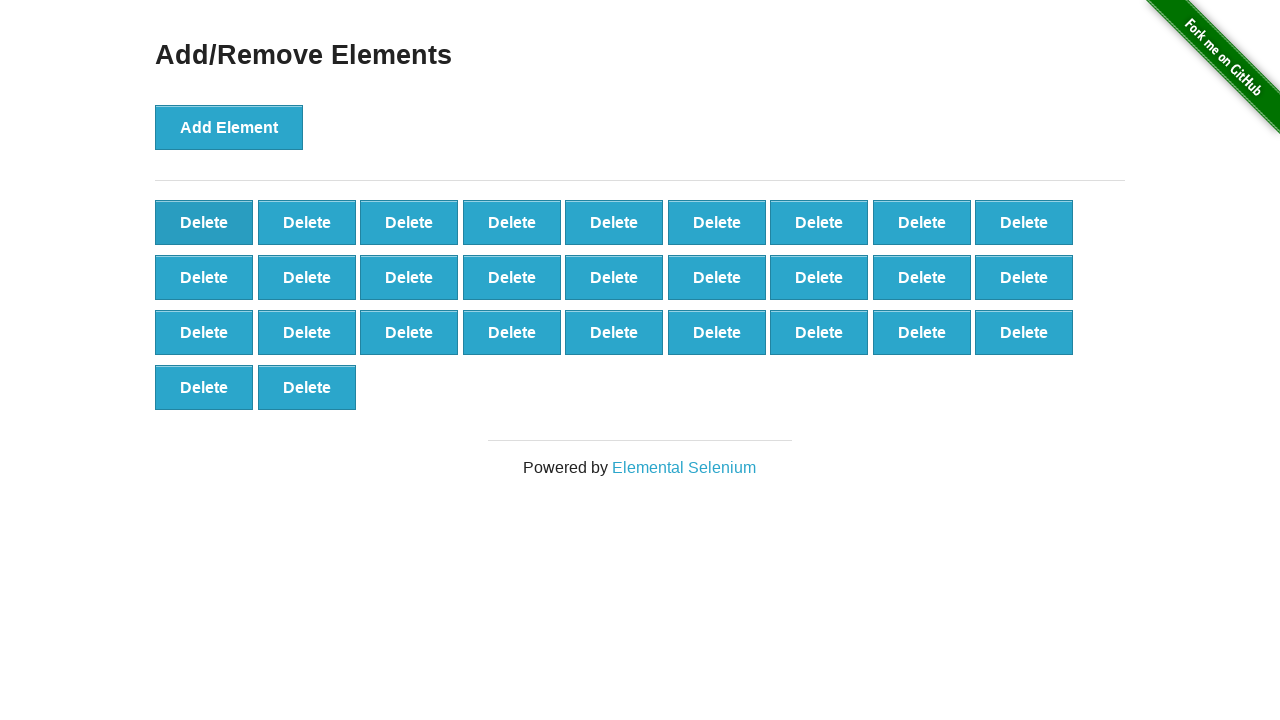

Clicked delete button to remove element (iteration 72/90) at (204, 222) on button.added-manually
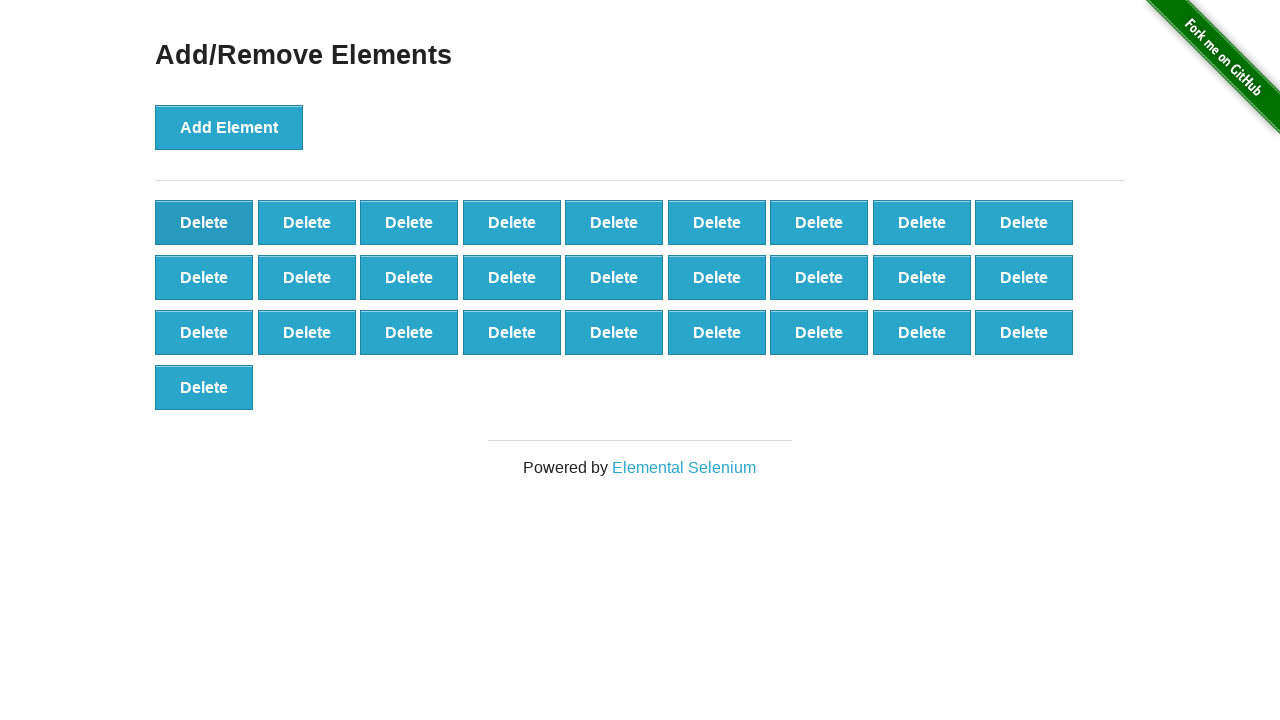

Clicked delete button to remove element (iteration 73/90) at (204, 222) on button.added-manually
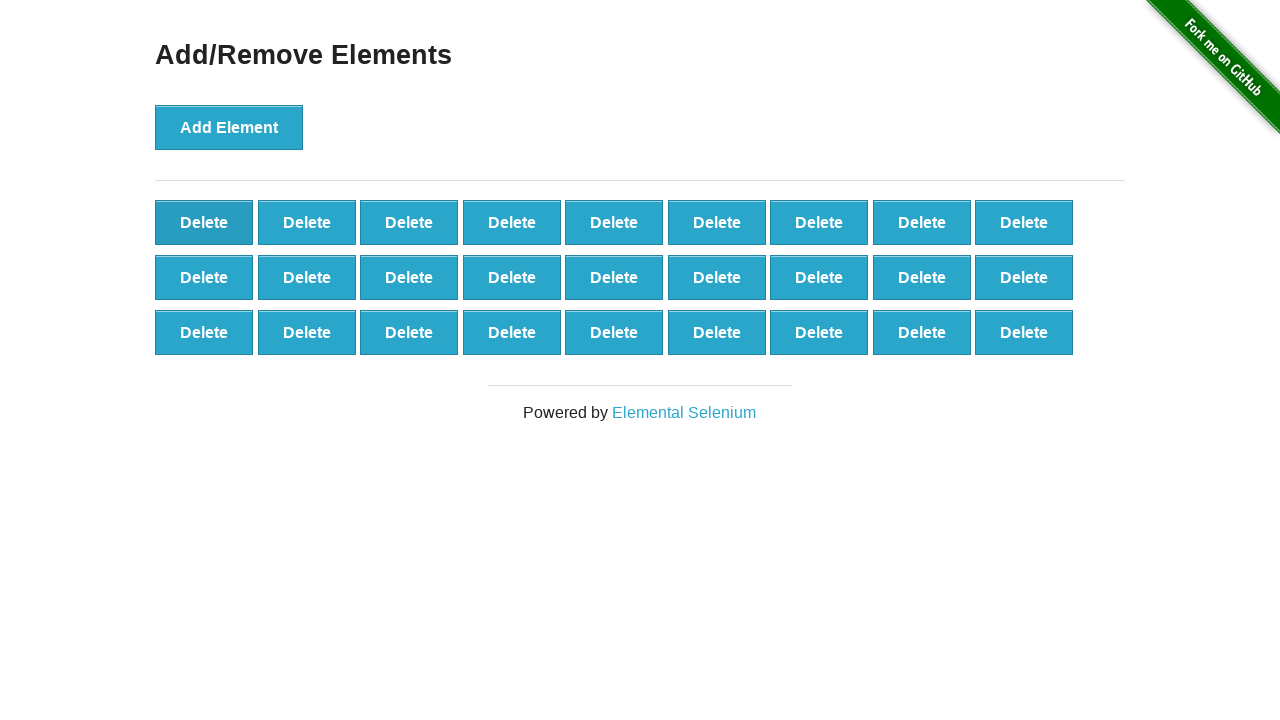

Clicked delete button to remove element (iteration 74/90) at (204, 222) on button.added-manually
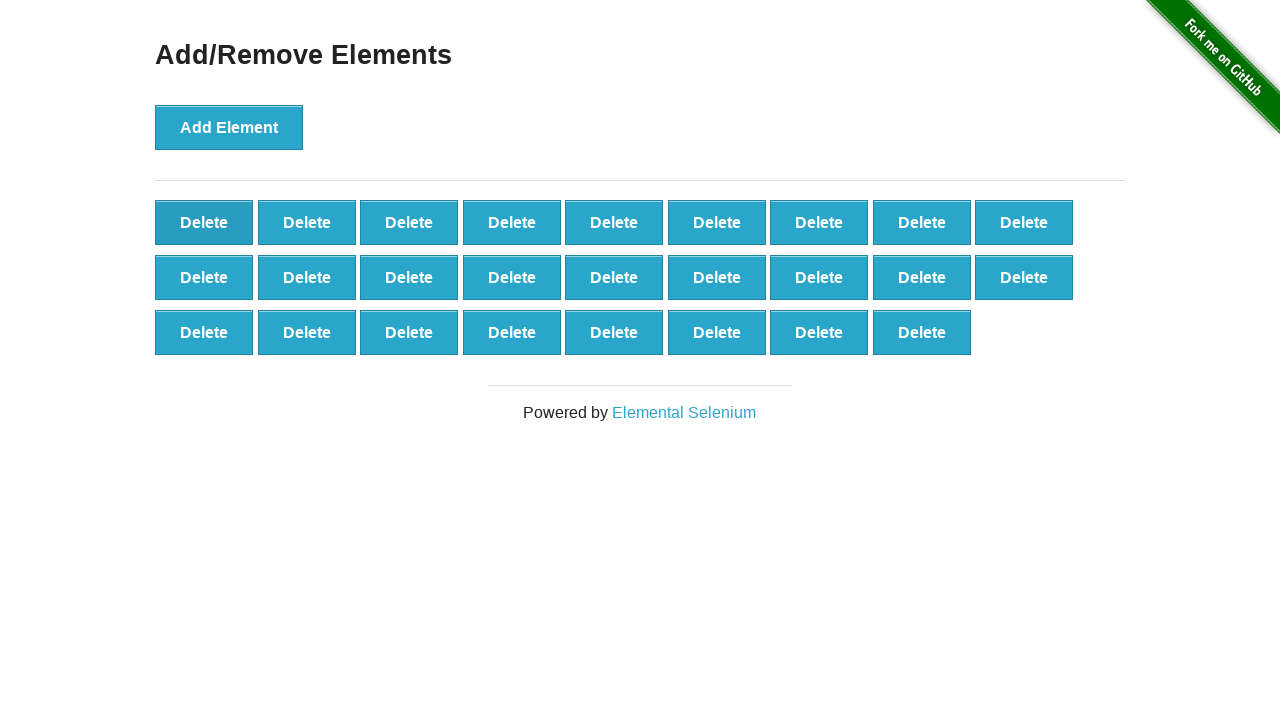

Clicked delete button to remove element (iteration 75/90) at (204, 222) on button.added-manually
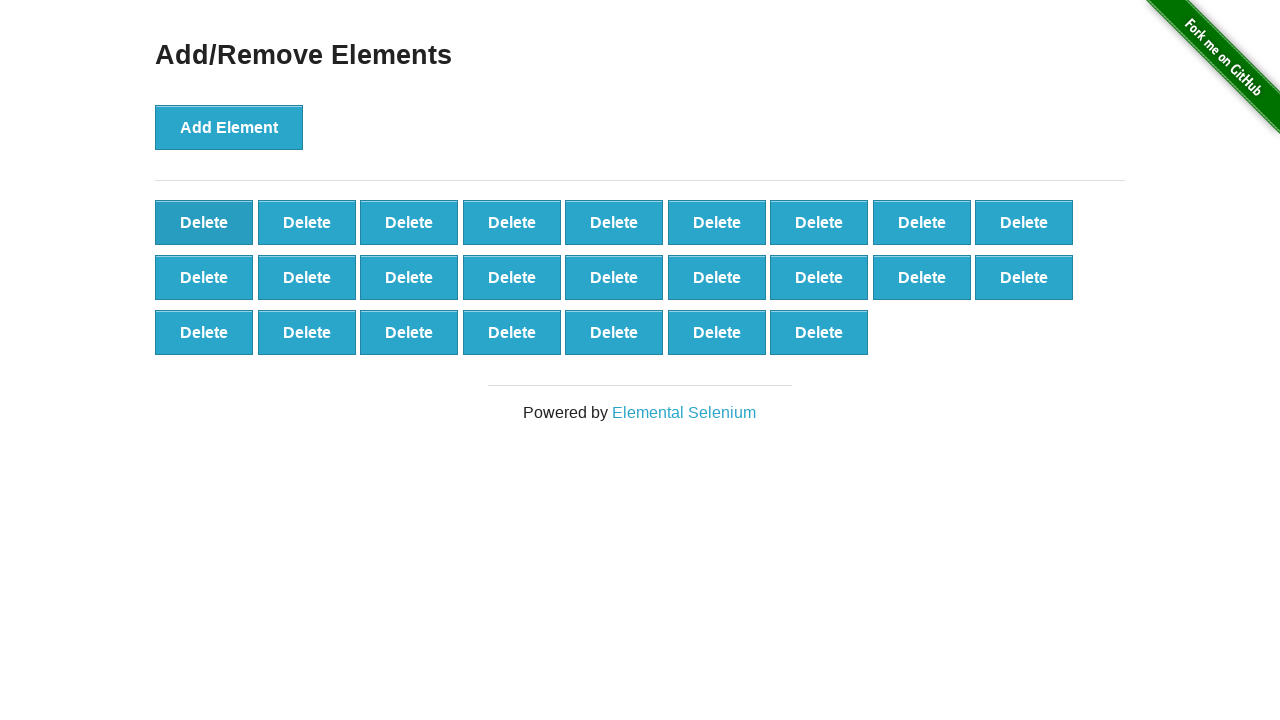

Clicked delete button to remove element (iteration 76/90) at (204, 222) on button.added-manually
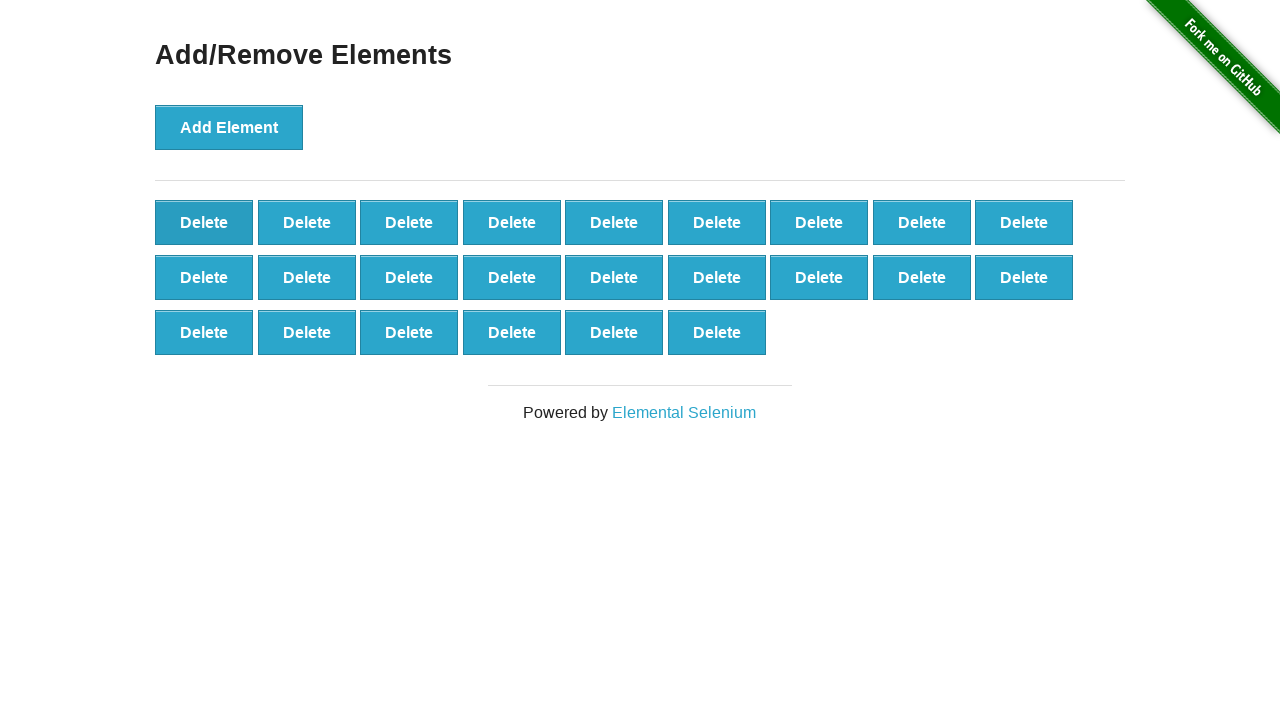

Clicked delete button to remove element (iteration 77/90) at (204, 222) on button.added-manually
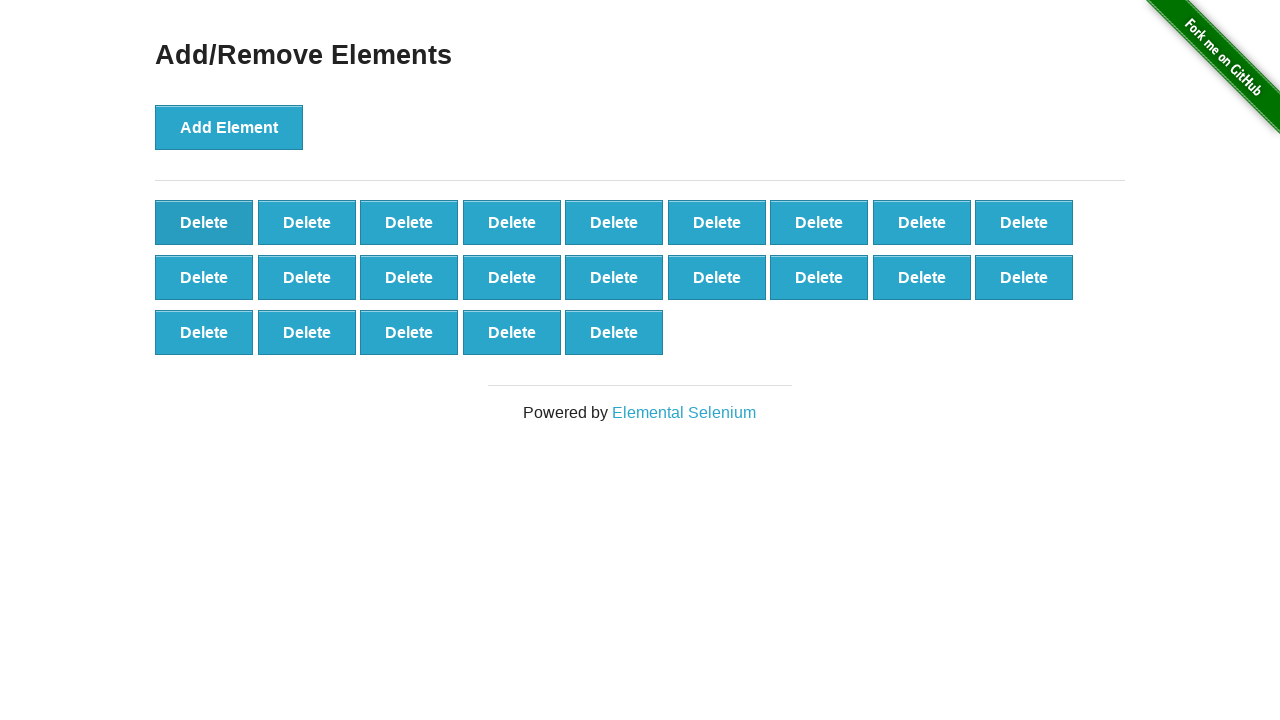

Clicked delete button to remove element (iteration 78/90) at (204, 222) on button.added-manually
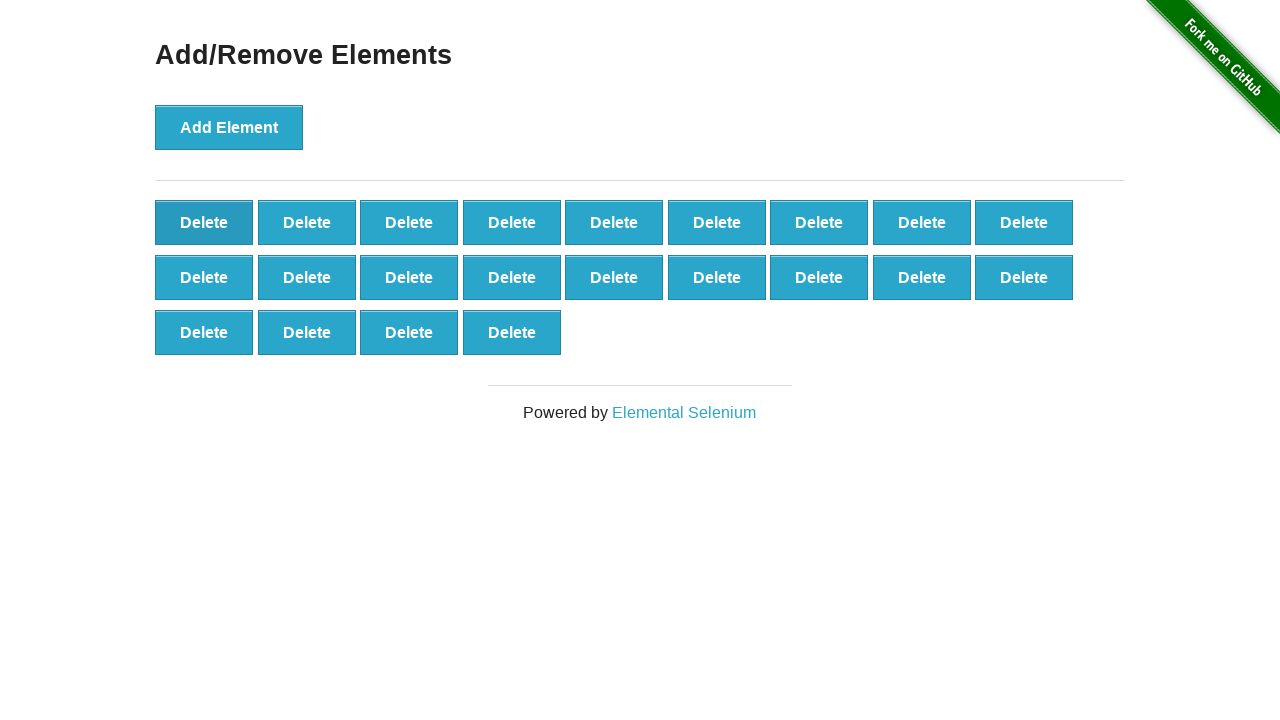

Clicked delete button to remove element (iteration 79/90) at (204, 222) on button.added-manually
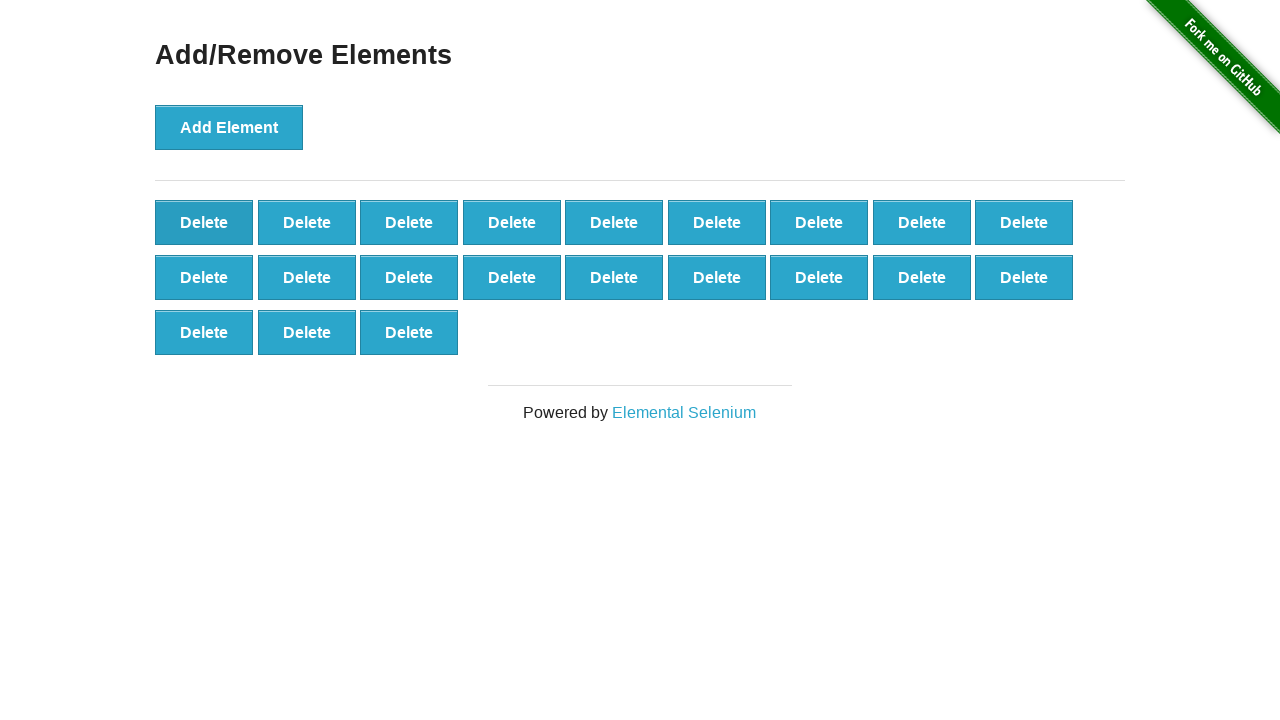

Clicked delete button to remove element (iteration 80/90) at (204, 222) on button.added-manually
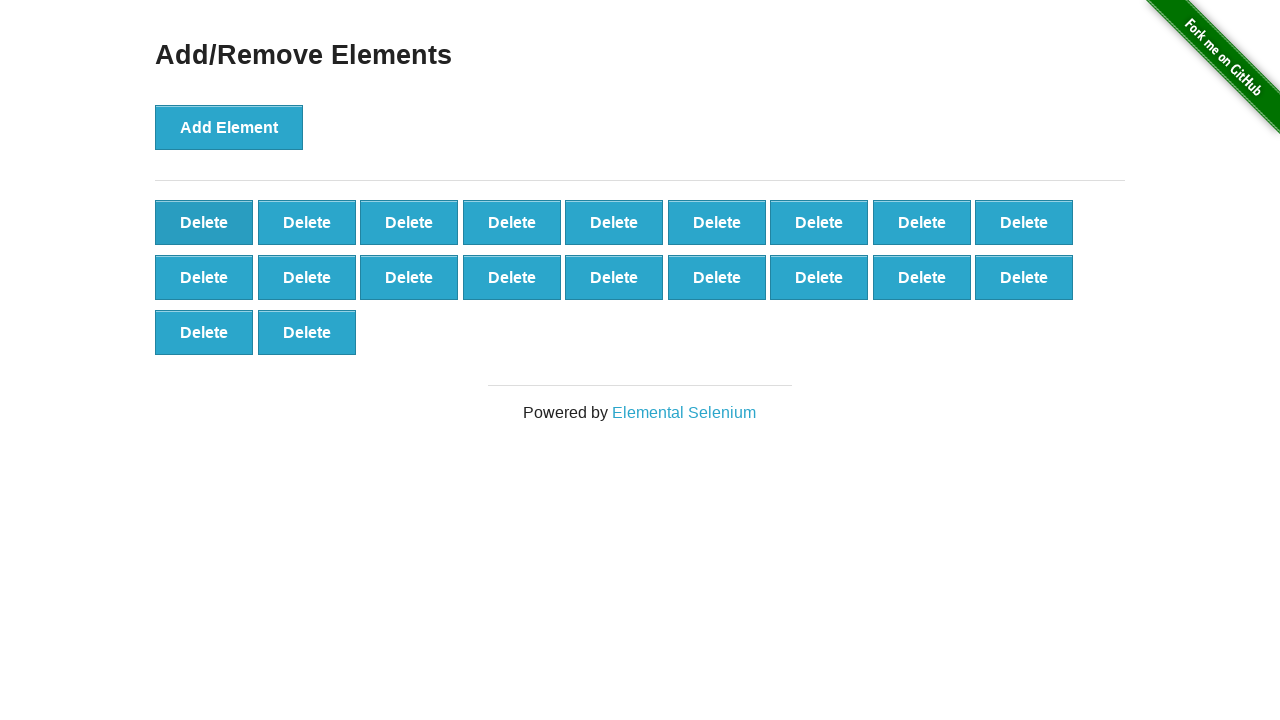

Clicked delete button to remove element (iteration 81/90) at (204, 222) on button.added-manually
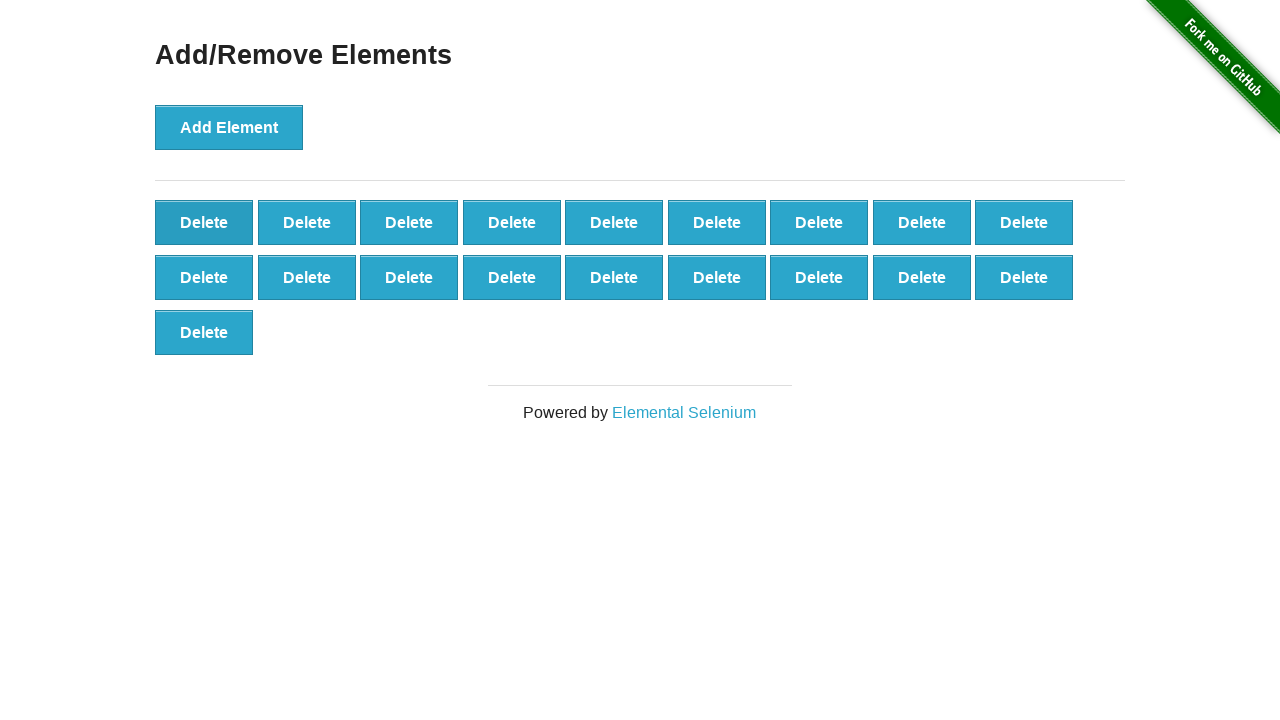

Clicked delete button to remove element (iteration 82/90) at (204, 222) on button.added-manually
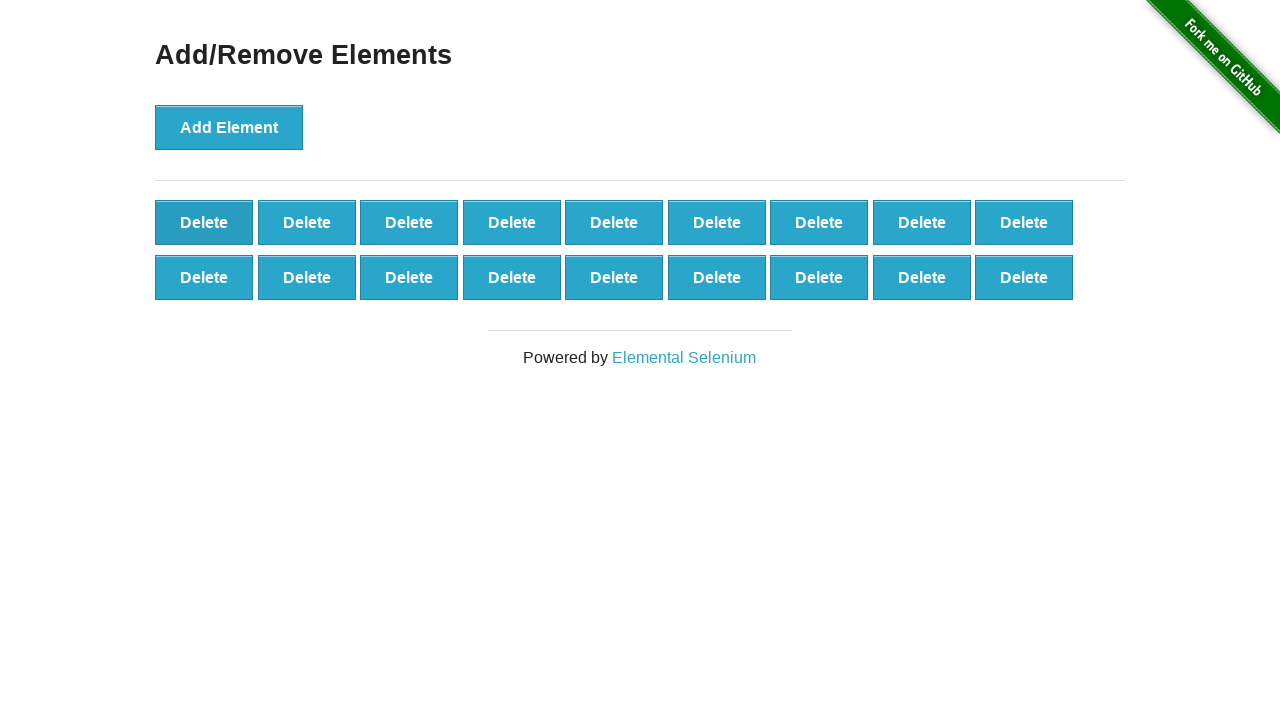

Clicked delete button to remove element (iteration 83/90) at (204, 222) on button.added-manually
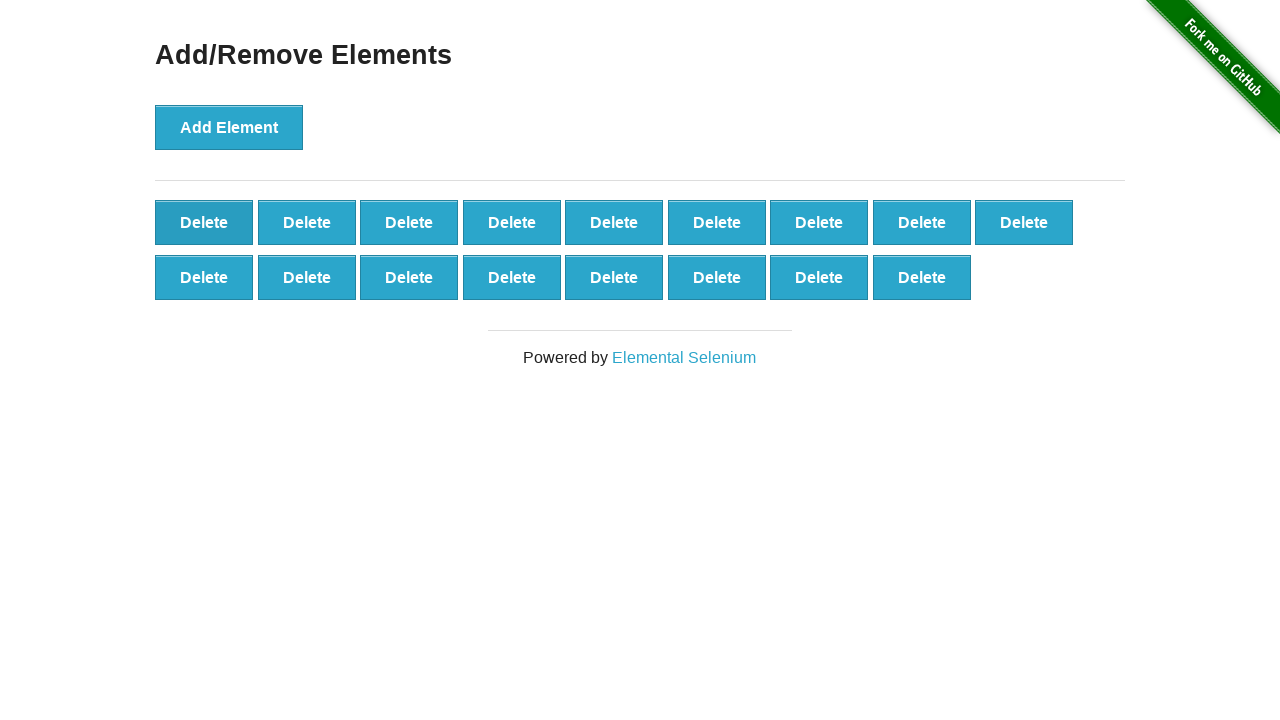

Clicked delete button to remove element (iteration 84/90) at (204, 222) on button.added-manually
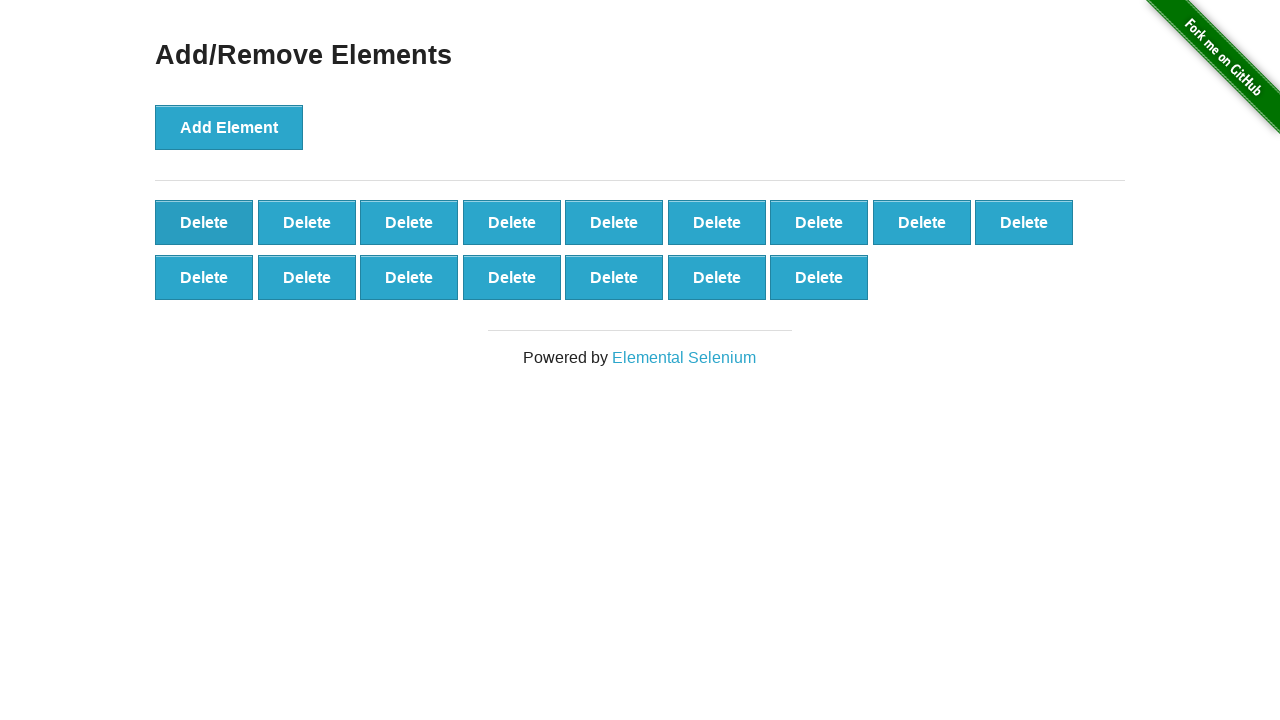

Clicked delete button to remove element (iteration 85/90) at (204, 222) on button.added-manually
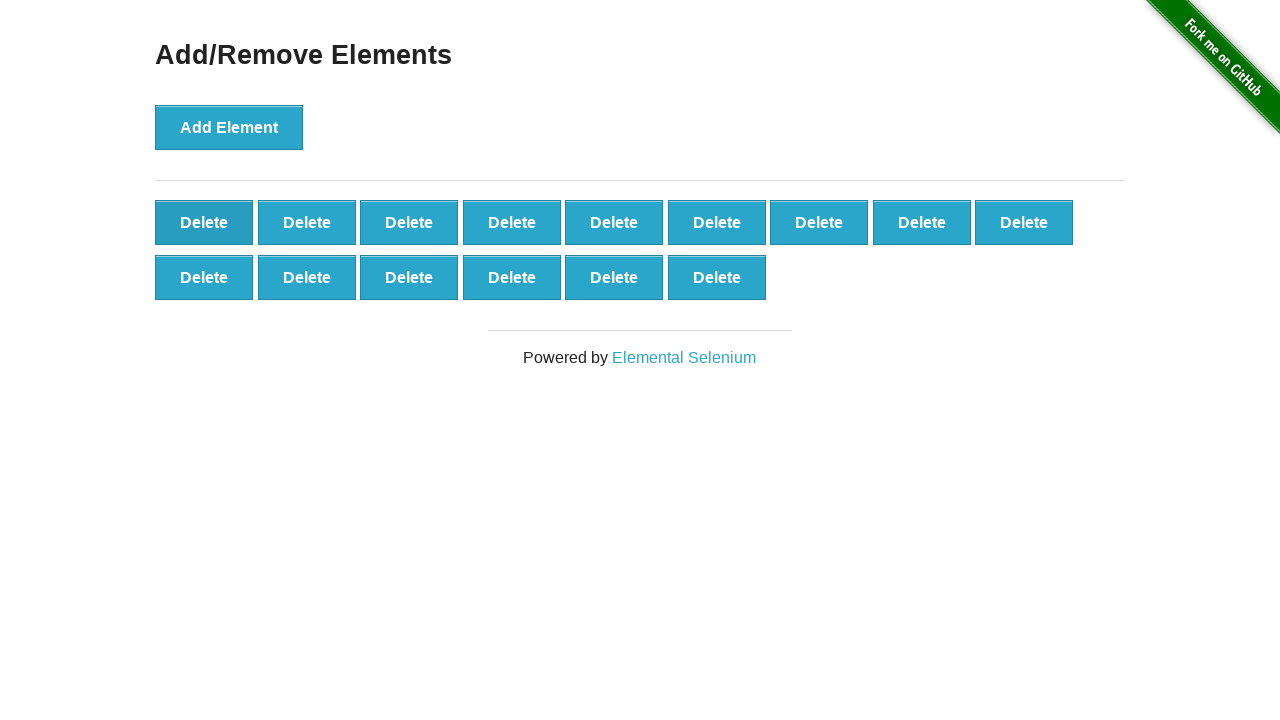

Clicked delete button to remove element (iteration 86/90) at (204, 222) on button.added-manually
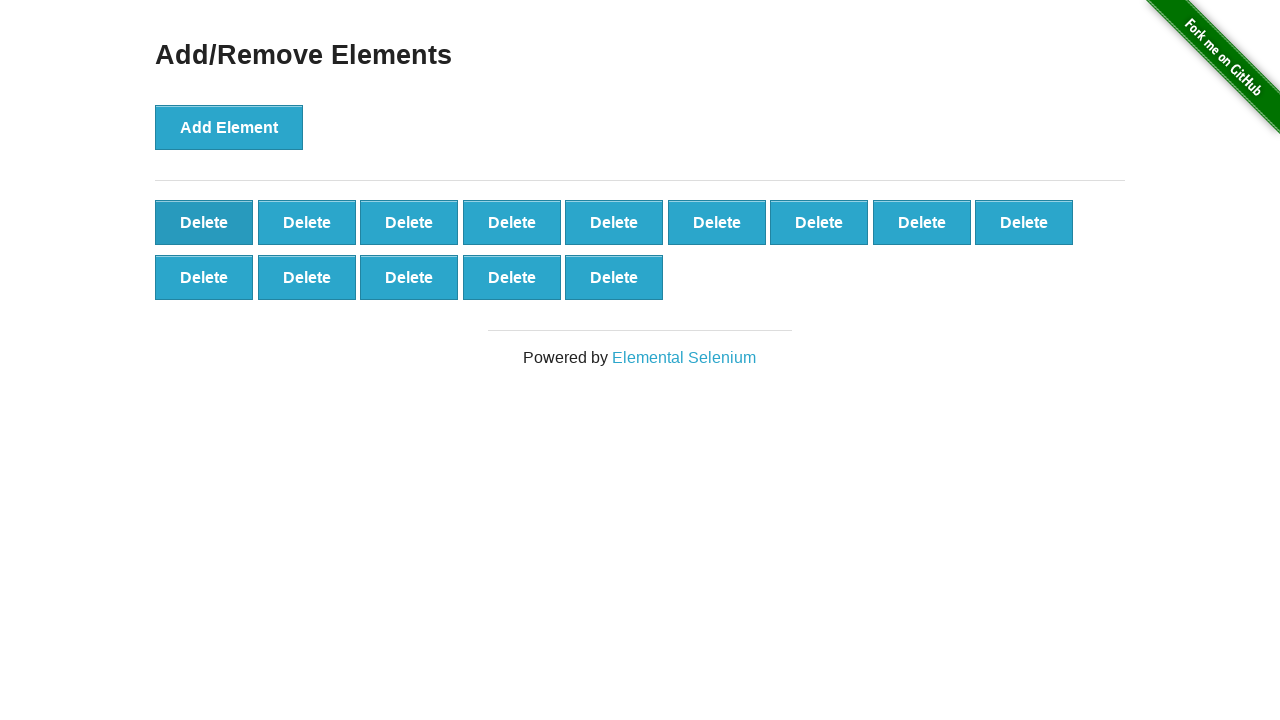

Clicked delete button to remove element (iteration 87/90) at (204, 222) on button.added-manually
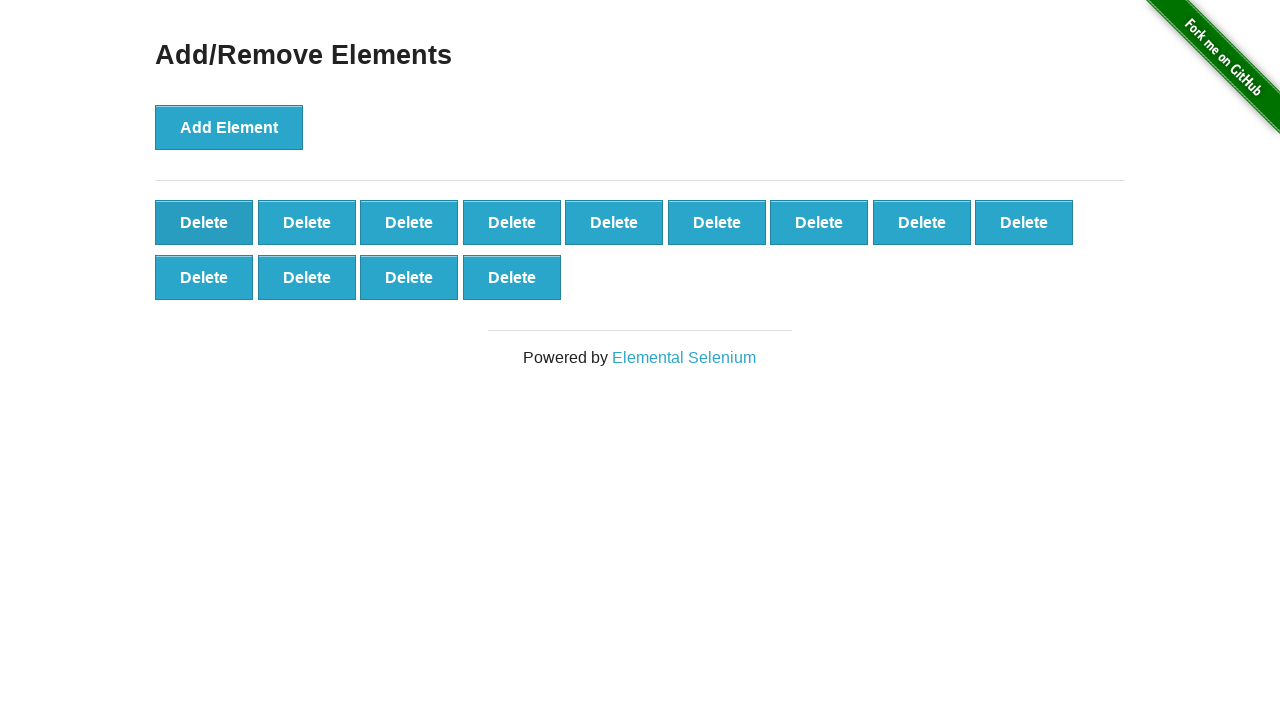

Clicked delete button to remove element (iteration 88/90) at (204, 222) on button.added-manually
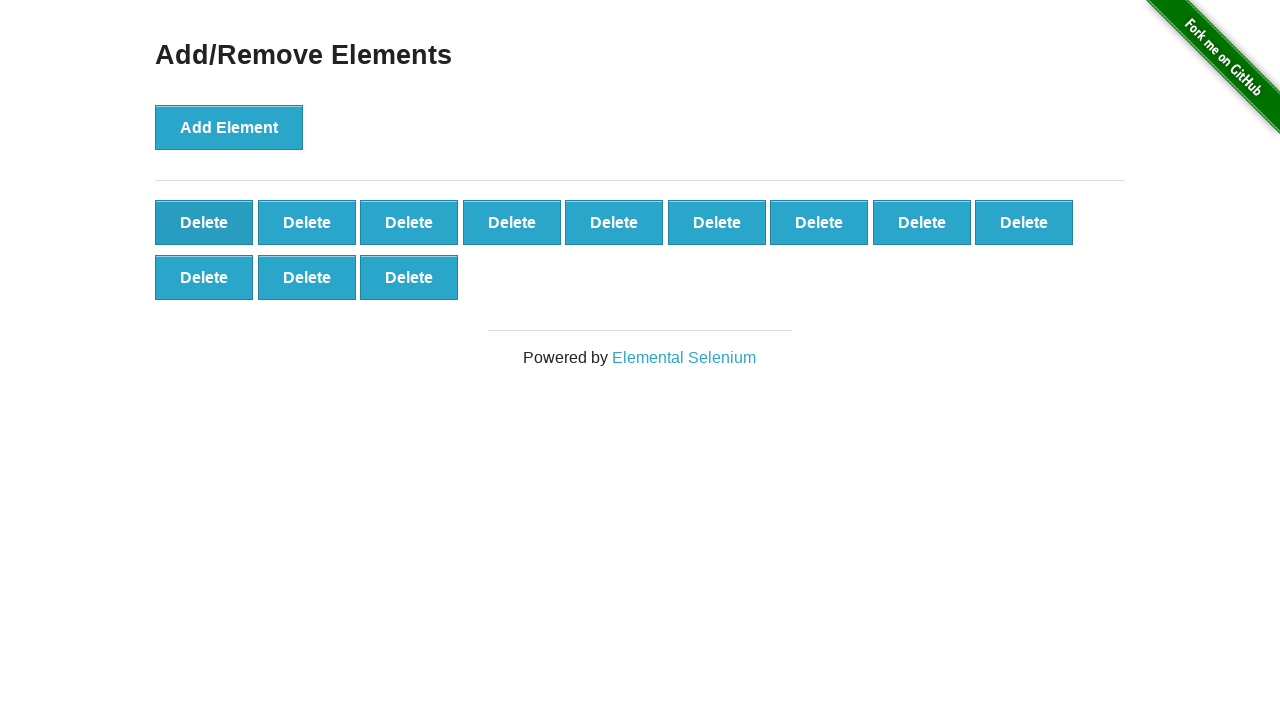

Clicked delete button to remove element (iteration 89/90) at (204, 222) on button.added-manually
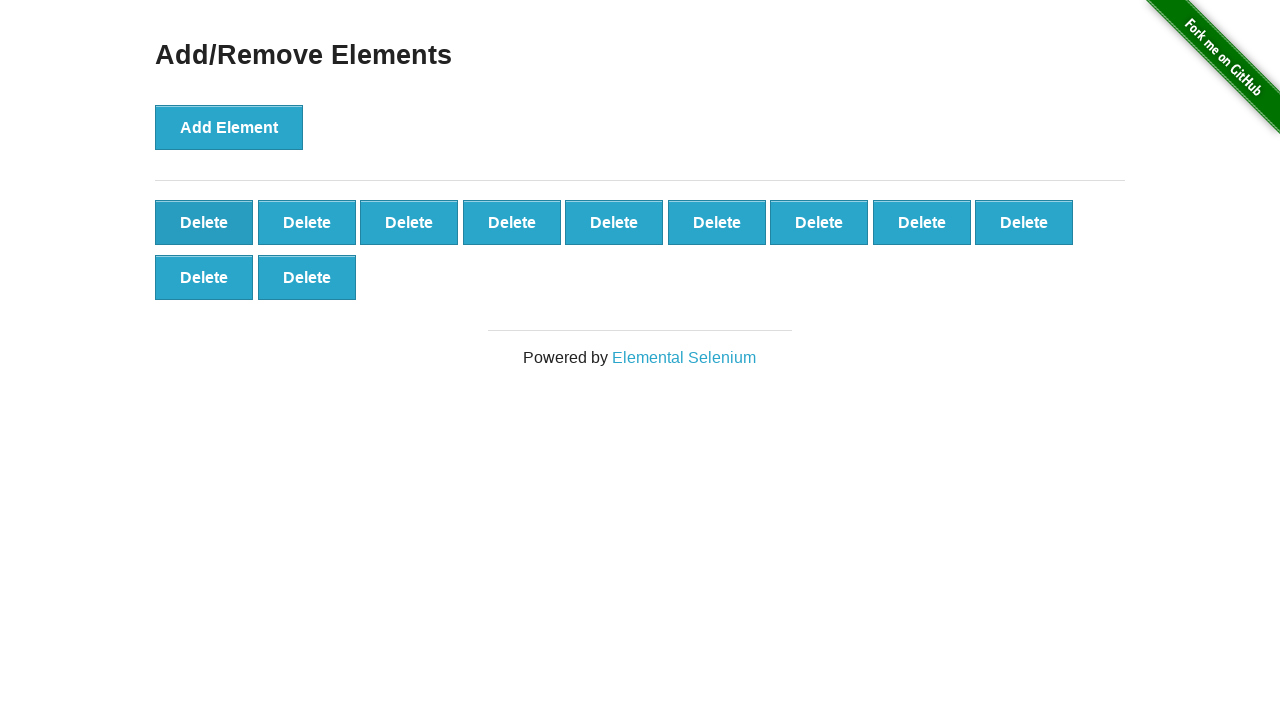

Clicked delete button to remove element (iteration 90/90) at (204, 222) on button.added-manually
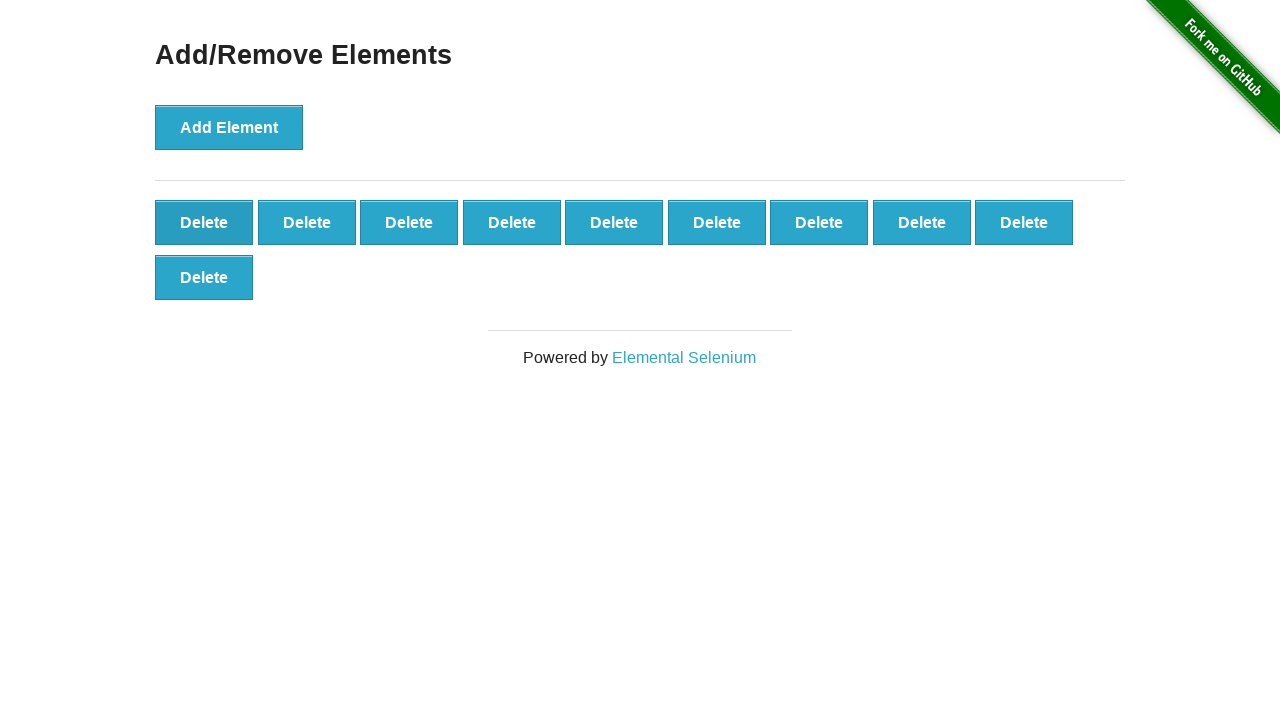

Located remaining delete buttons after deleting 90 elements
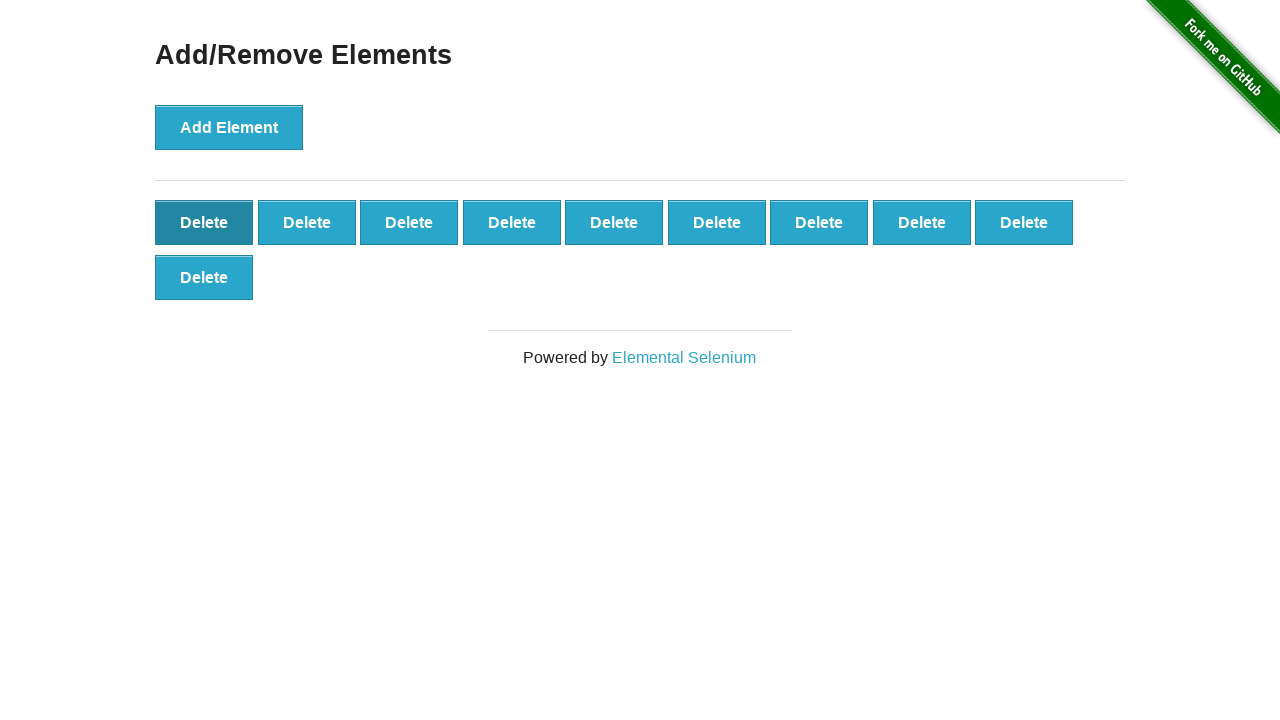

Verified that exactly 10 delete buttons remain
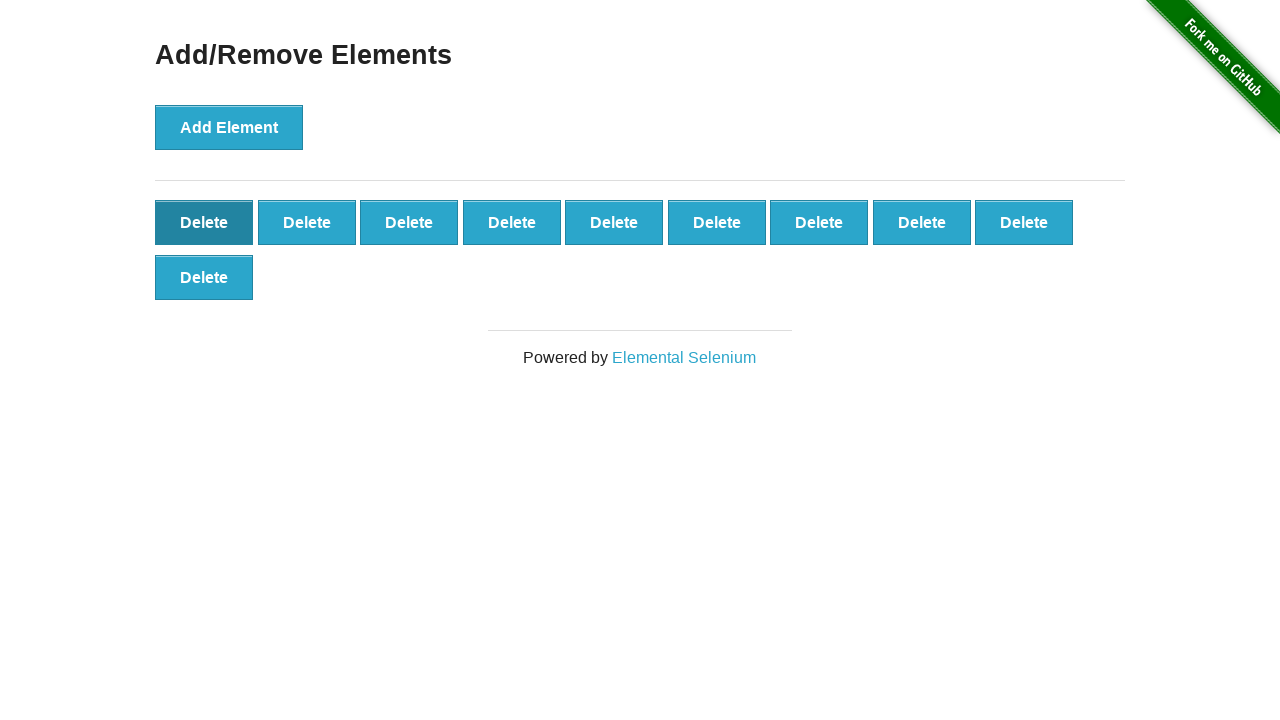

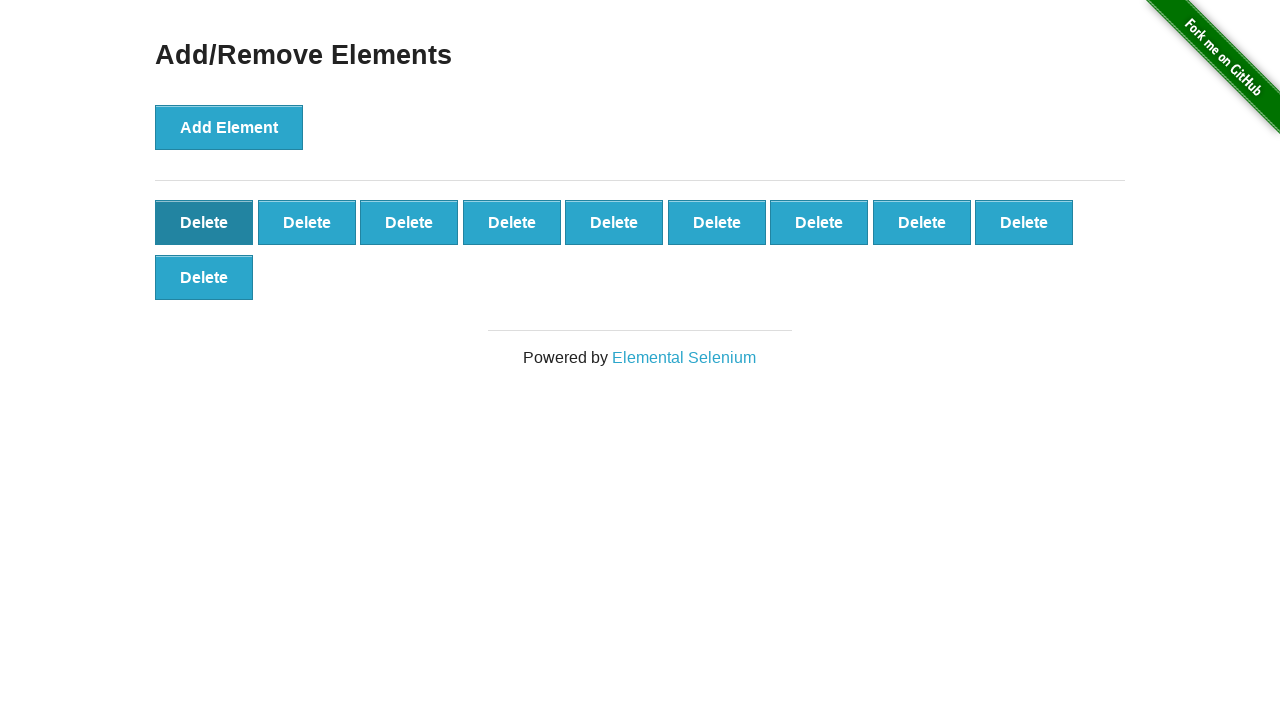